Navigates through category links in the navigation menu, clicking each one and going back

Starting URL: http://books.toscrape.com/

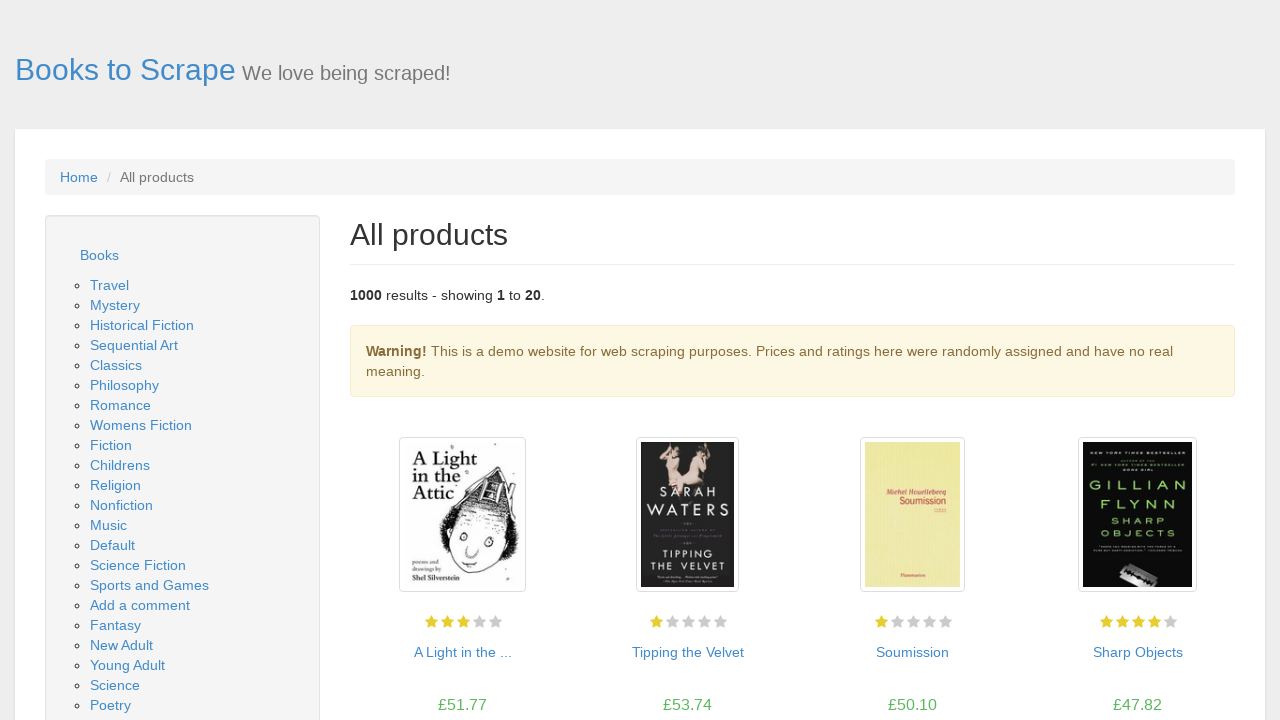

Retrieved count of navigation links in menu
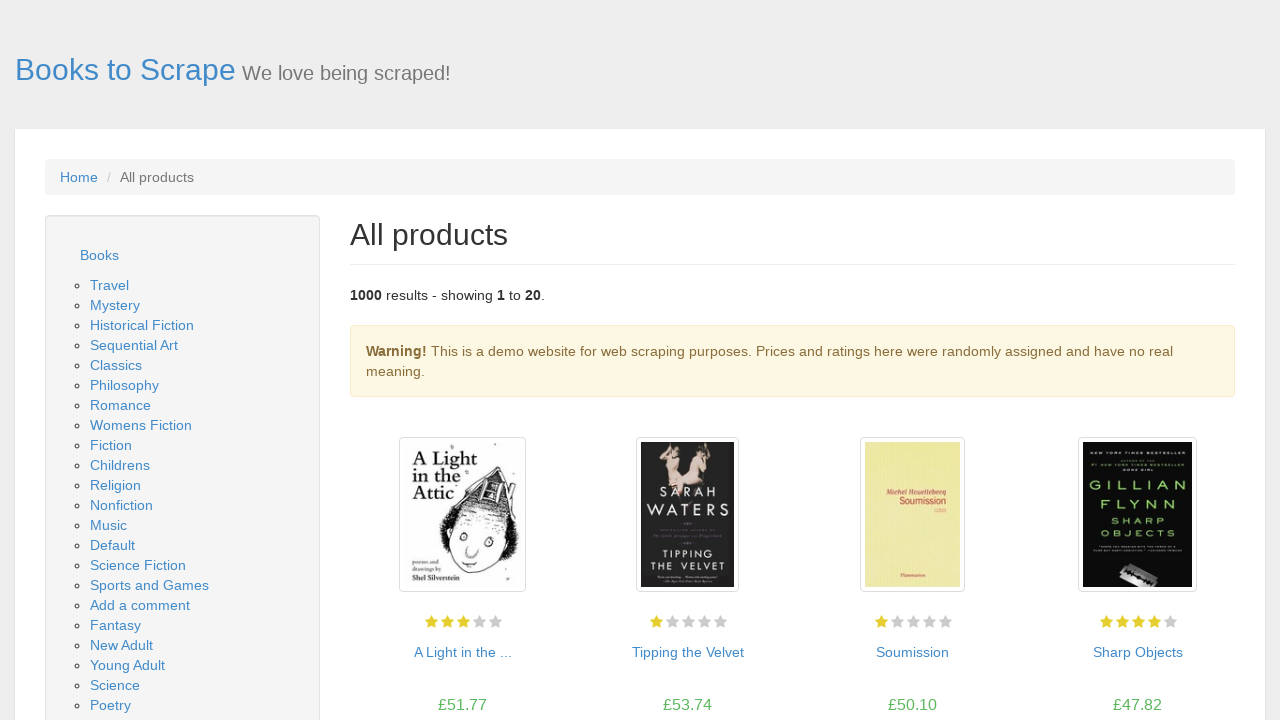

Re-located navigation links for iteration 1
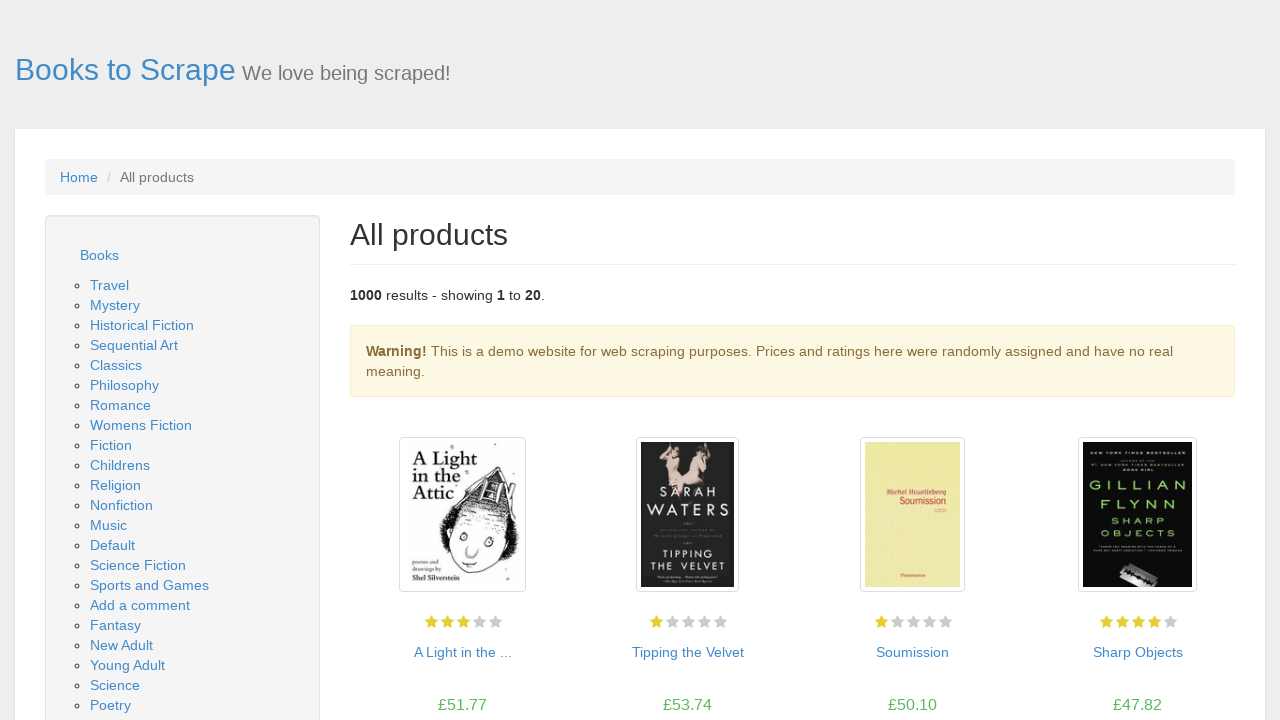

Clicked category link #1 at (110, 285) on .nav-list ul a >> nth=0
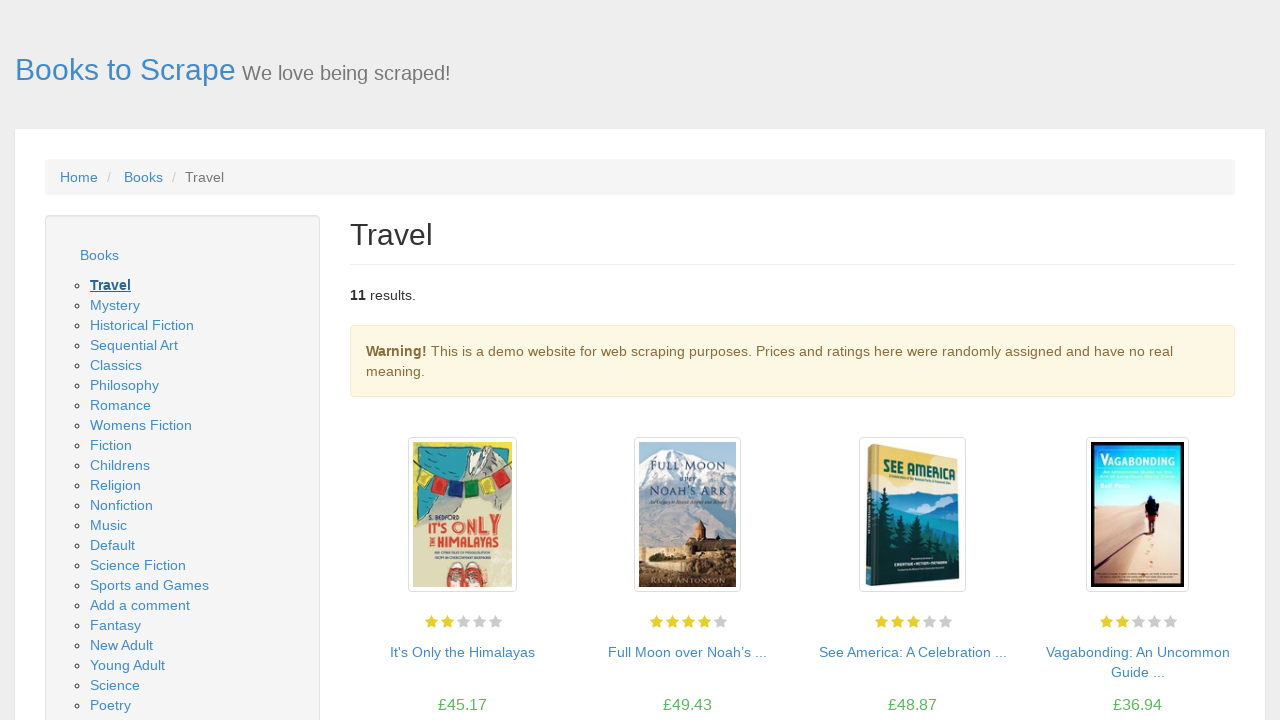

Waited 2 seconds for category page to load
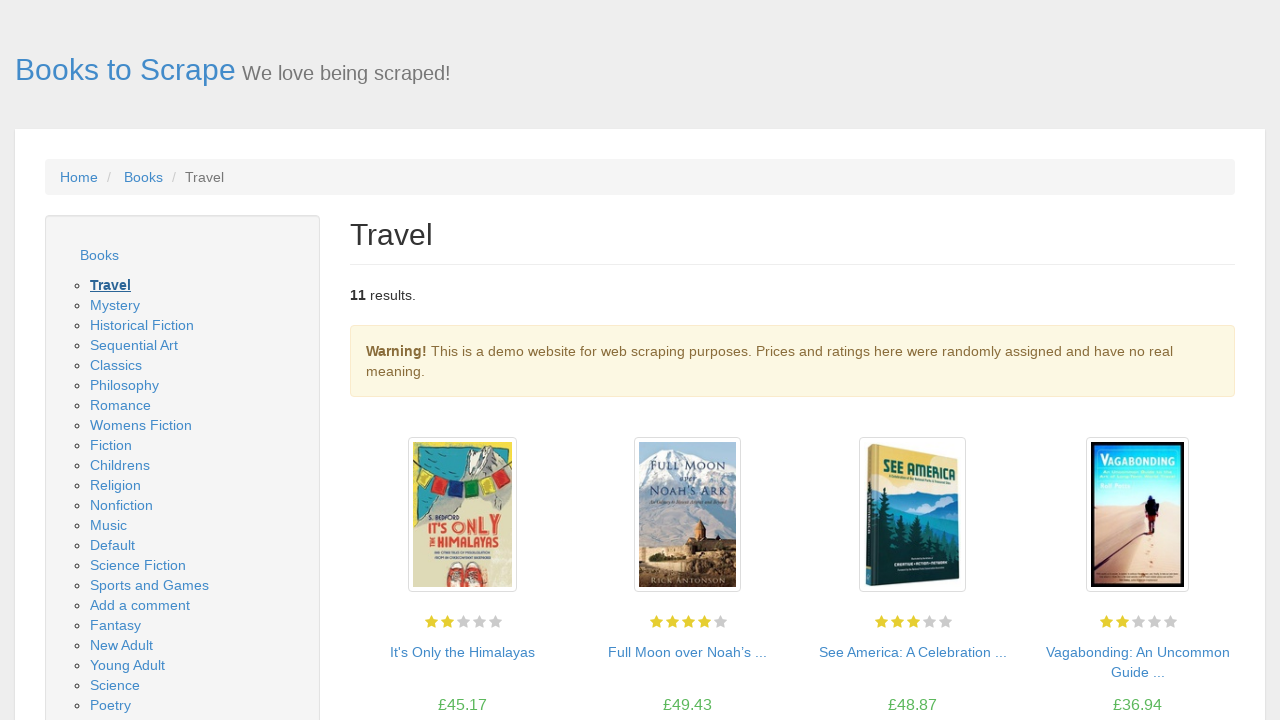

Navigated back to main page
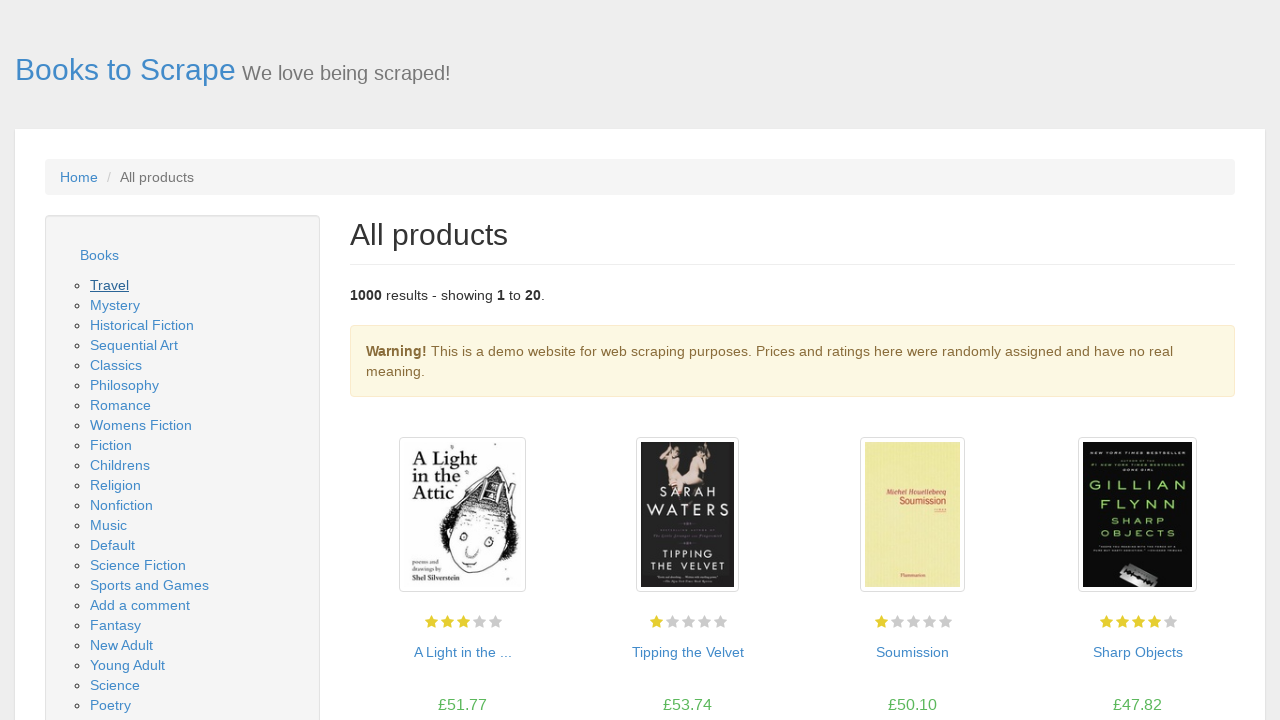

Waited 1 second for main page to load
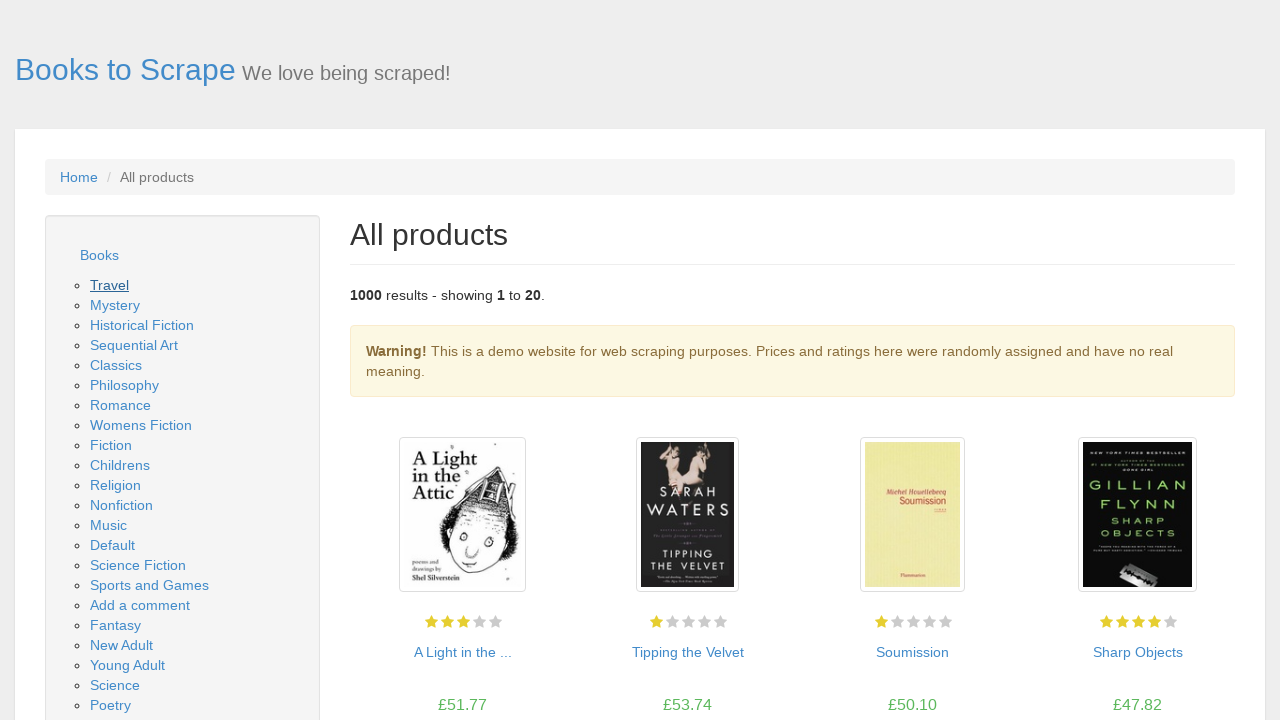

Re-located navigation links for iteration 2
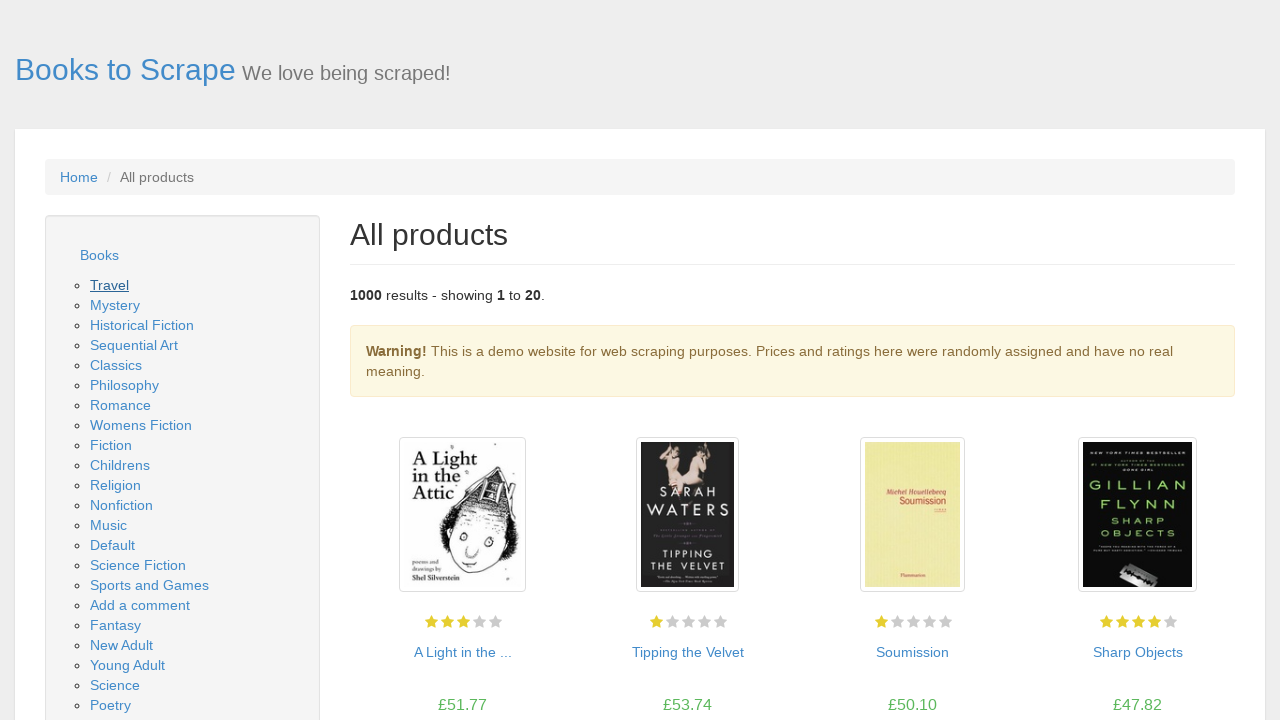

Clicked category link #2 at (115, 305) on .nav-list ul a >> nth=1
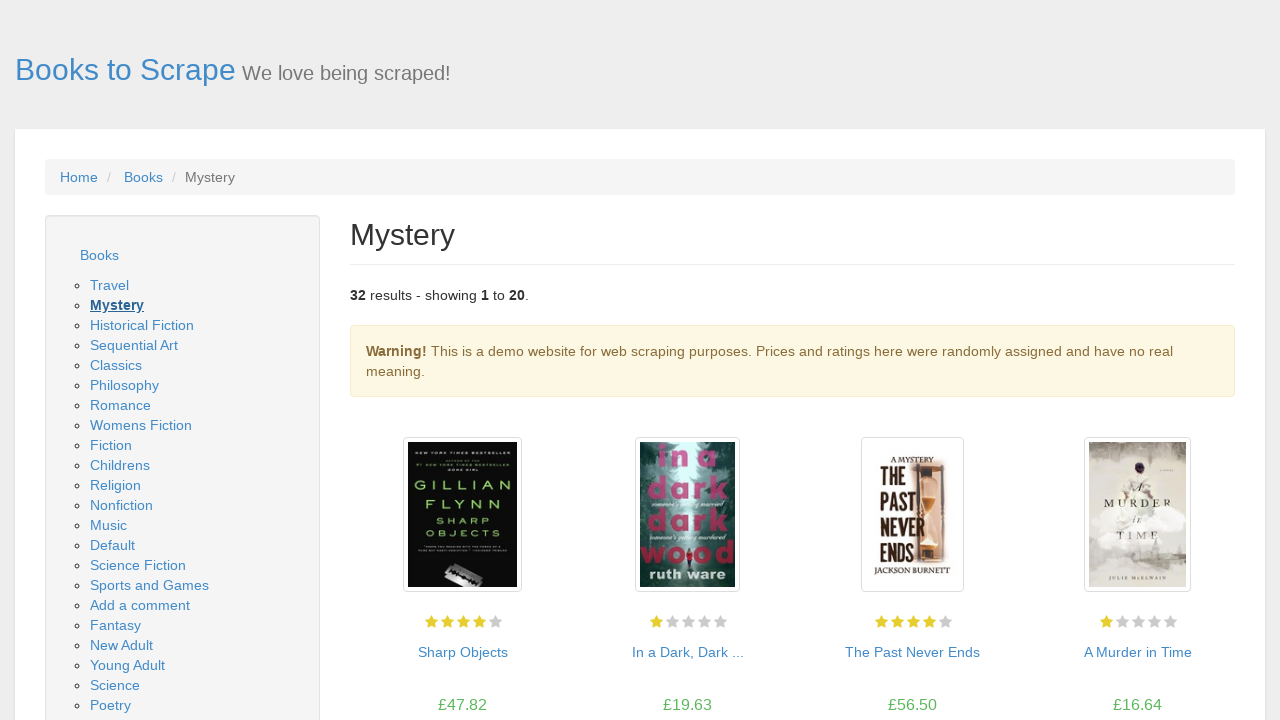

Waited 2 seconds for category page to load
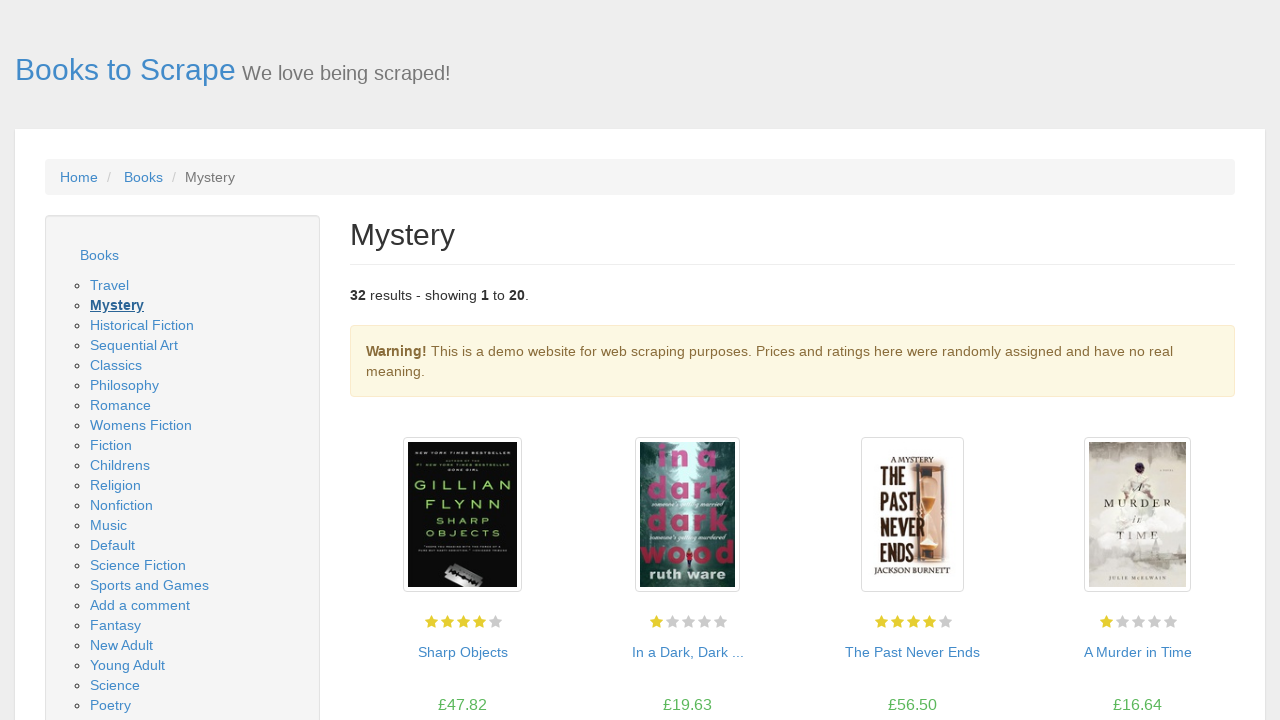

Navigated back to main page
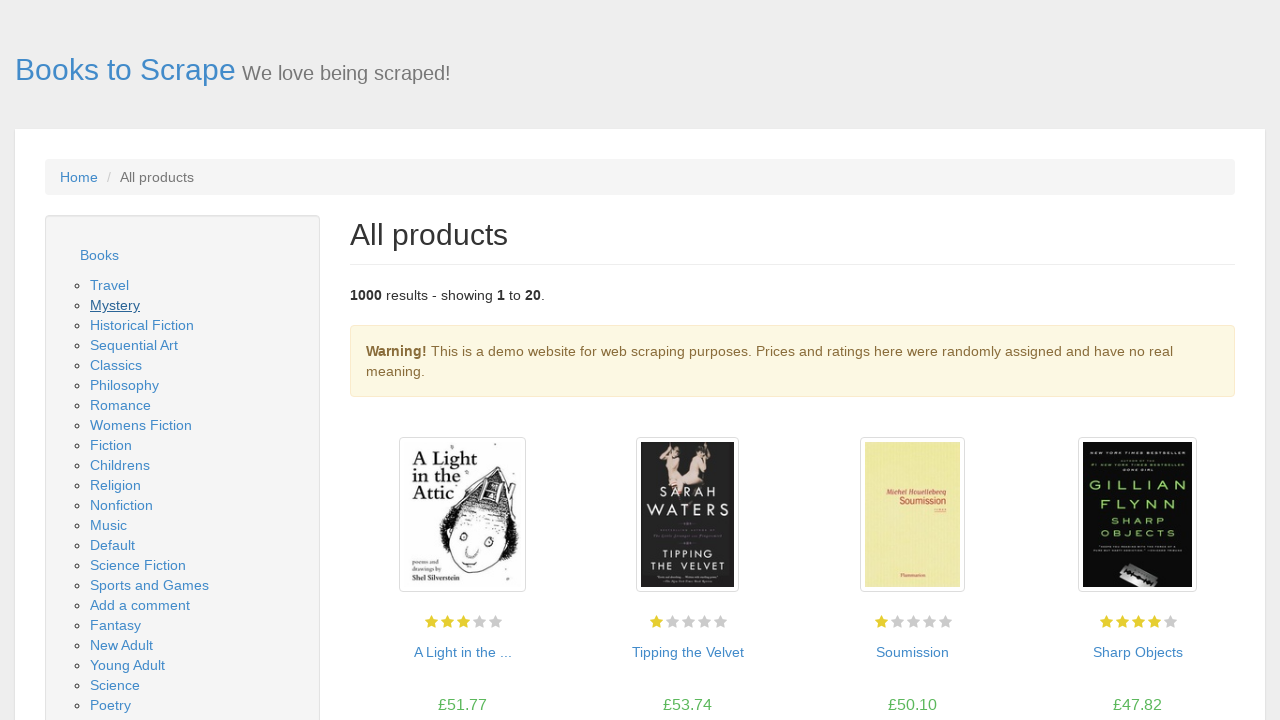

Waited 1 second for main page to load
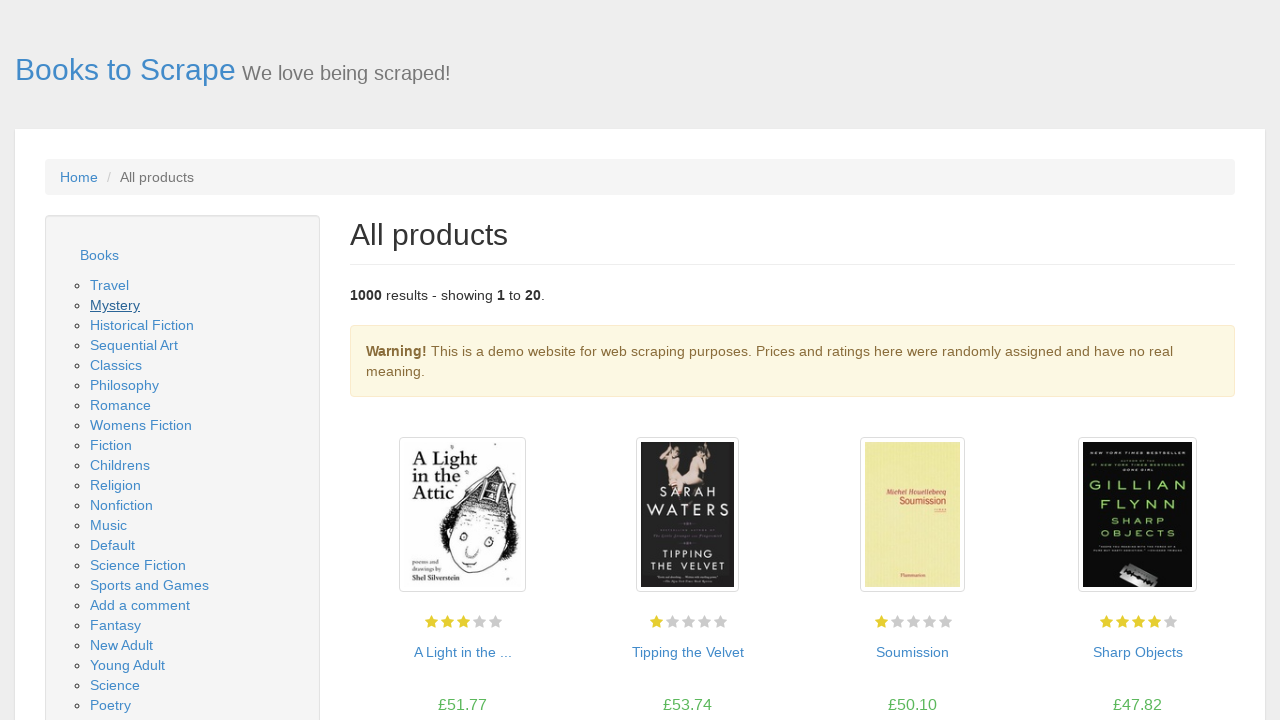

Re-located navigation links for iteration 3
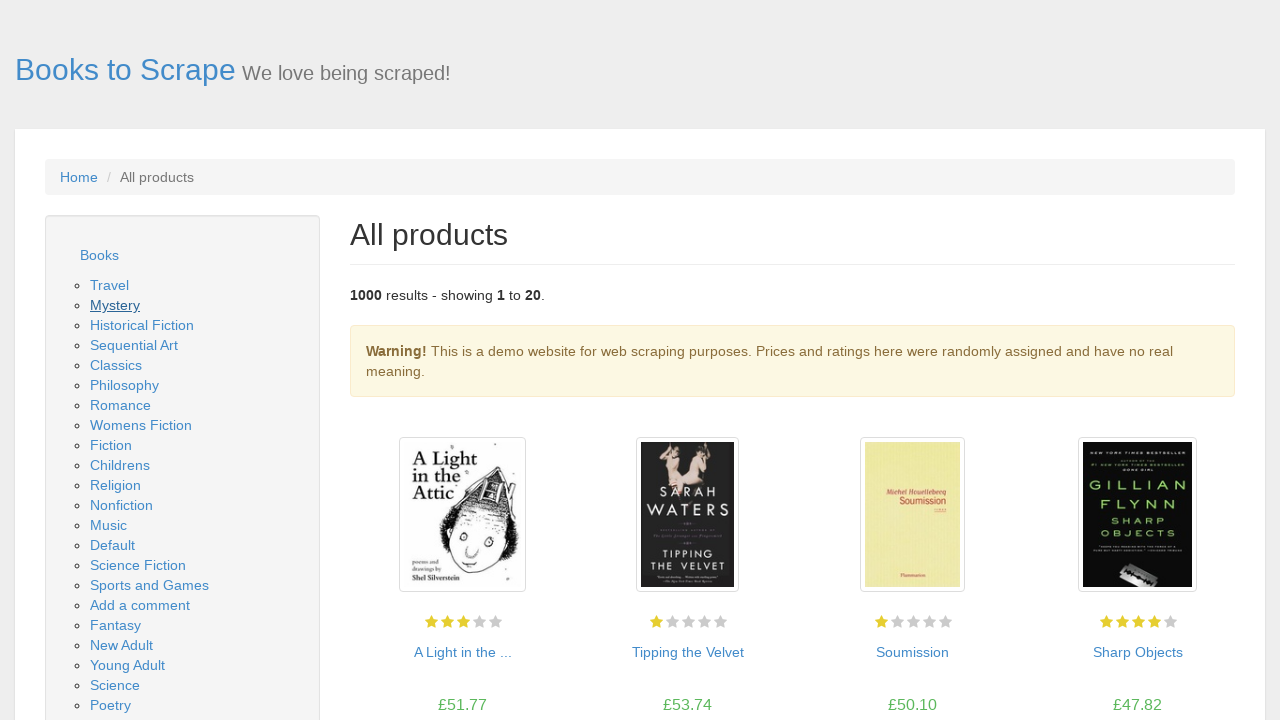

Clicked category link #3 at (142, 325) on .nav-list ul a >> nth=2
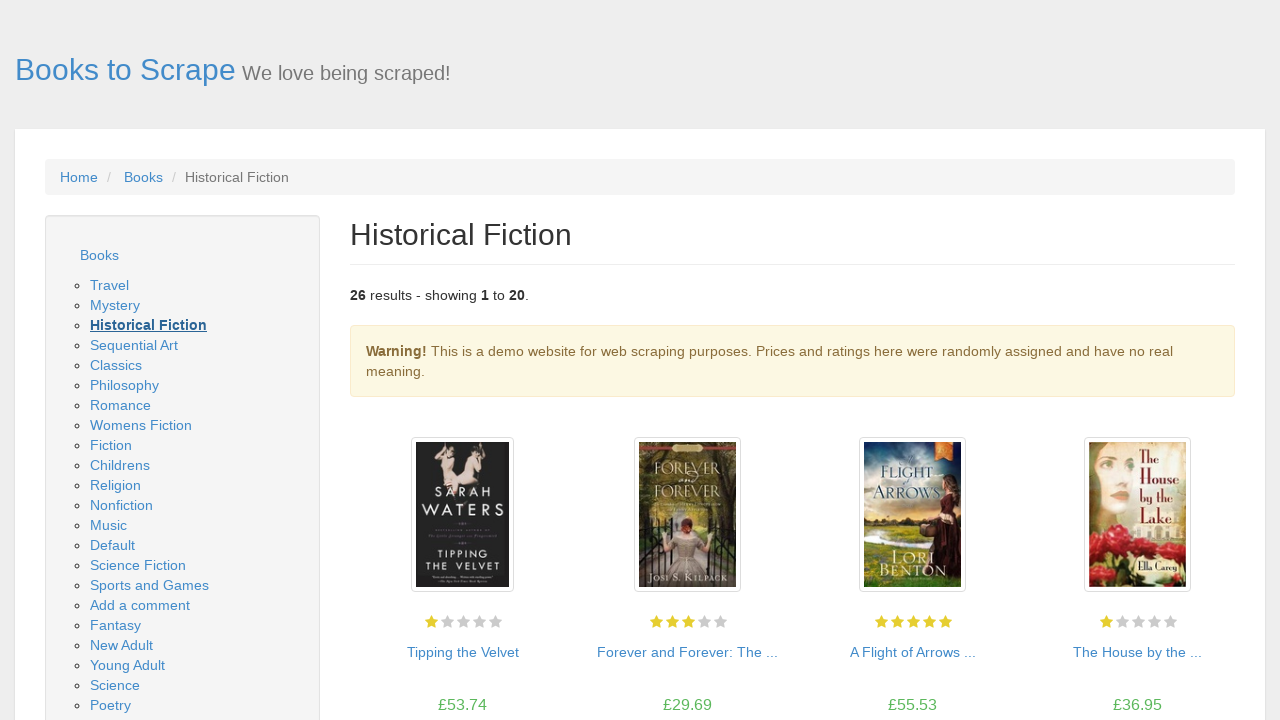

Waited 2 seconds for category page to load
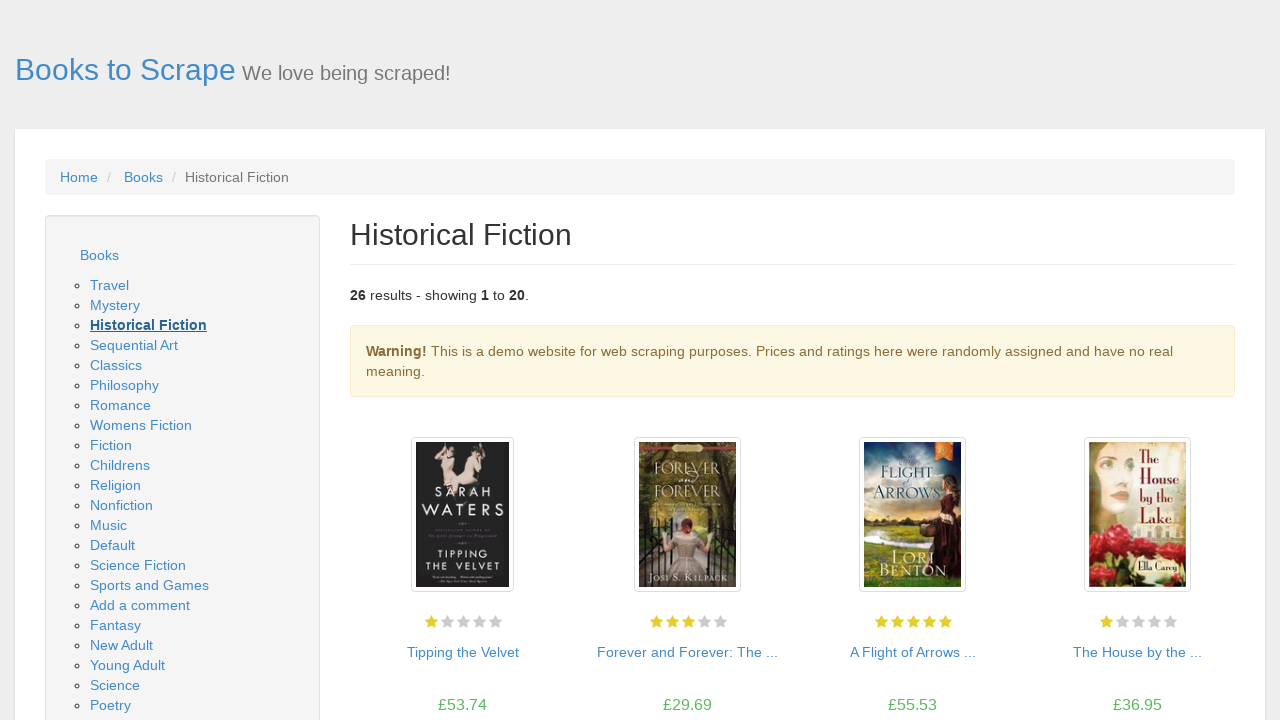

Navigated back to main page
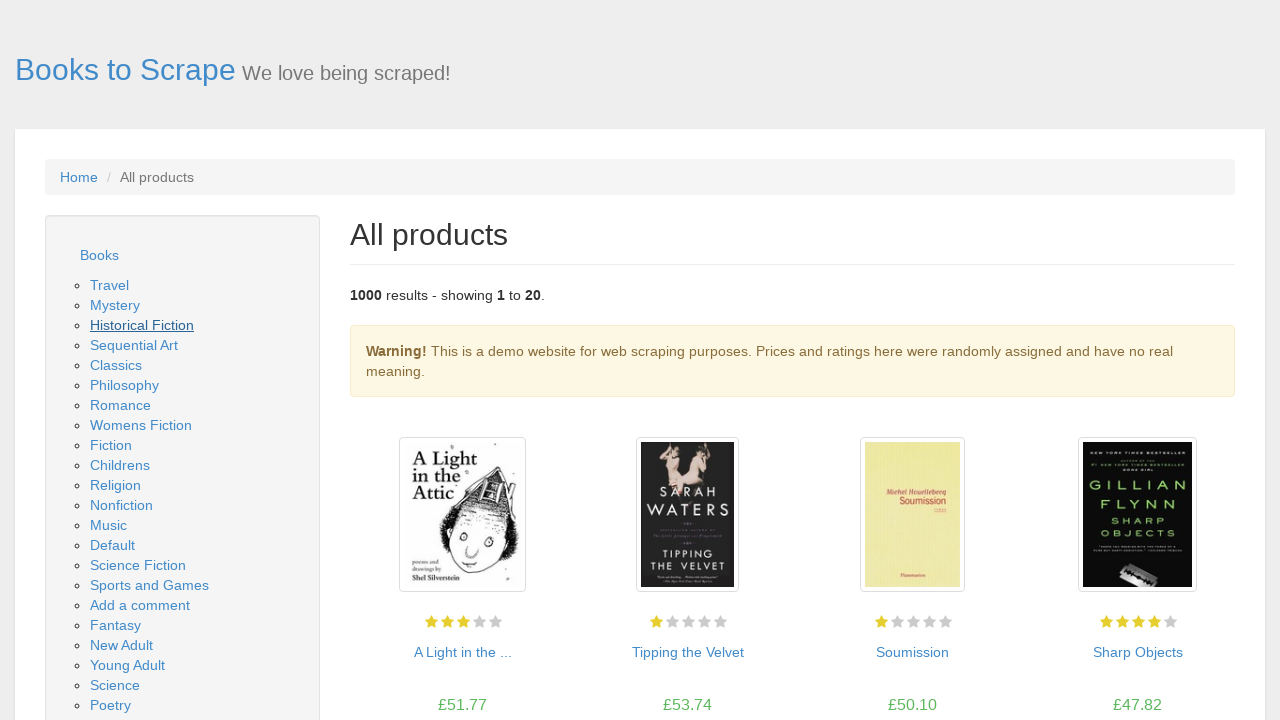

Waited 1 second for main page to load
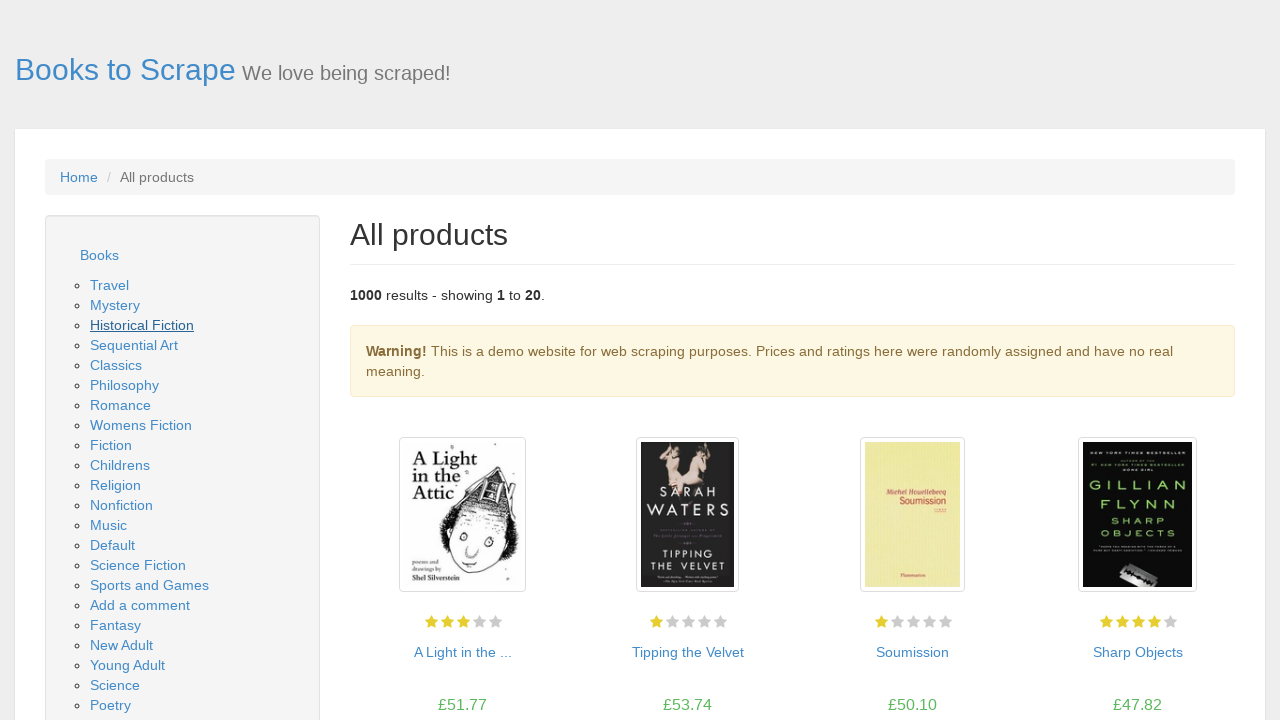

Re-located navigation links for iteration 4
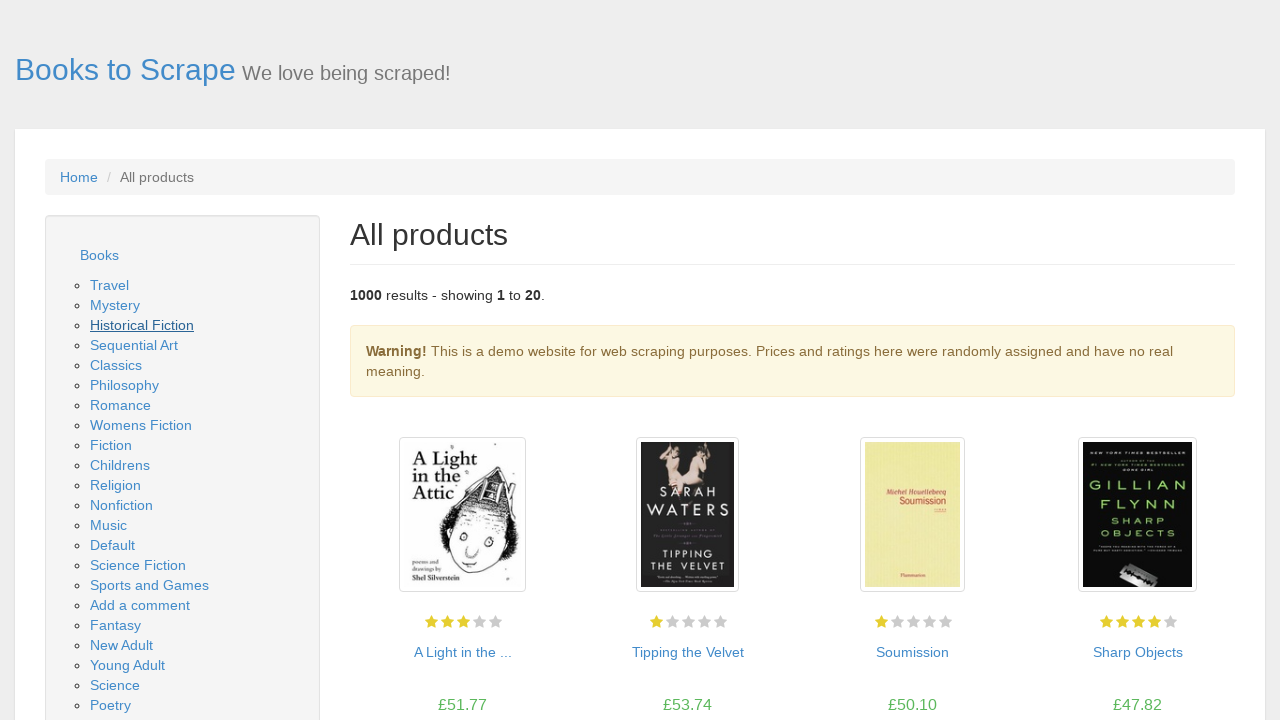

Clicked category link #4 at (134, 345) on .nav-list ul a >> nth=3
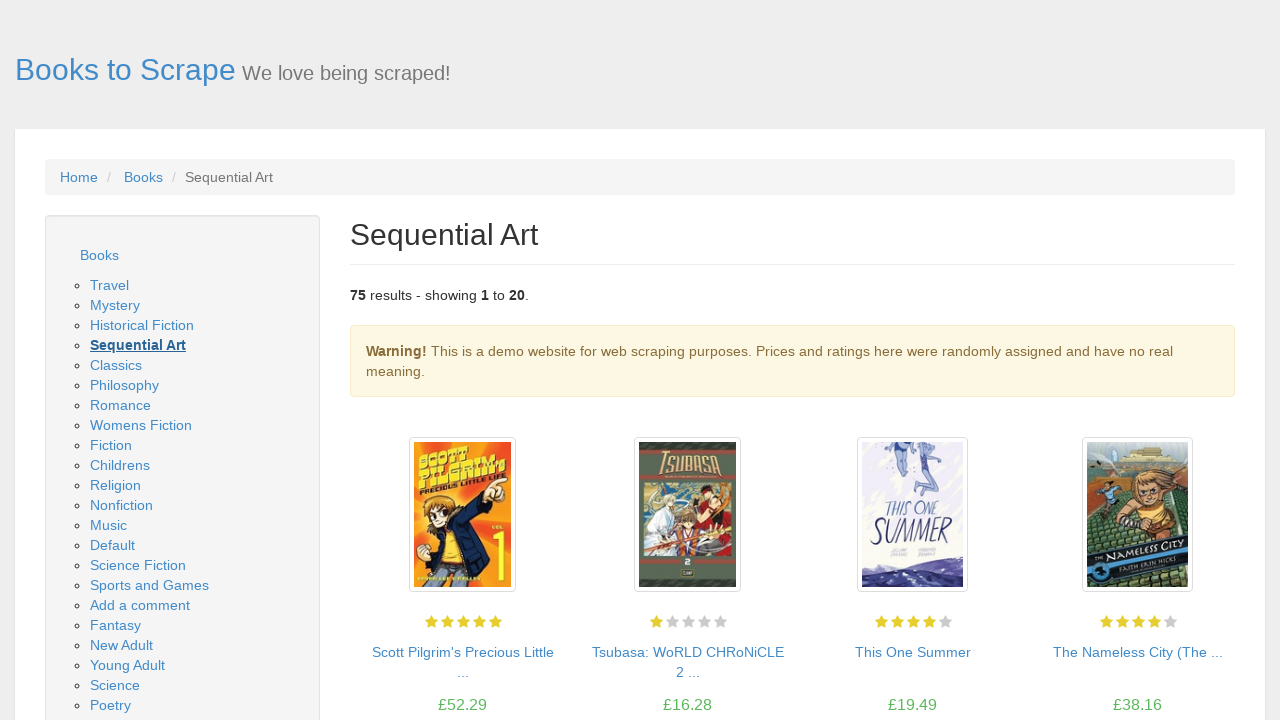

Waited 2 seconds for category page to load
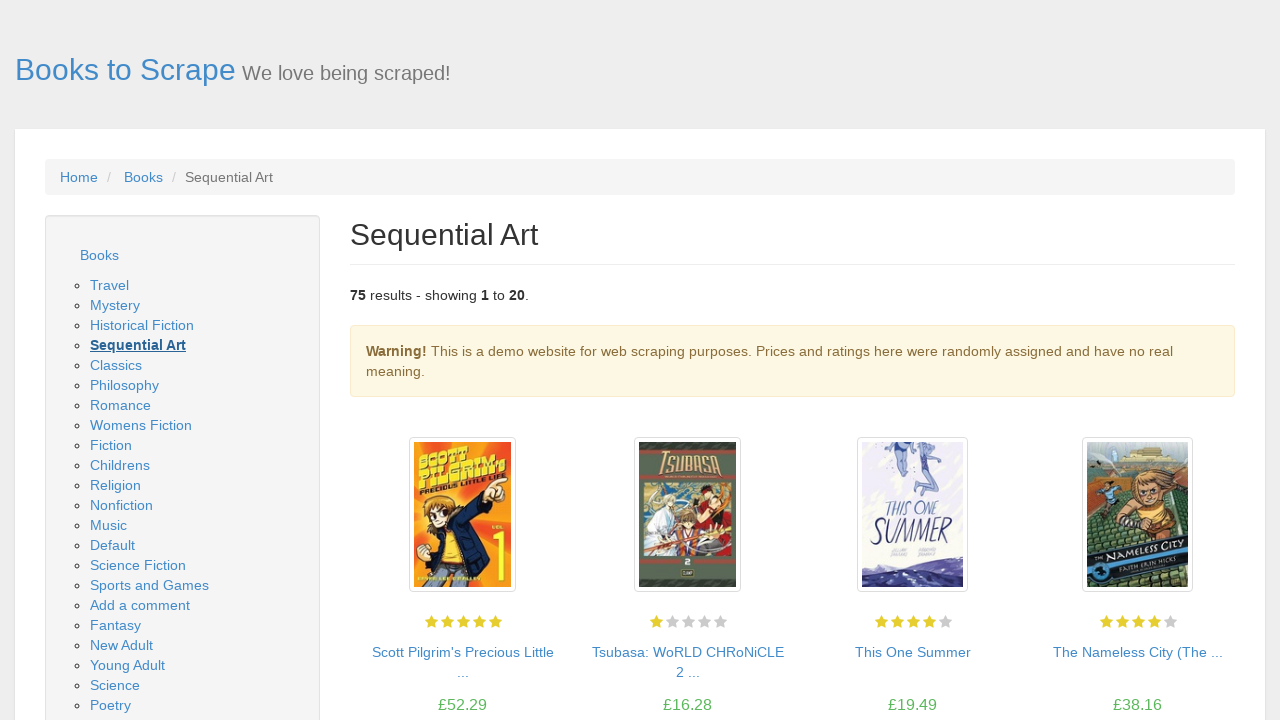

Navigated back to main page
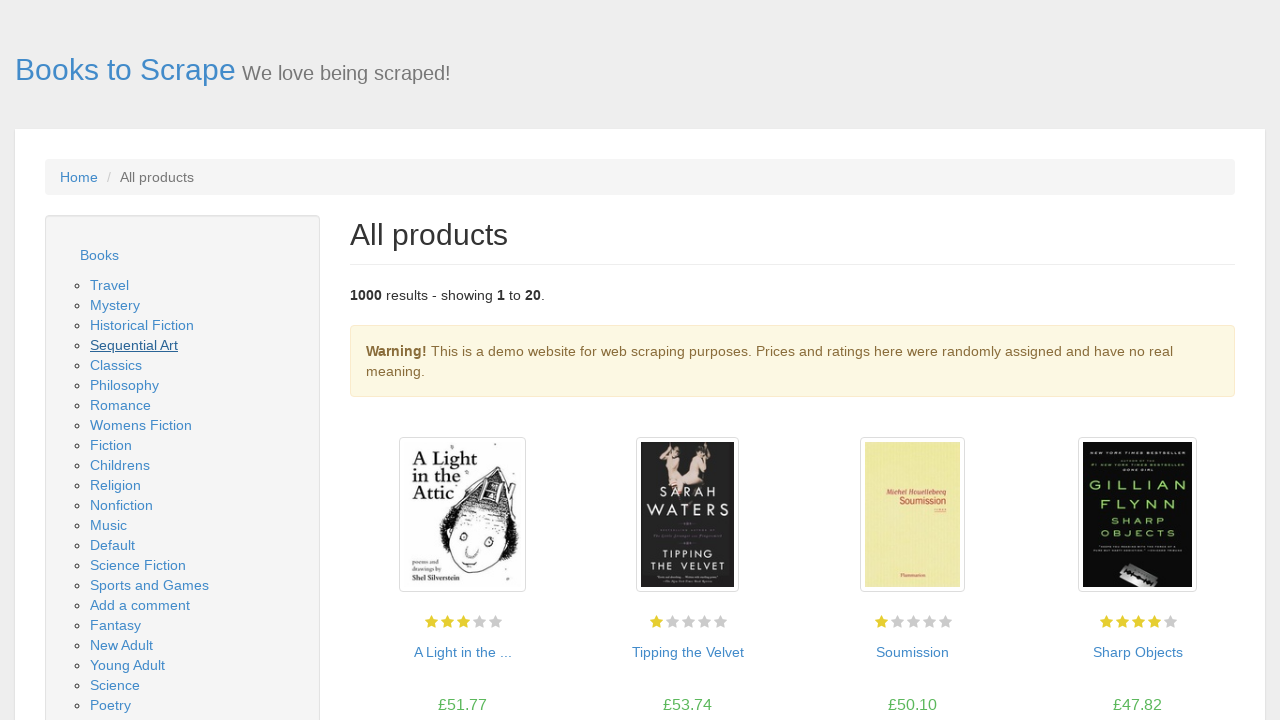

Waited 1 second for main page to load
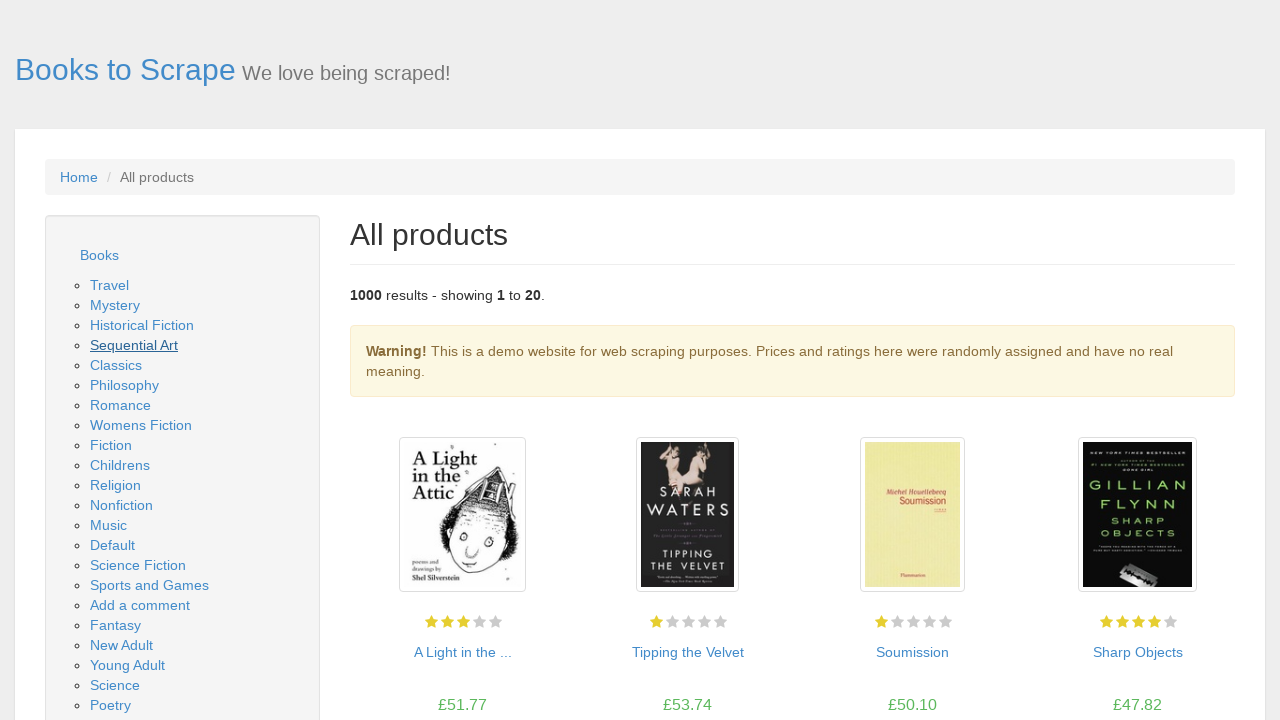

Re-located navigation links for iteration 5
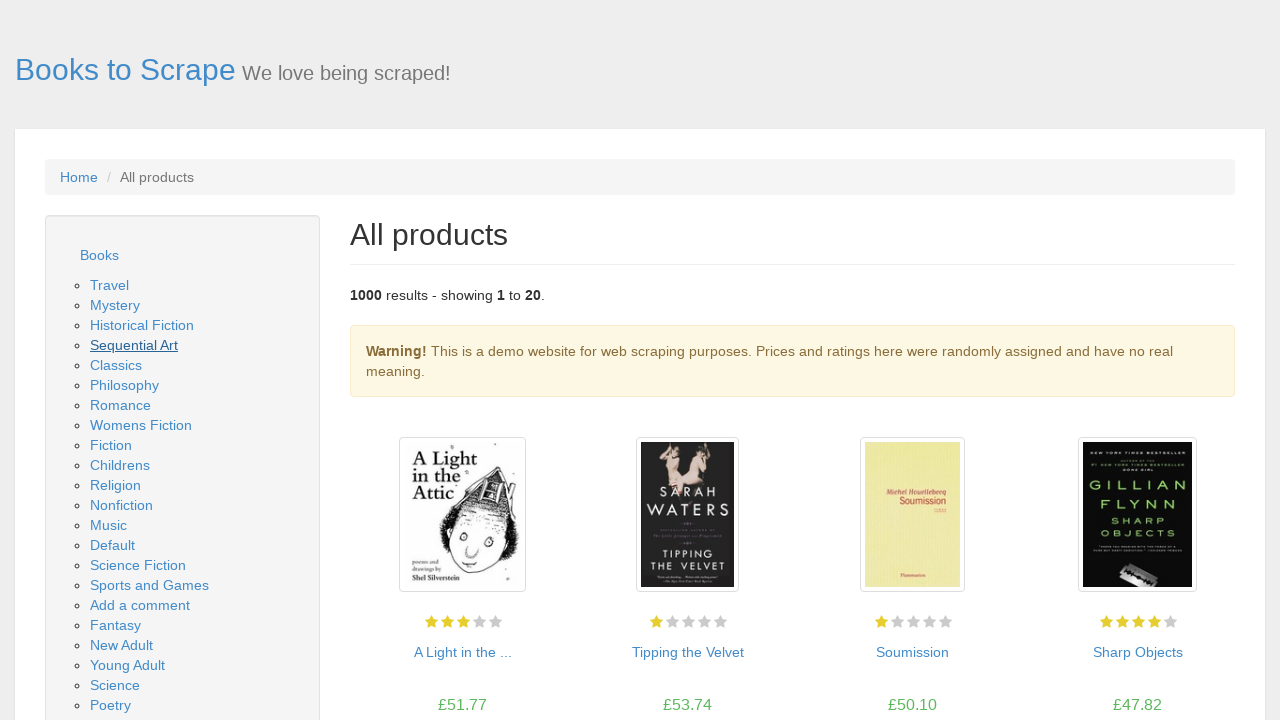

Clicked category link #5 at (116, 365) on .nav-list ul a >> nth=4
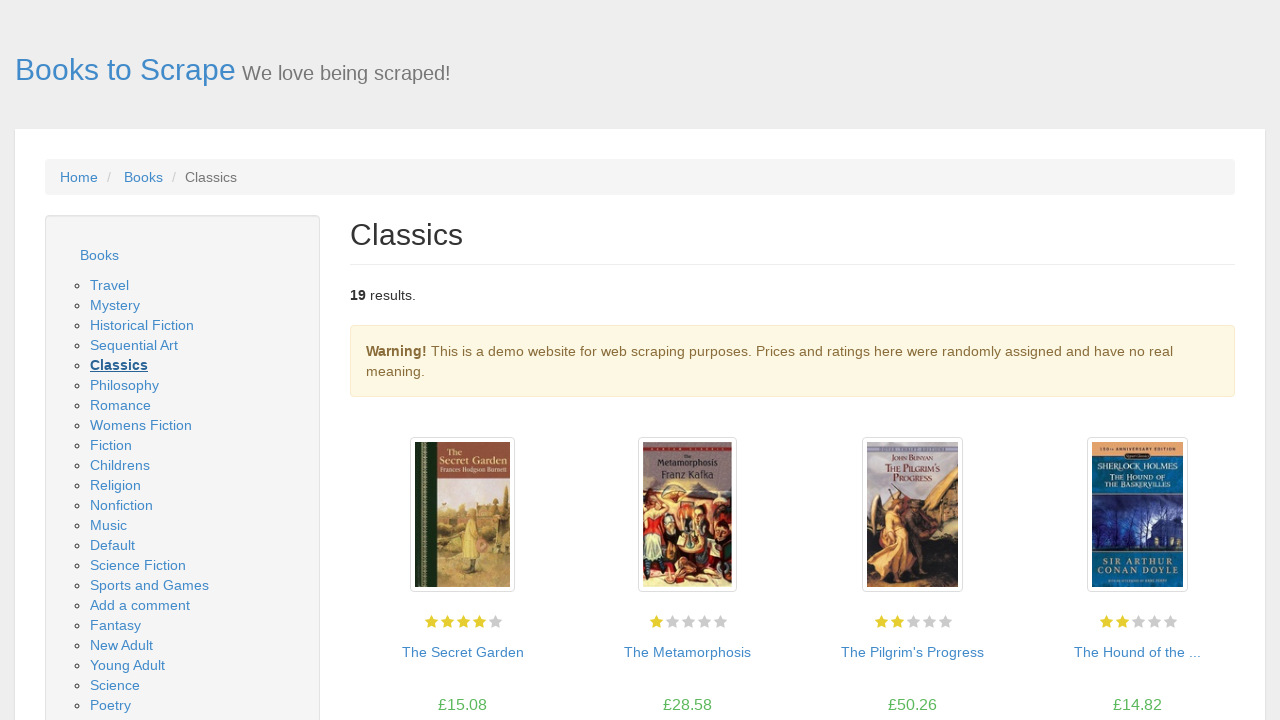

Waited 2 seconds for category page to load
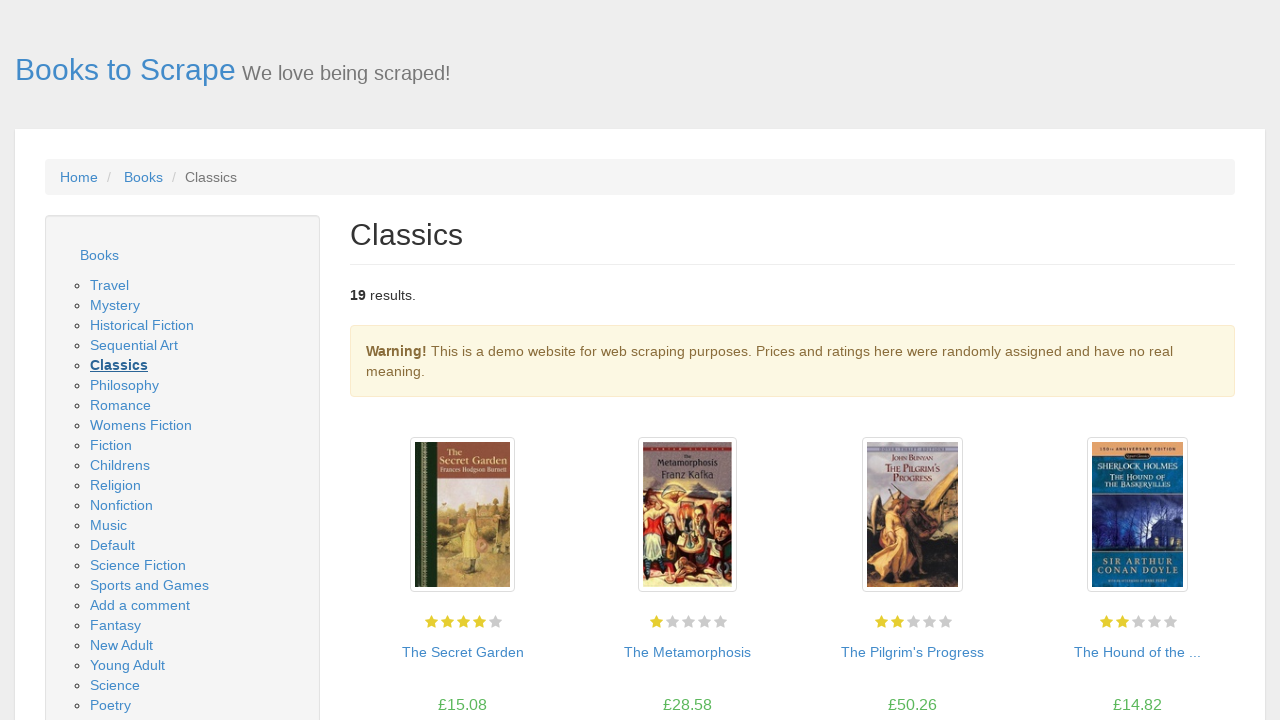

Navigated back to main page
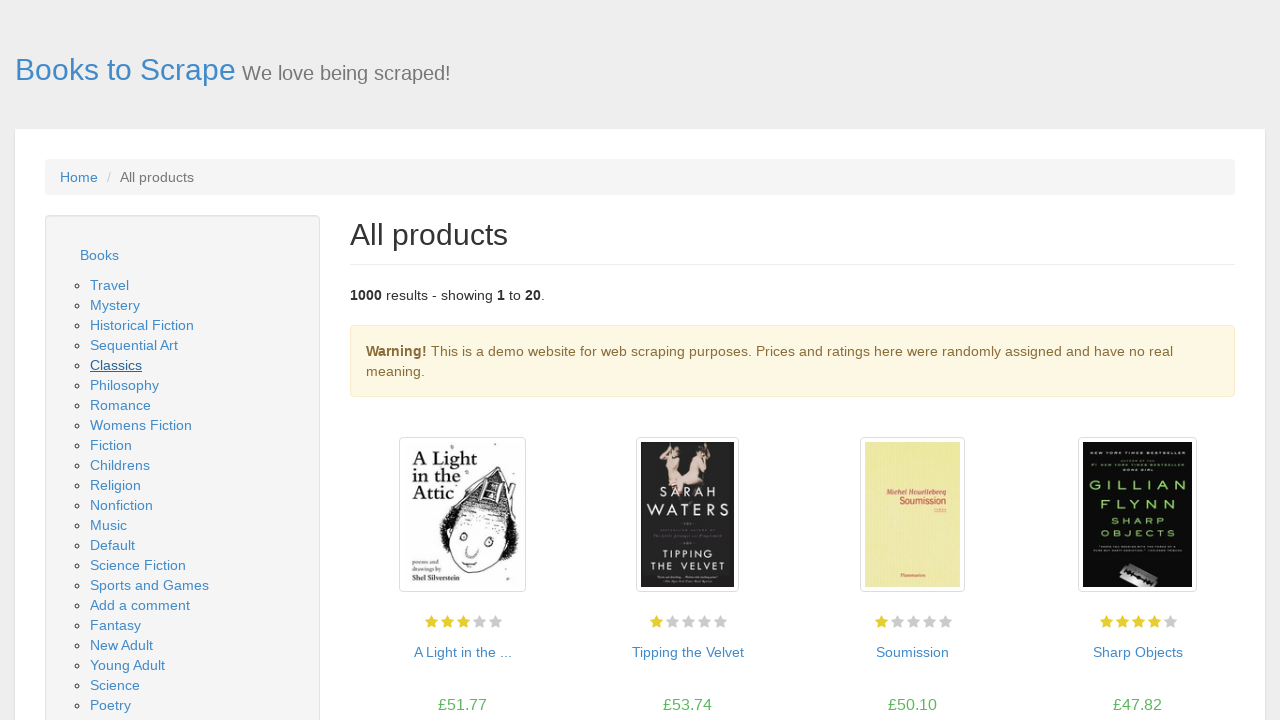

Waited 1 second for main page to load
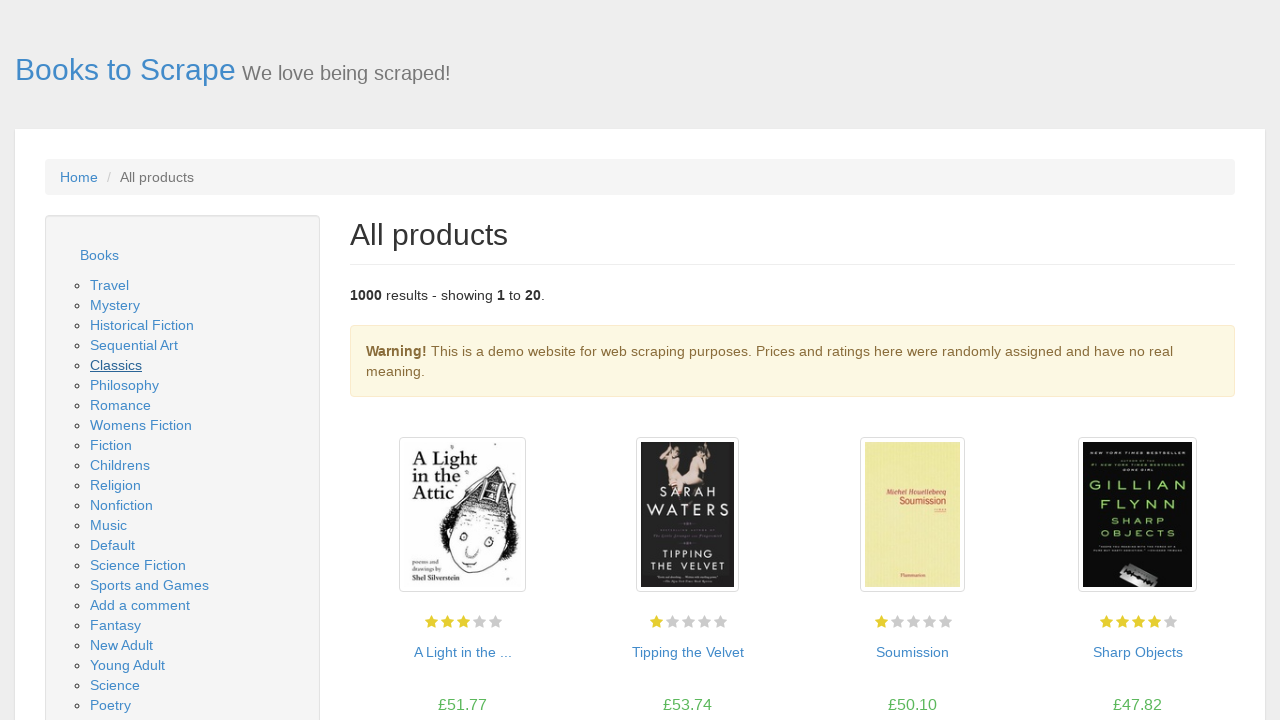

Re-located navigation links for iteration 6
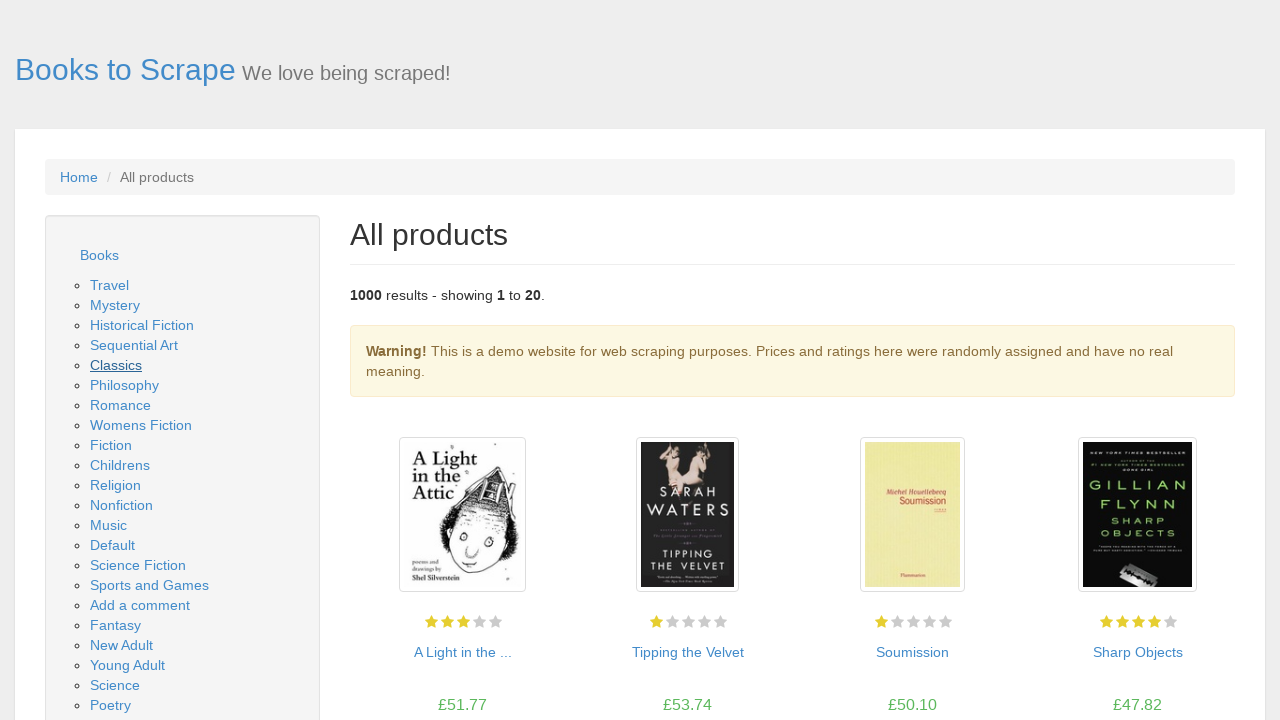

Clicked category link #6 at (124, 385) on .nav-list ul a >> nth=5
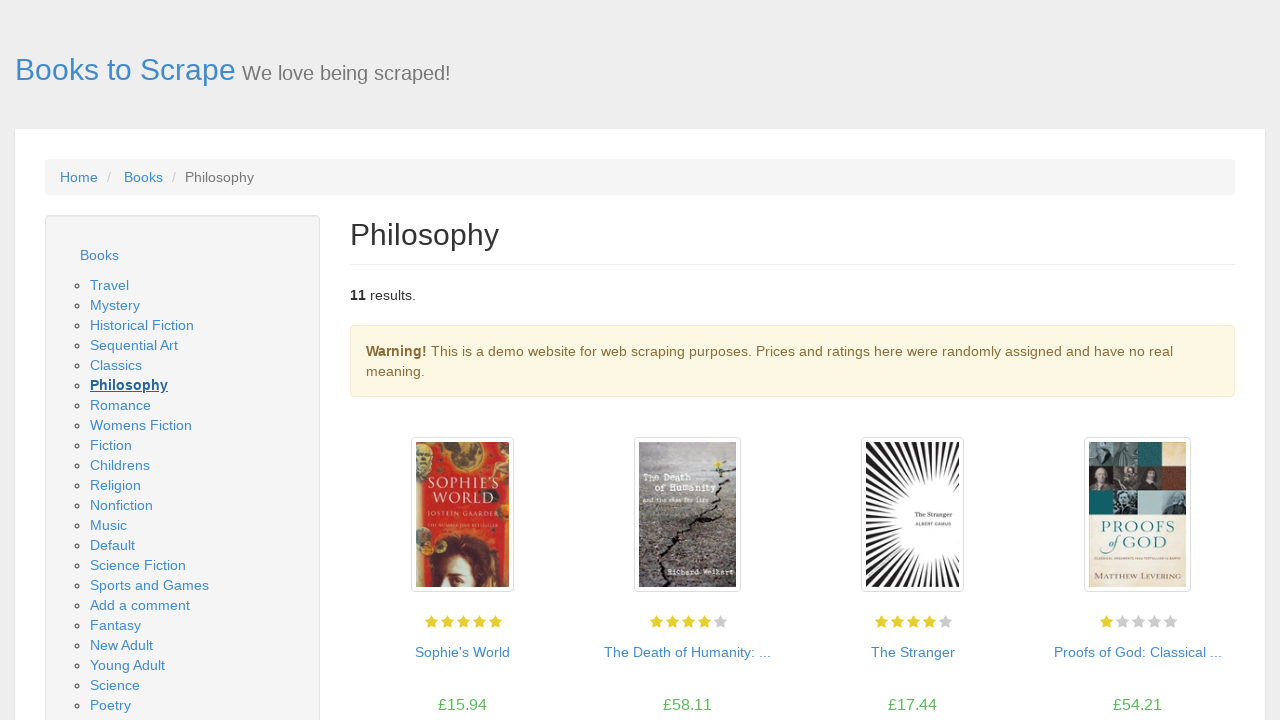

Waited 2 seconds for category page to load
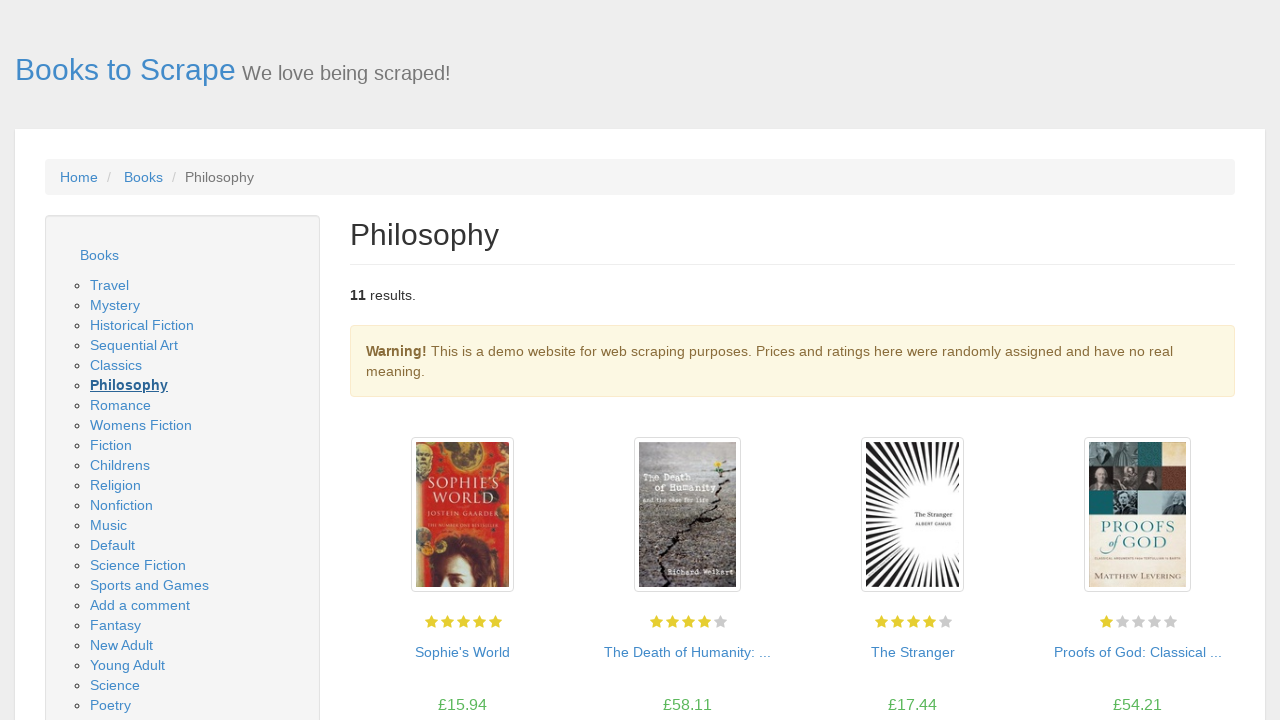

Navigated back to main page
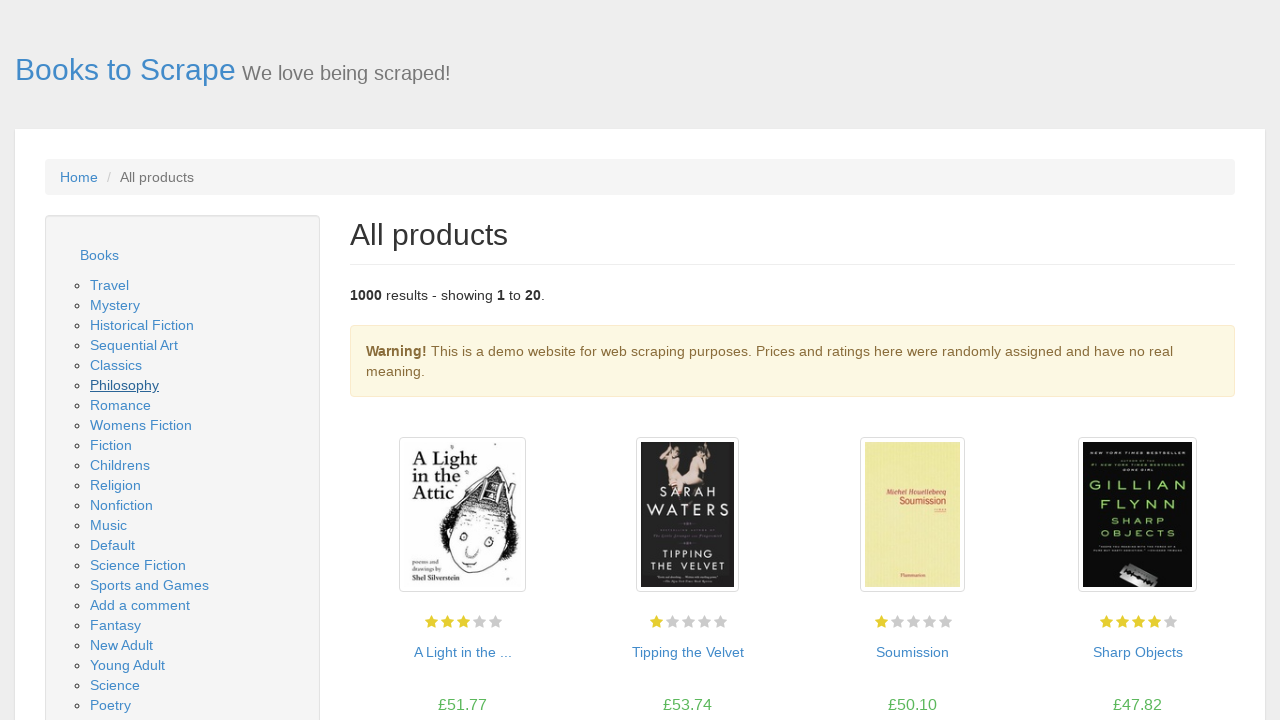

Waited 1 second for main page to load
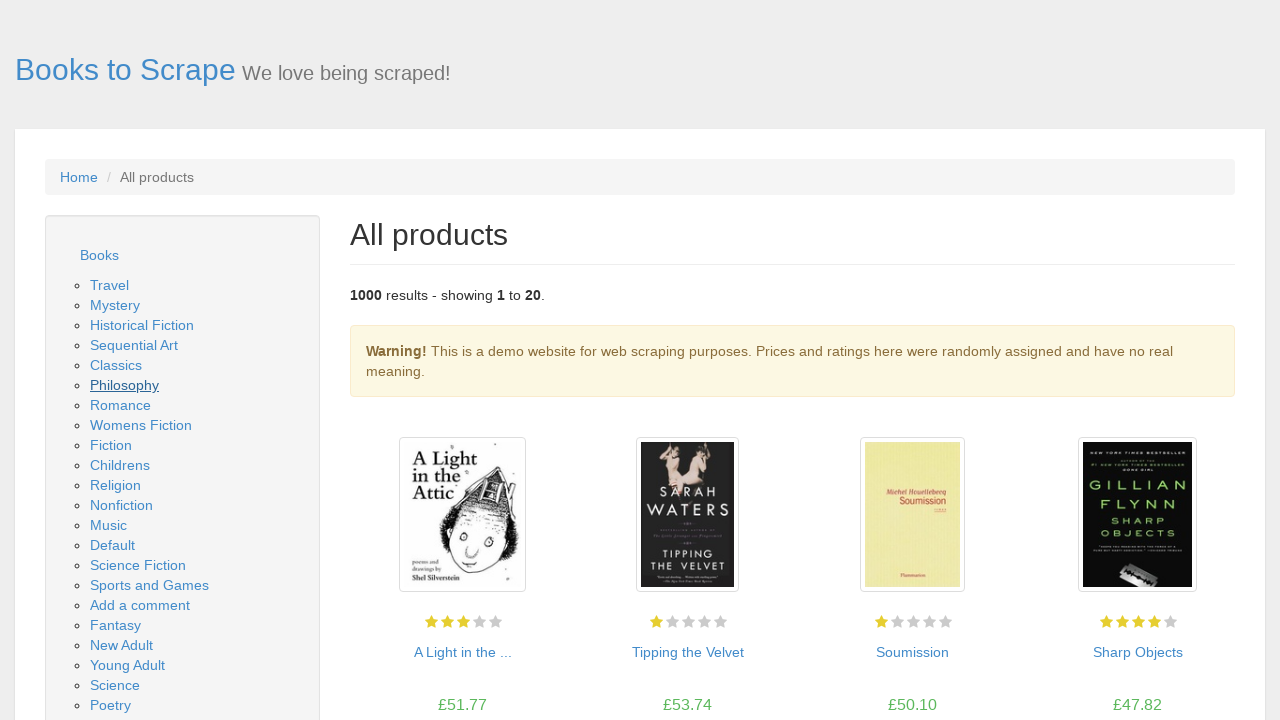

Re-located navigation links for iteration 7
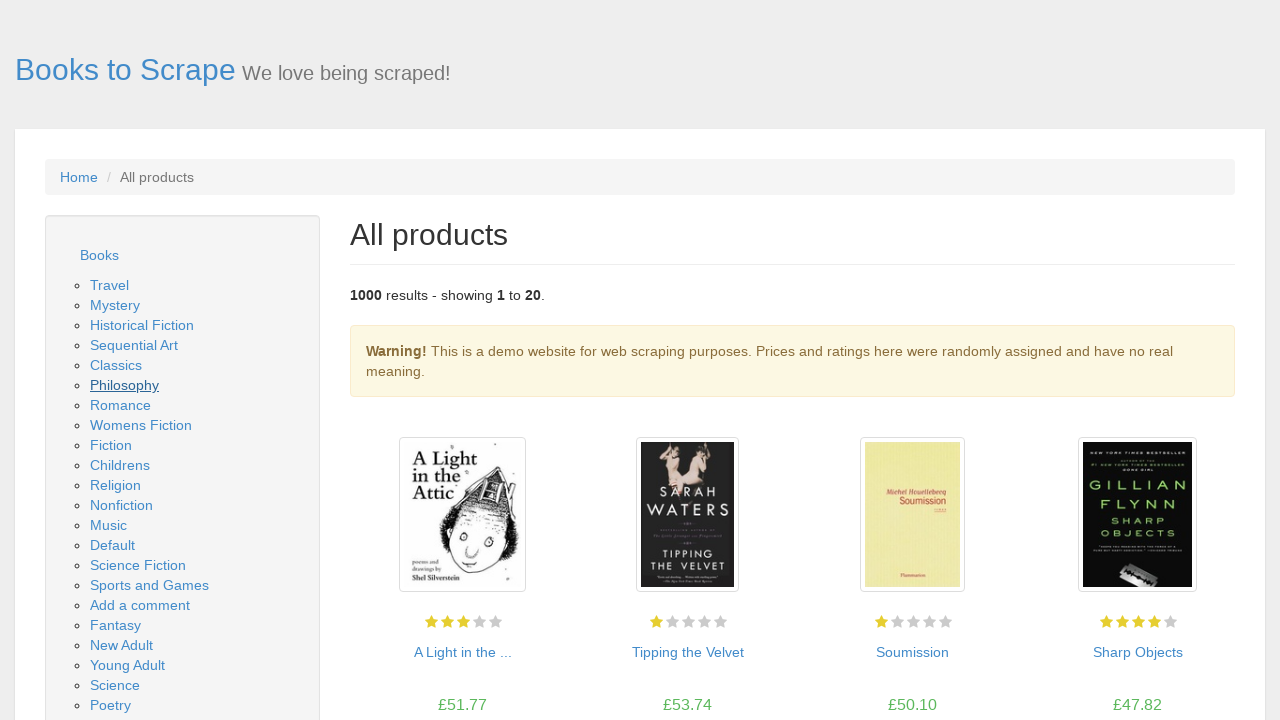

Clicked category link #7 at (120, 405) on .nav-list ul a >> nth=6
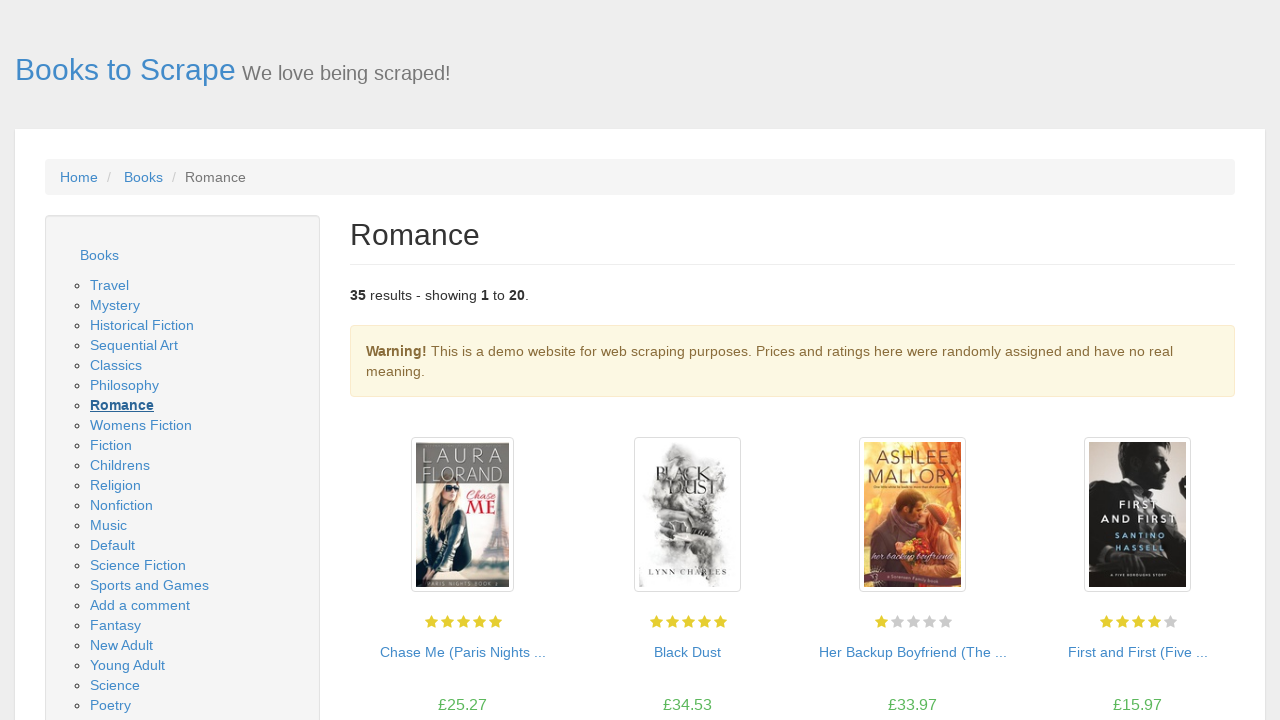

Waited 2 seconds for category page to load
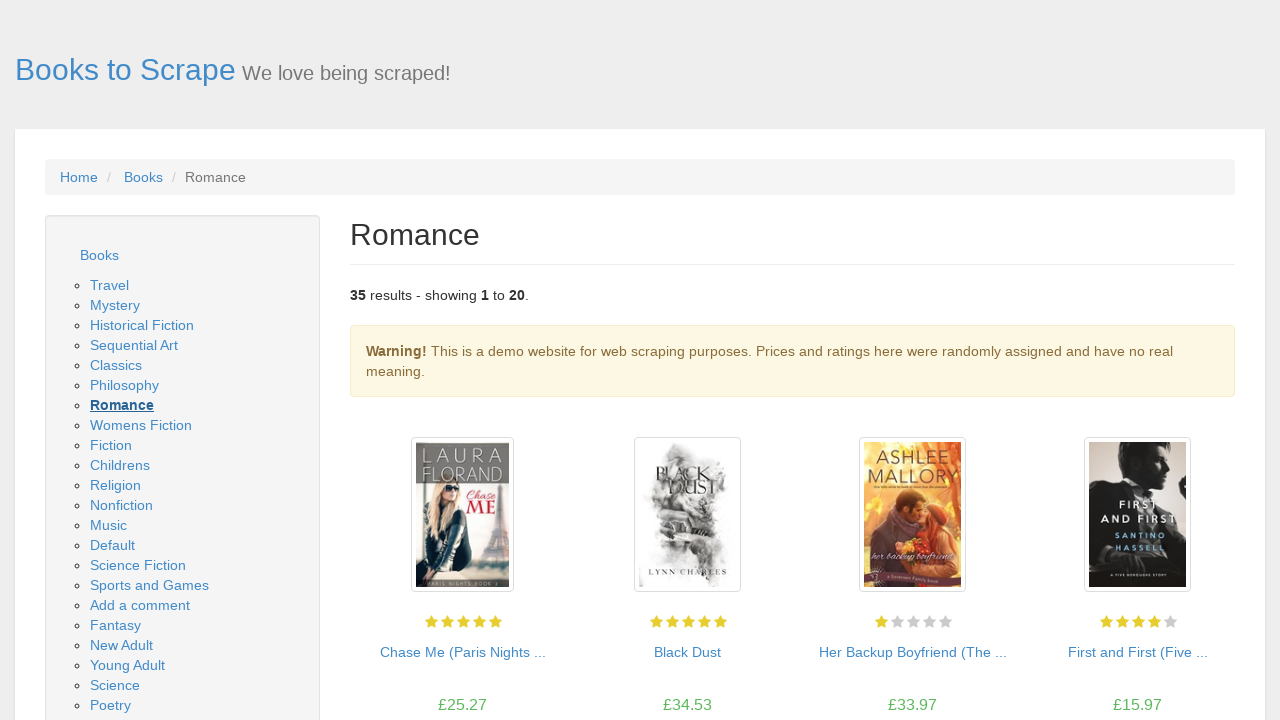

Navigated back to main page
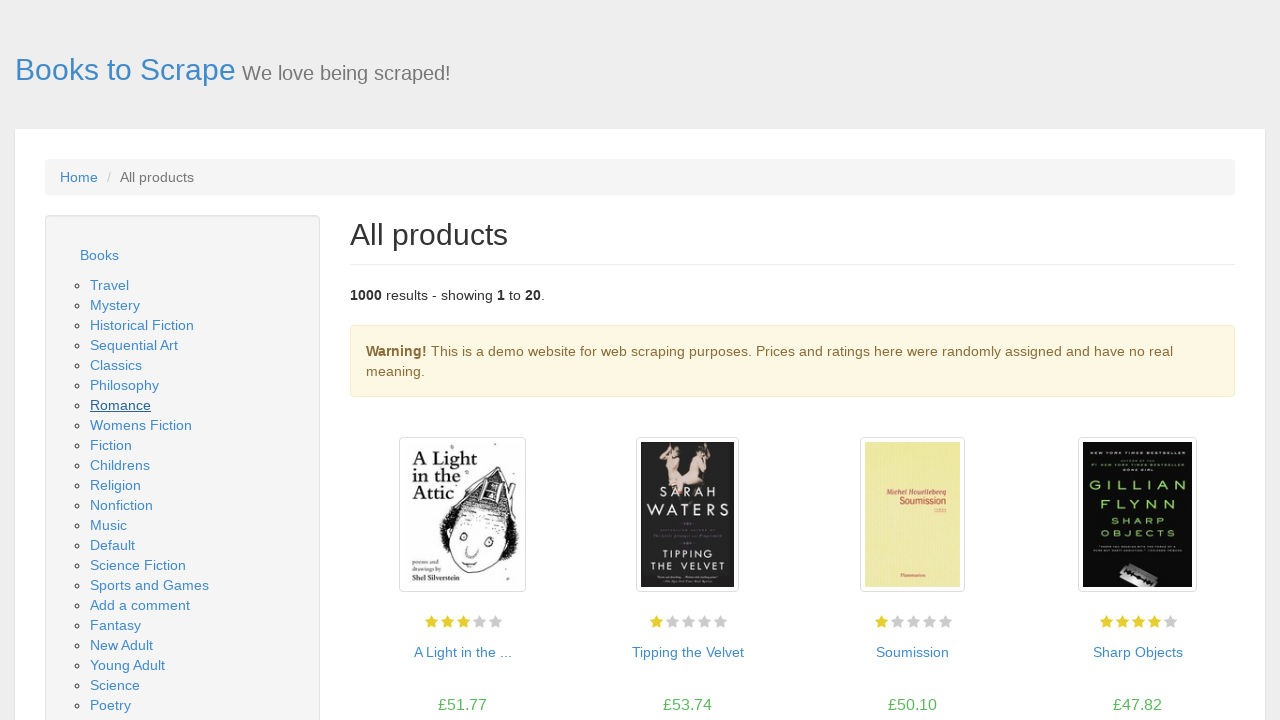

Waited 1 second for main page to load
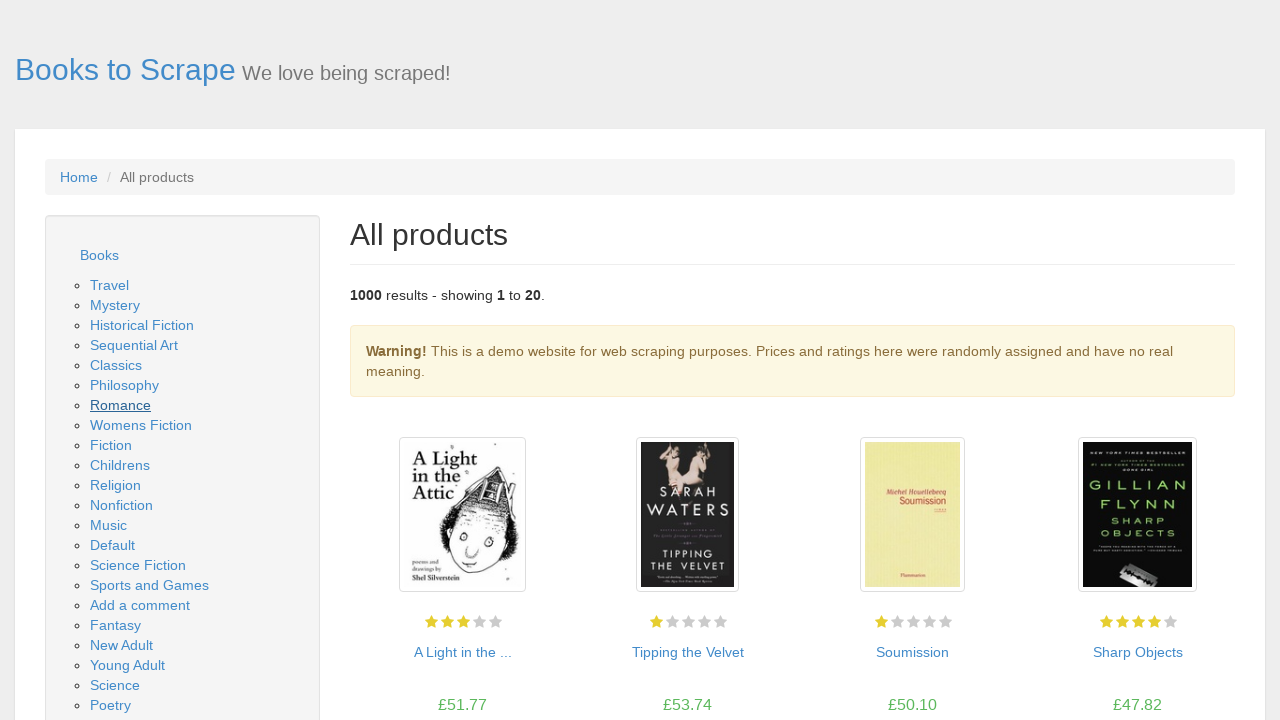

Re-located navigation links for iteration 8
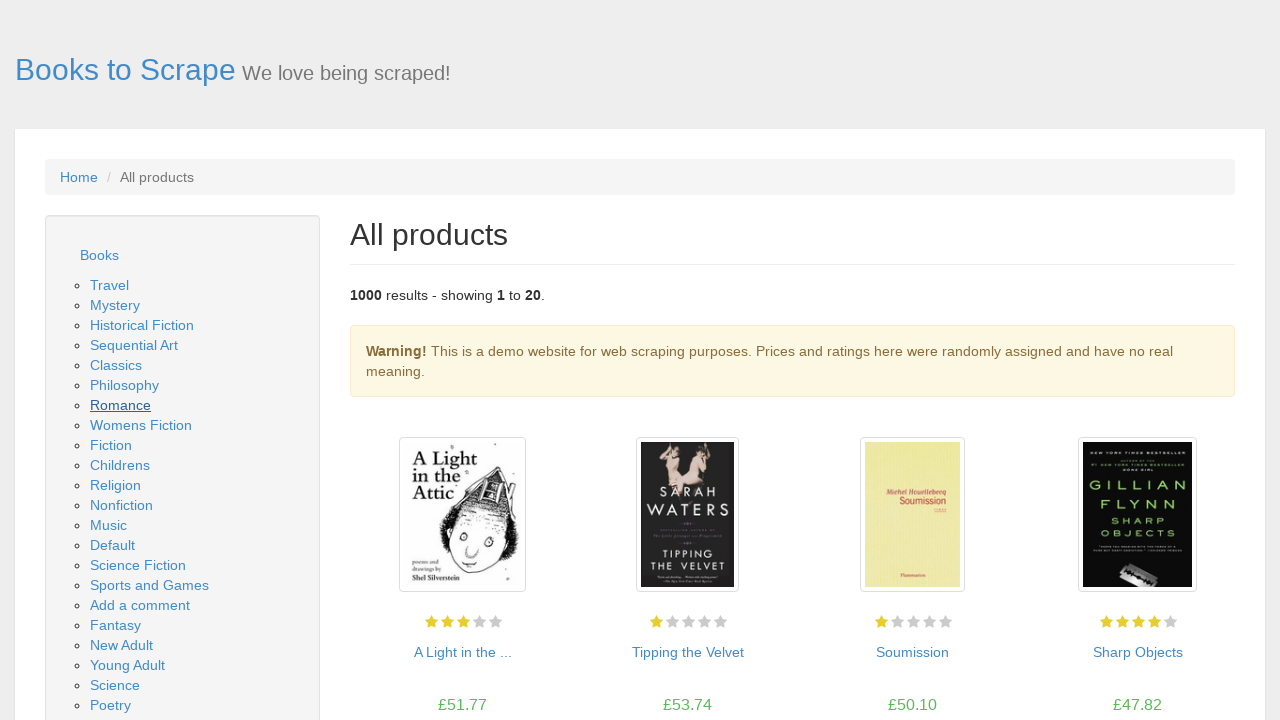

Clicked category link #8 at (141, 425) on .nav-list ul a >> nth=7
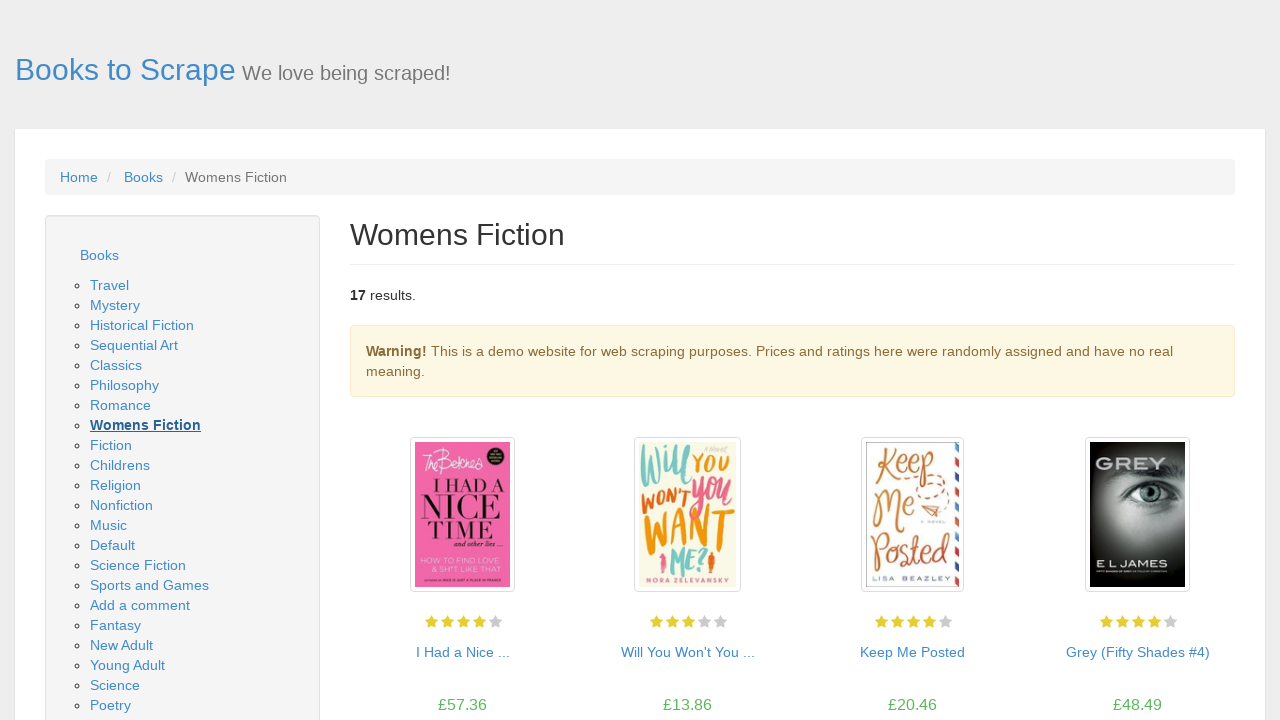

Waited 2 seconds for category page to load
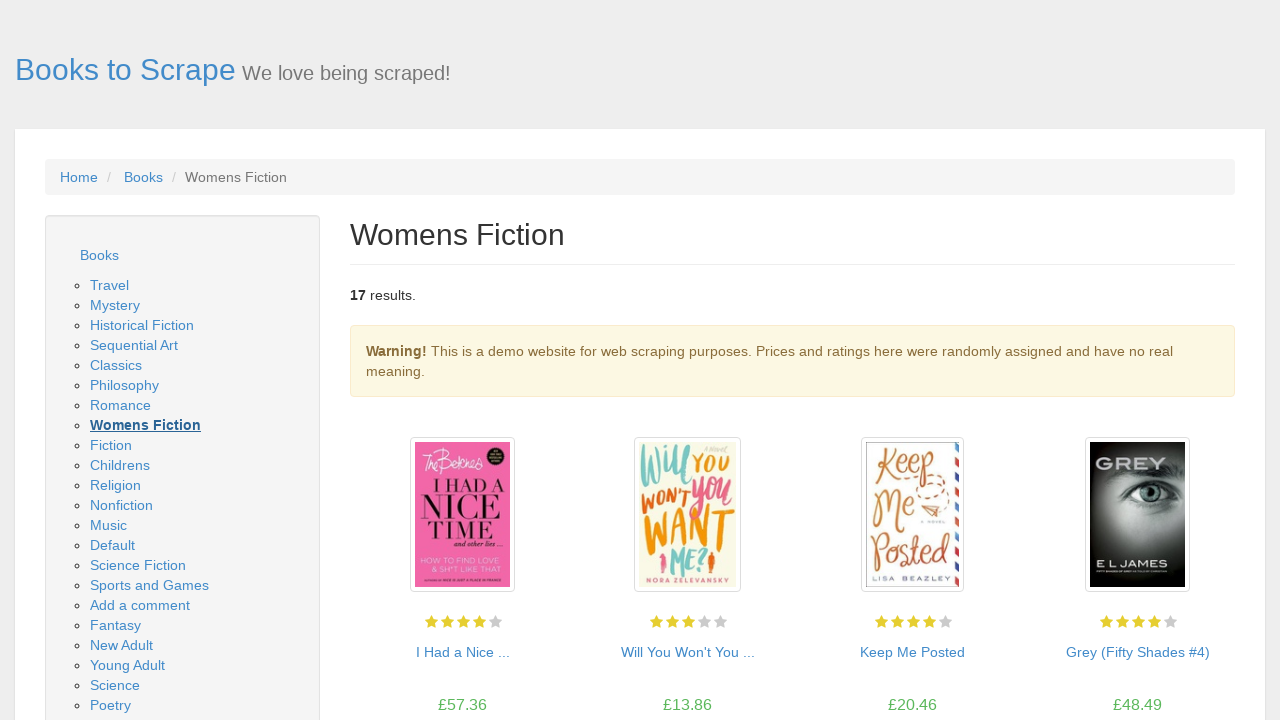

Navigated back to main page
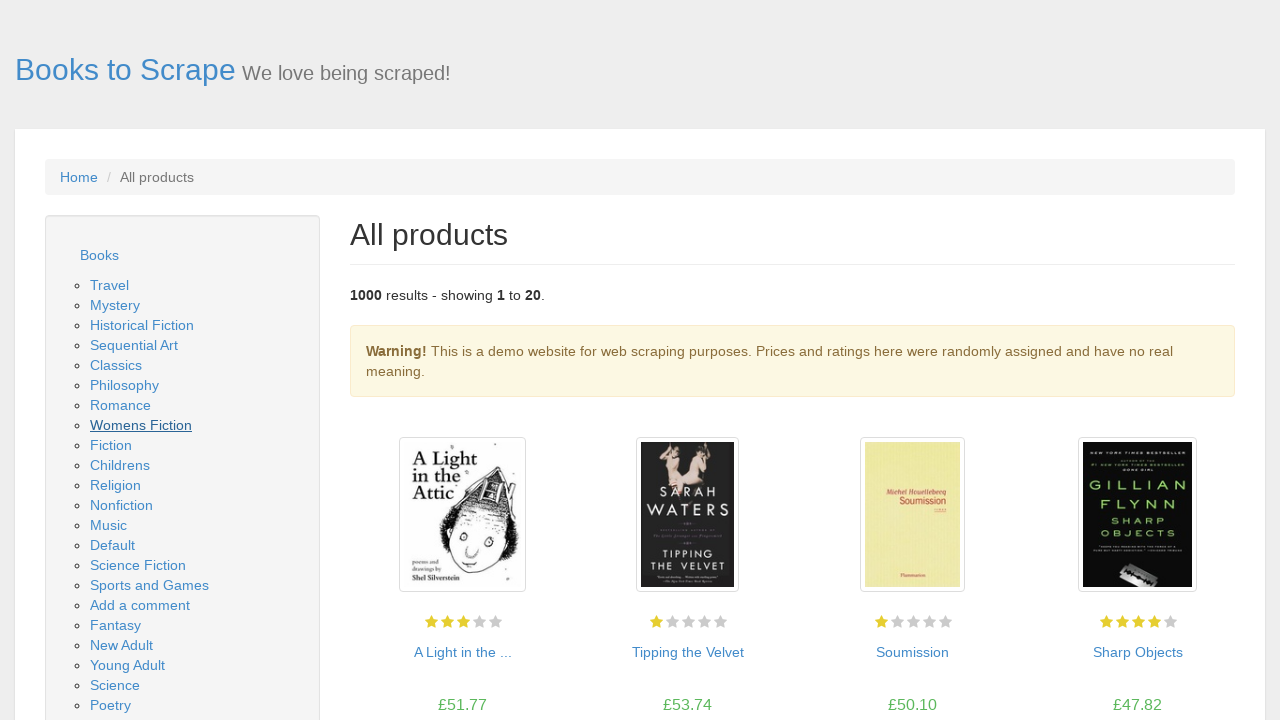

Waited 1 second for main page to load
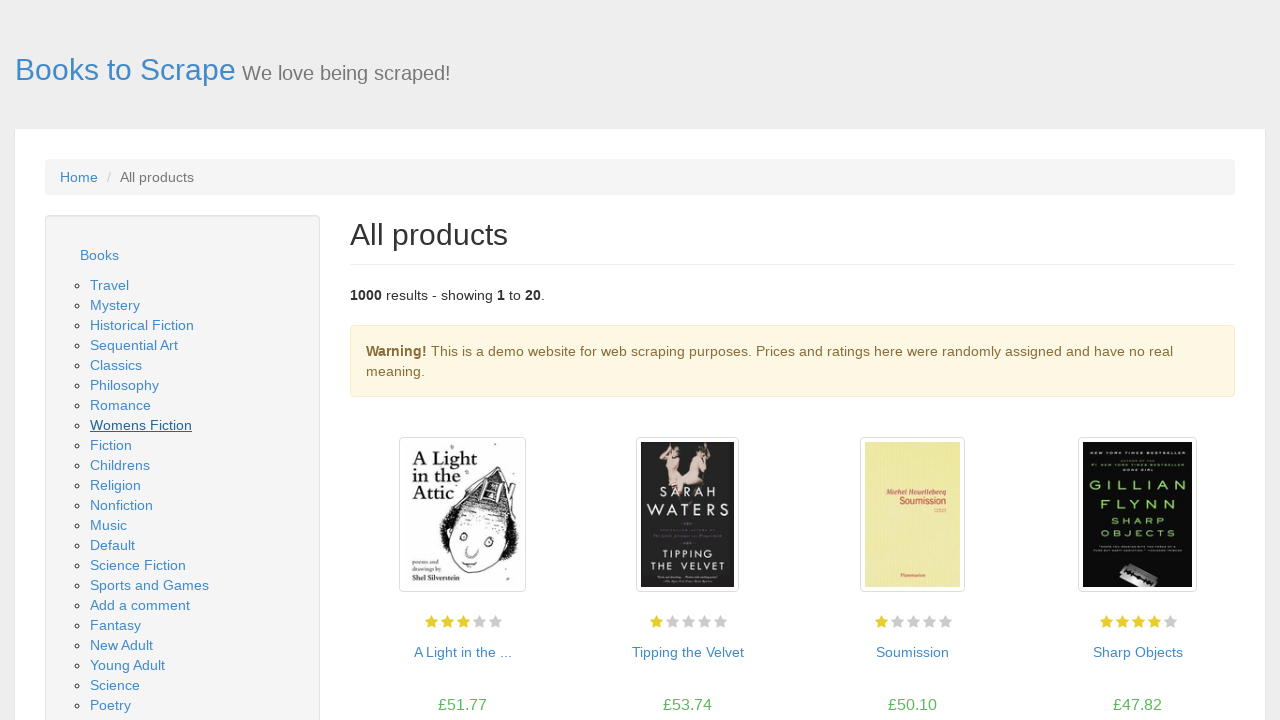

Re-located navigation links for iteration 9
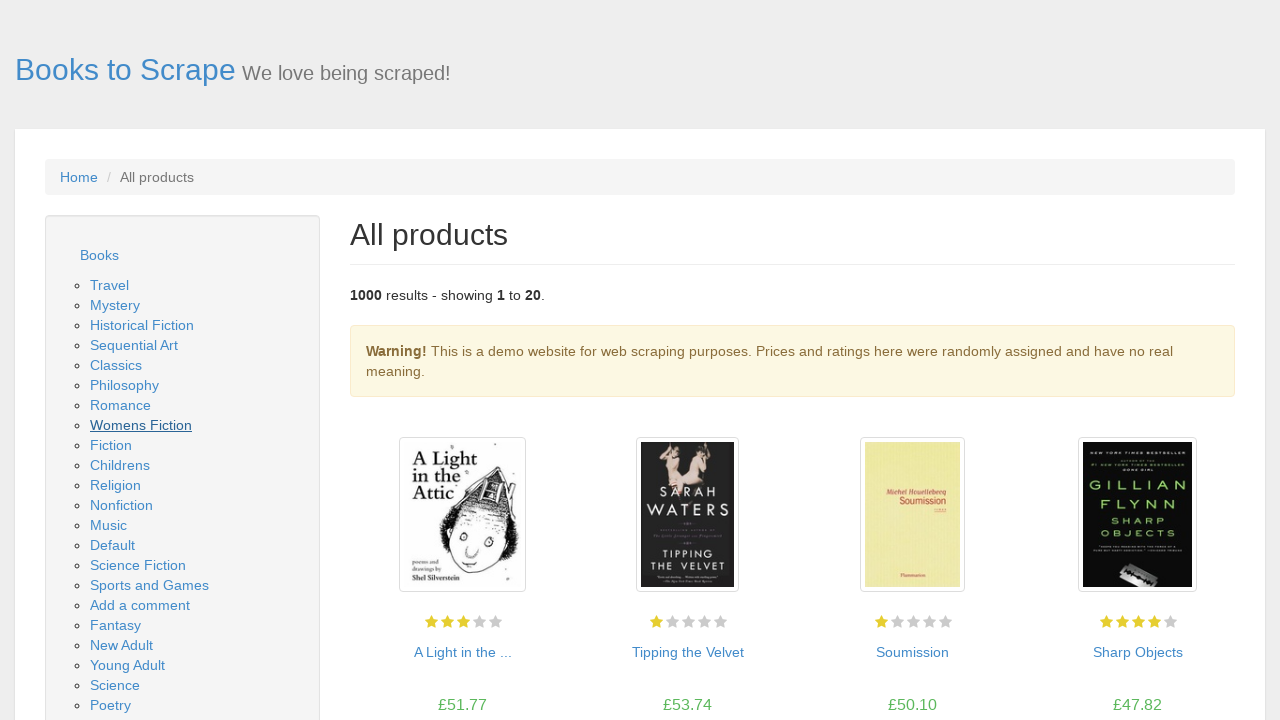

Clicked category link #9 at (111, 445) on .nav-list ul a >> nth=8
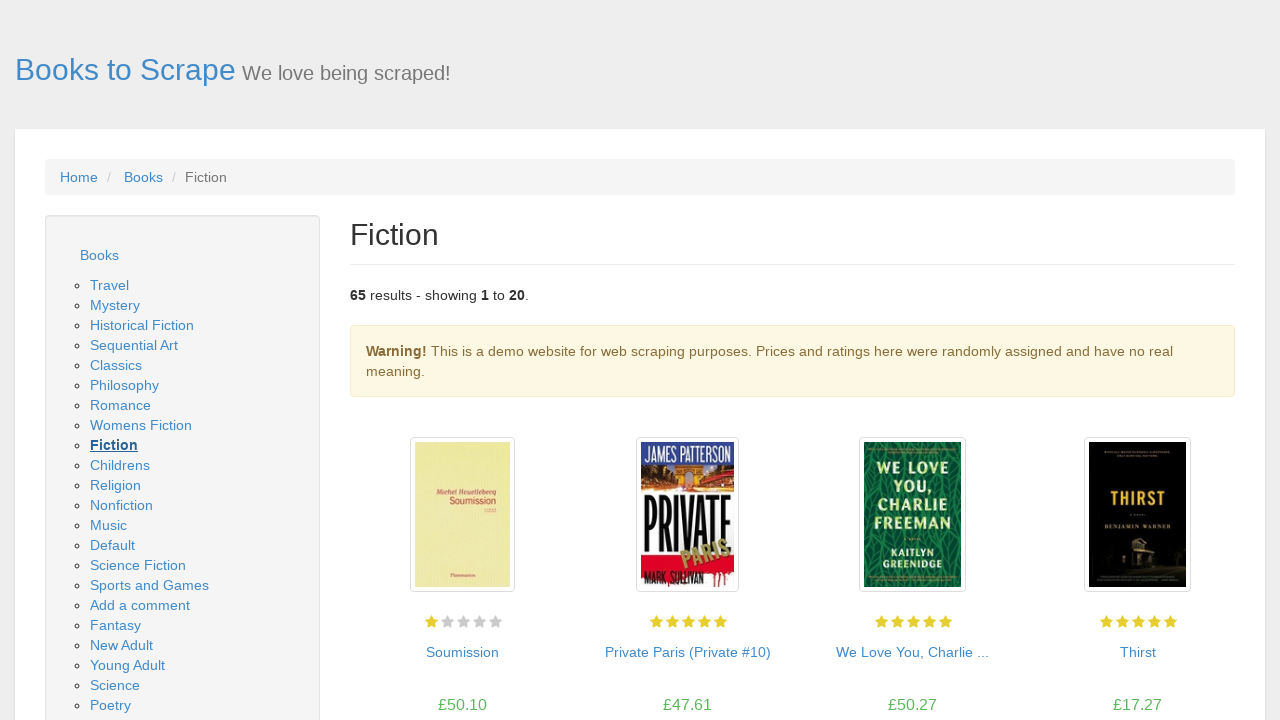

Waited 2 seconds for category page to load
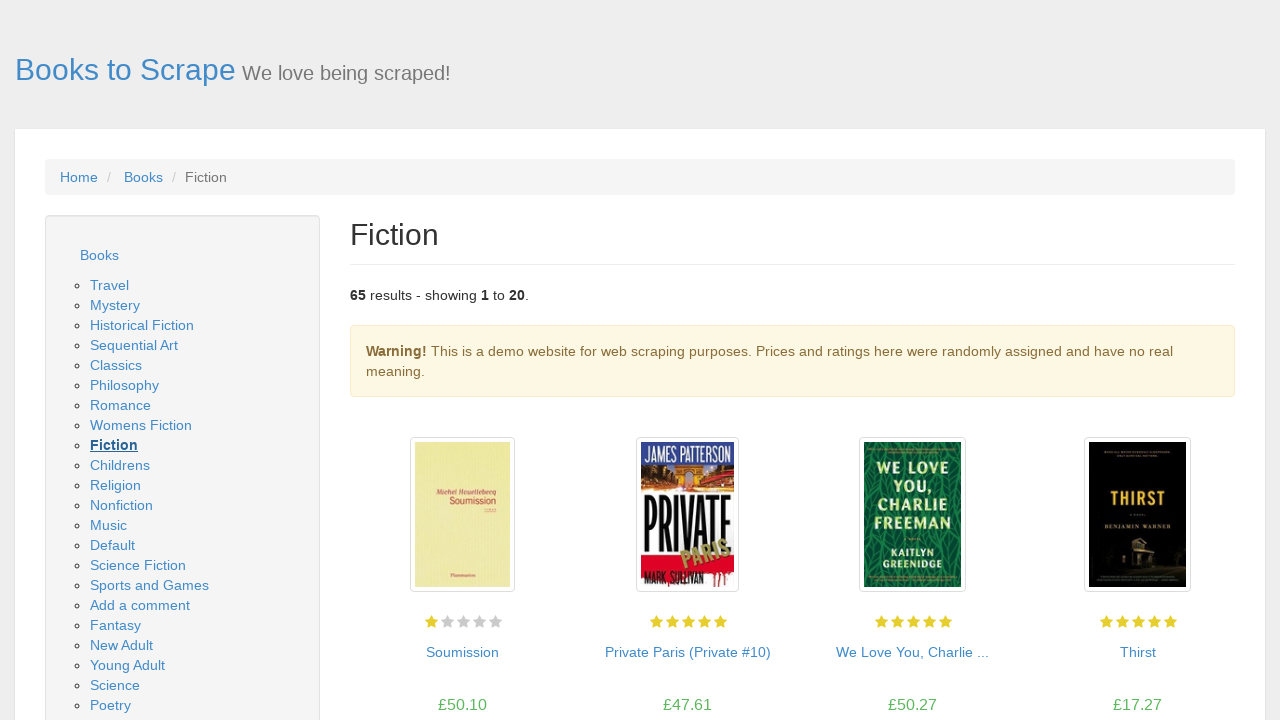

Navigated back to main page
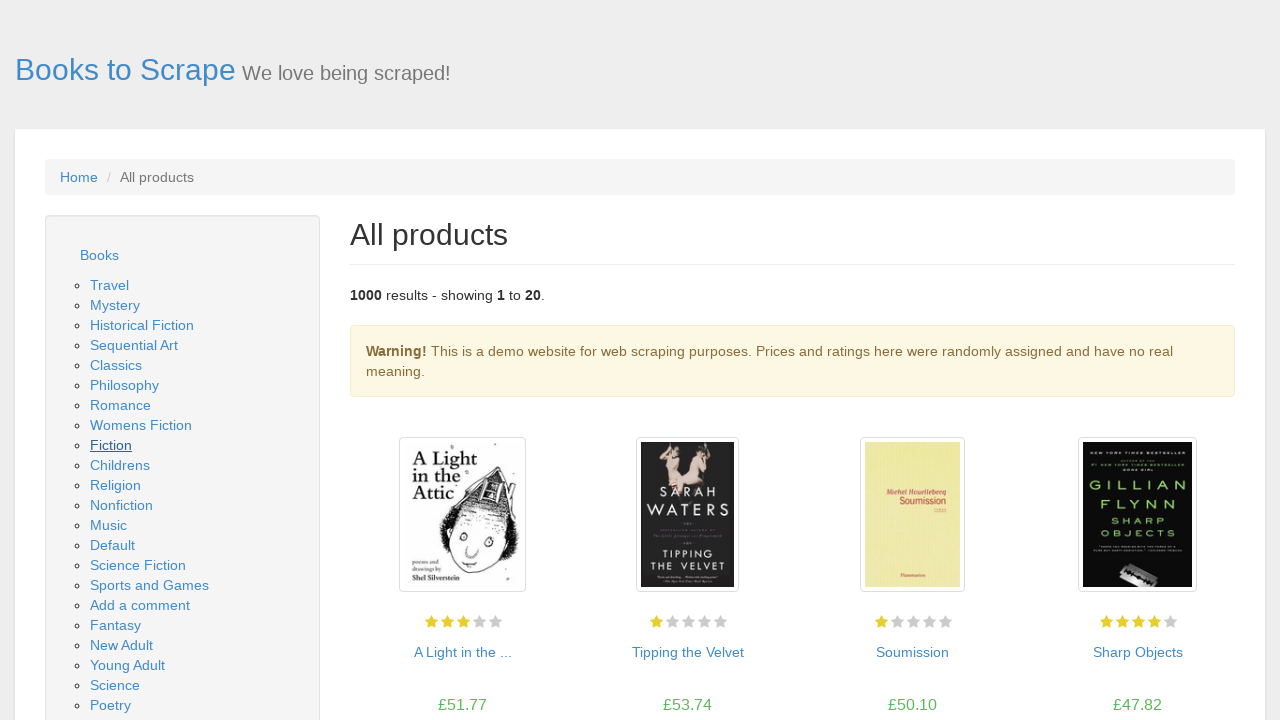

Waited 1 second for main page to load
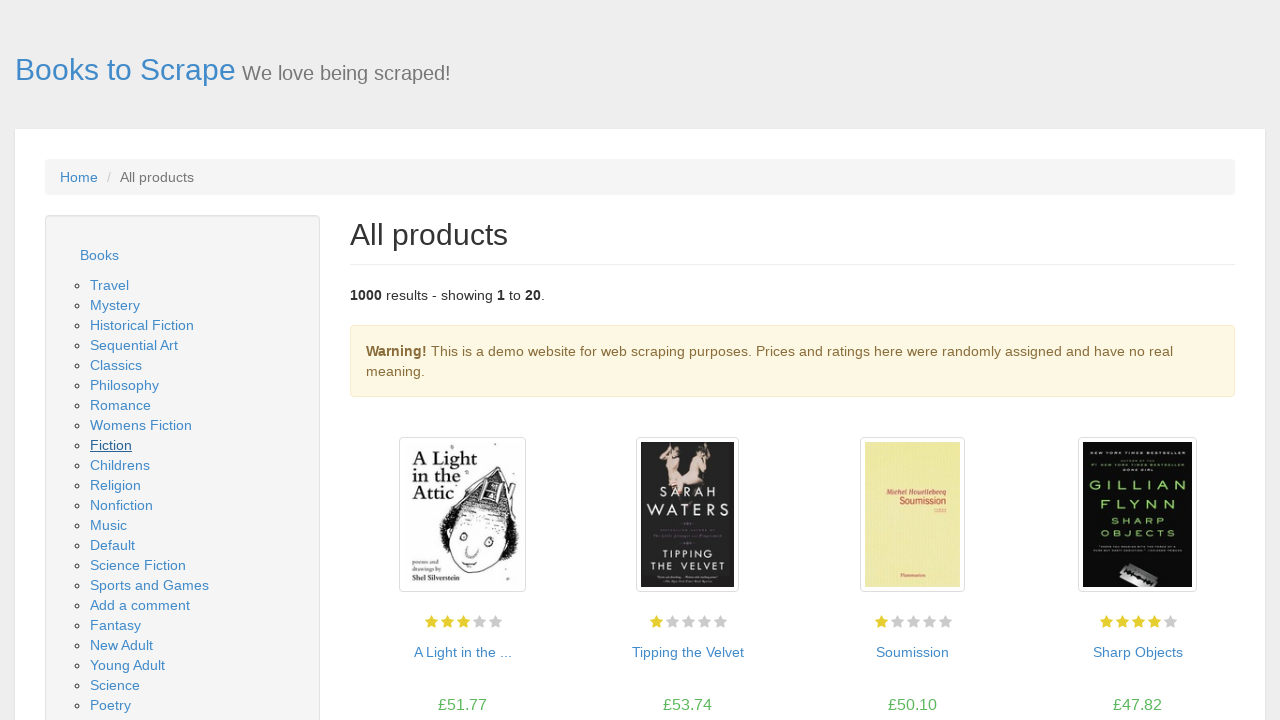

Re-located navigation links for iteration 10
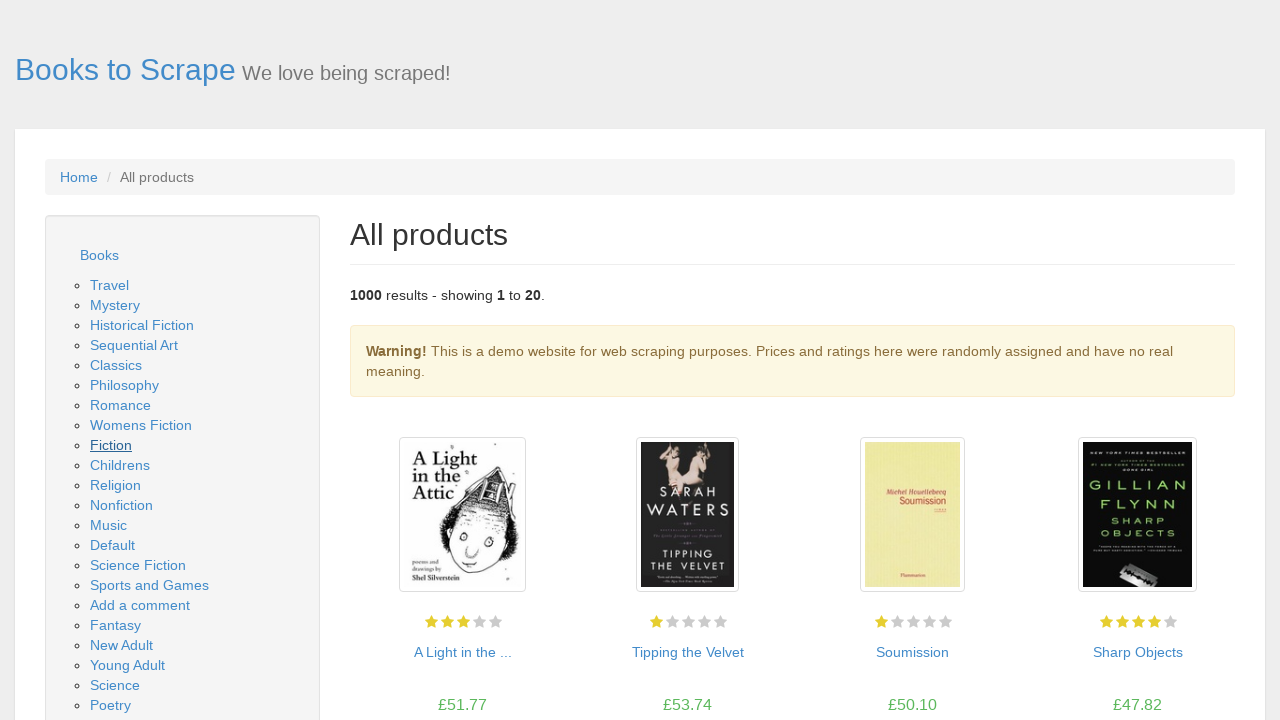

Clicked category link #10 at (120, 465) on .nav-list ul a >> nth=9
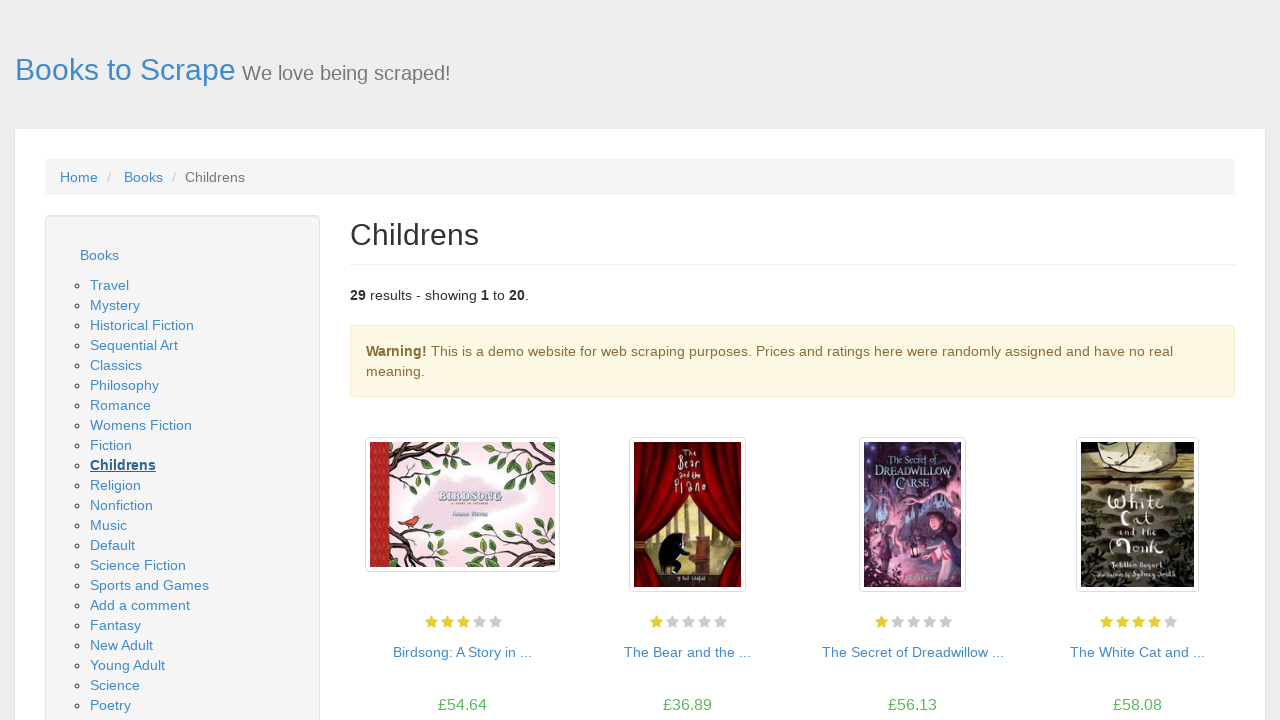

Waited 2 seconds for category page to load
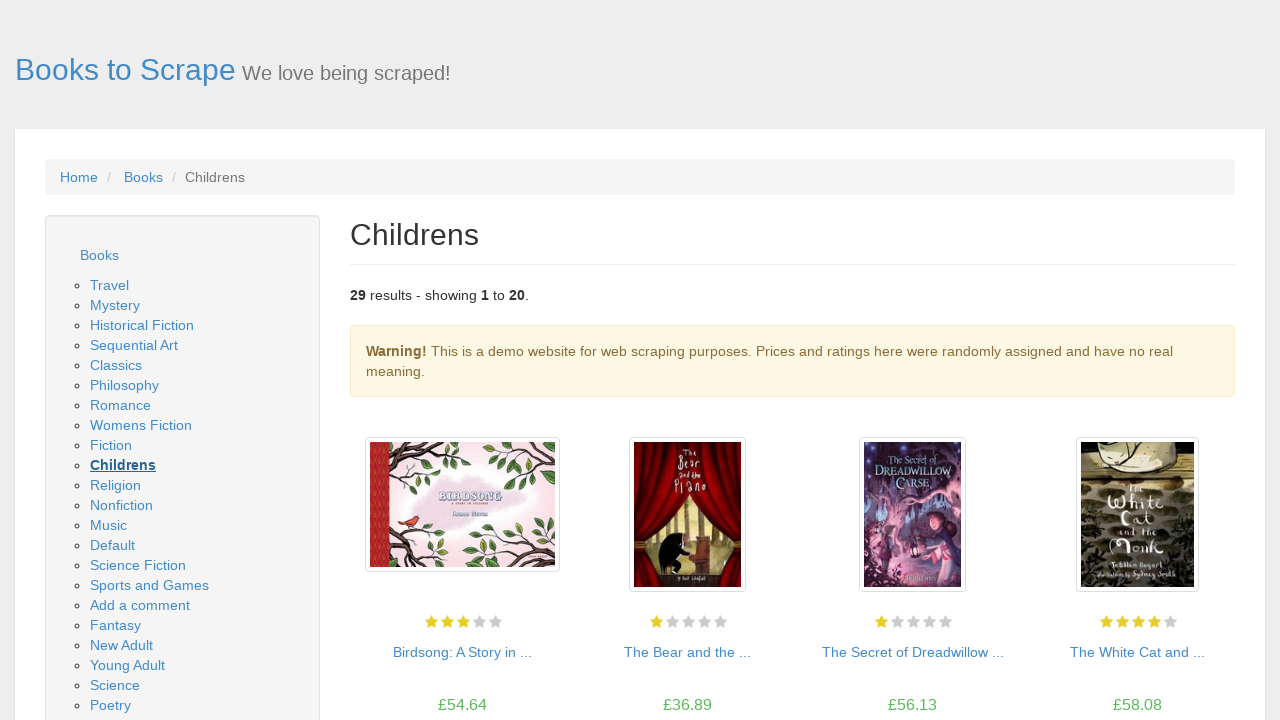

Navigated back to main page
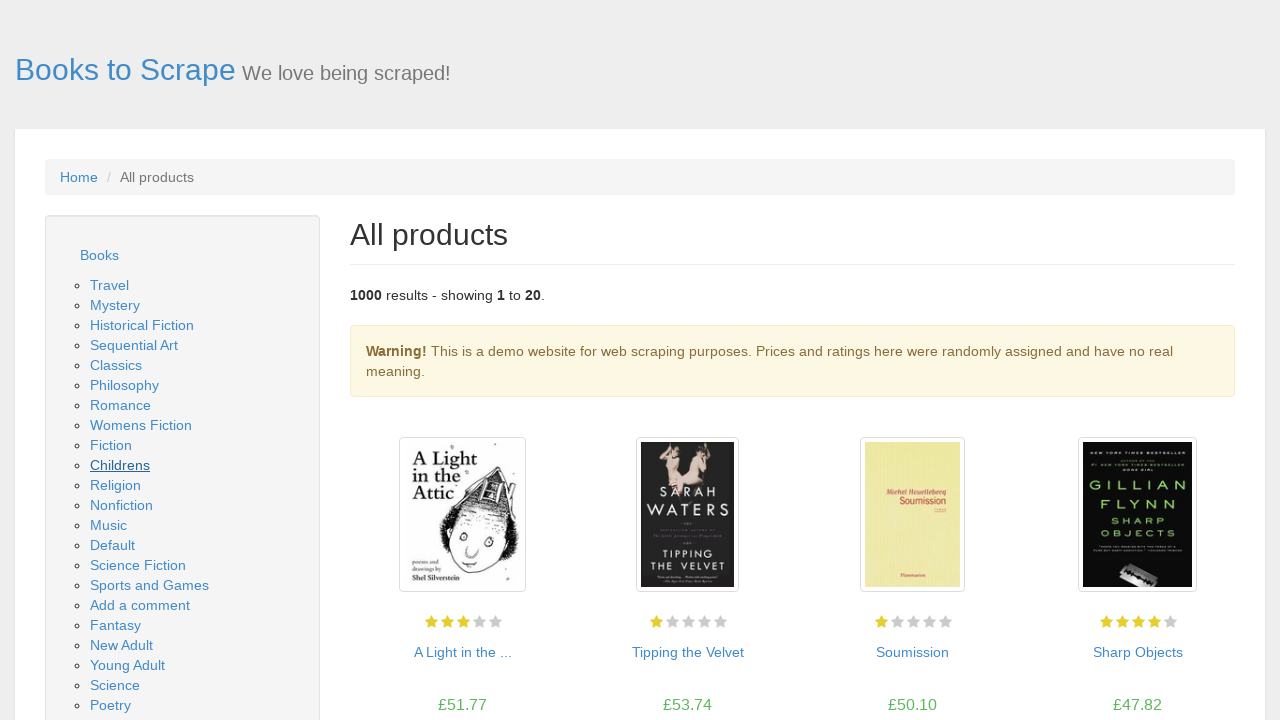

Waited 1 second for main page to load
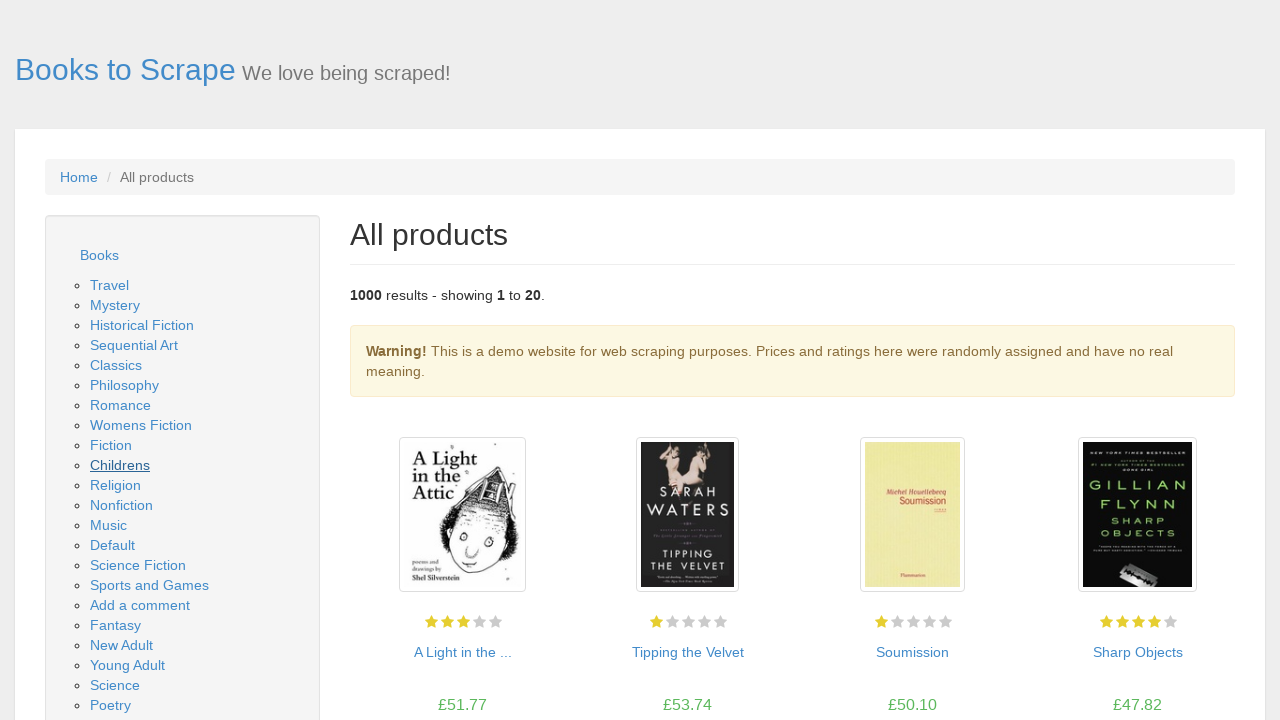

Re-located navigation links for iteration 11
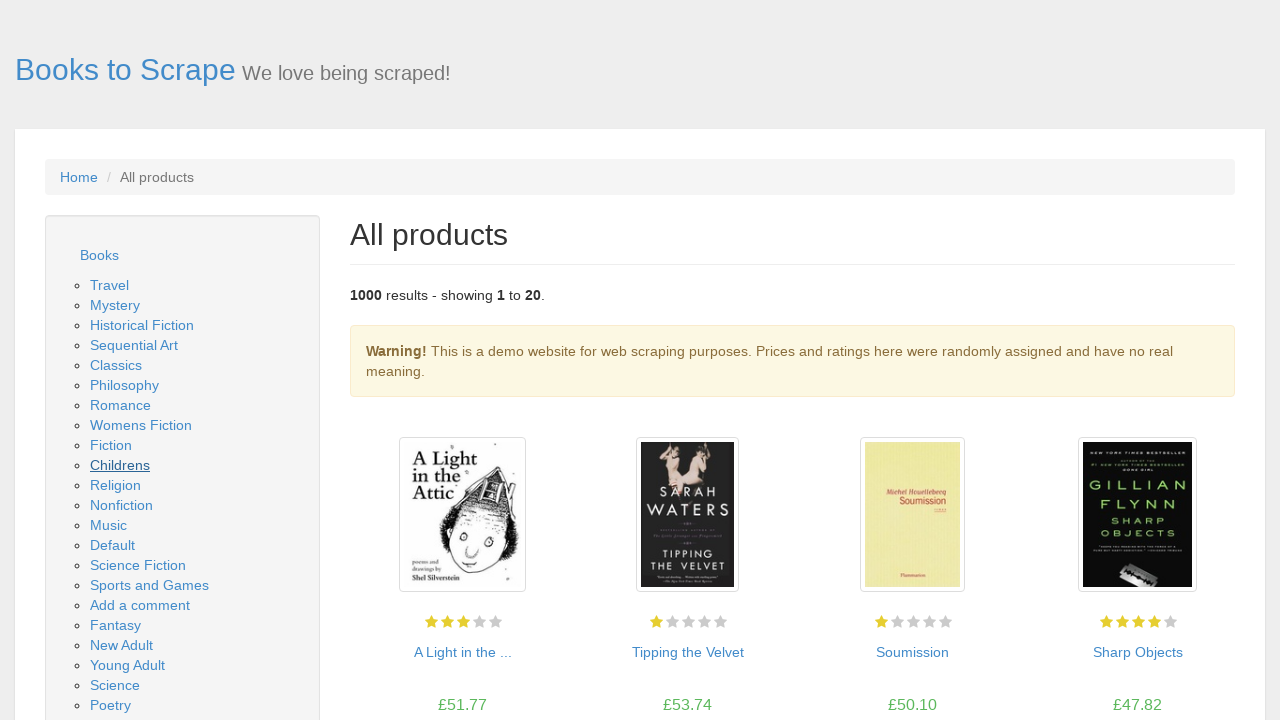

Clicked category link #11 at (116, 485) on .nav-list ul a >> nth=10
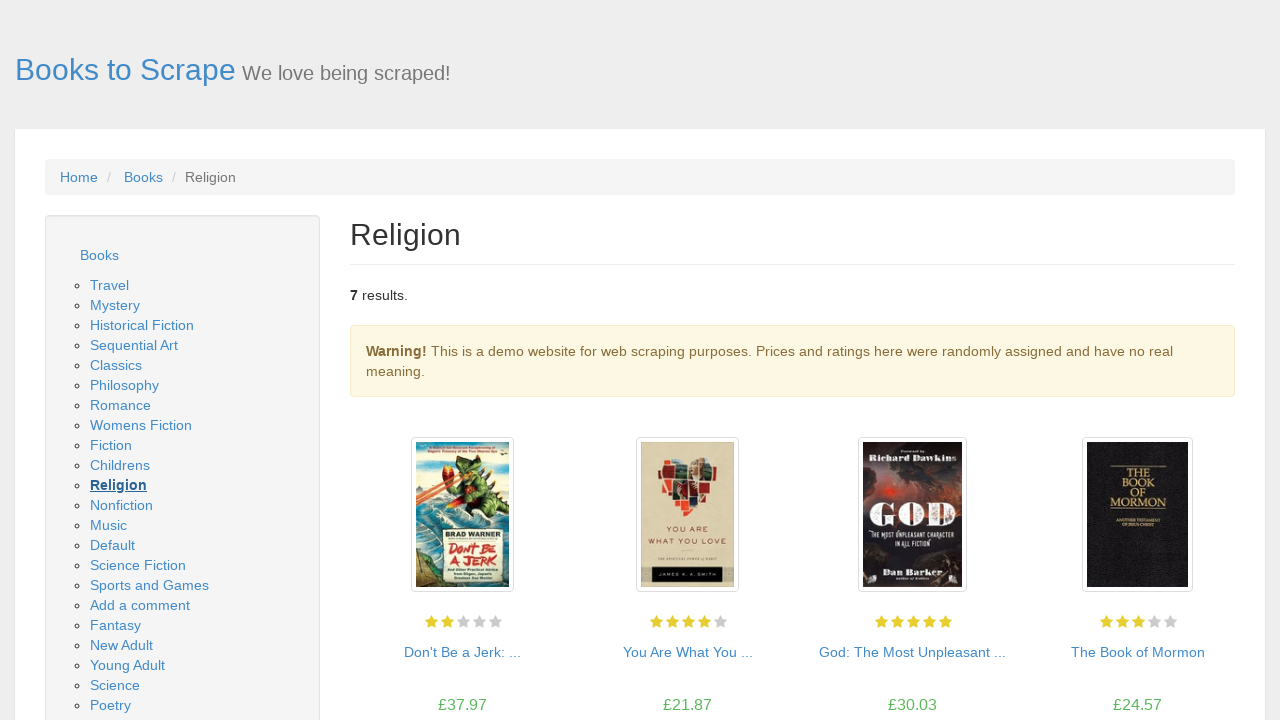

Waited 2 seconds for category page to load
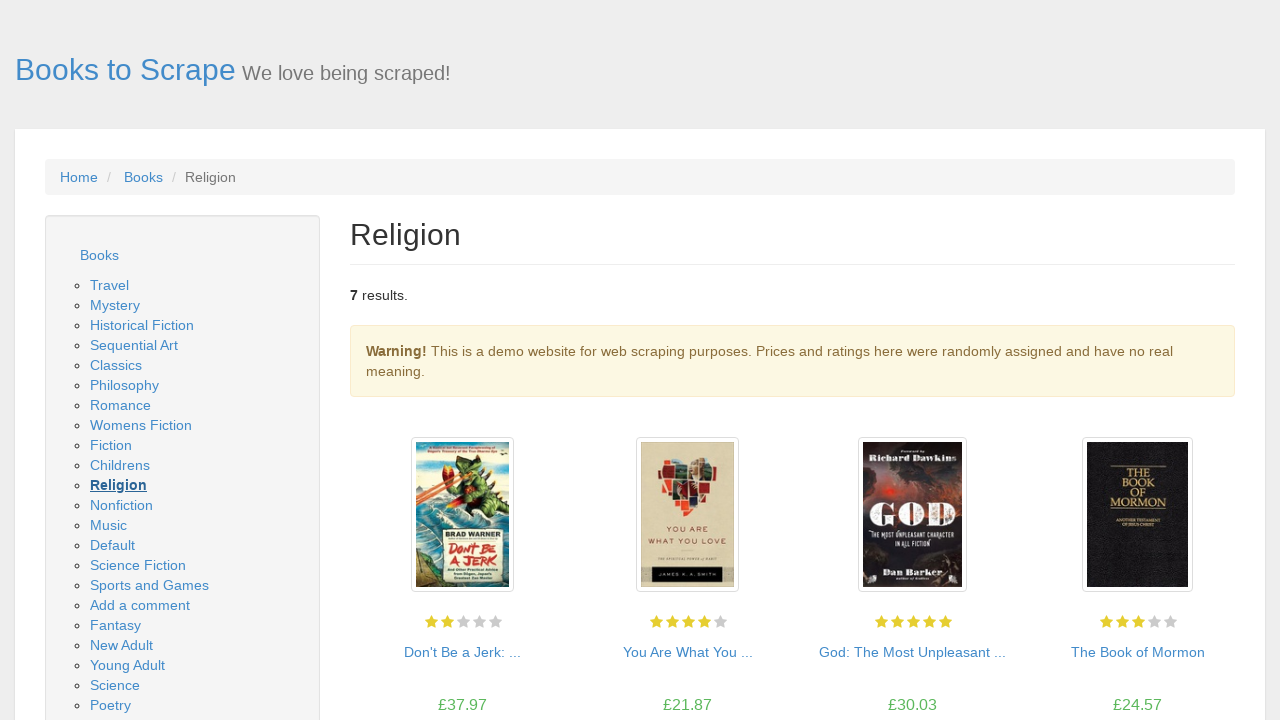

Navigated back to main page
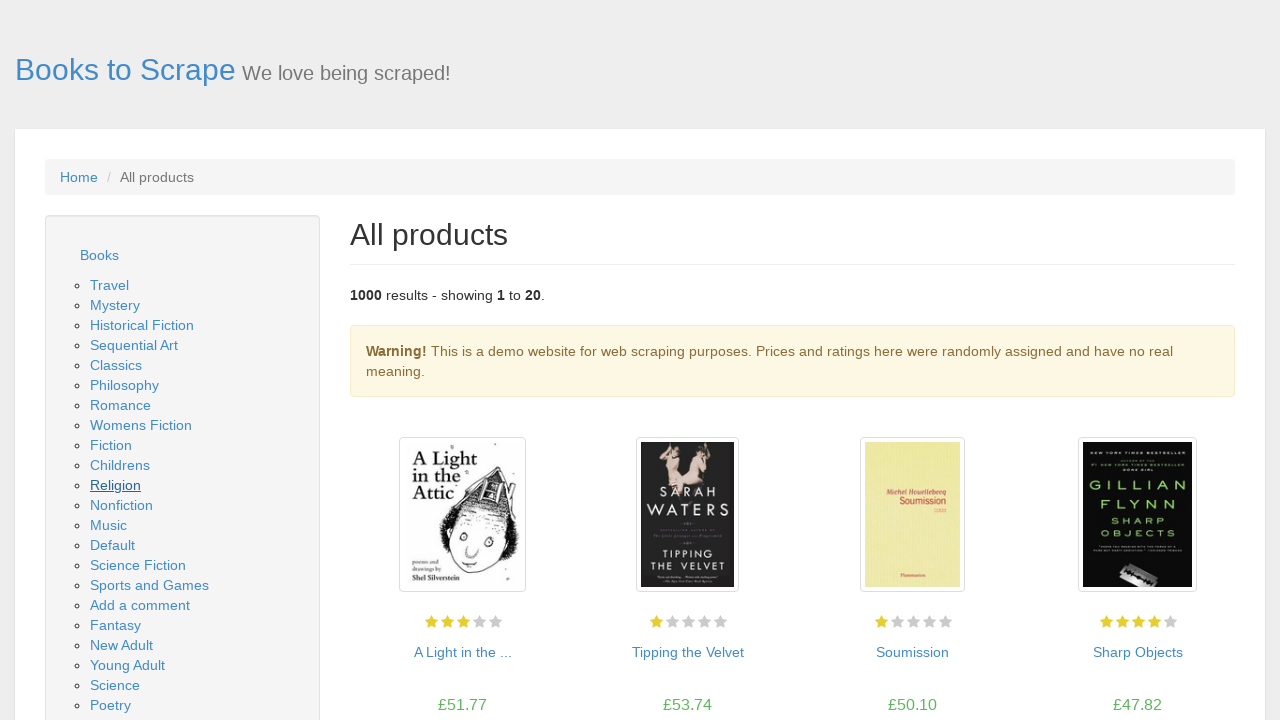

Waited 1 second for main page to load
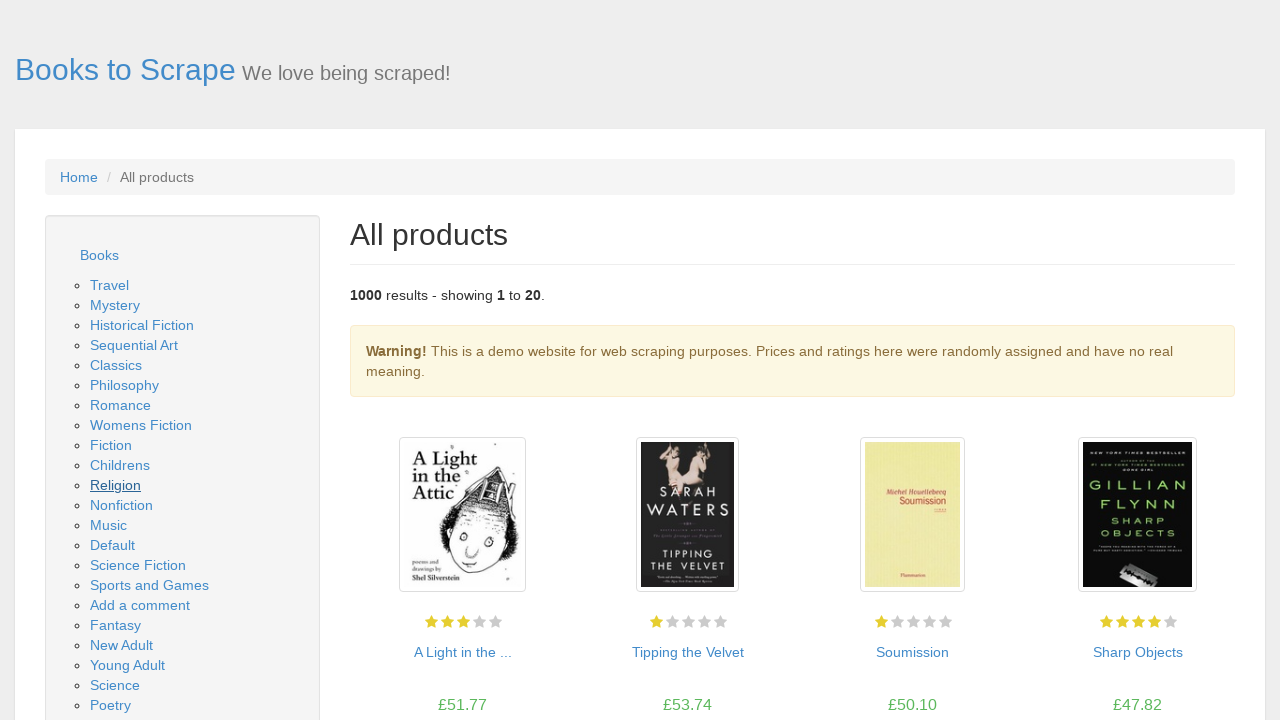

Re-located navigation links for iteration 12
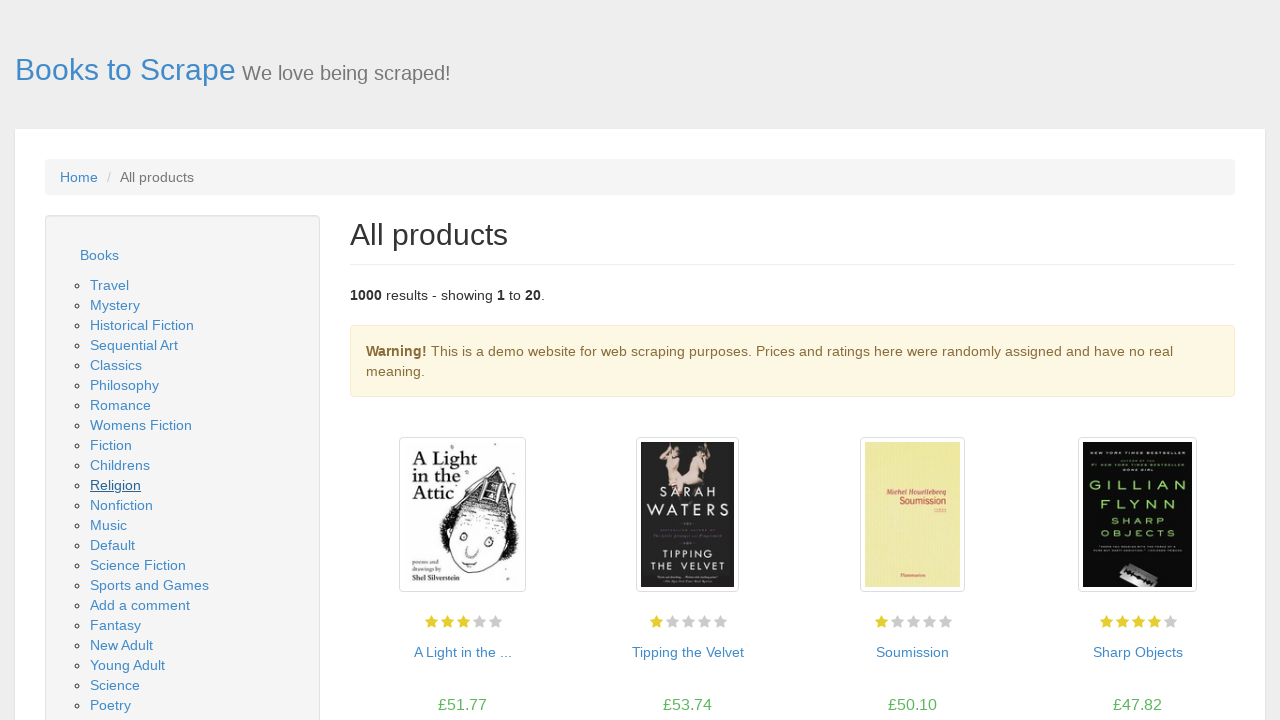

Clicked category link #12 at (122, 505) on .nav-list ul a >> nth=11
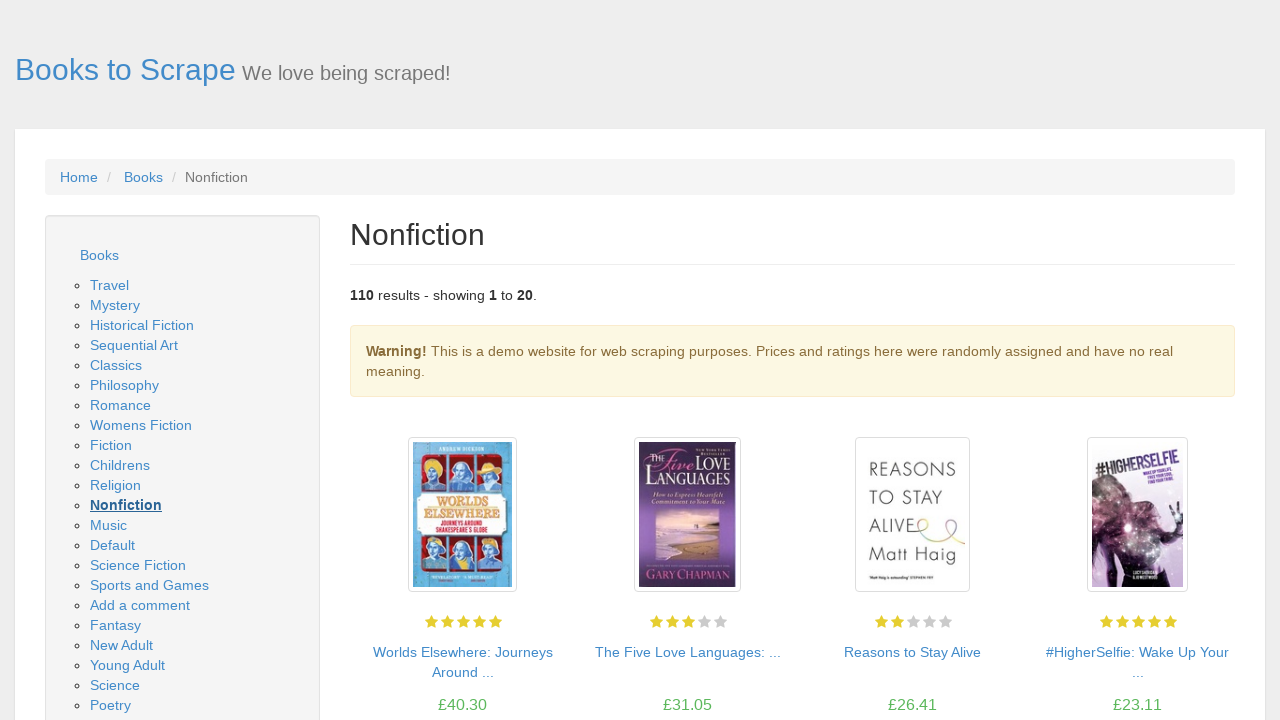

Waited 2 seconds for category page to load
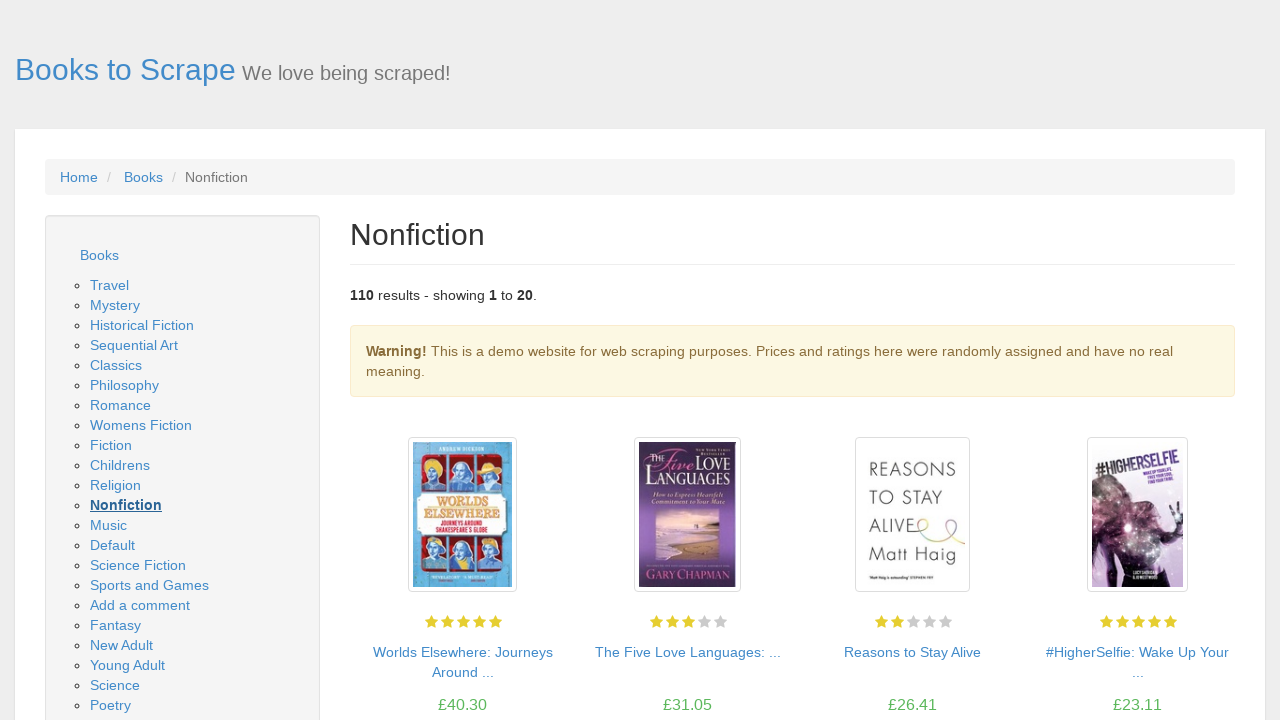

Navigated back to main page
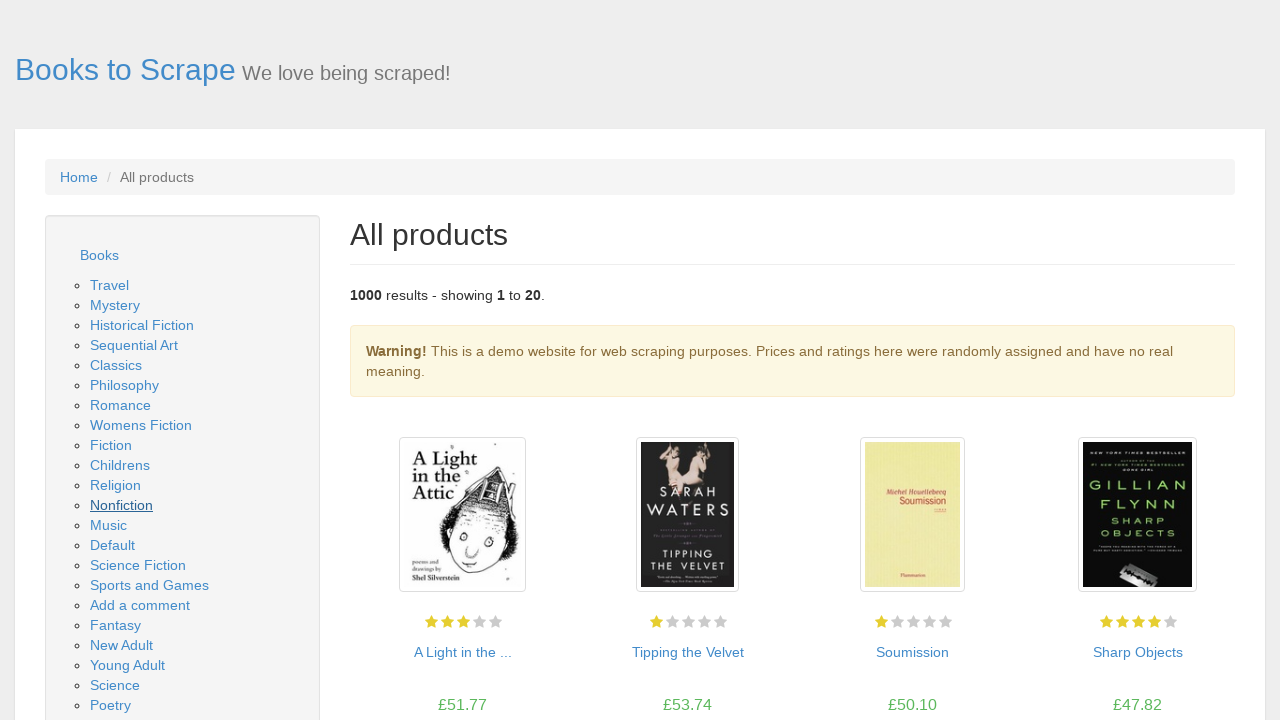

Waited 1 second for main page to load
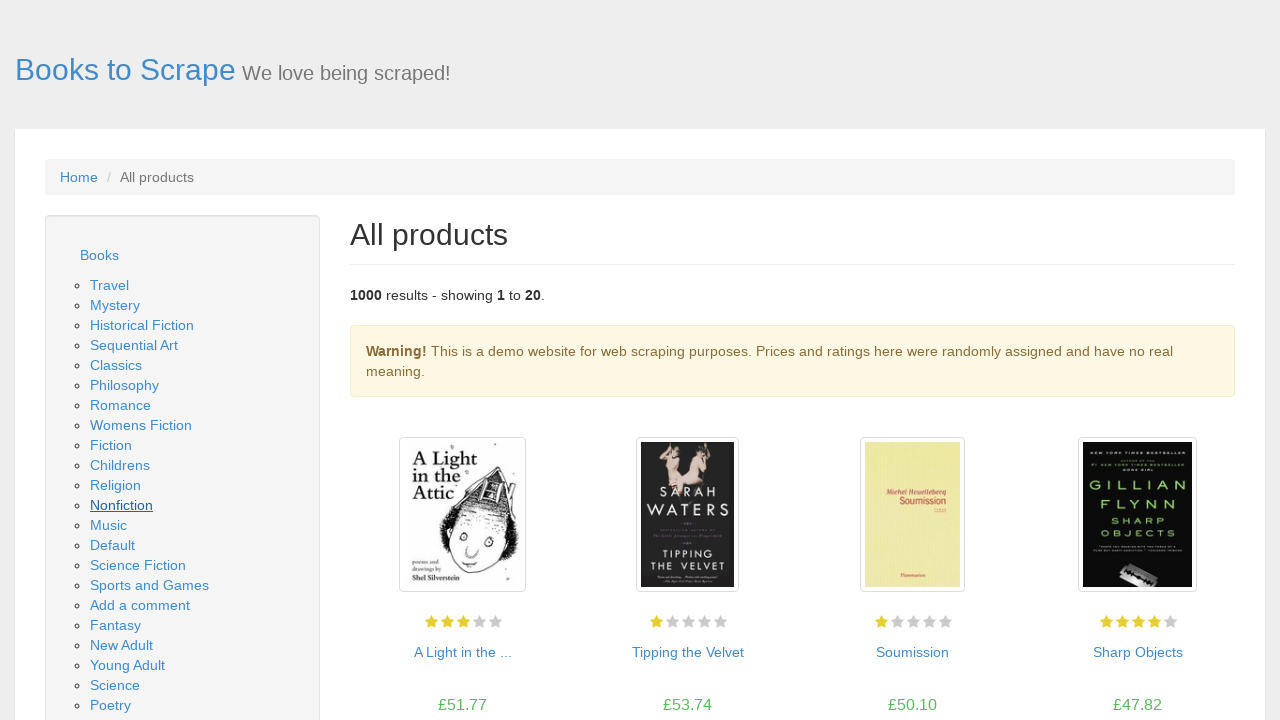

Re-located navigation links for iteration 13
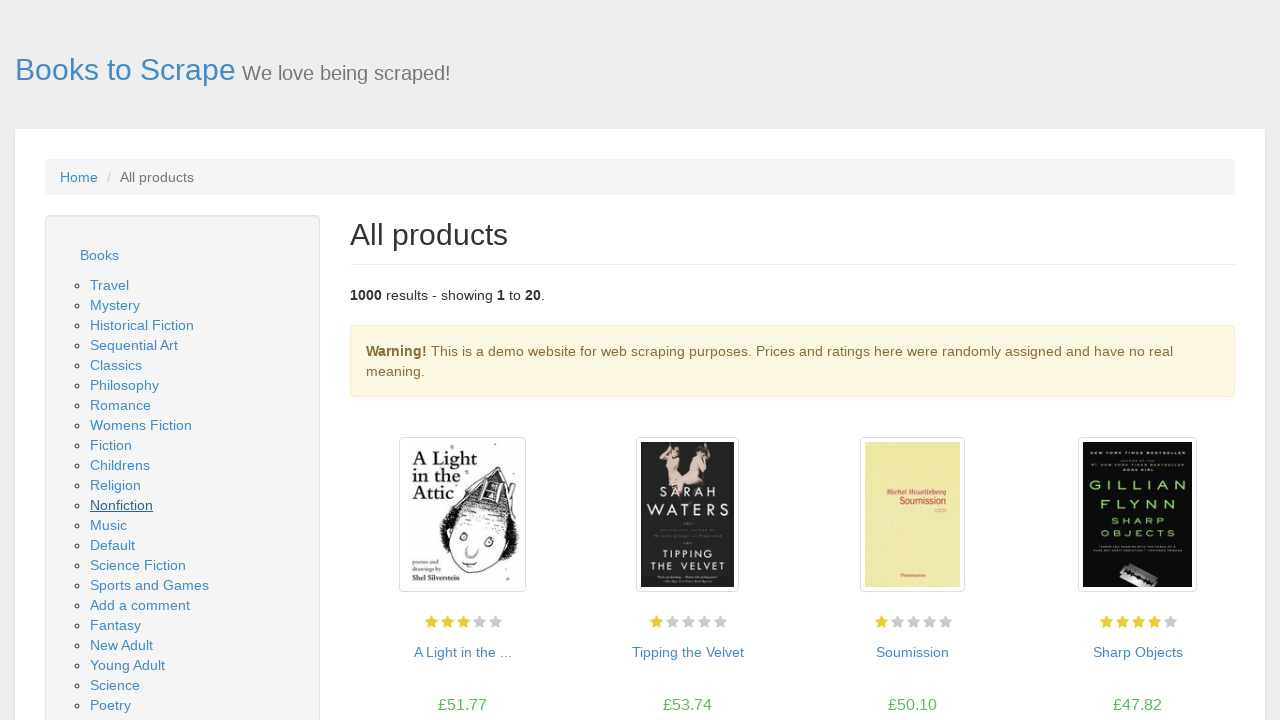

Clicked category link #13 at (108, 525) on .nav-list ul a >> nth=12
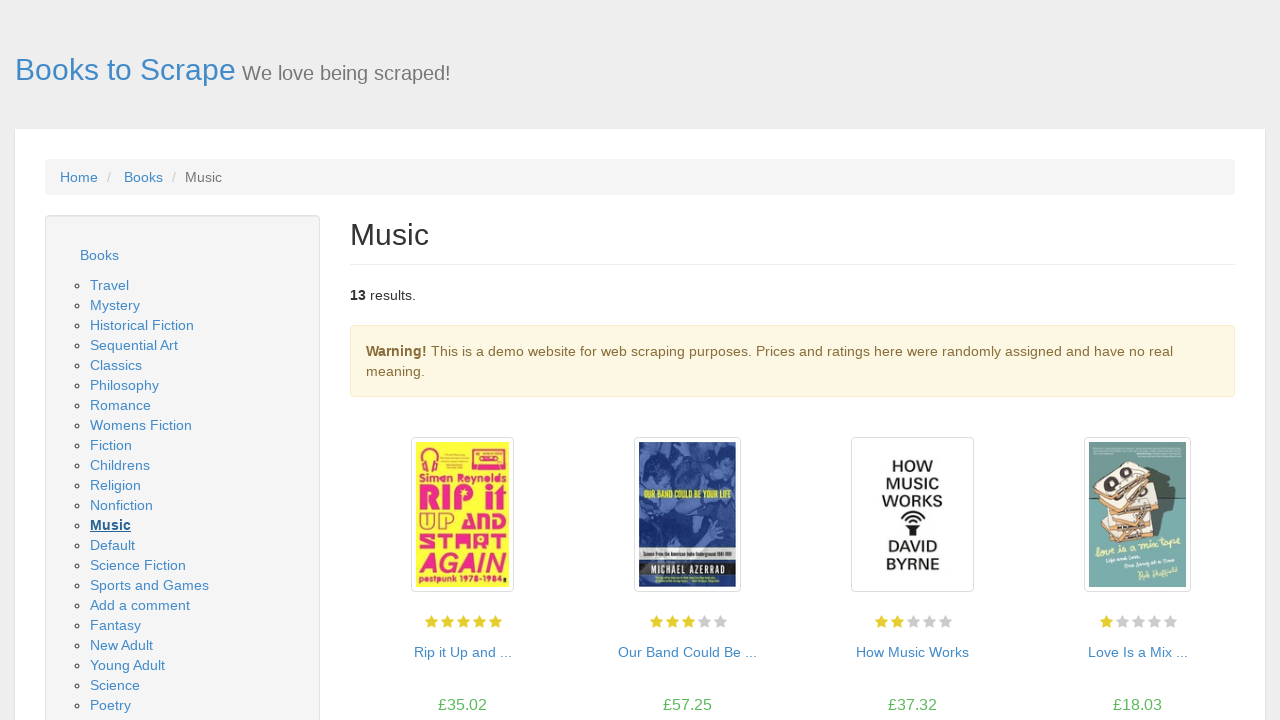

Waited 2 seconds for category page to load
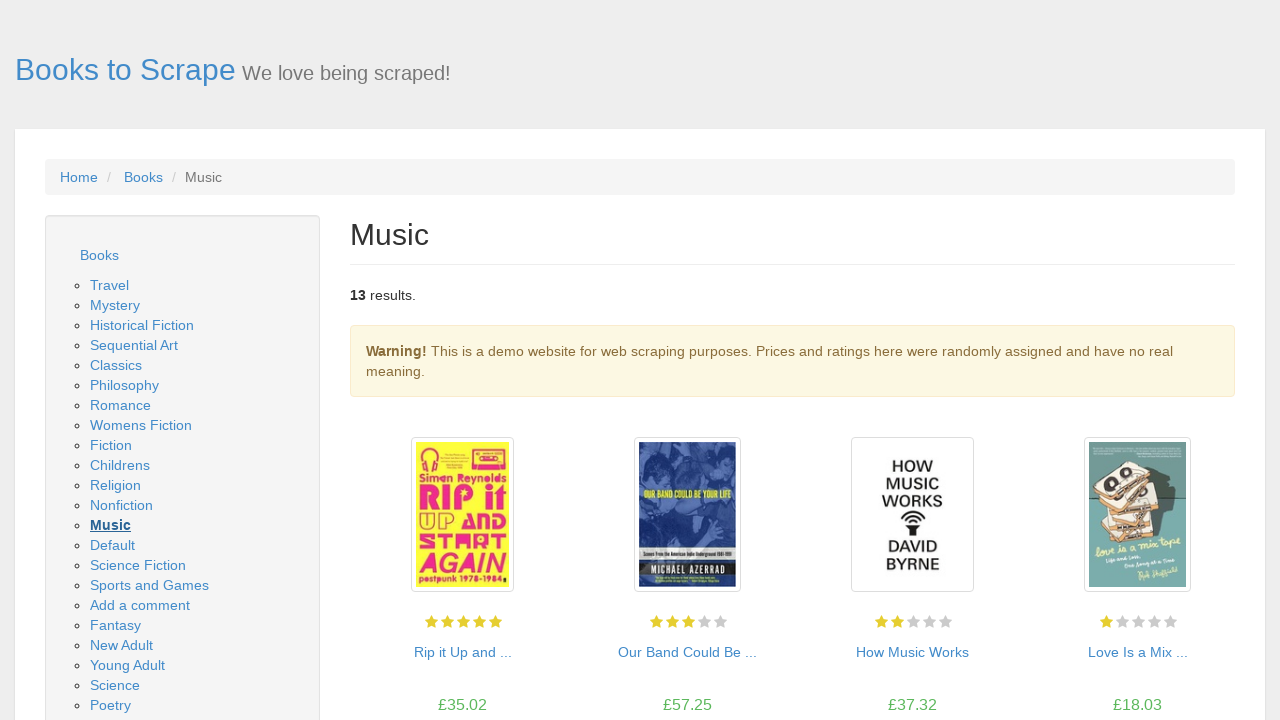

Navigated back to main page
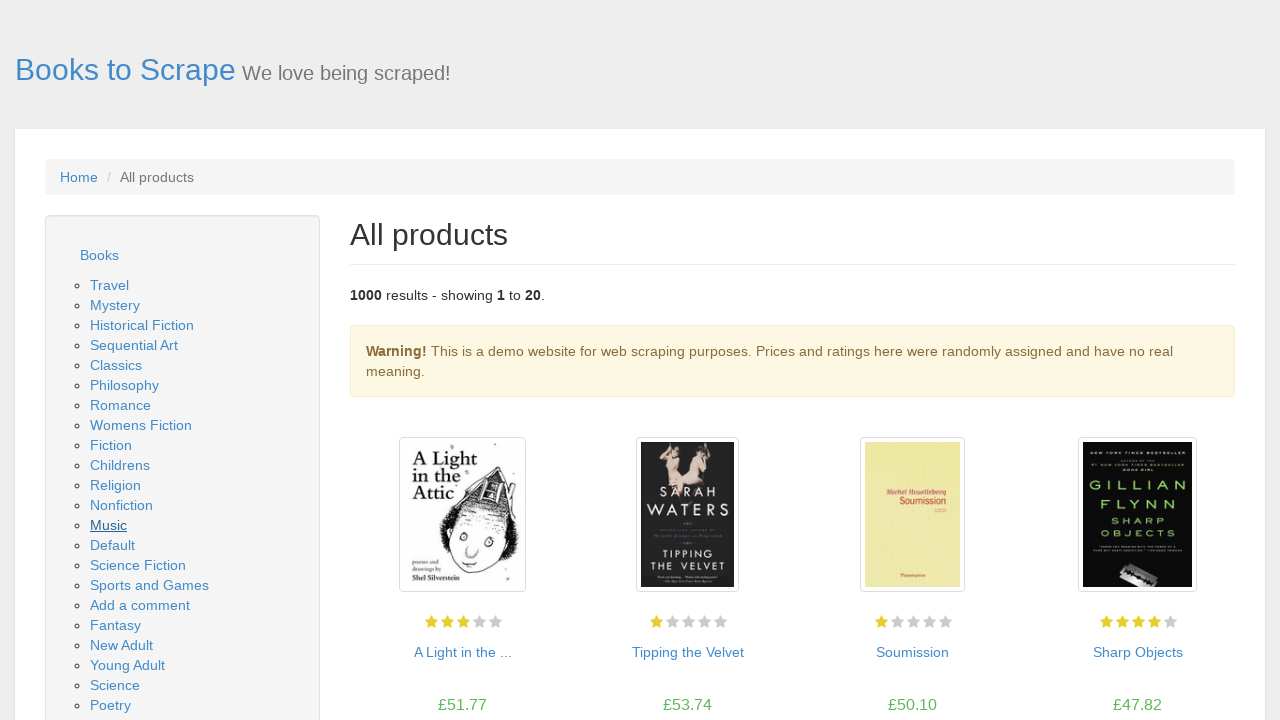

Waited 1 second for main page to load
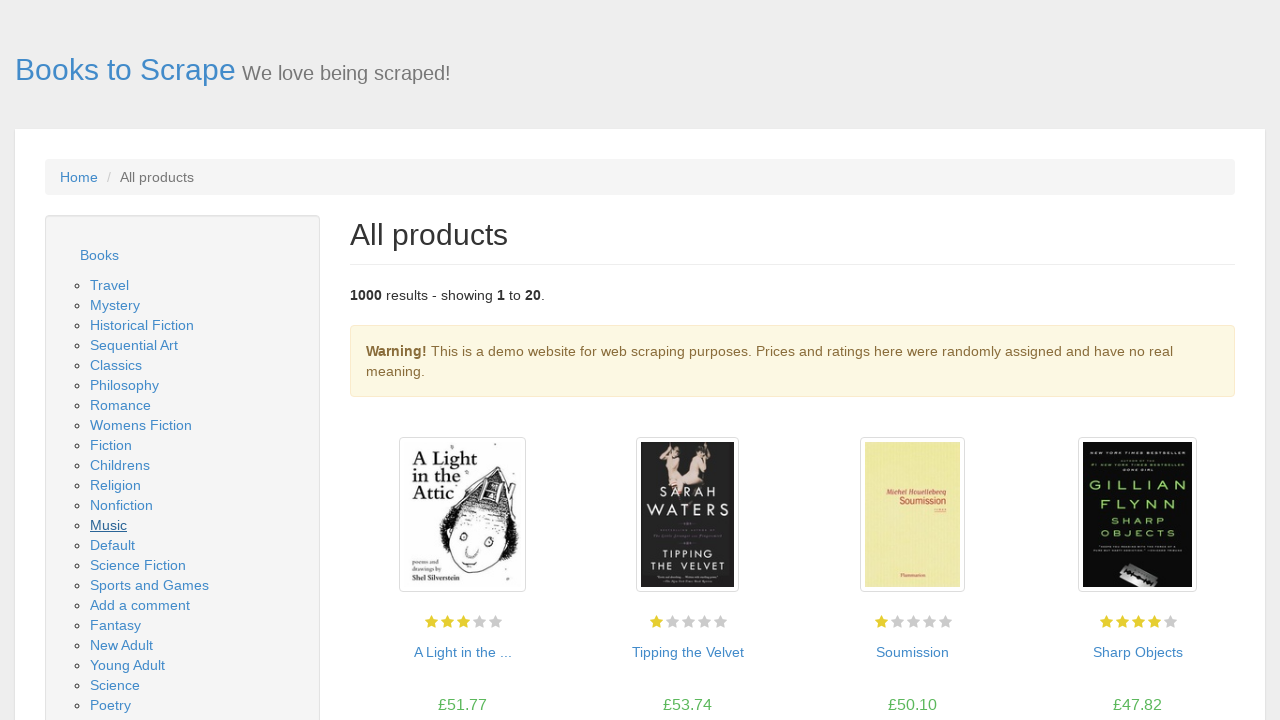

Re-located navigation links for iteration 14
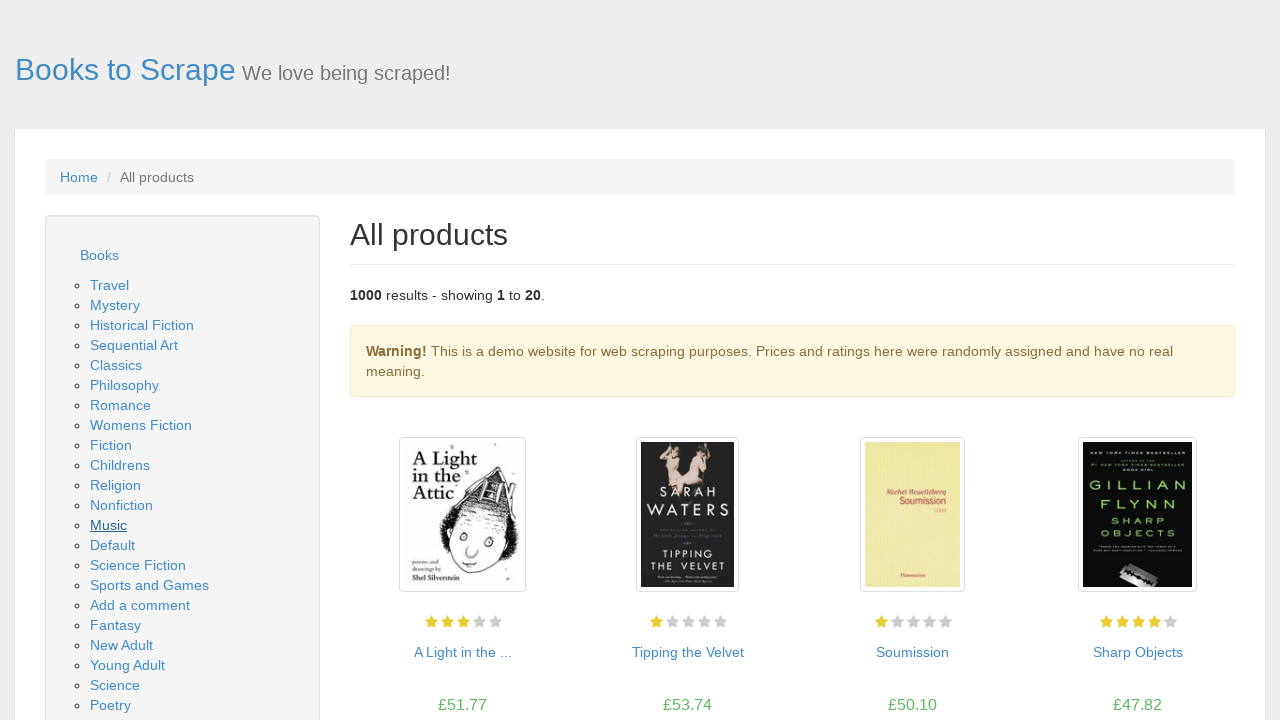

Clicked category link #14 at (112, 545) on .nav-list ul a >> nth=13
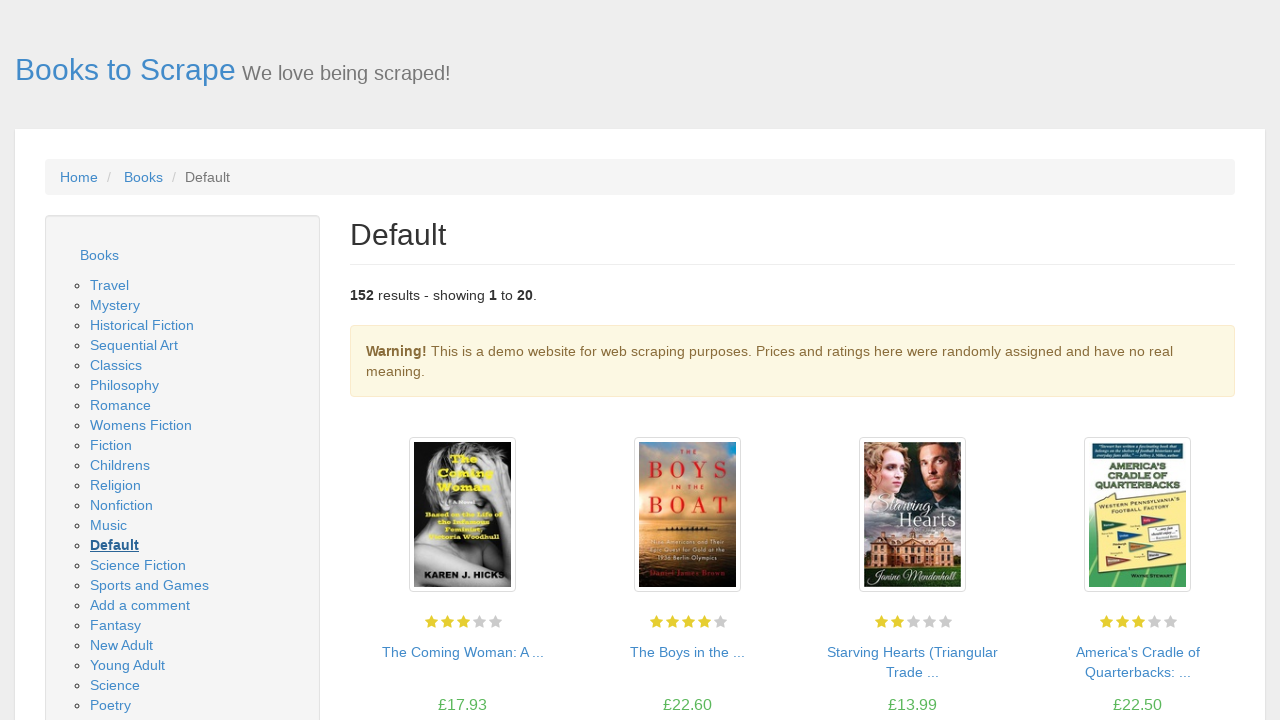

Waited 2 seconds for category page to load
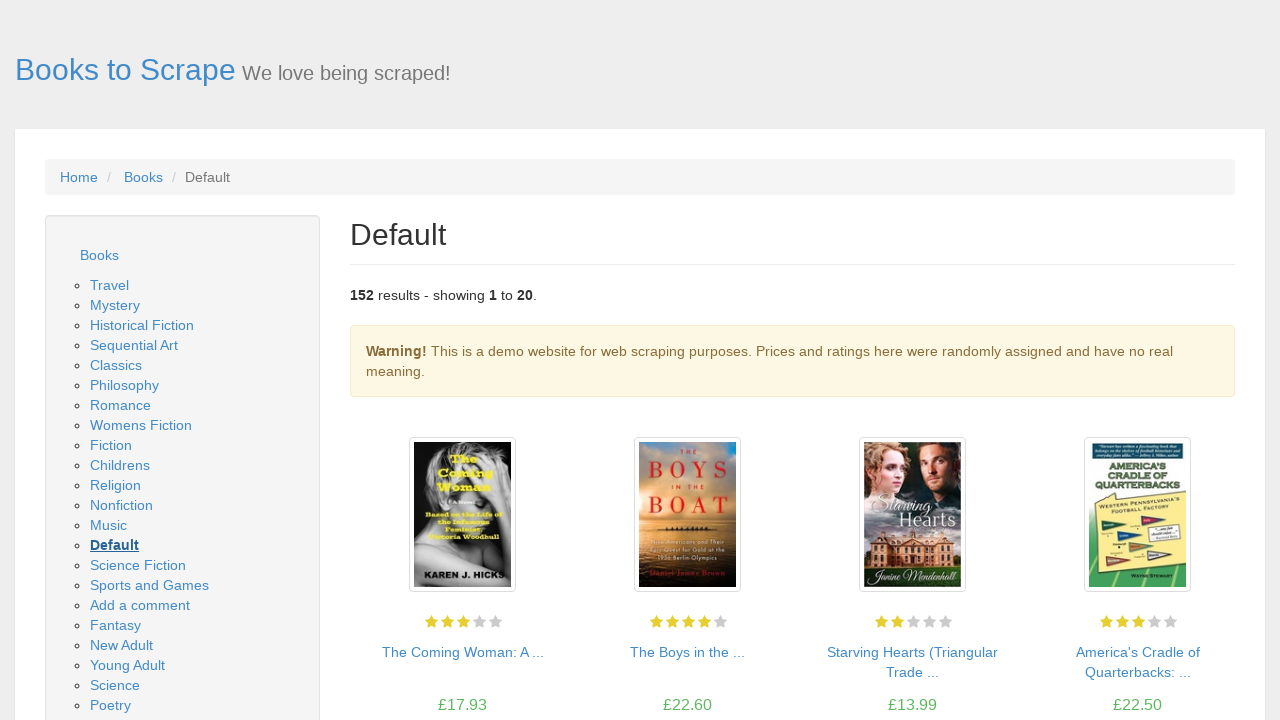

Navigated back to main page
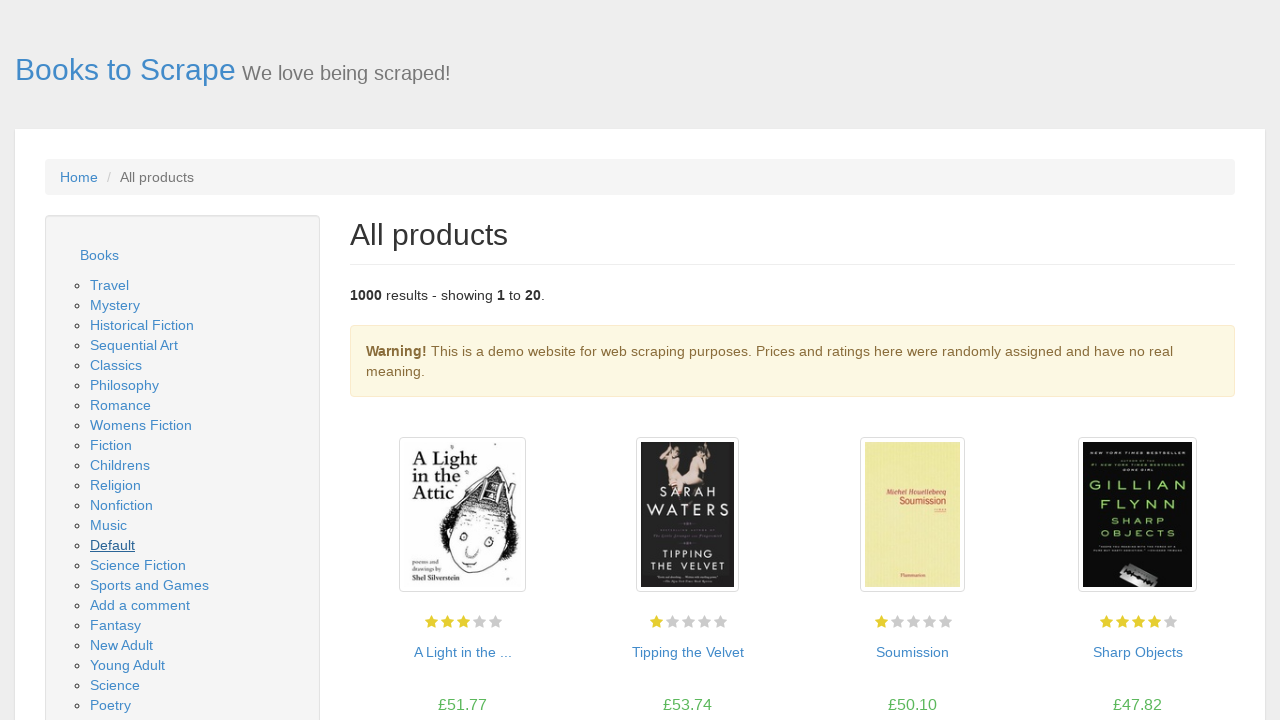

Waited 1 second for main page to load
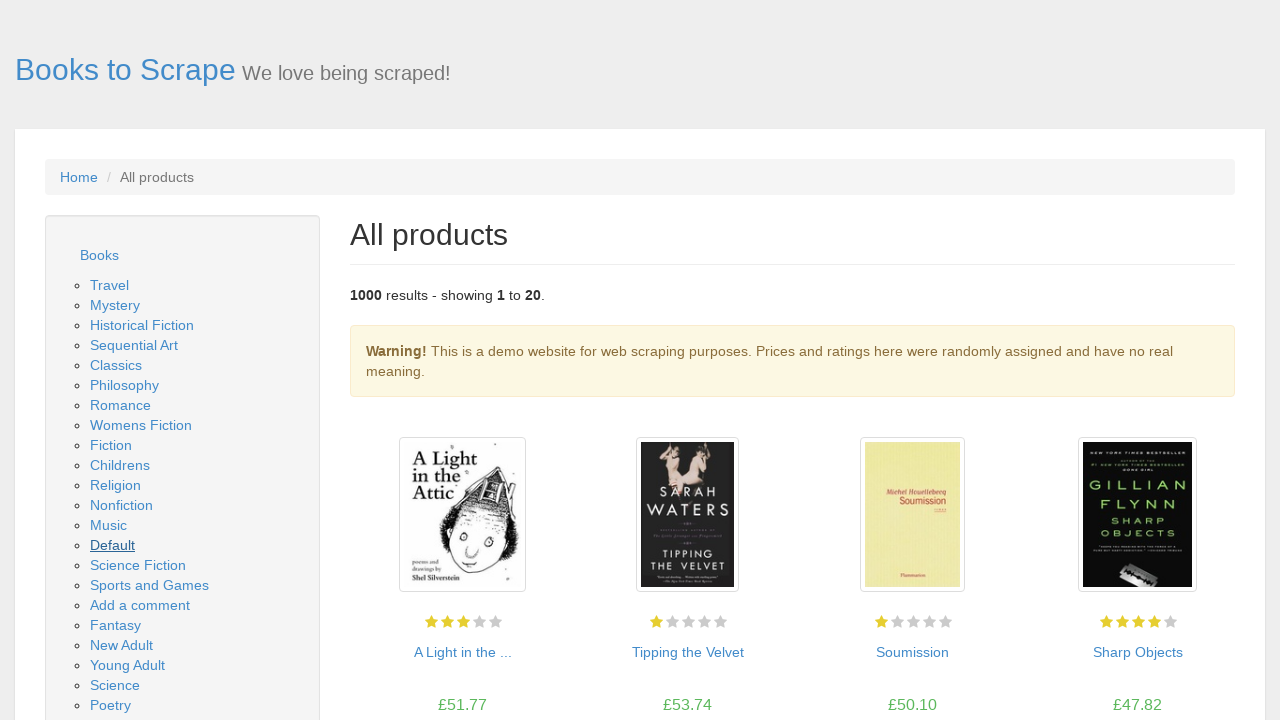

Re-located navigation links for iteration 15
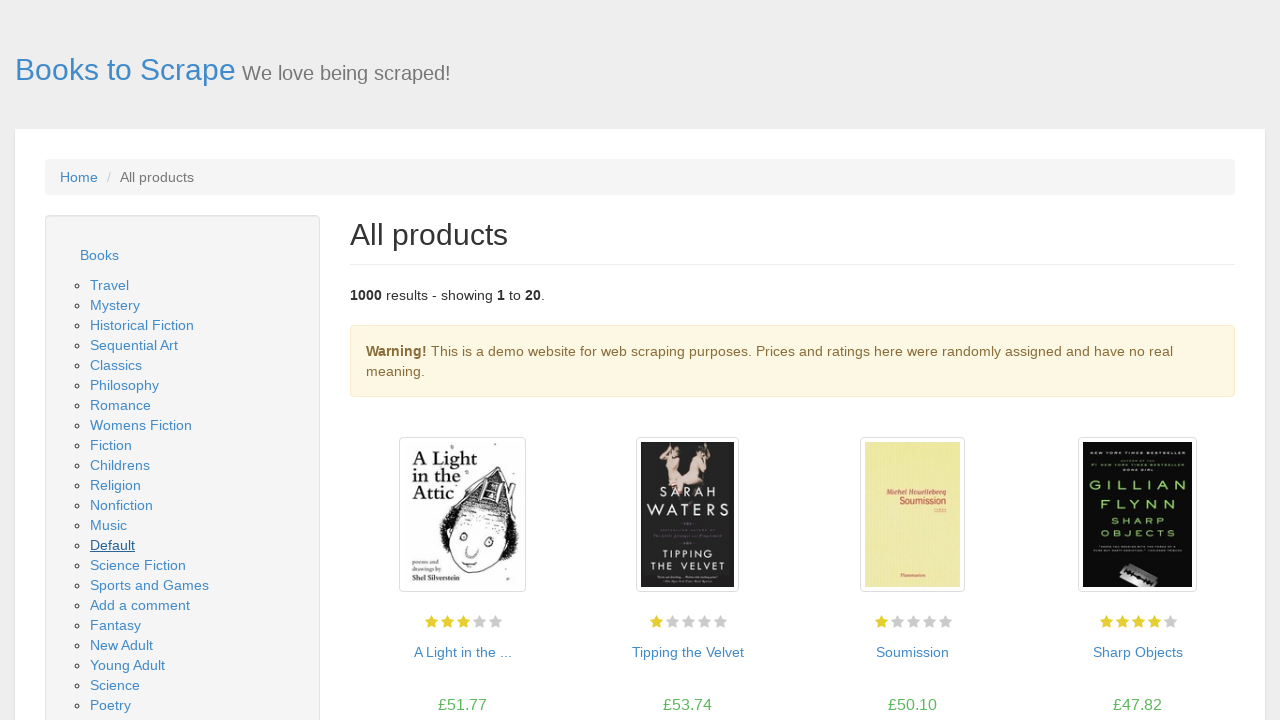

Clicked category link #15 at (138, 565) on .nav-list ul a >> nth=14
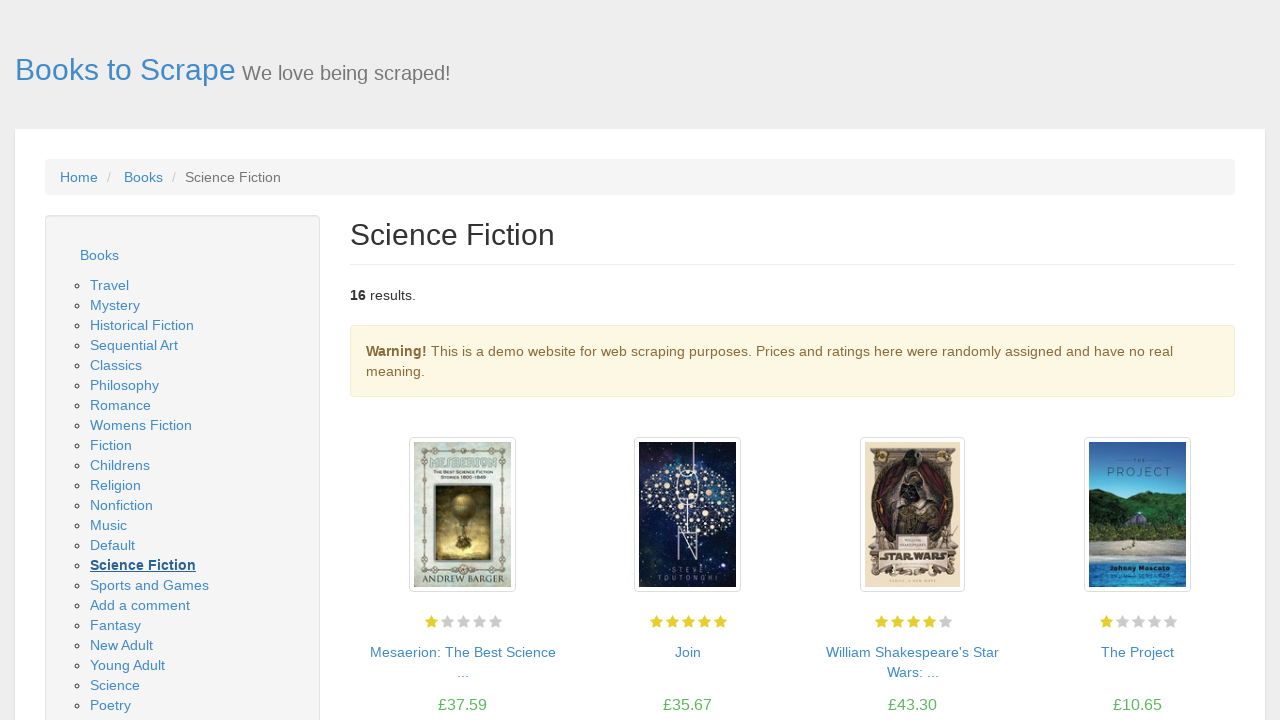

Waited 2 seconds for category page to load
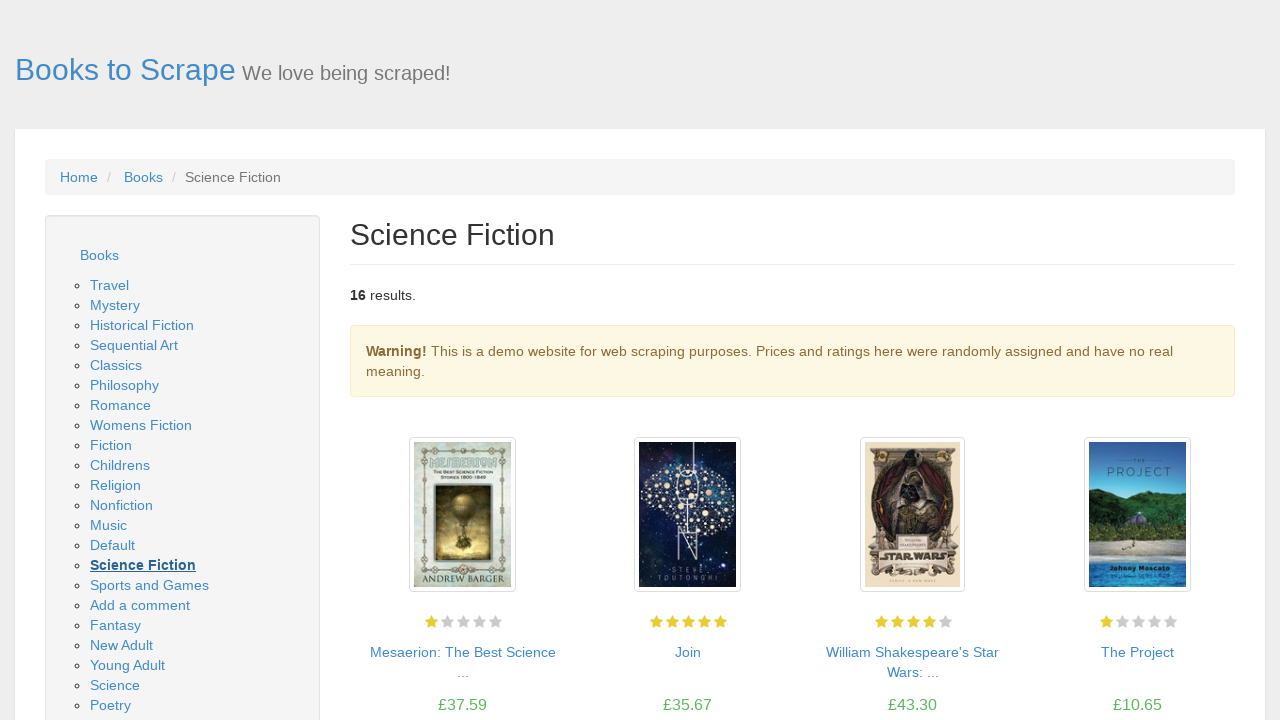

Navigated back to main page
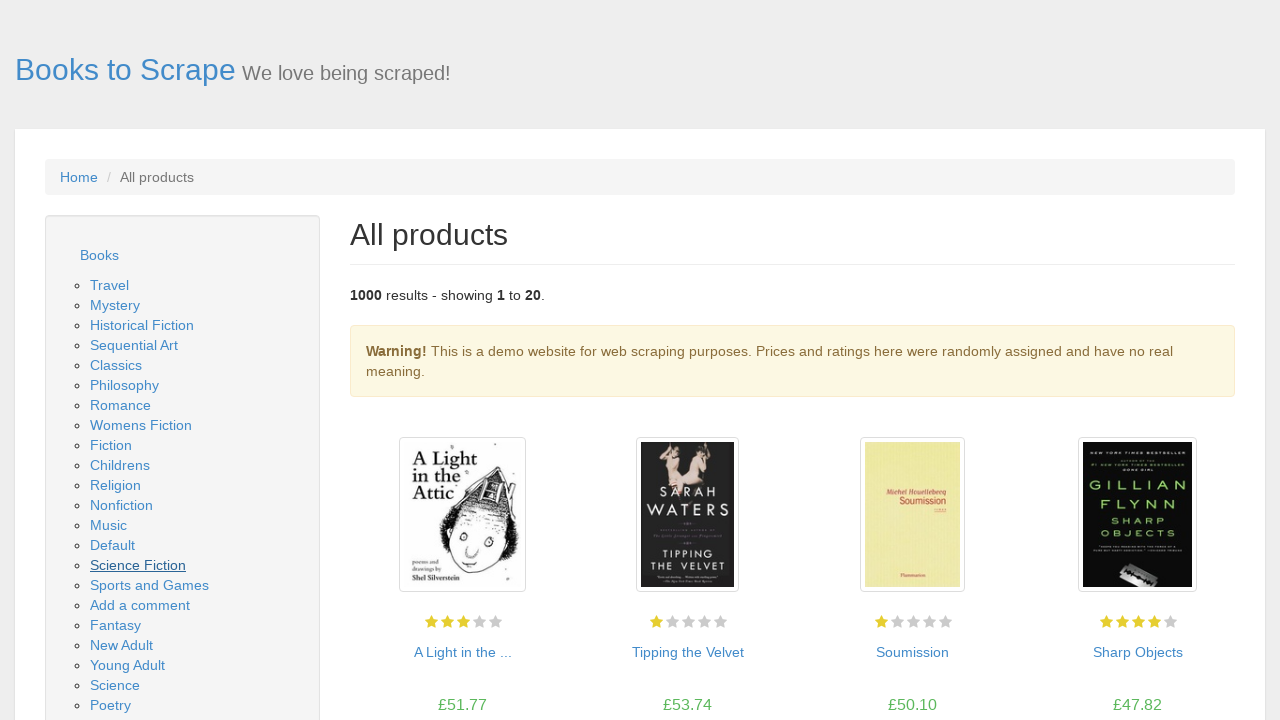

Waited 1 second for main page to load
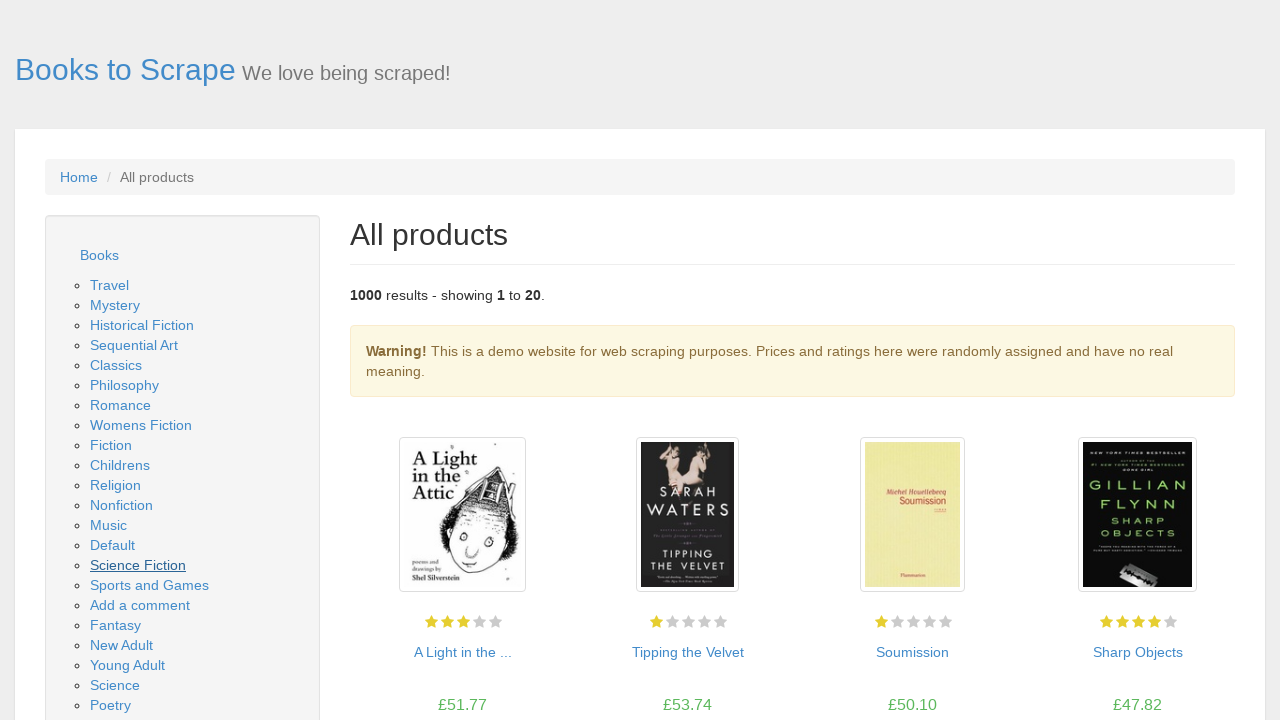

Re-located navigation links for iteration 16
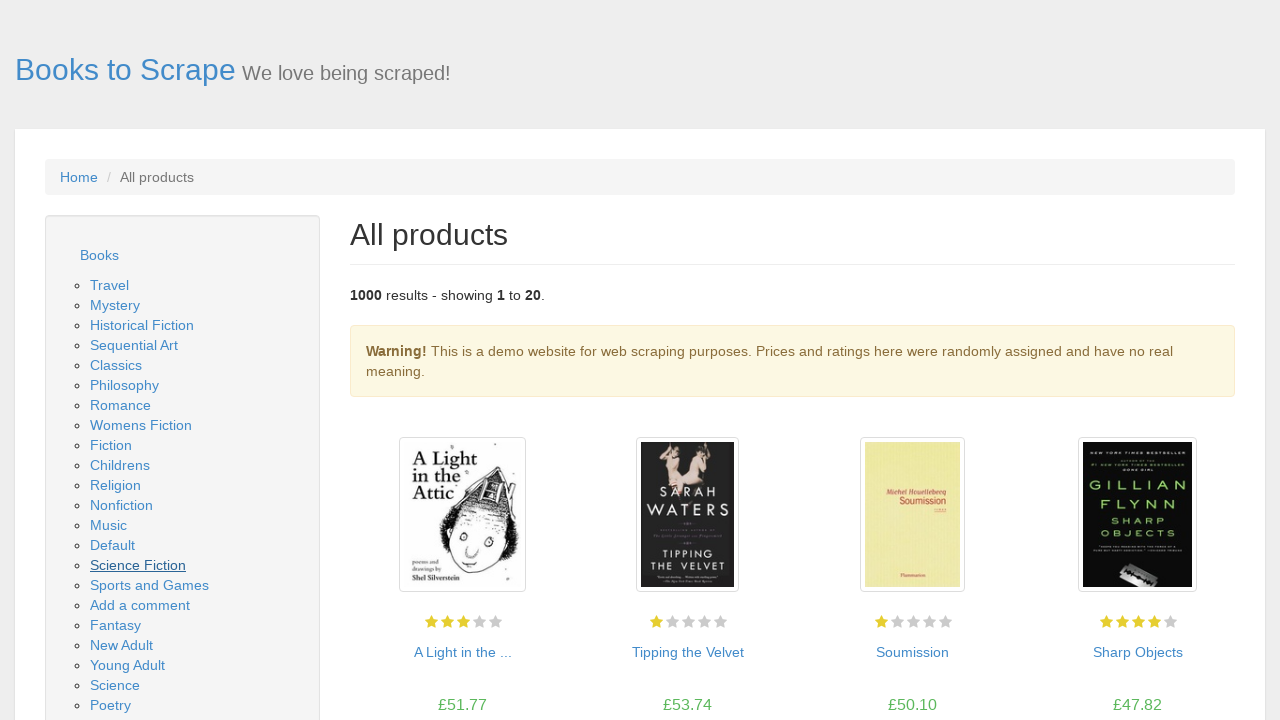

Clicked category link #16 at (150, 585) on .nav-list ul a >> nth=15
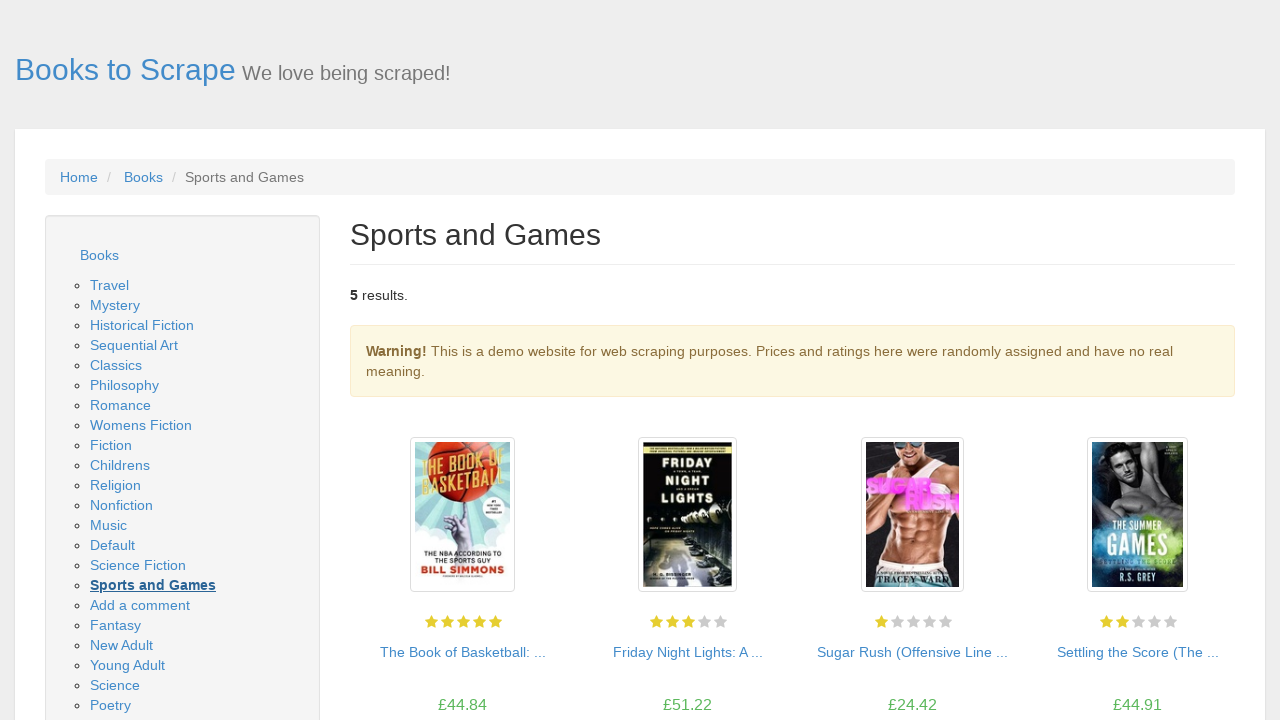

Waited 2 seconds for category page to load
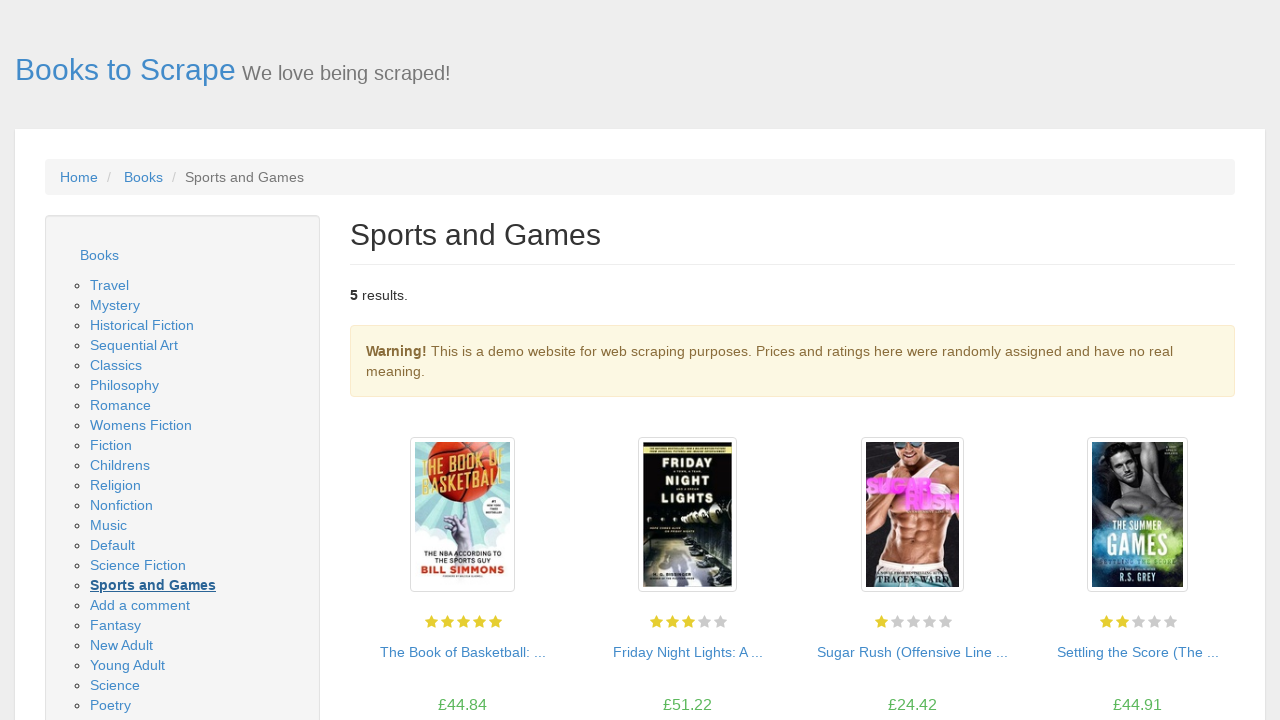

Navigated back to main page
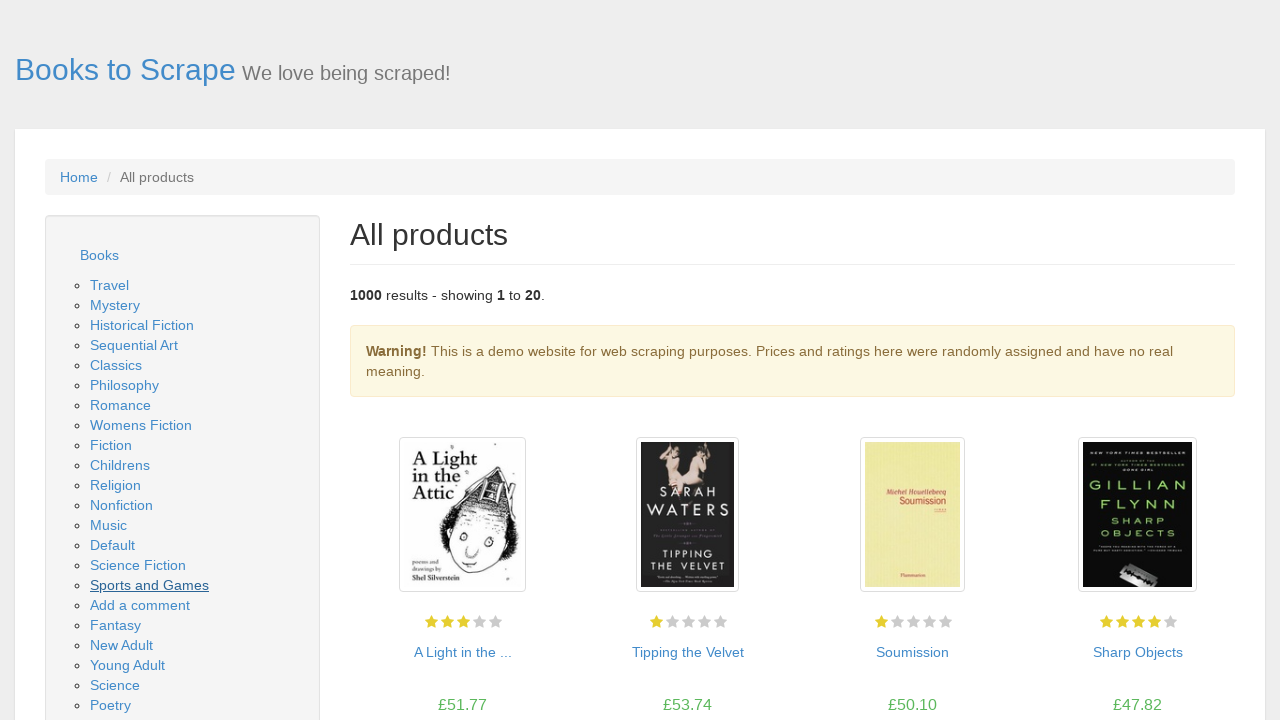

Waited 1 second for main page to load
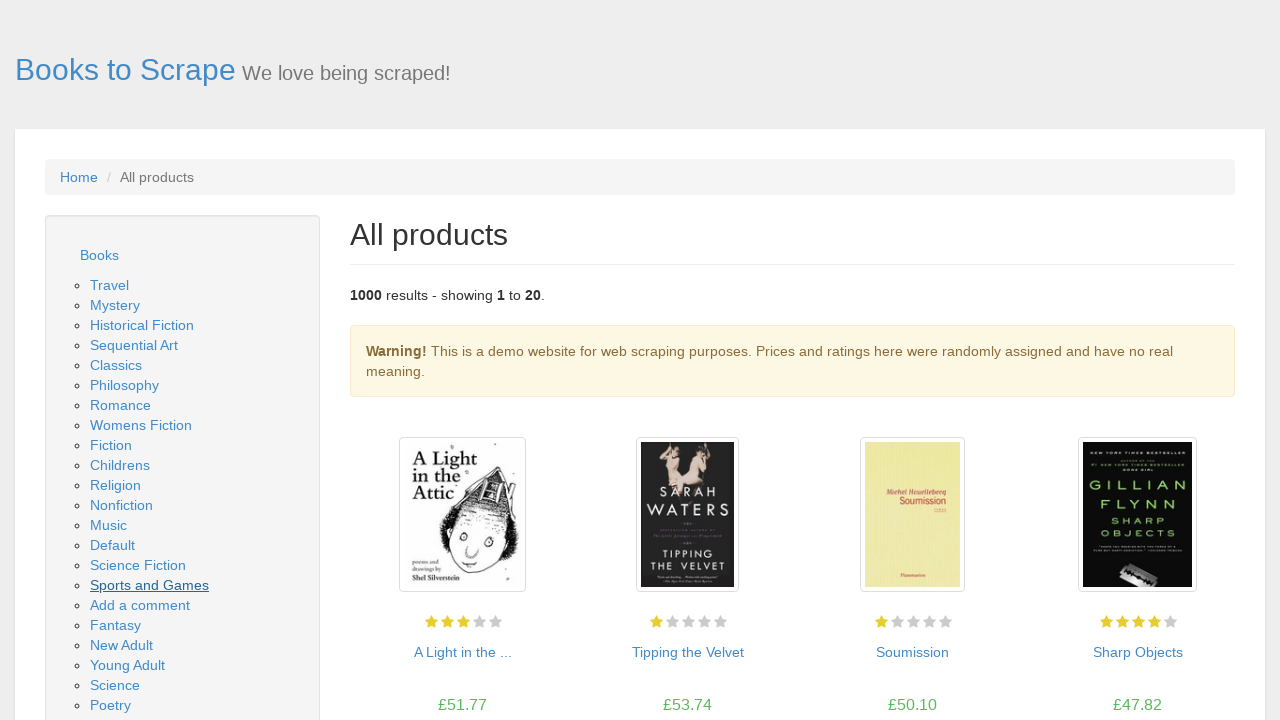

Re-located navigation links for iteration 17
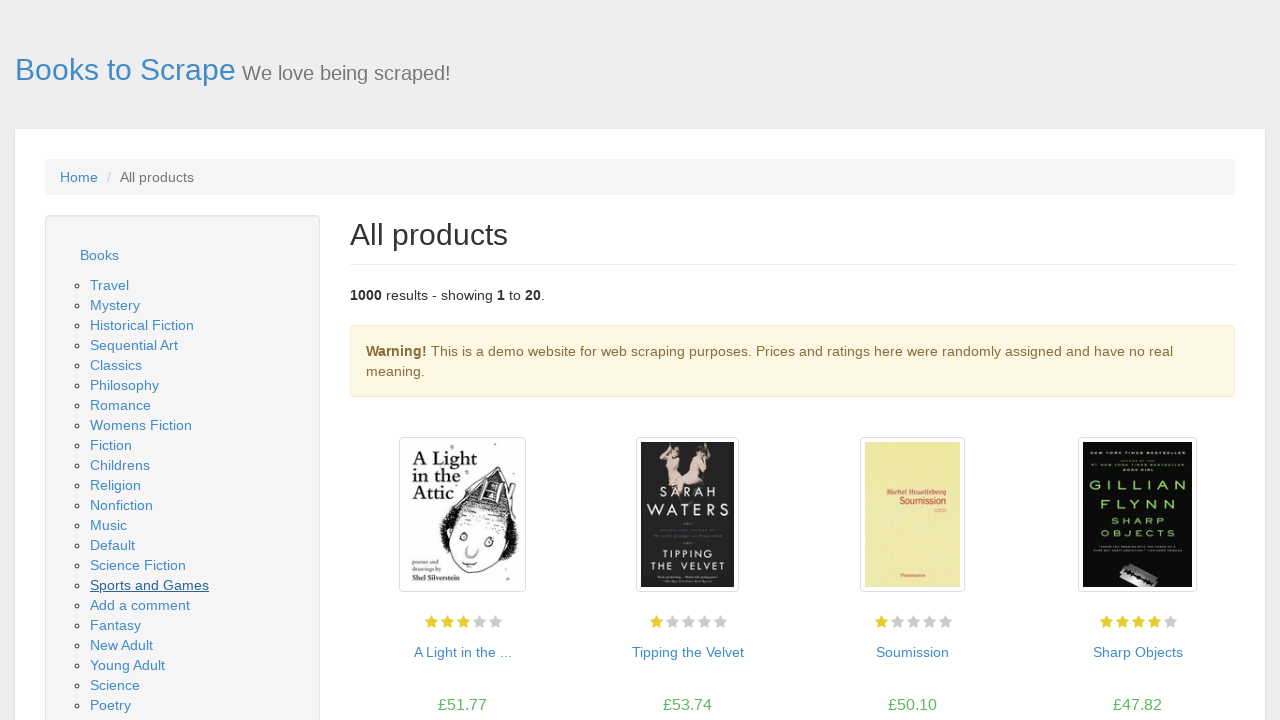

Clicked category link #17 at (140, 605) on .nav-list ul a >> nth=16
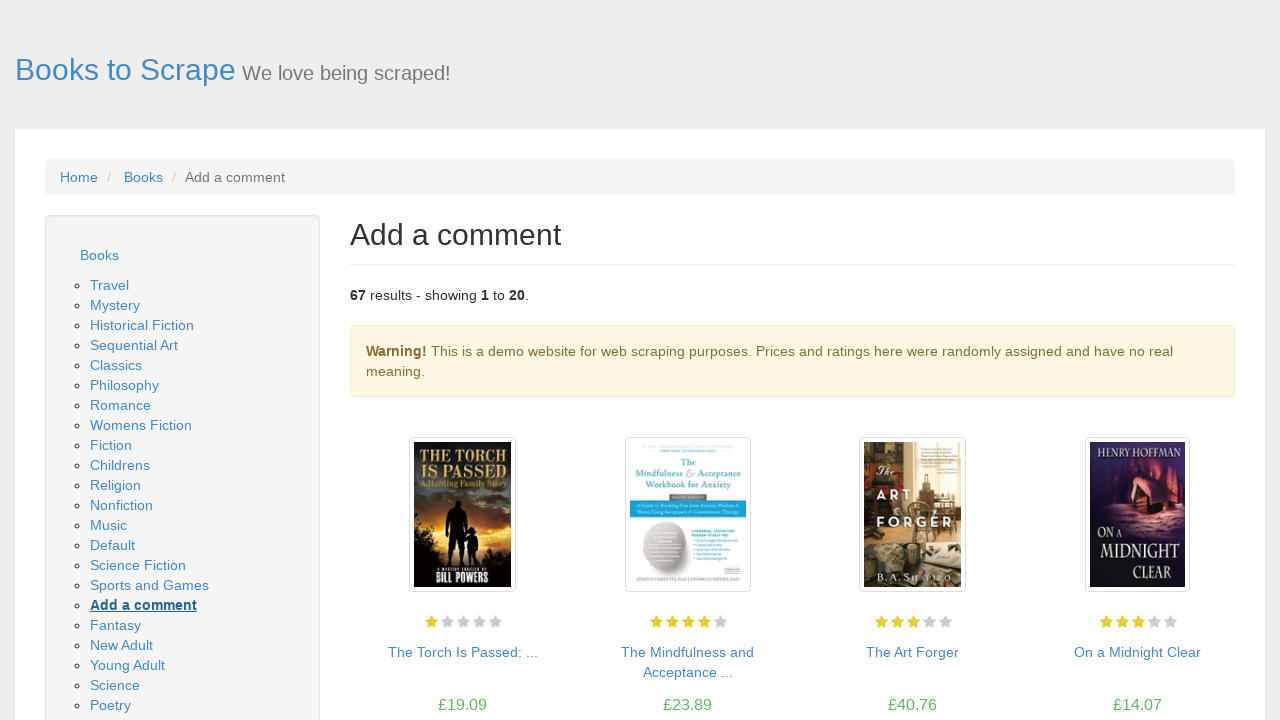

Waited 2 seconds for category page to load
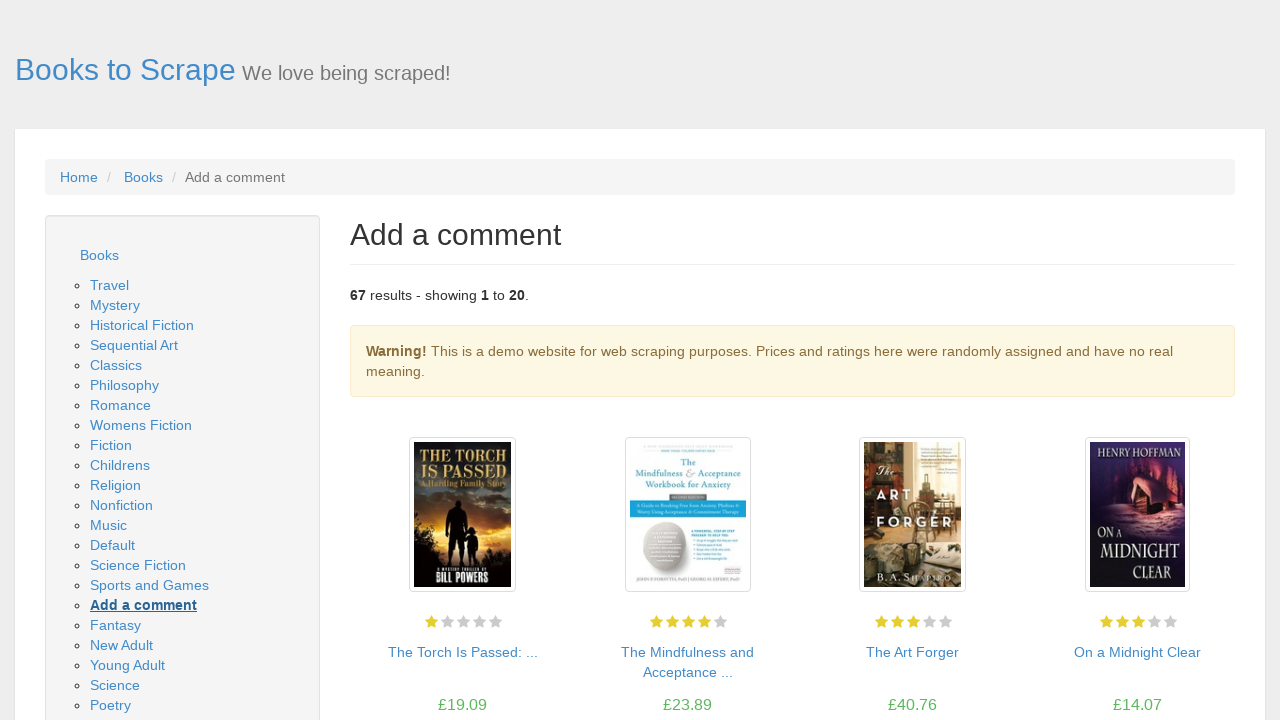

Navigated back to main page
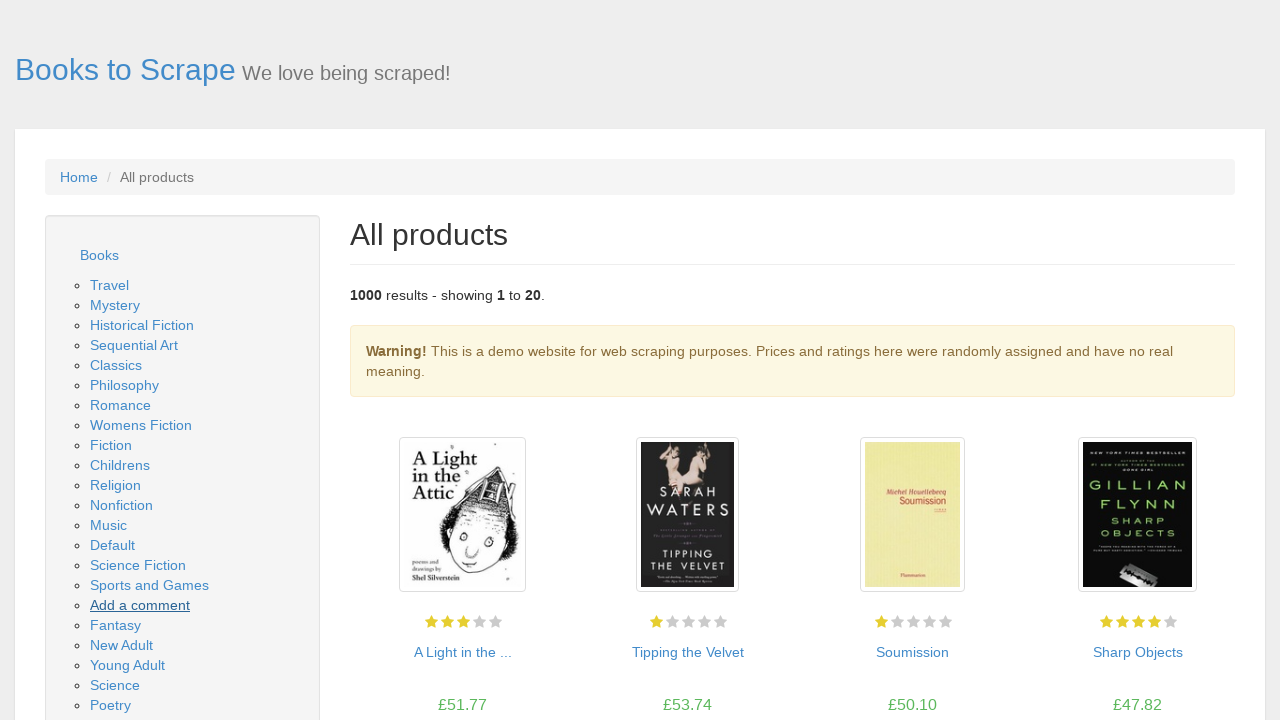

Waited 1 second for main page to load
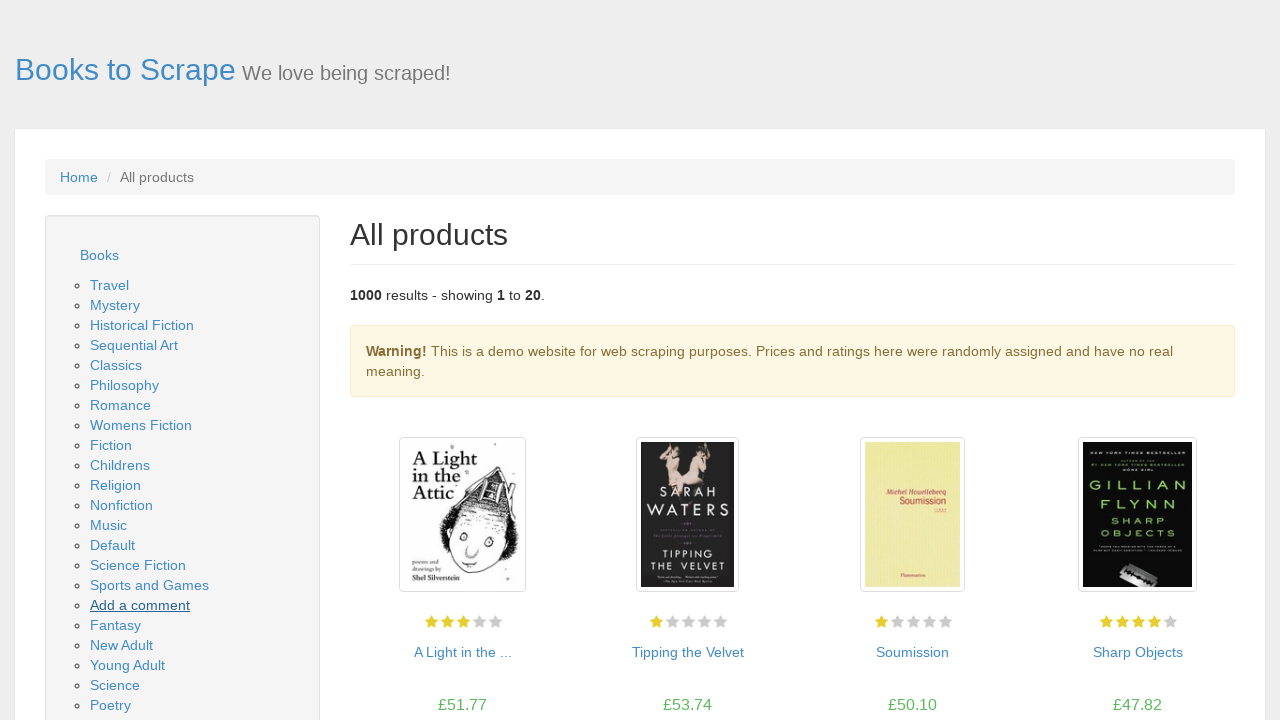

Re-located navigation links for iteration 18
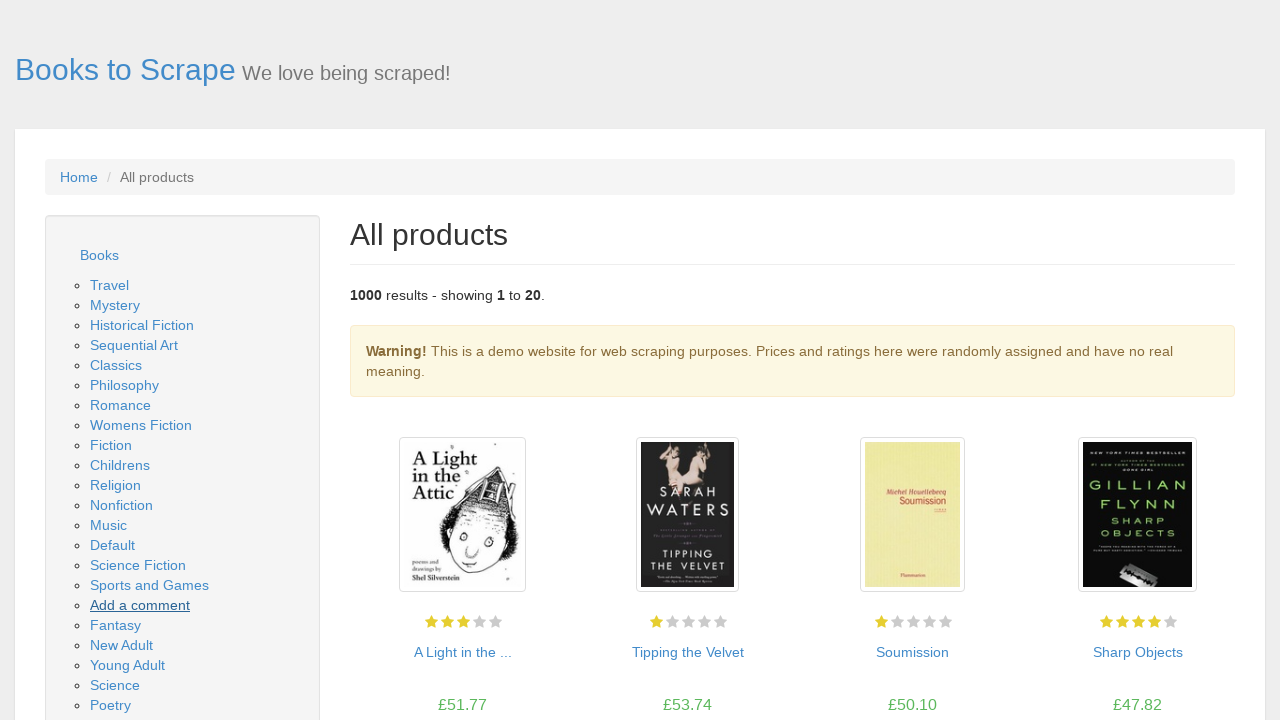

Clicked category link #18 at (116, 625) on .nav-list ul a >> nth=17
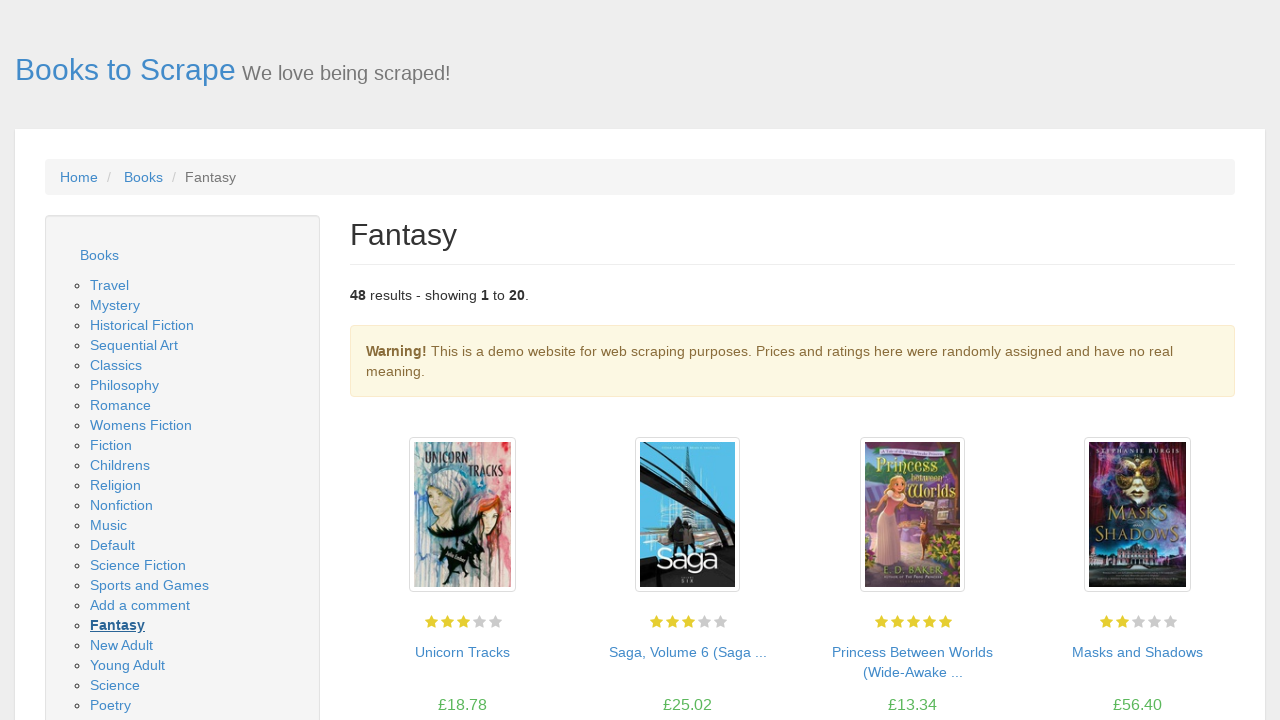

Waited 2 seconds for category page to load
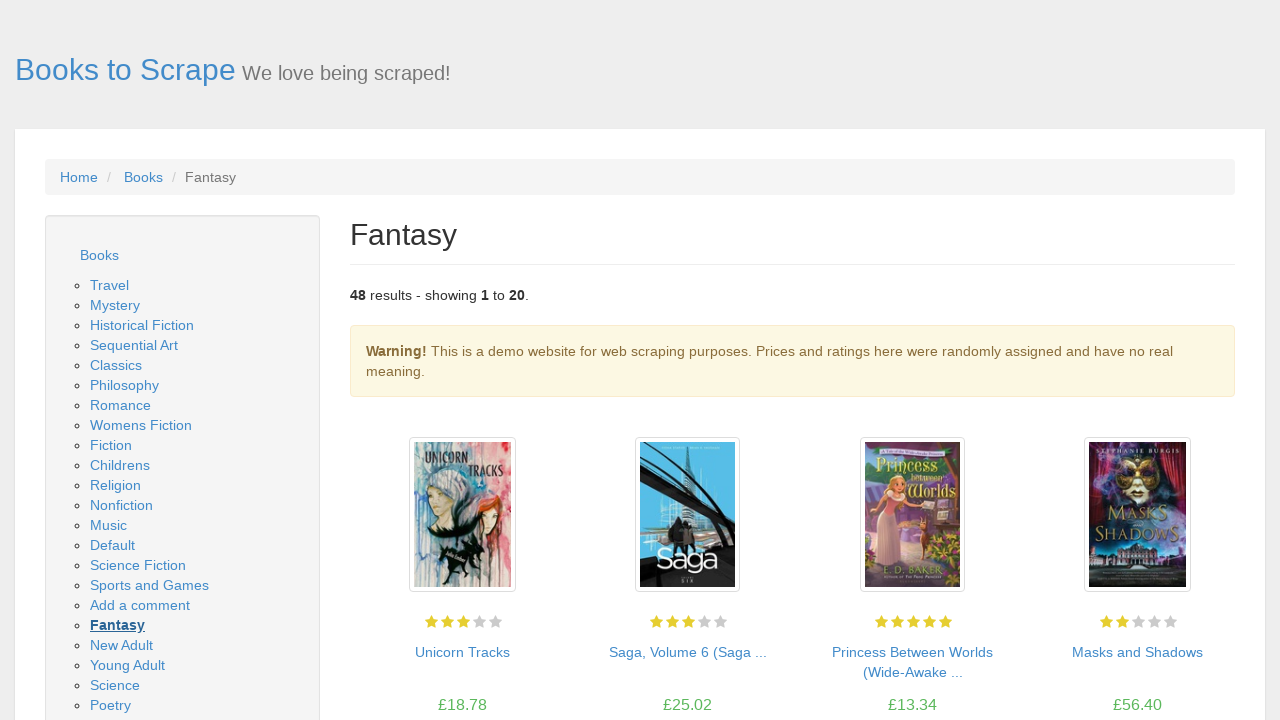

Navigated back to main page
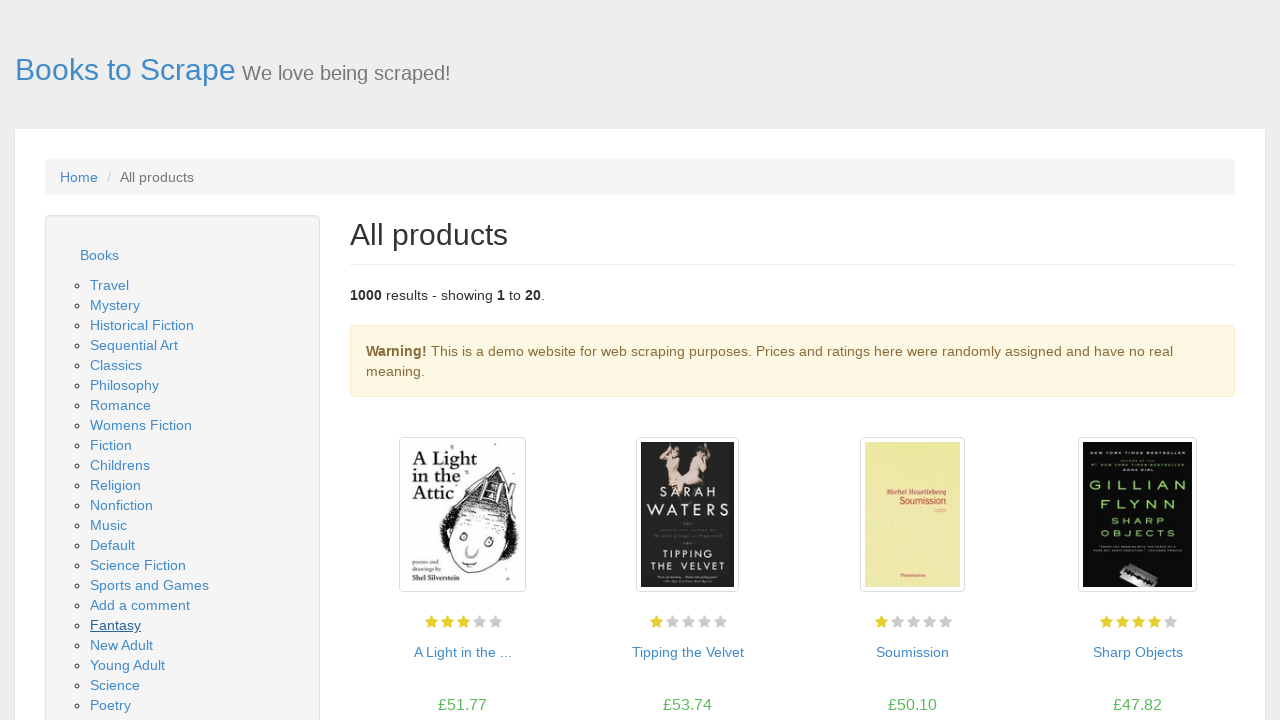

Waited 1 second for main page to load
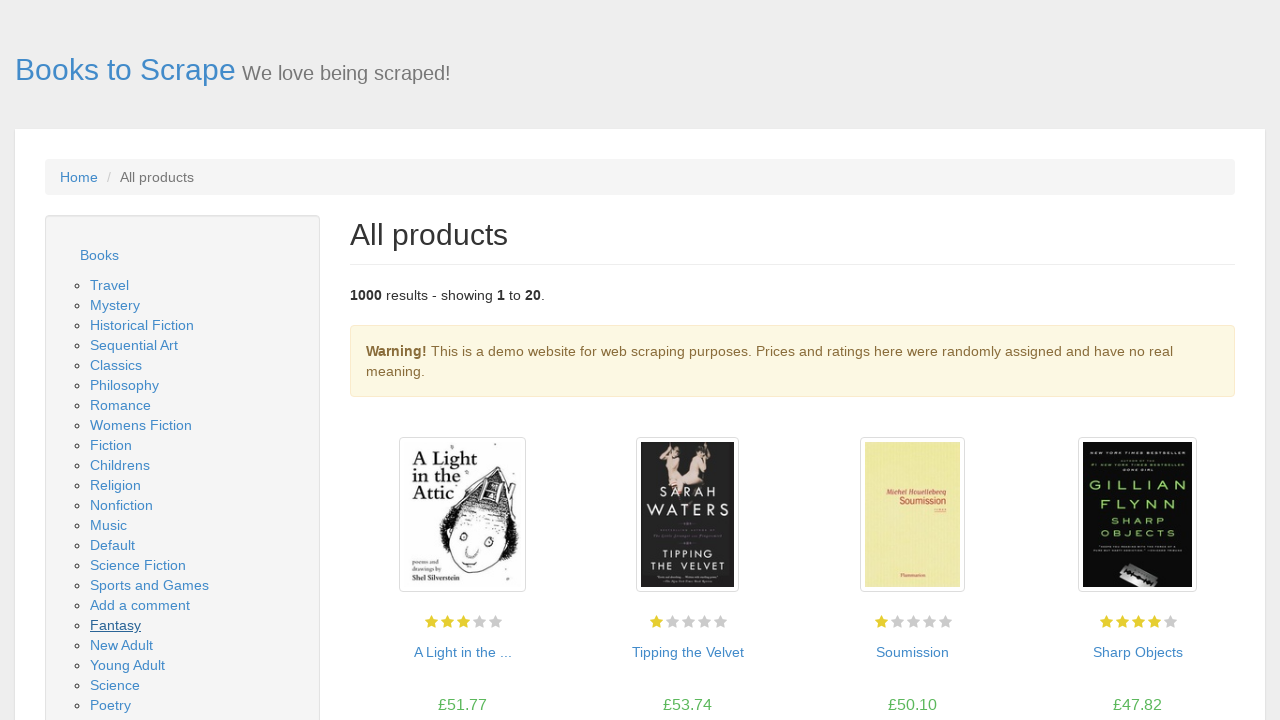

Re-located navigation links for iteration 19
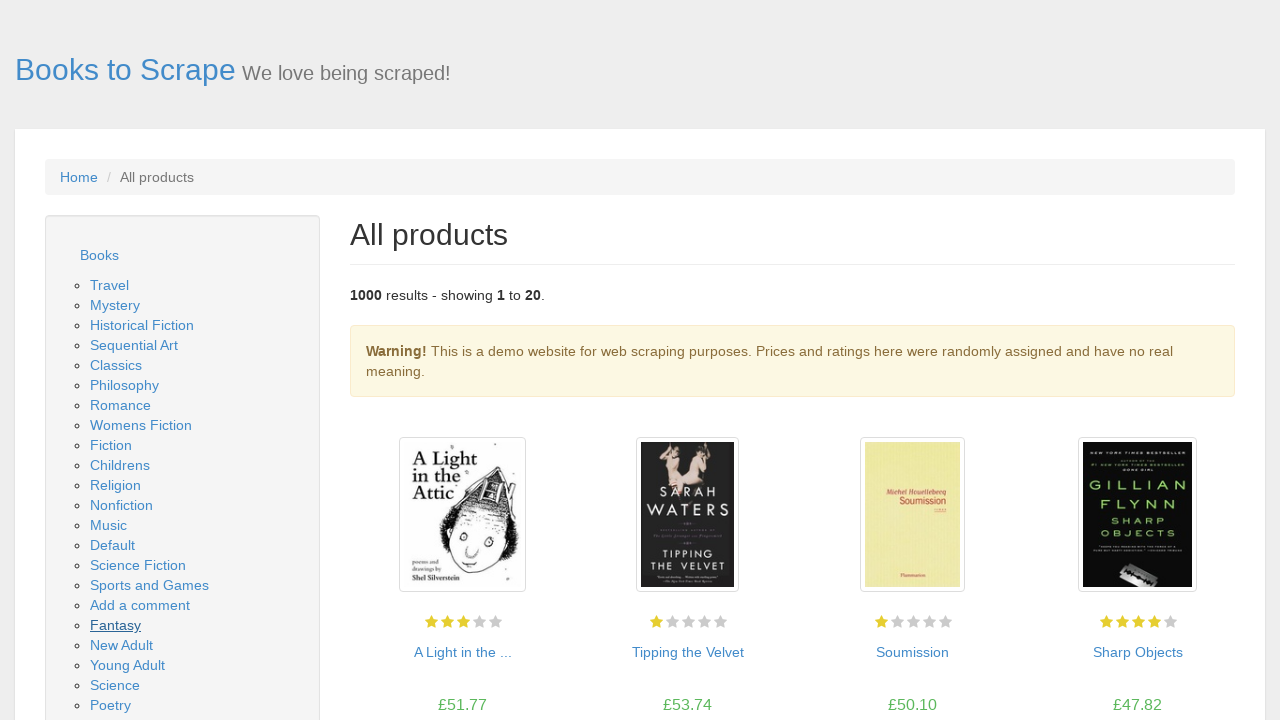

Clicked category link #19 at (122, 645) on .nav-list ul a >> nth=18
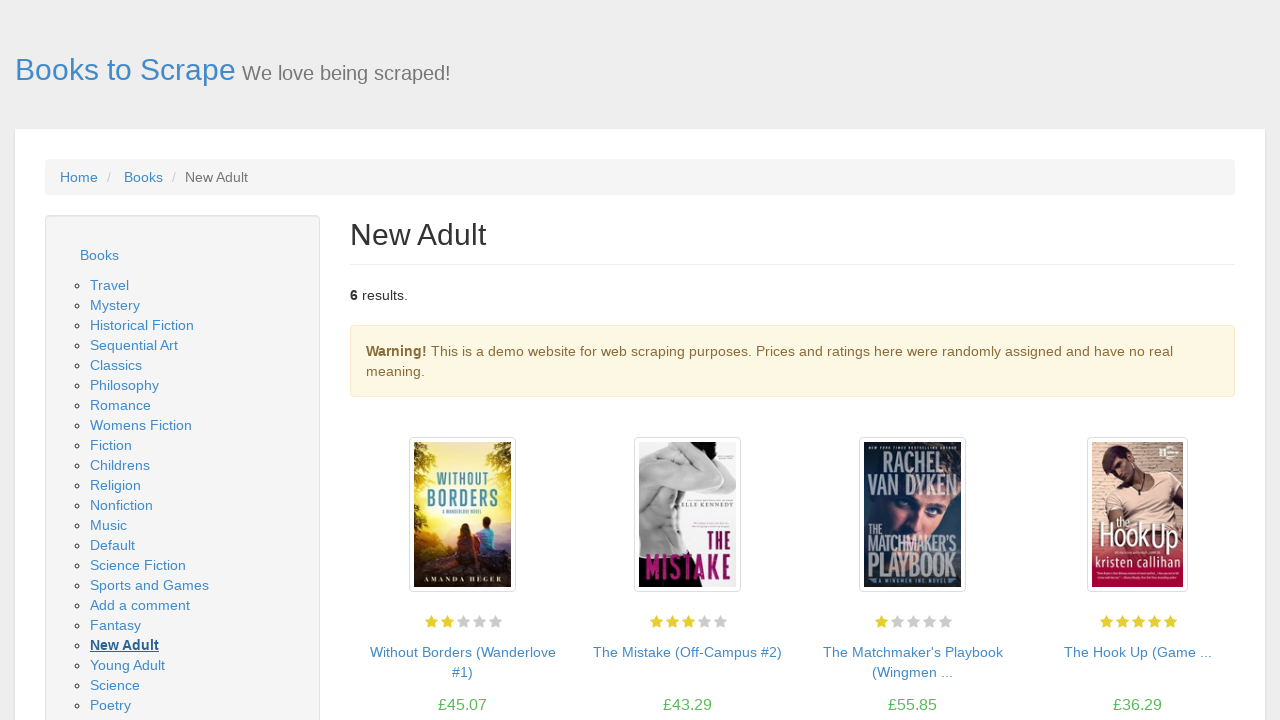

Waited 2 seconds for category page to load
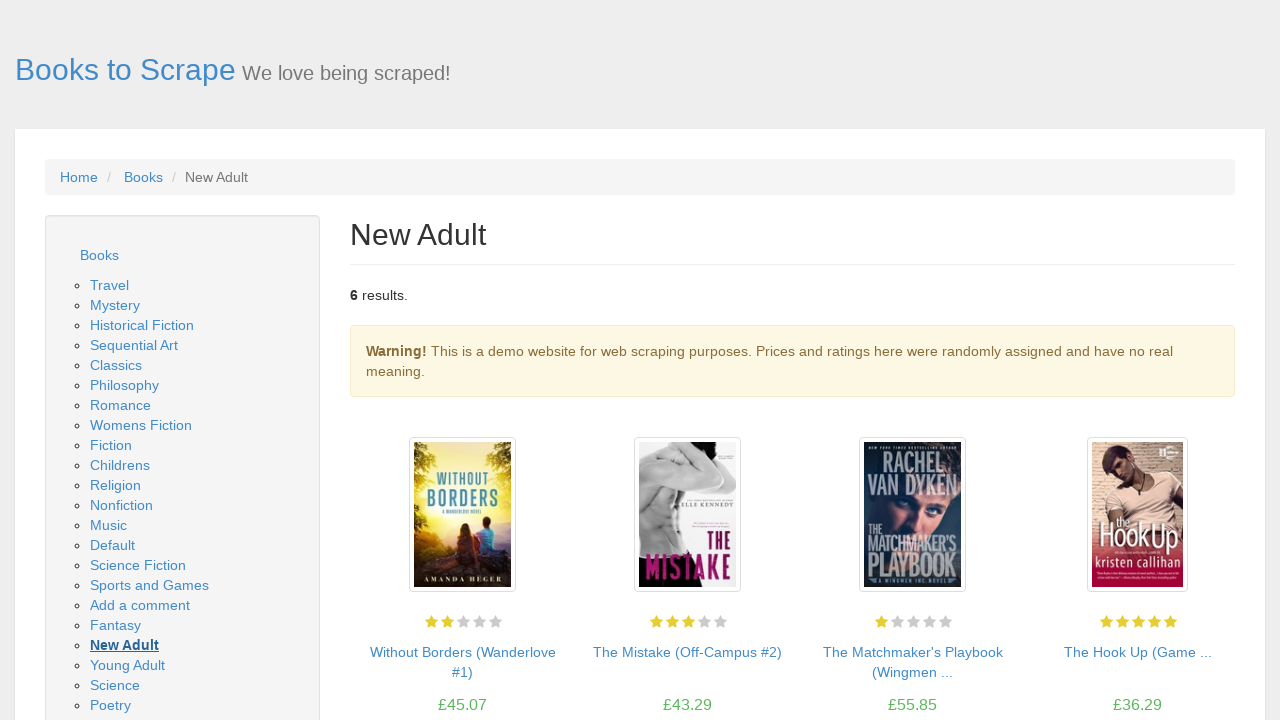

Navigated back to main page
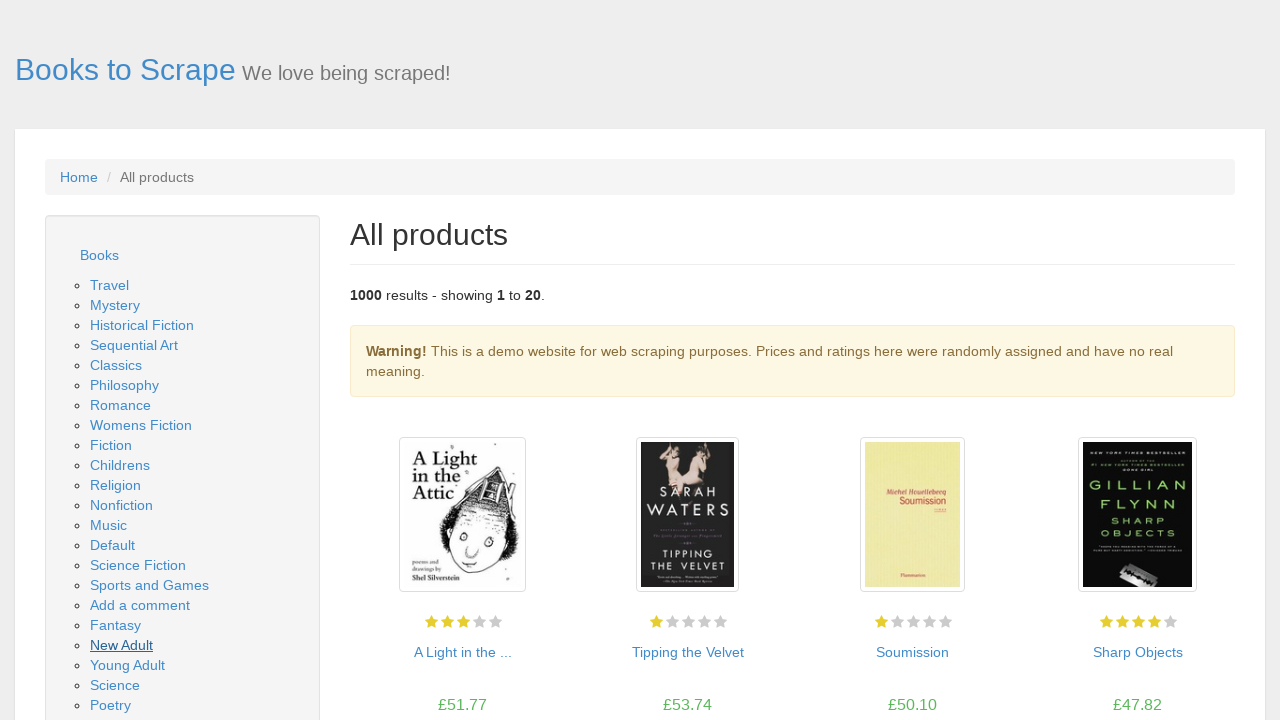

Waited 1 second for main page to load
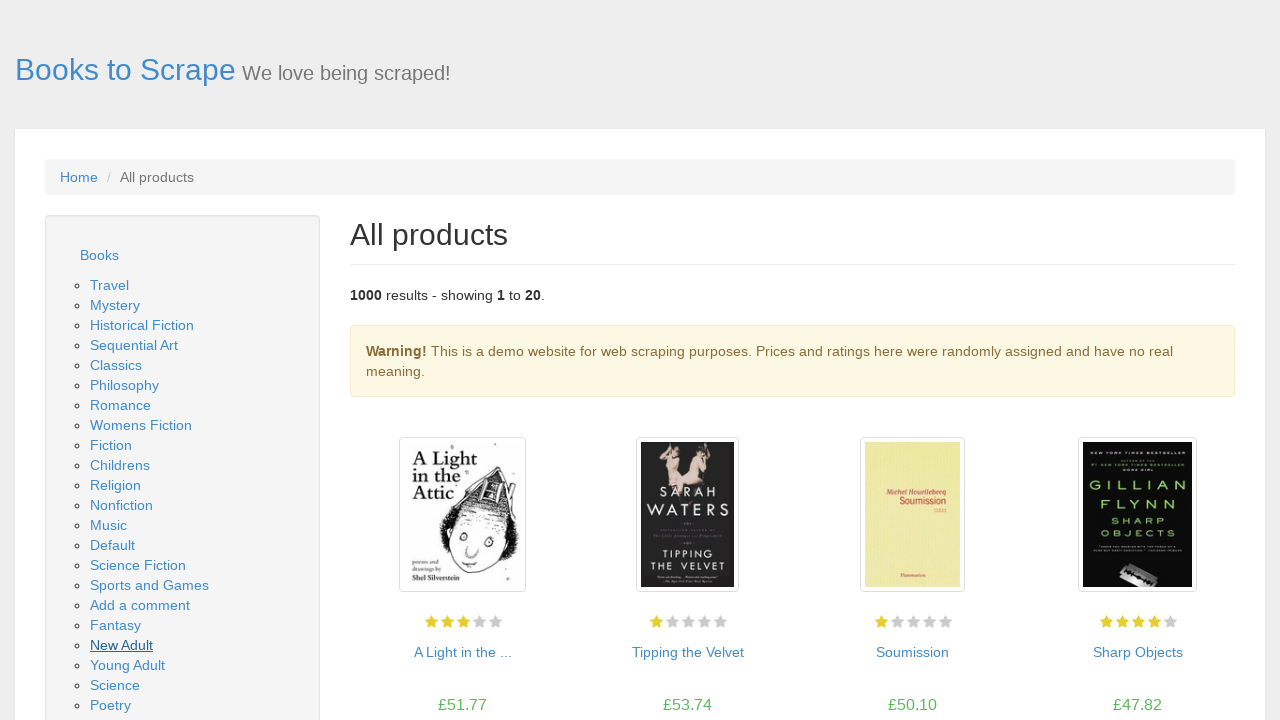

Re-located navigation links for iteration 20
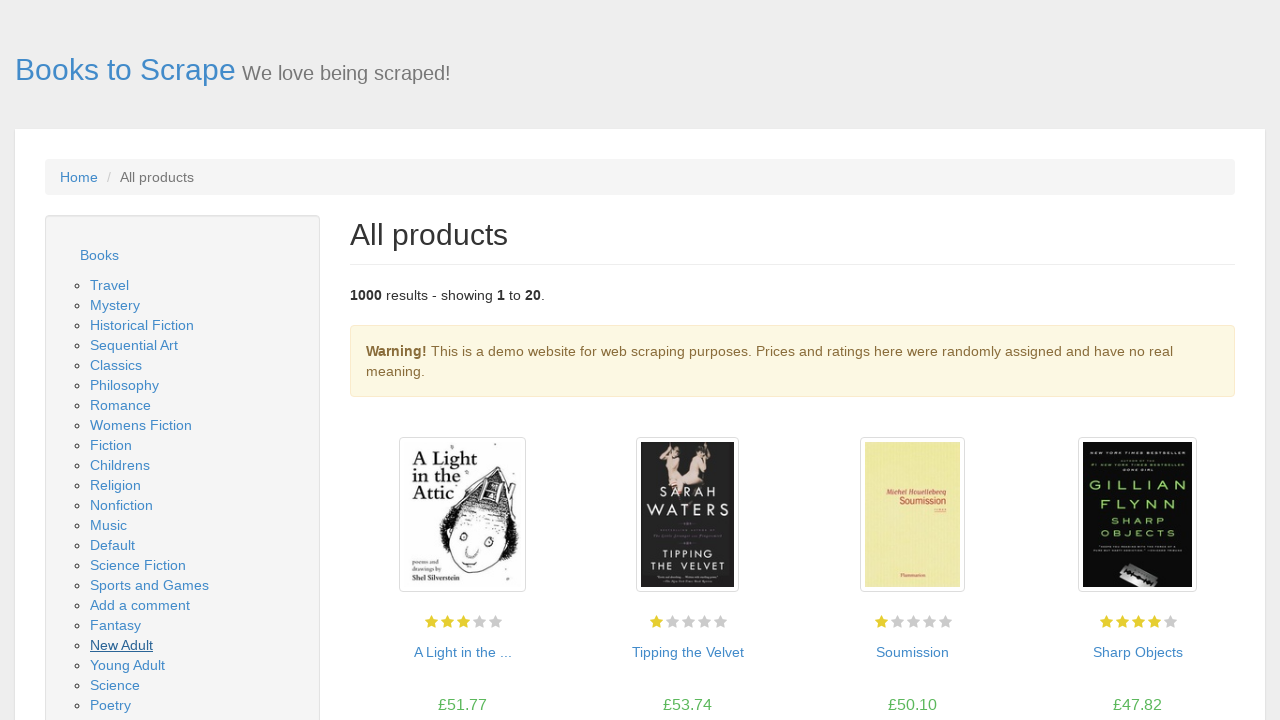

Clicked category link #20 at (128, 665) on .nav-list ul a >> nth=19
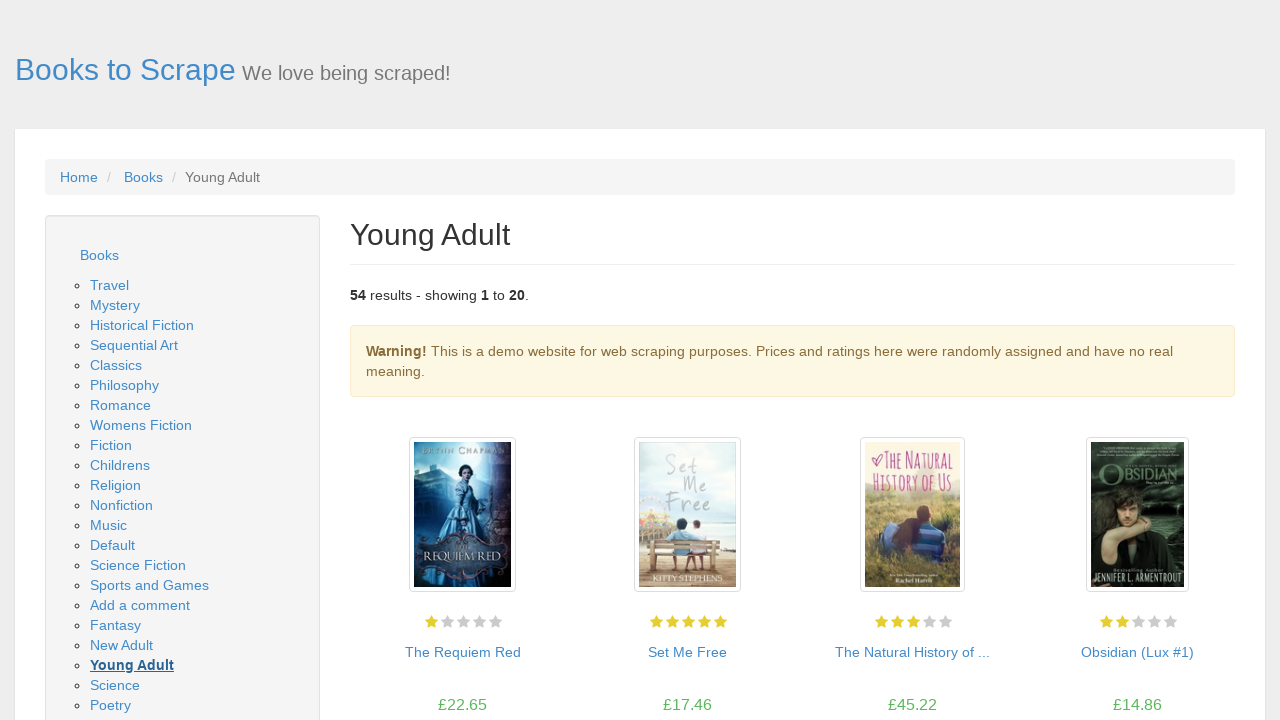

Waited 2 seconds for category page to load
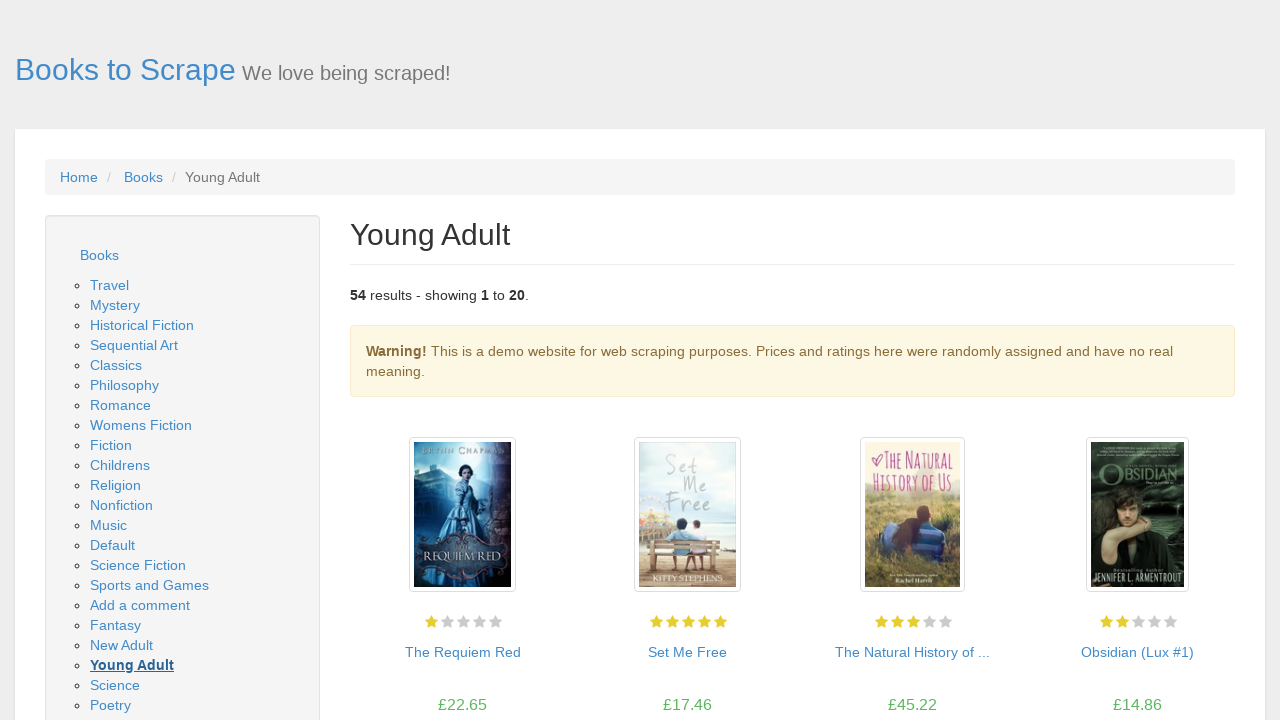

Navigated back to main page
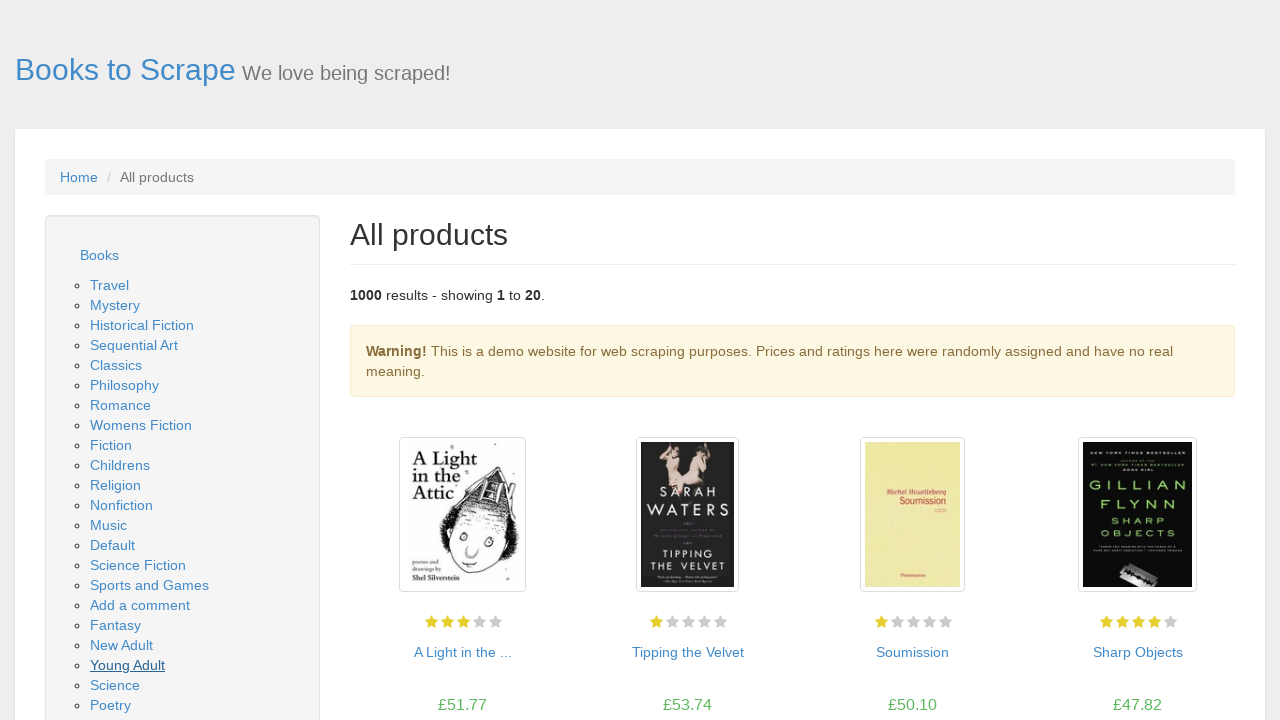

Waited 1 second for main page to load
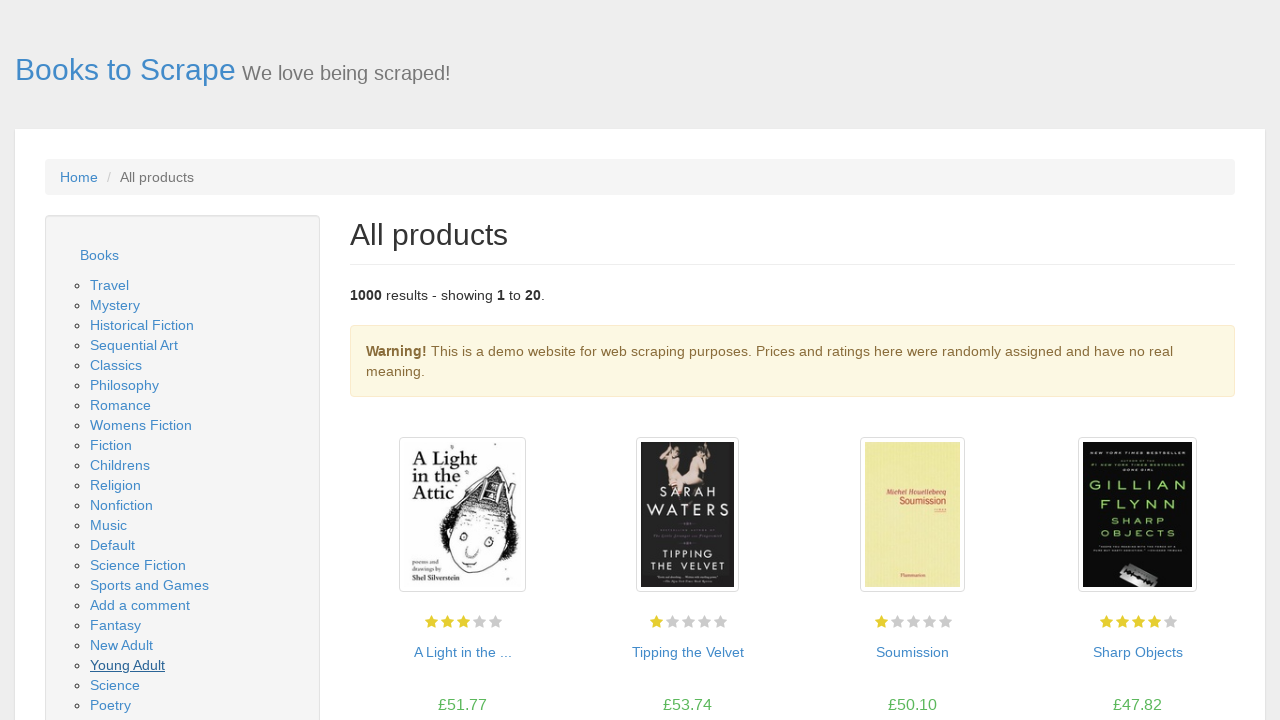

Re-located navigation links for iteration 21
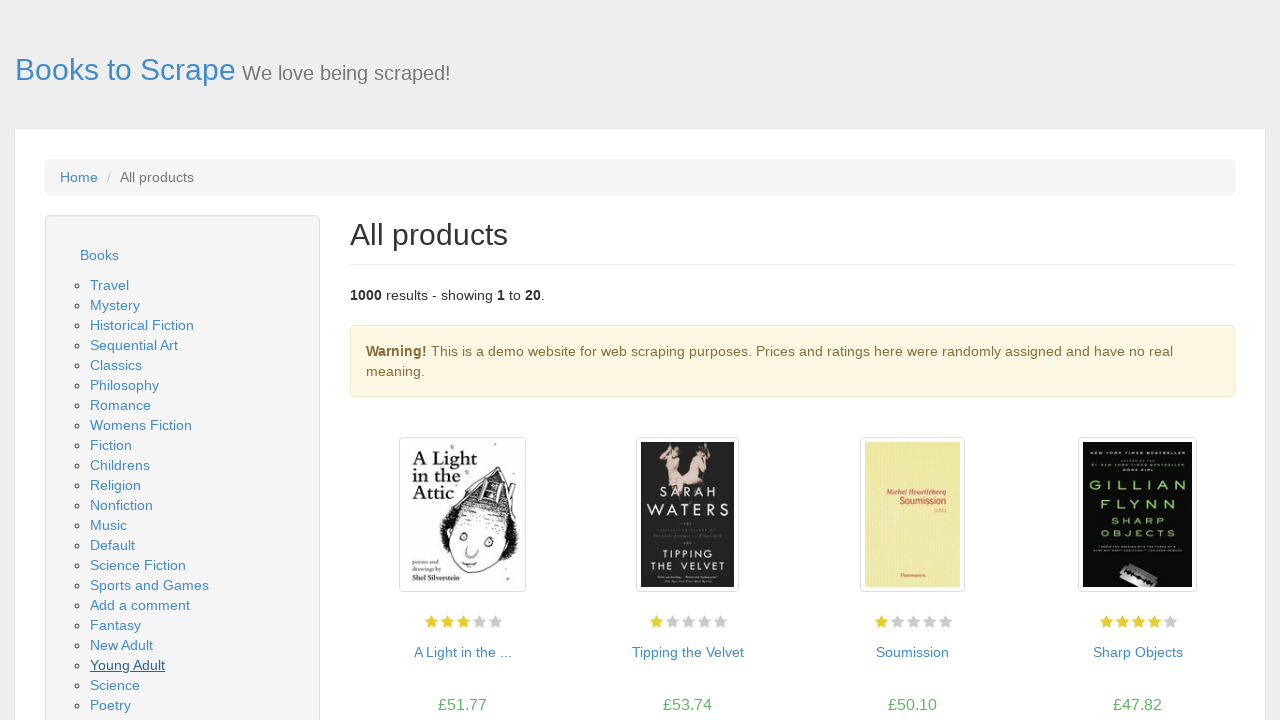

Clicked category link #21 at (115, 685) on .nav-list ul a >> nth=20
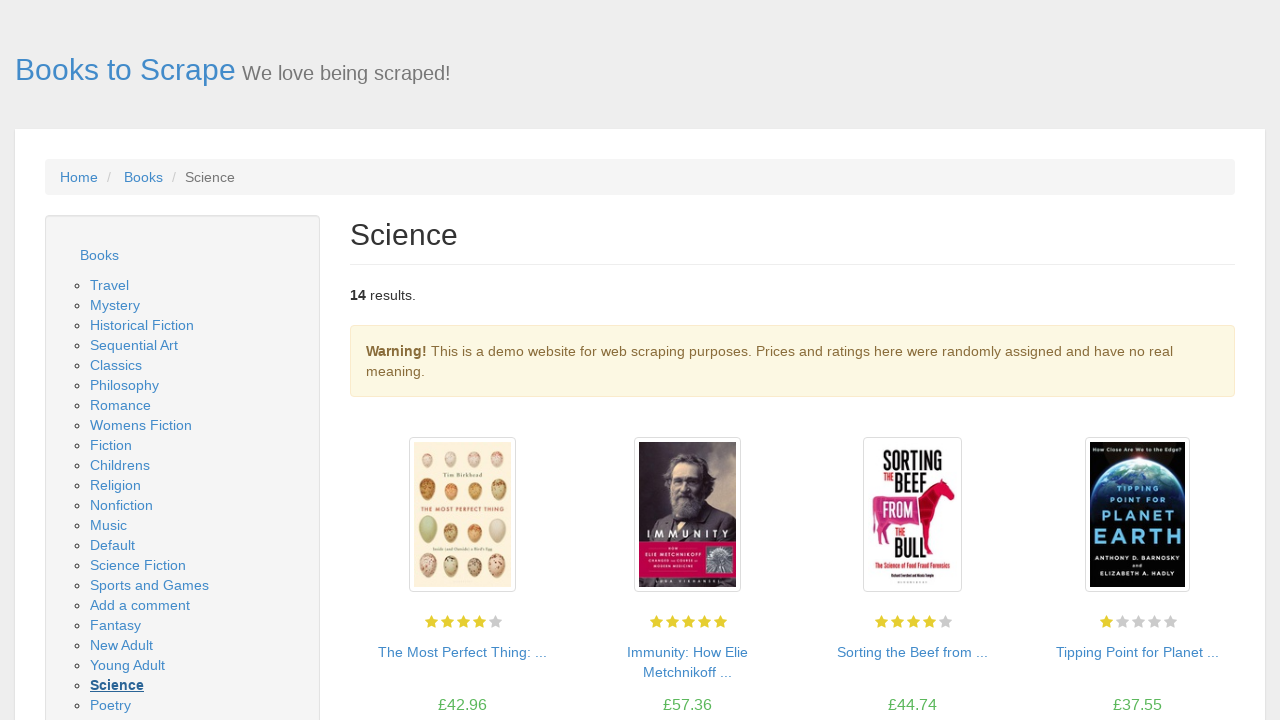

Waited 2 seconds for category page to load
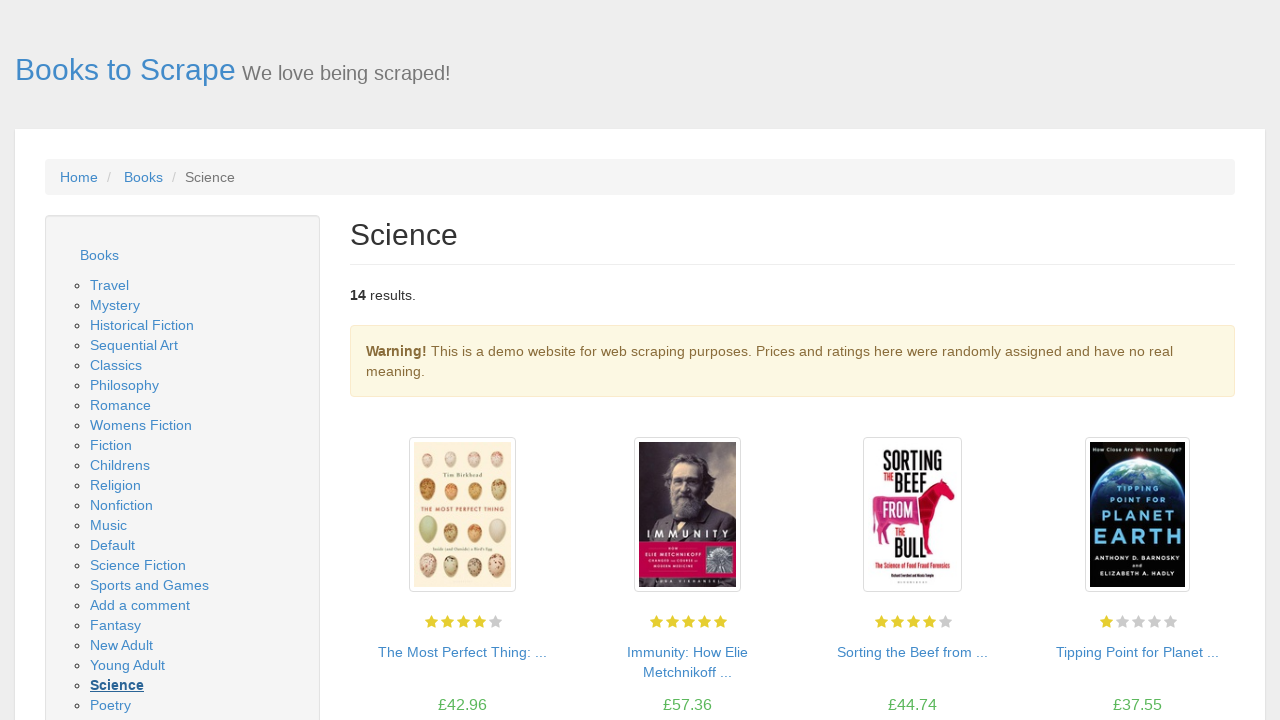

Navigated back to main page
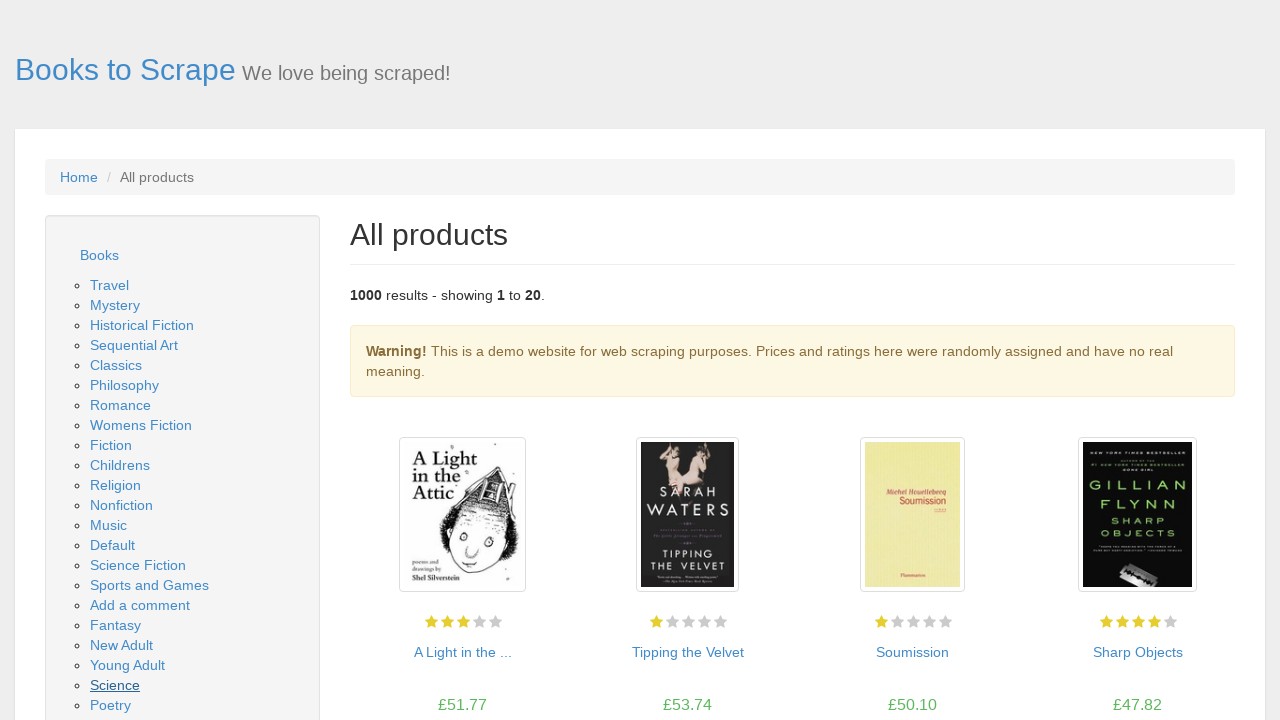

Waited 1 second for main page to load
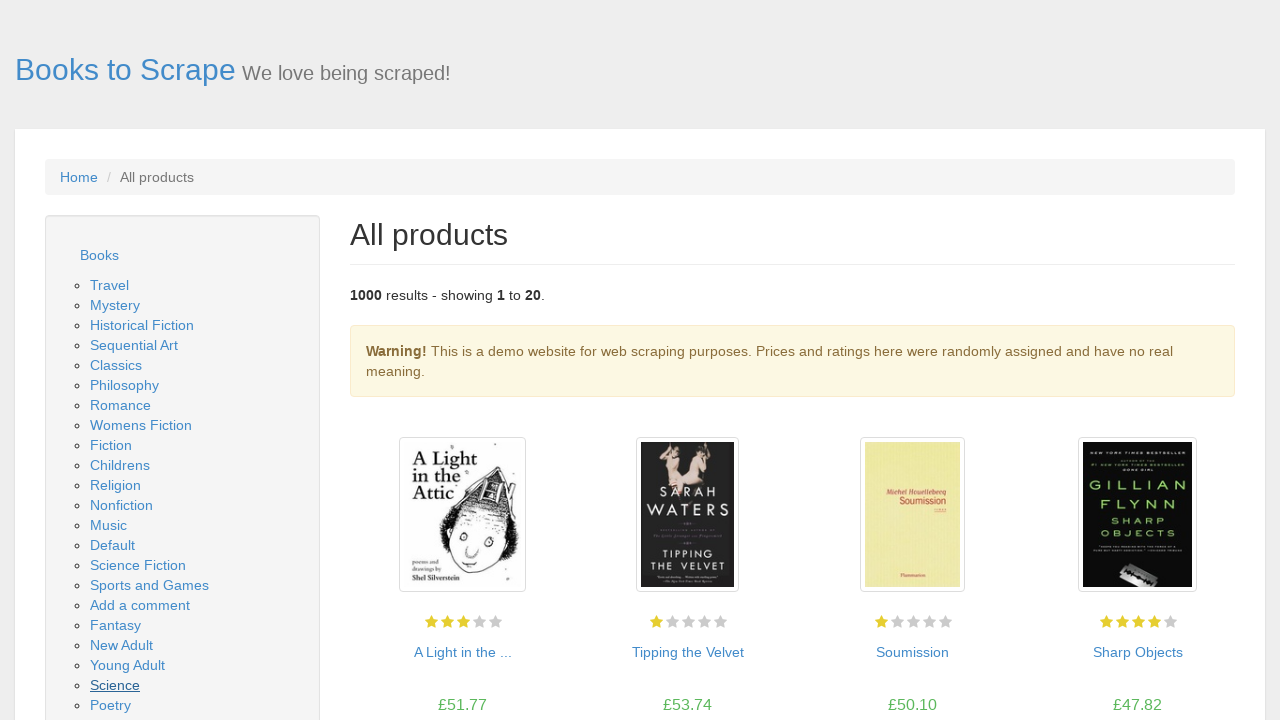

Re-located navigation links for iteration 22
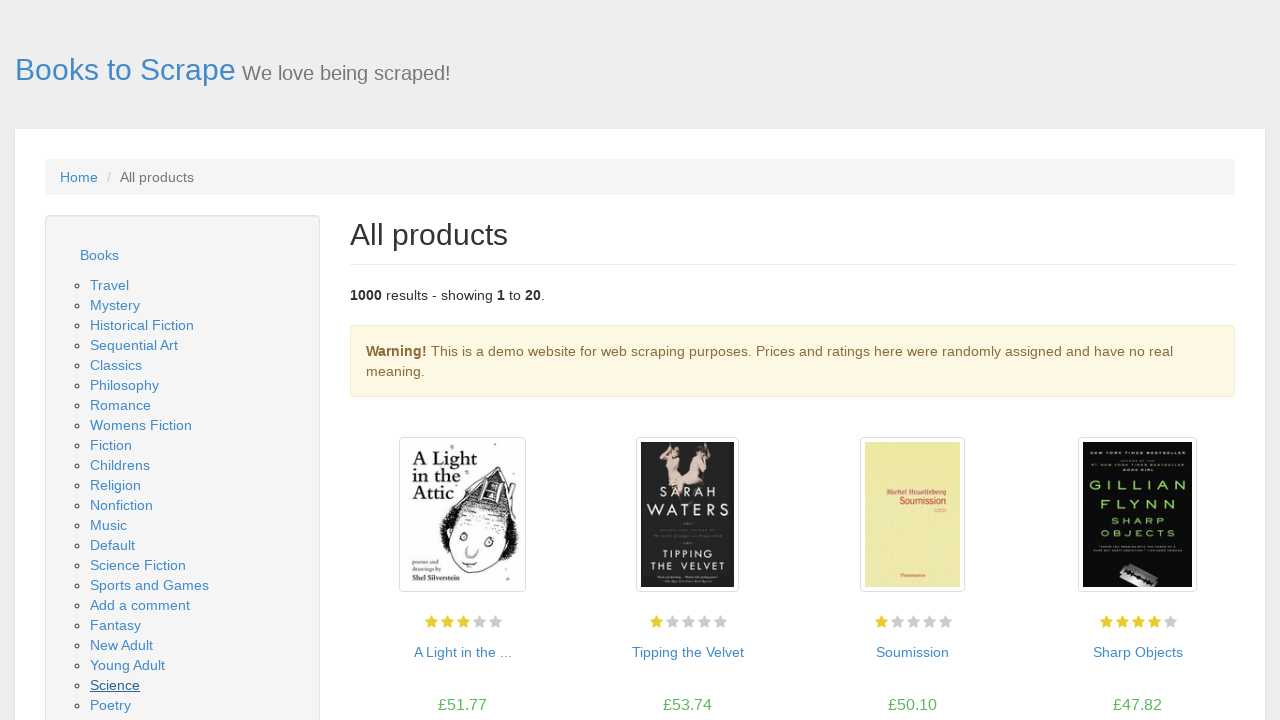

Clicked category link #22 at (110, 705) on .nav-list ul a >> nth=21
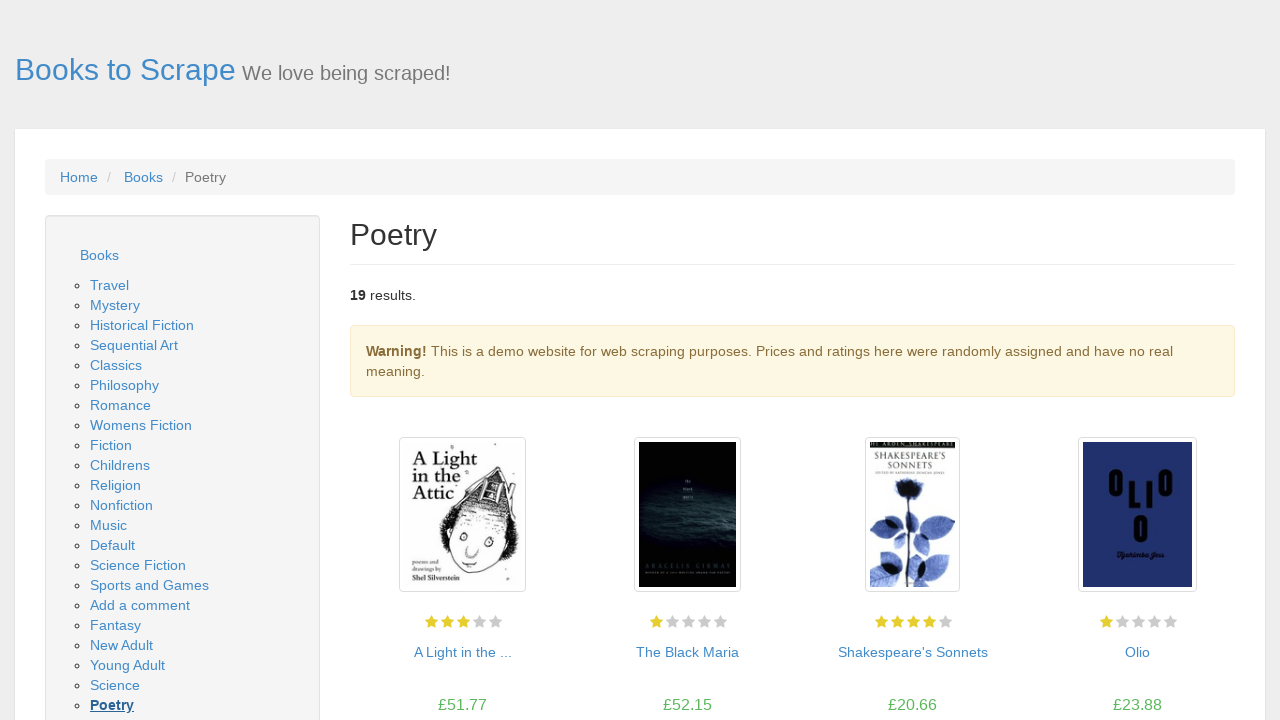

Waited 2 seconds for category page to load
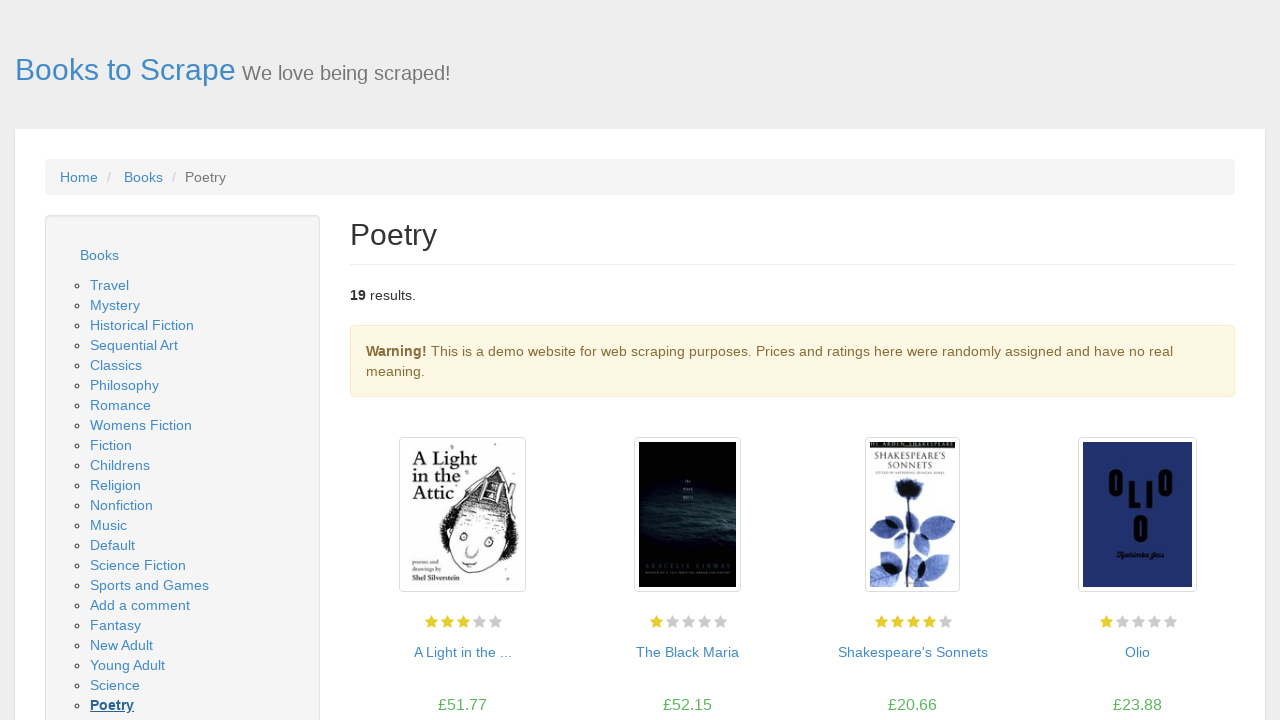

Navigated back to main page
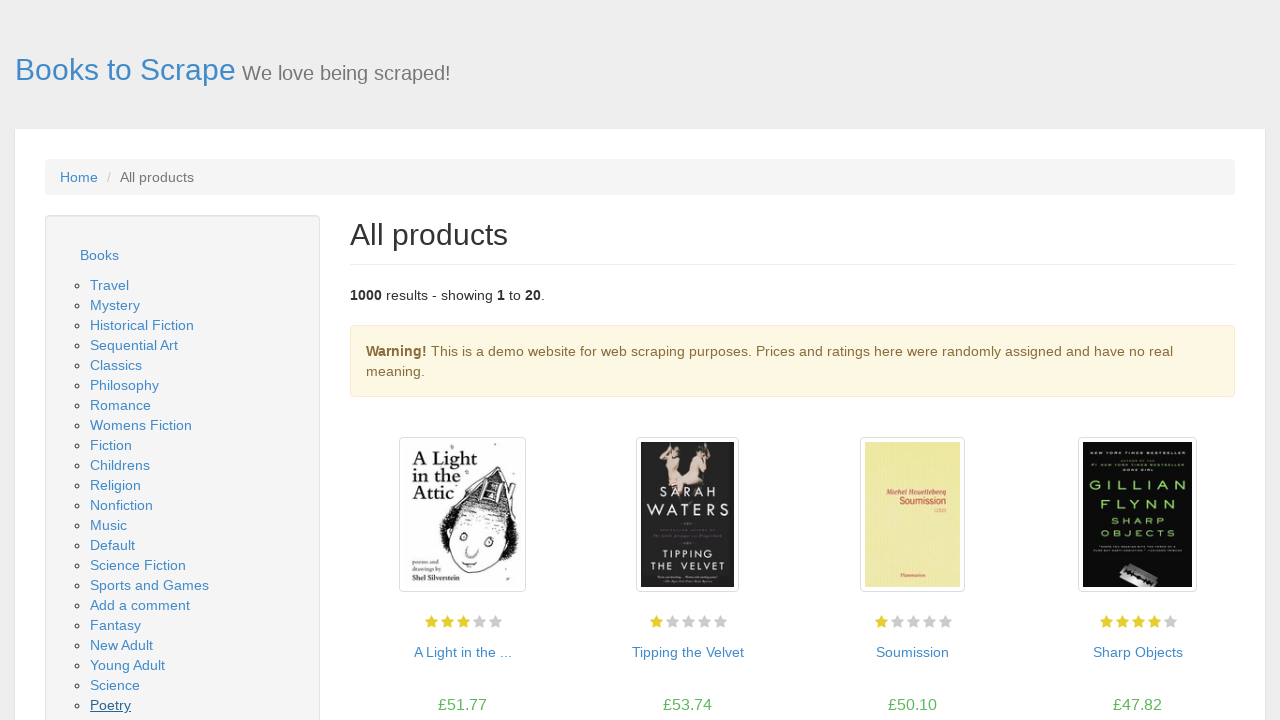

Waited 1 second for main page to load
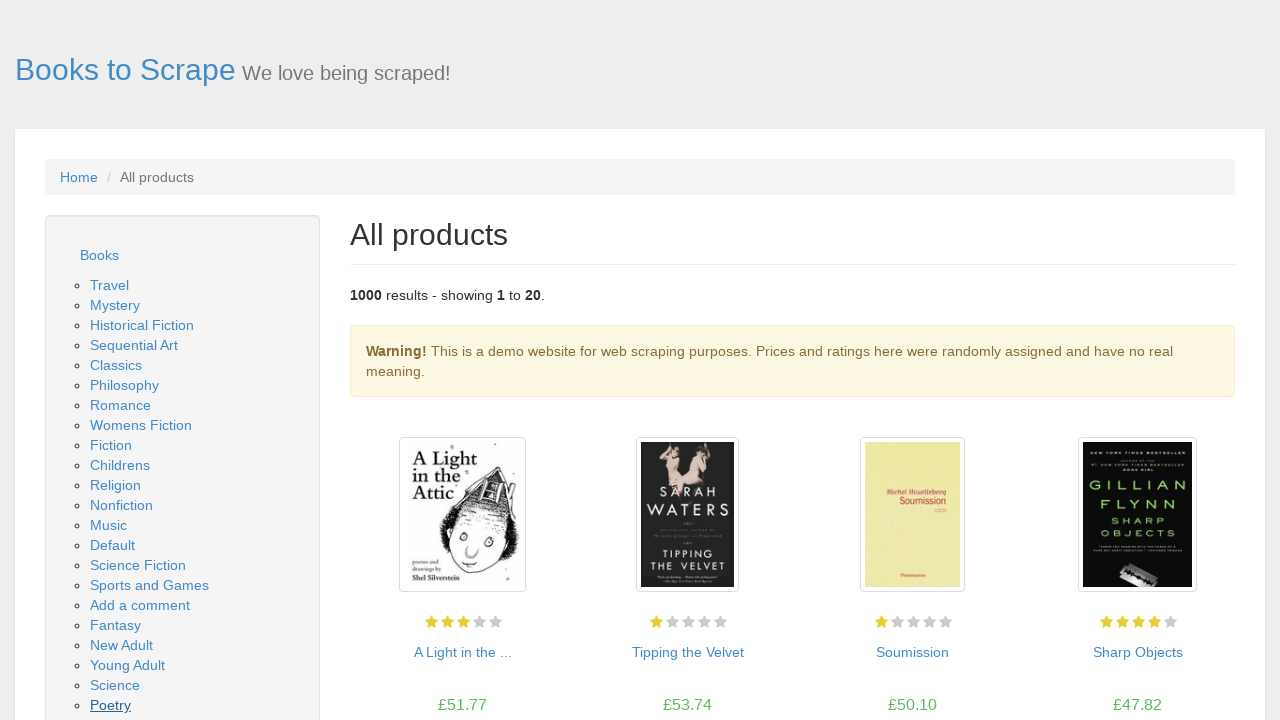

Re-located navigation links for iteration 23
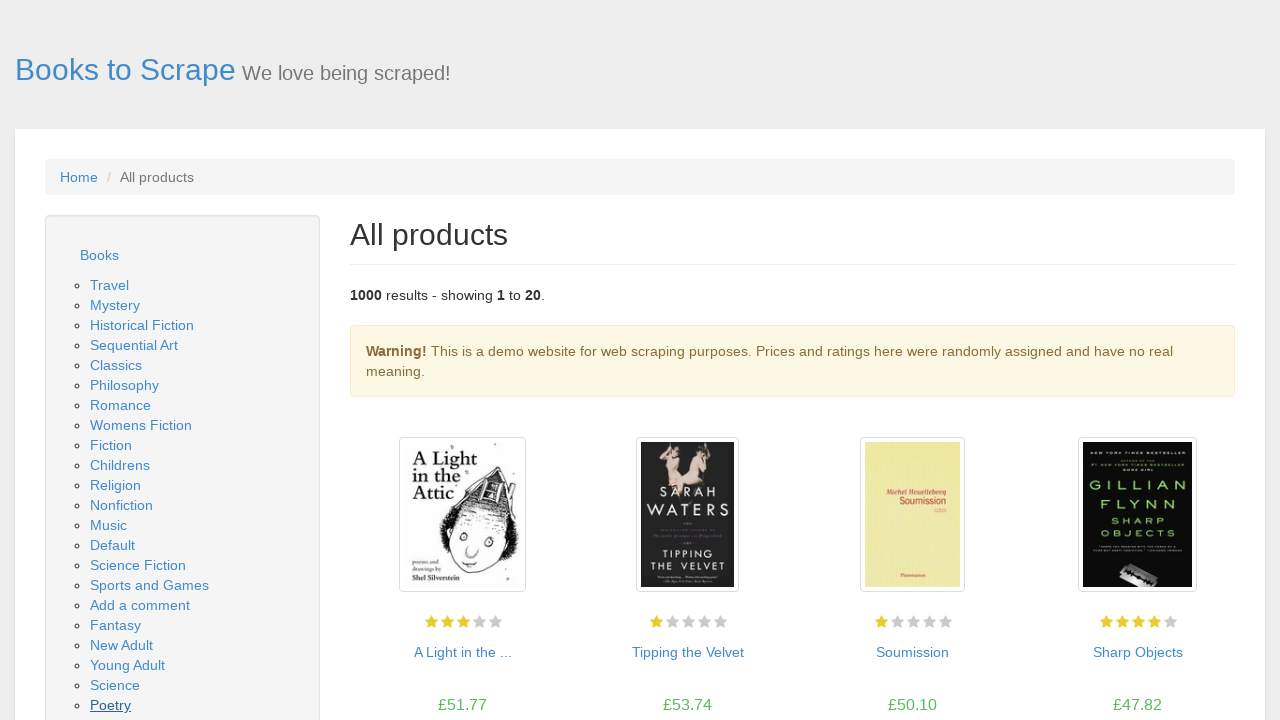

Clicked category link #23 at (127, 712) on .nav-list ul a >> nth=22
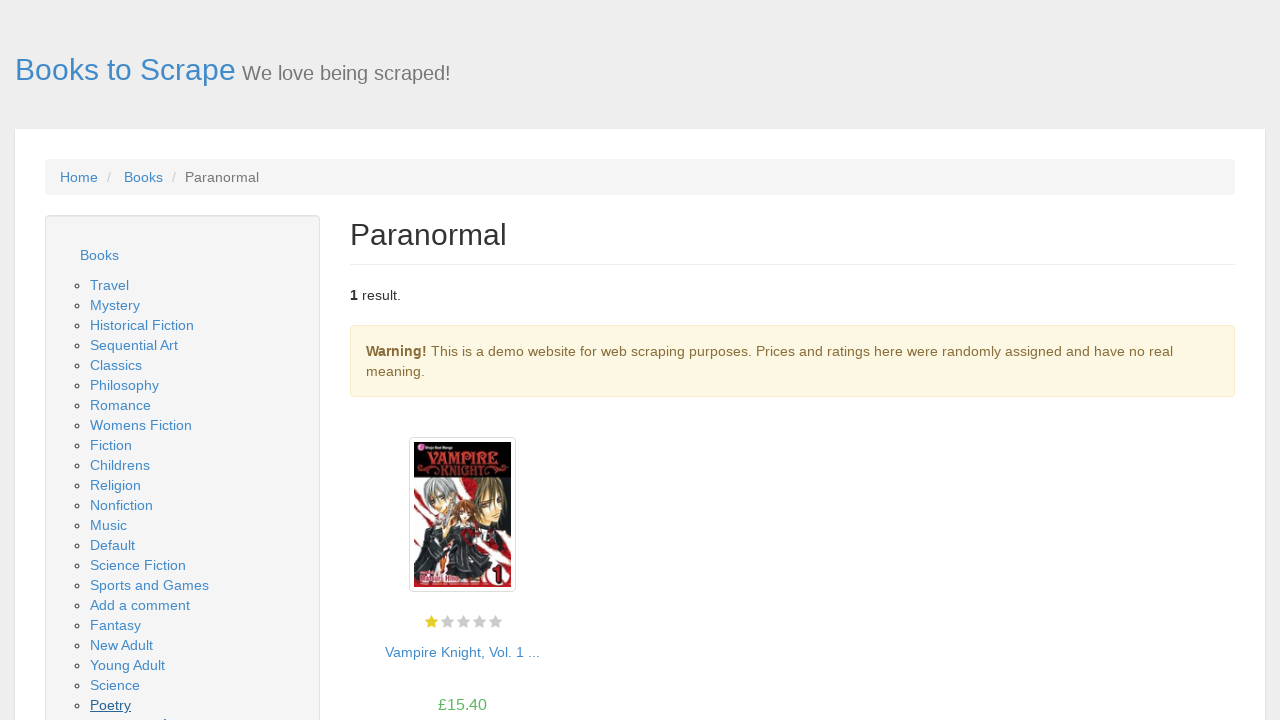

Waited 2 seconds for category page to load
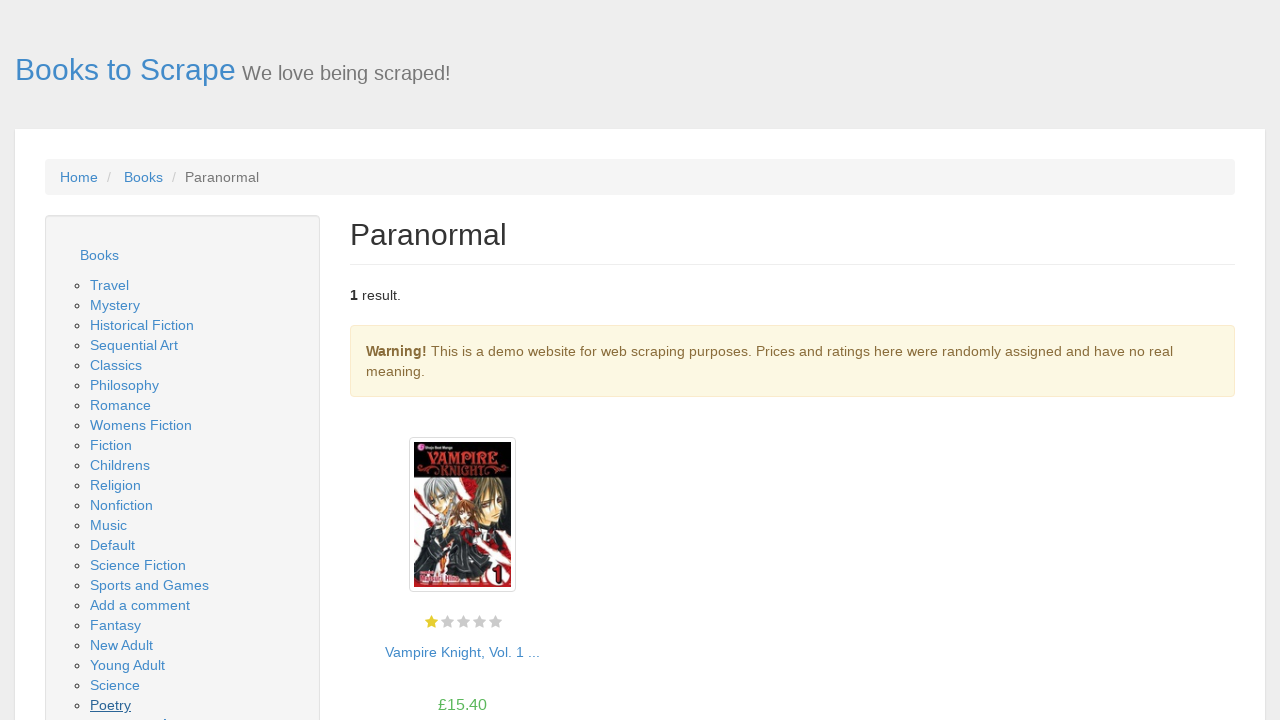

Navigated back to main page
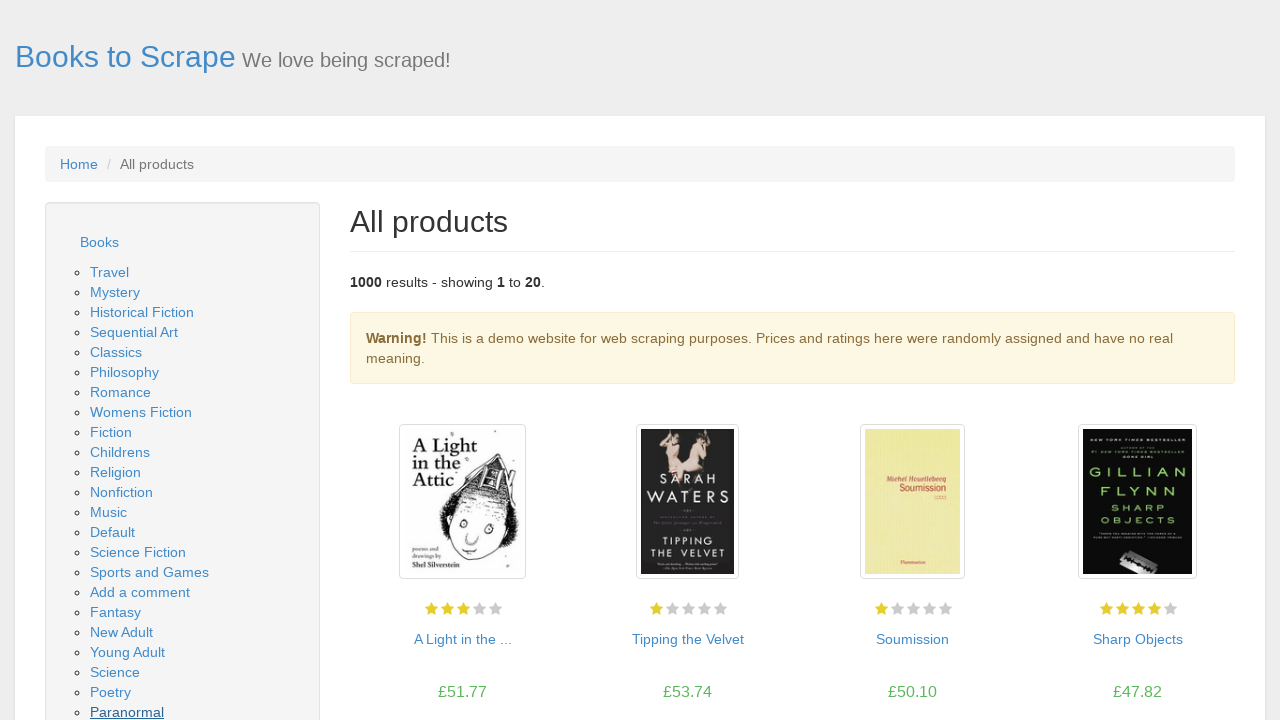

Waited 1 second for main page to load
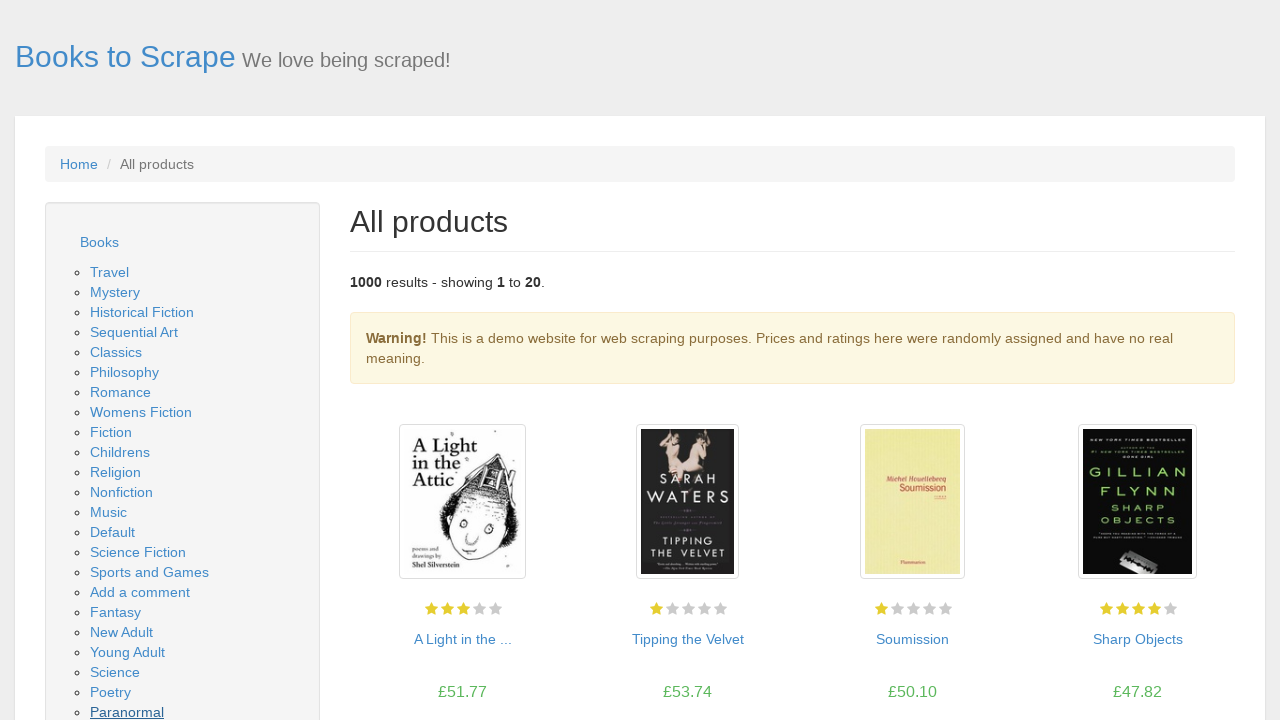

Re-located navigation links for iteration 24
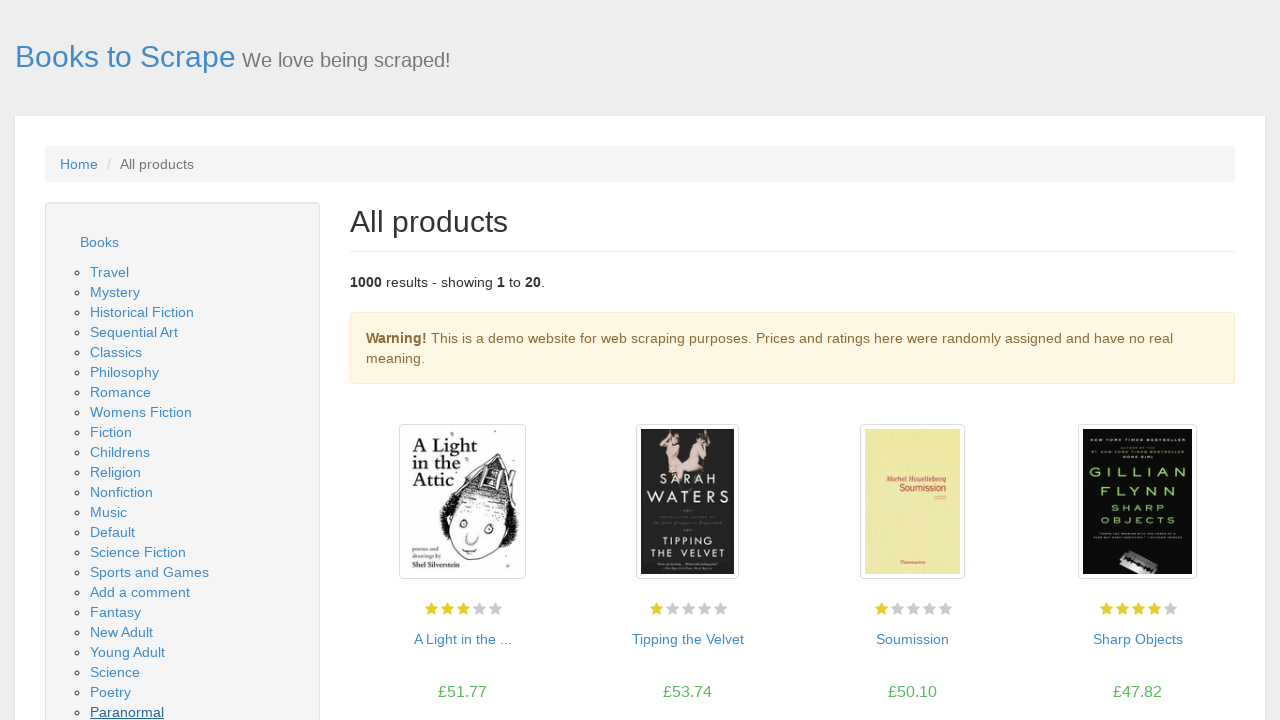

Clicked category link #24 at (99, 360) on .nav-list ul a >> nth=23
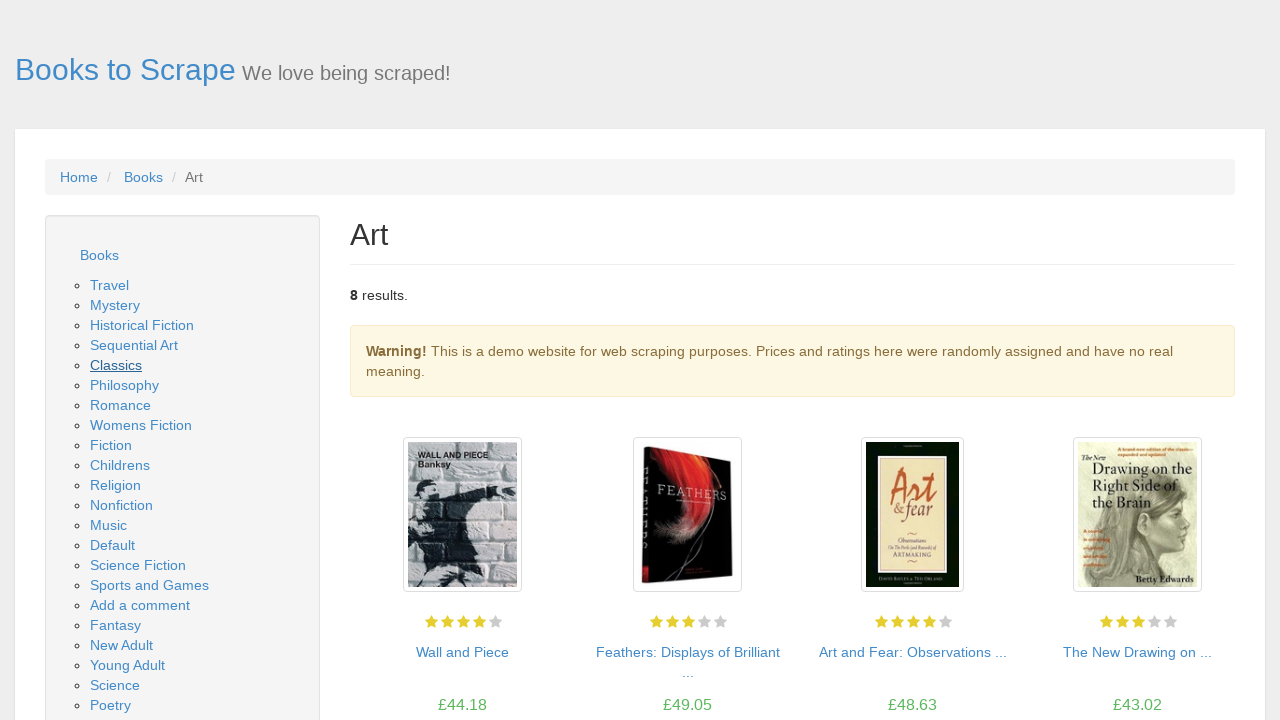

Waited 2 seconds for category page to load
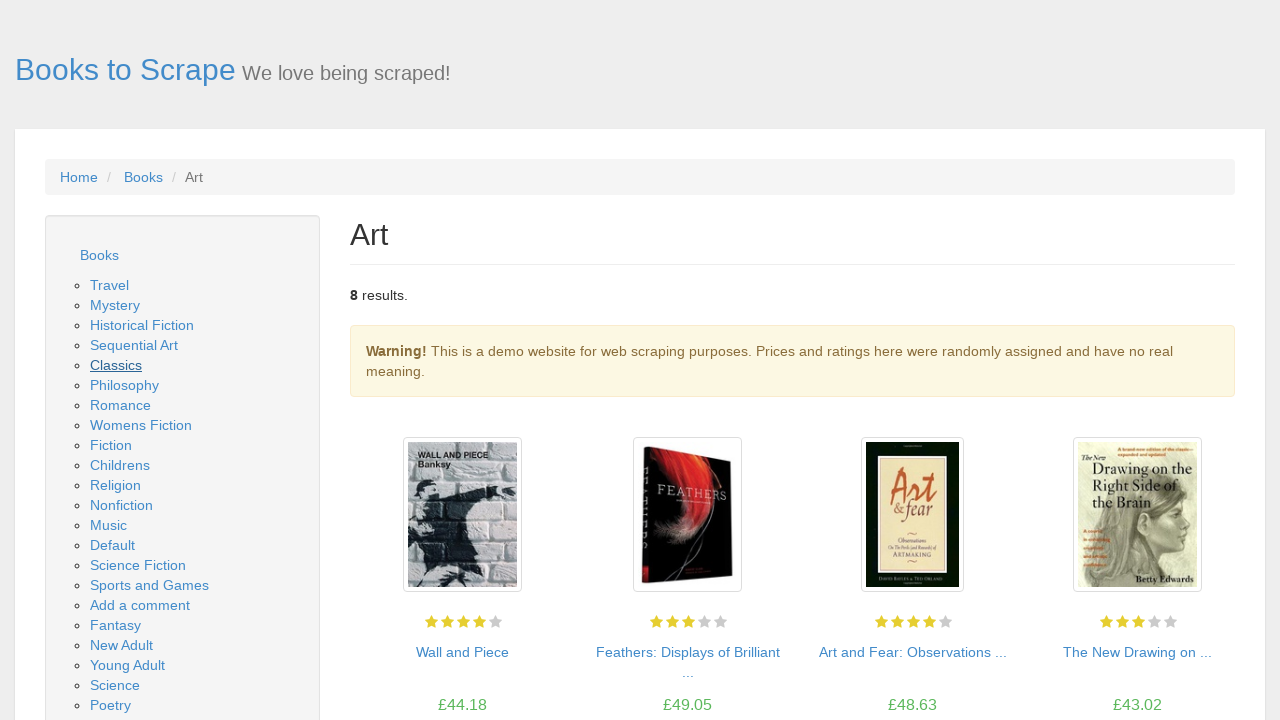

Navigated back to main page
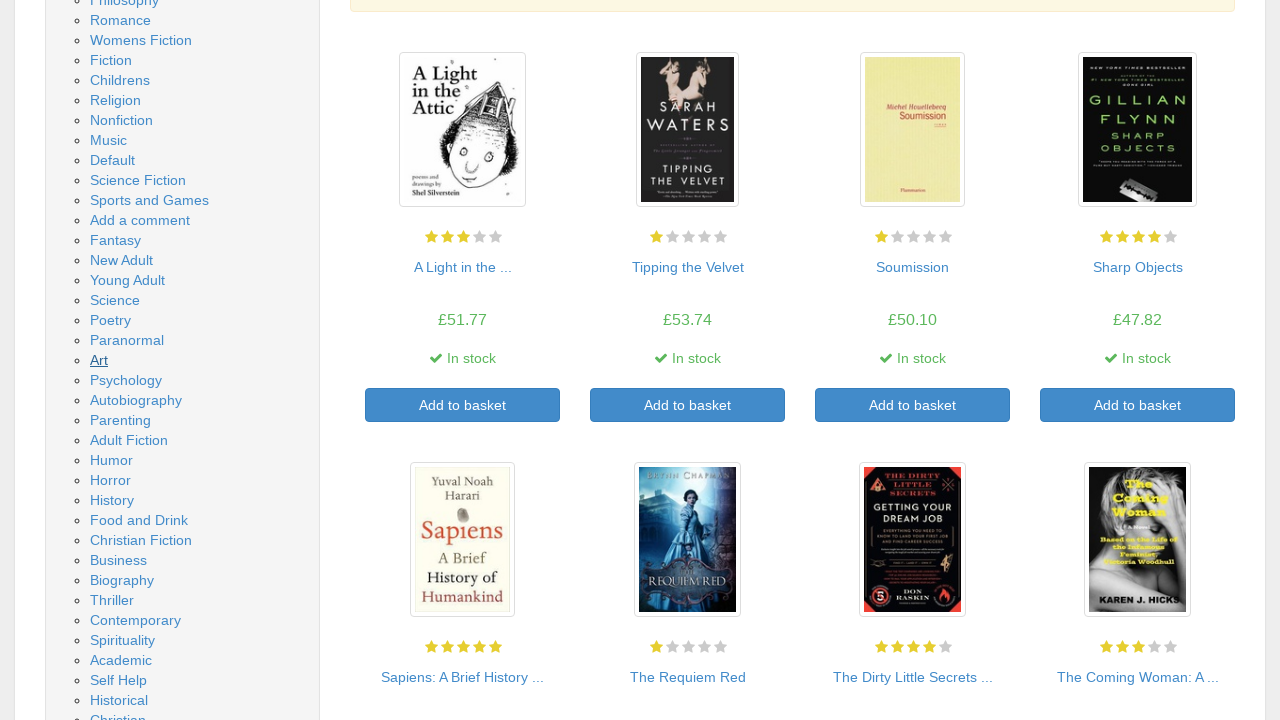

Waited 1 second for main page to load
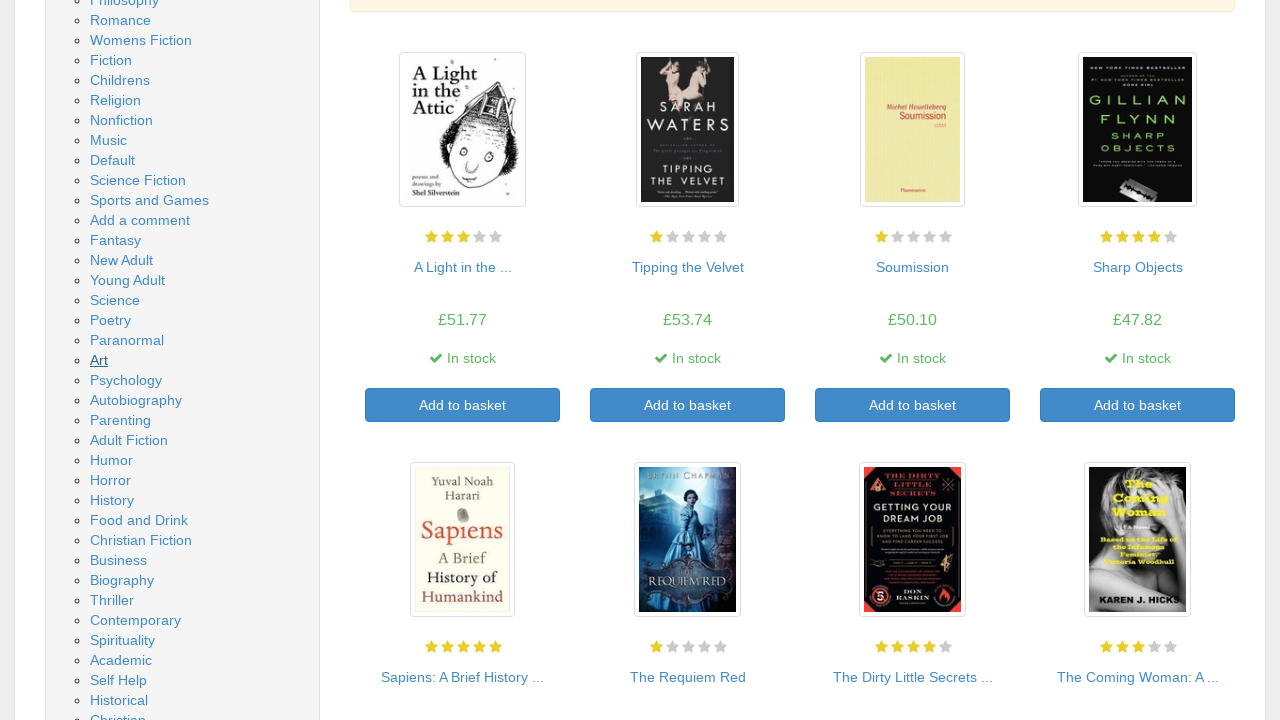

Re-located navigation links for iteration 25
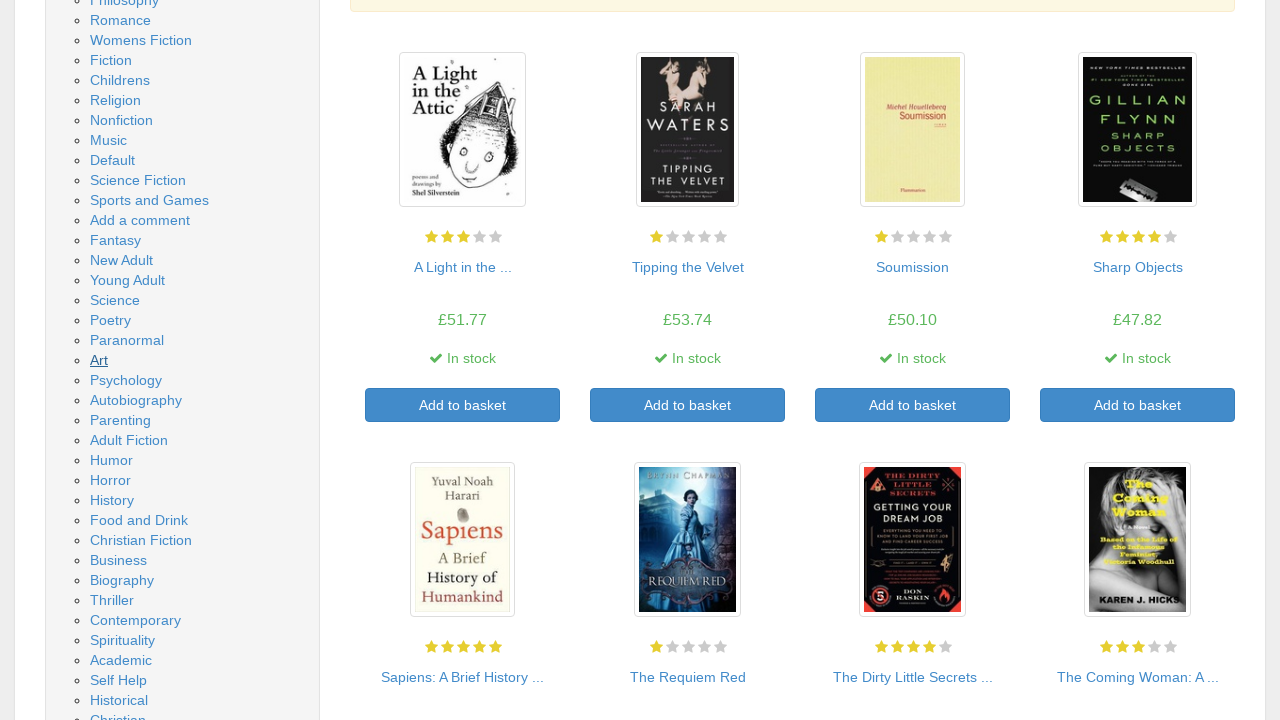

Clicked category link #25 at (126, 380) on .nav-list ul a >> nth=24
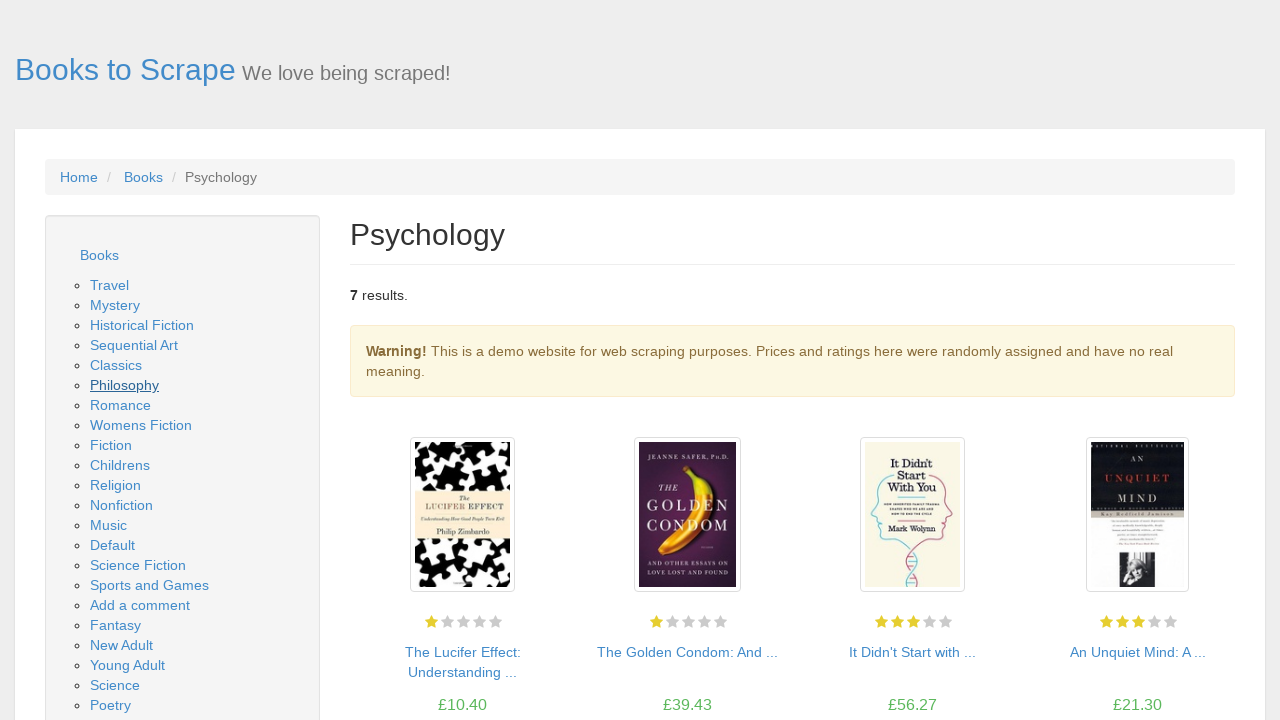

Waited 2 seconds for category page to load
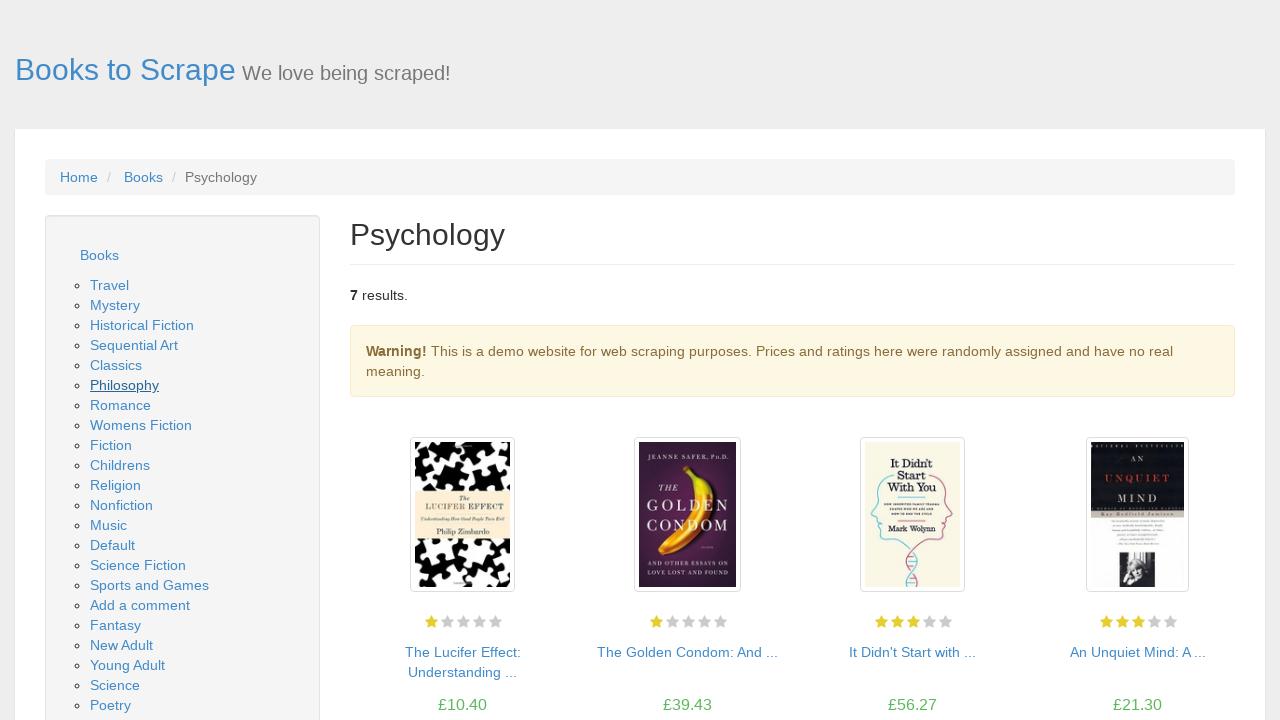

Navigated back to main page
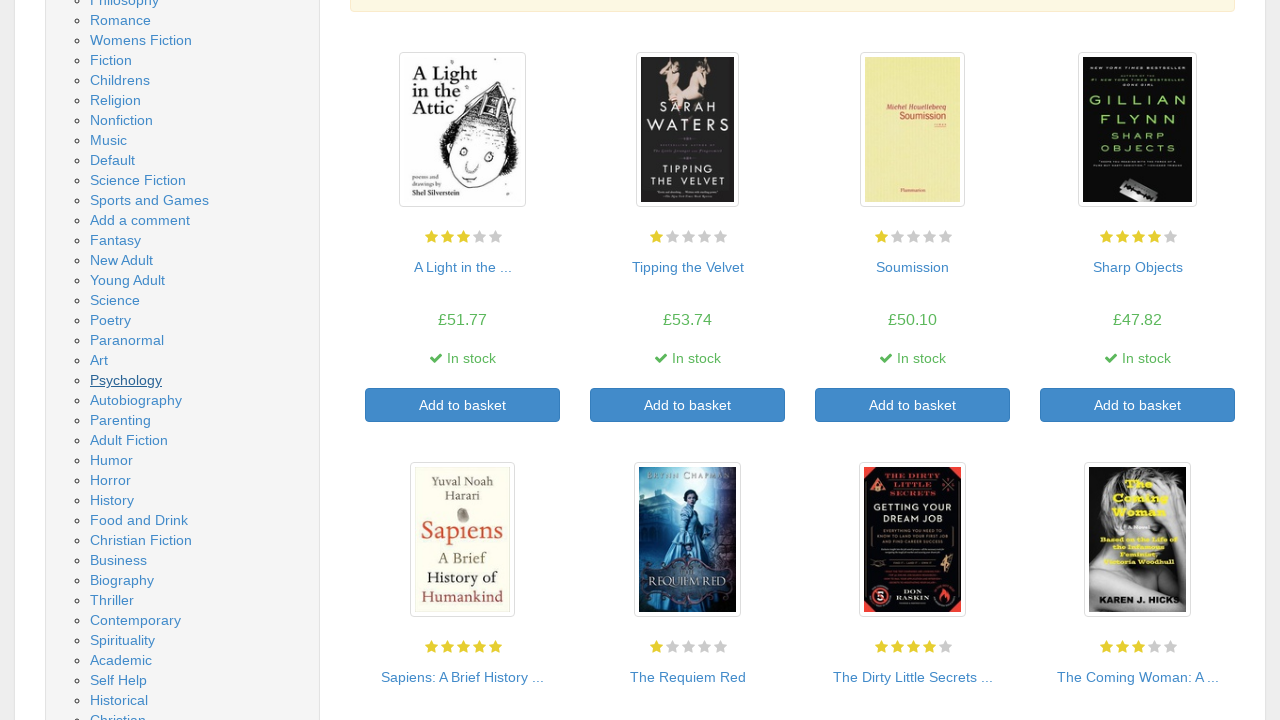

Waited 1 second for main page to load
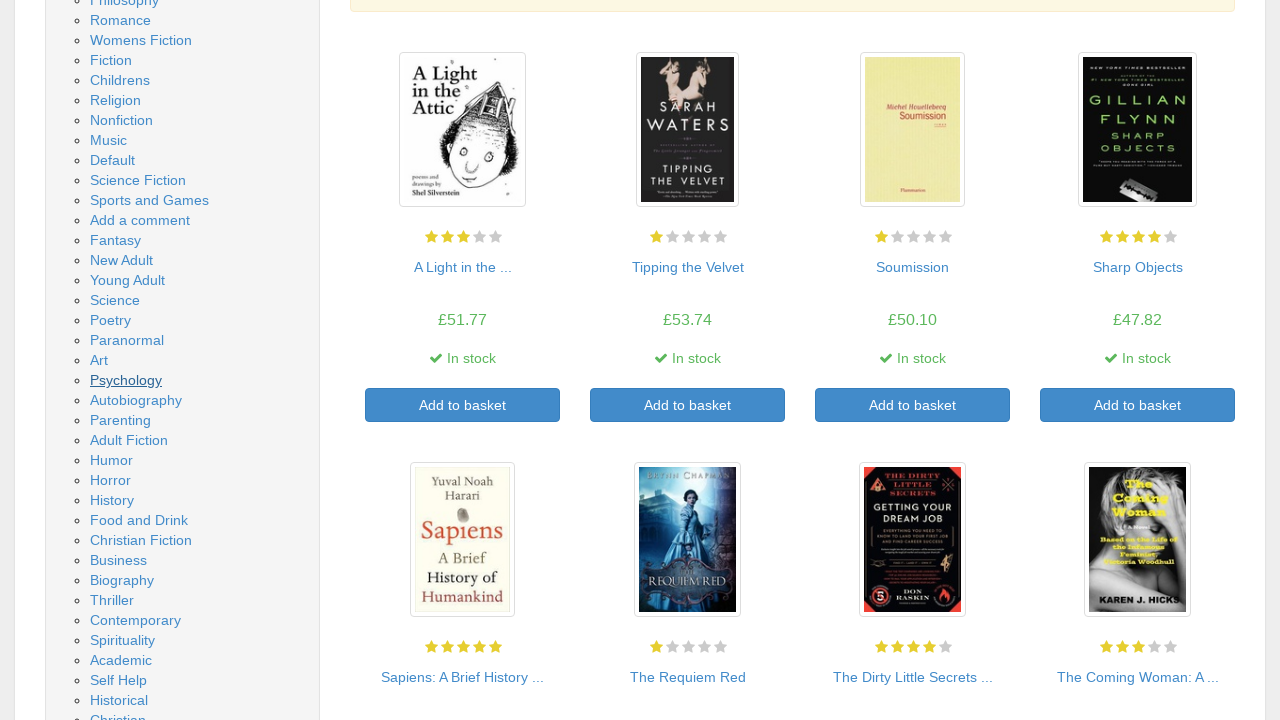

Re-located navigation links for iteration 26
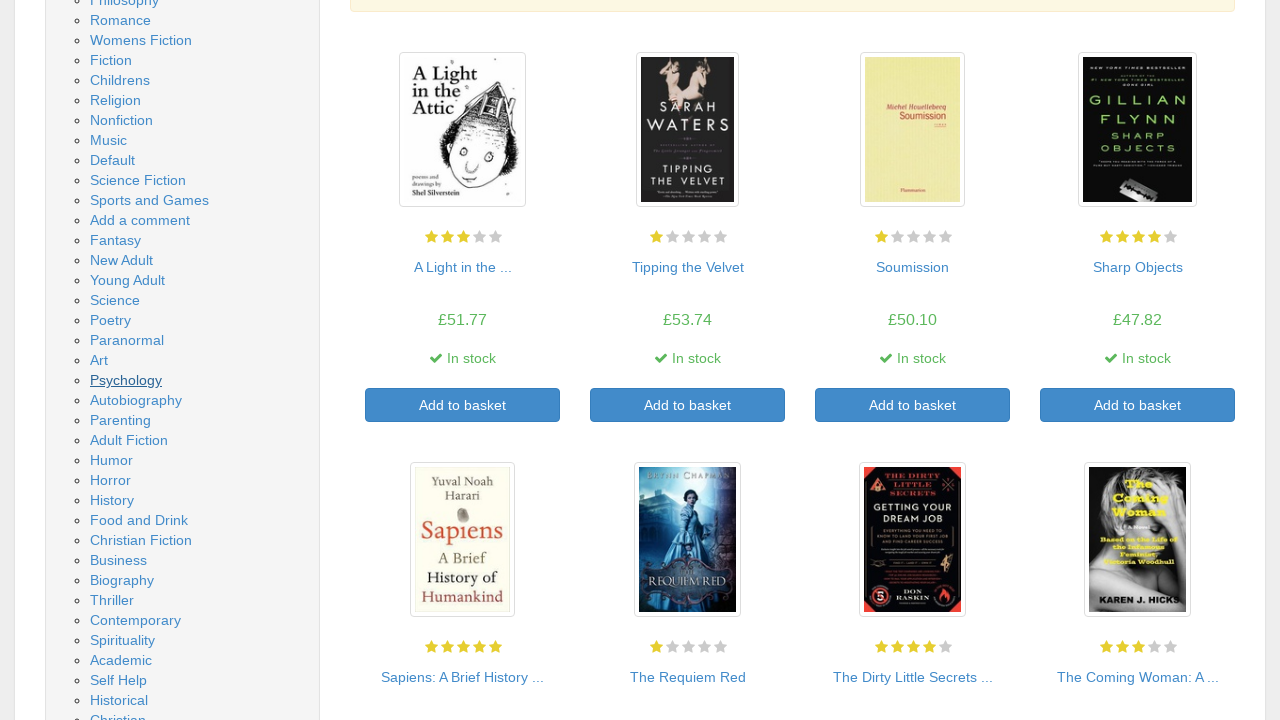

Clicked category link #26 at (136, 400) on .nav-list ul a >> nth=25
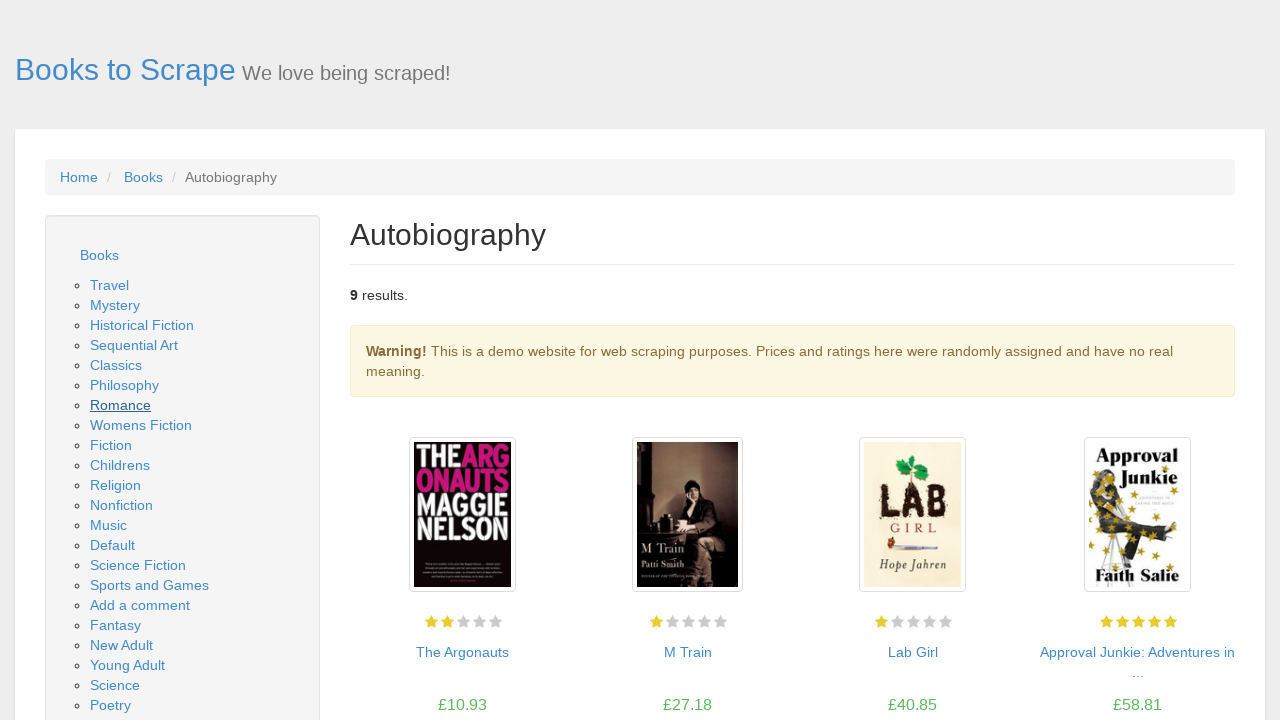

Waited 2 seconds for category page to load
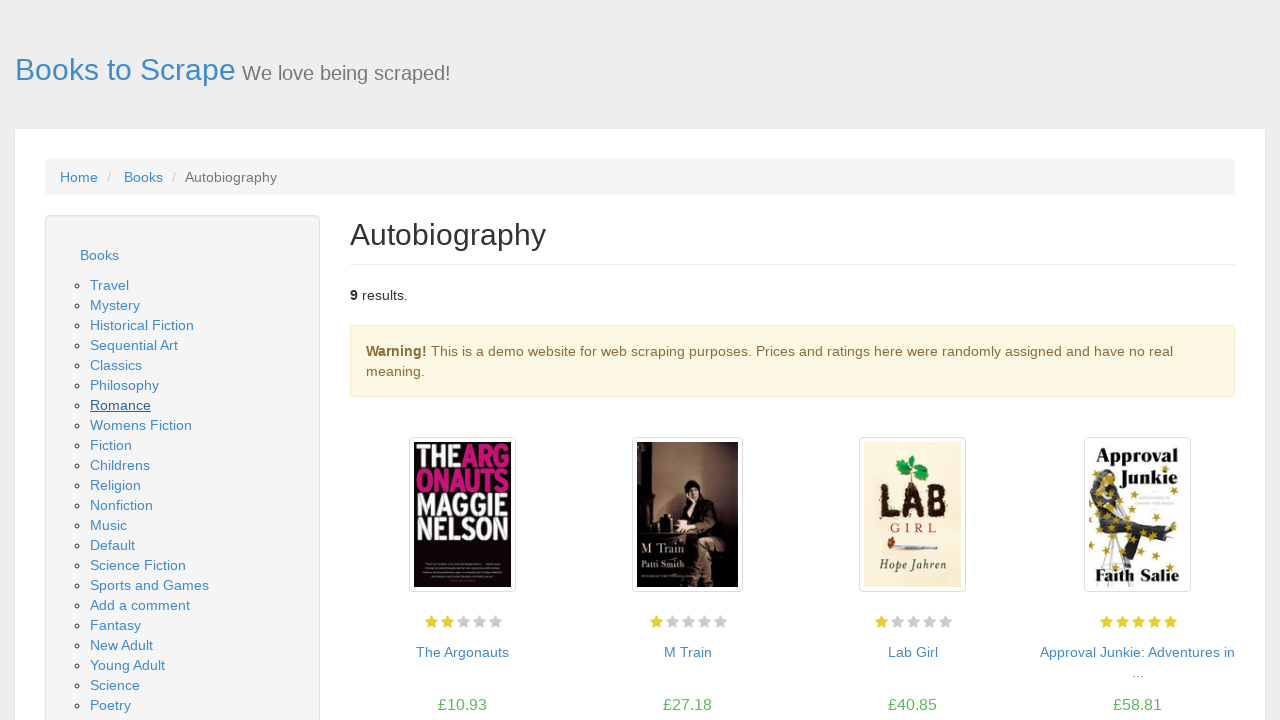

Navigated back to main page
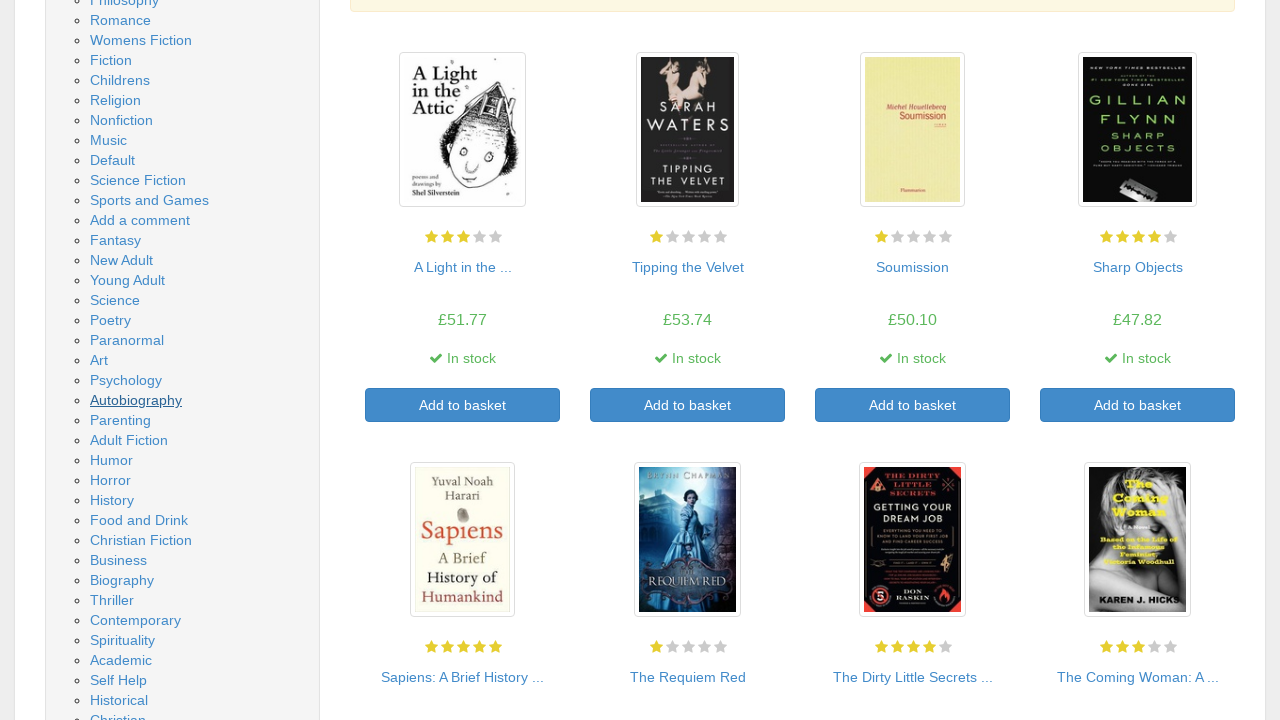

Waited 1 second for main page to load
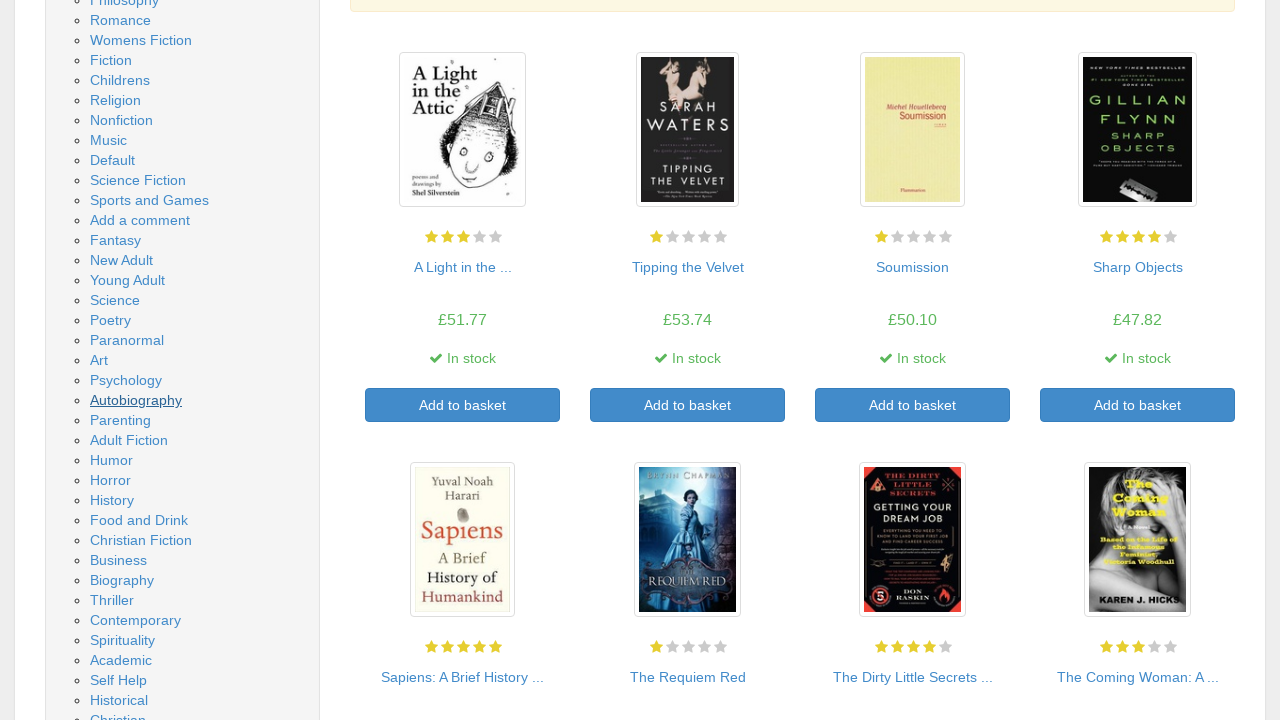

Re-located navigation links for iteration 27
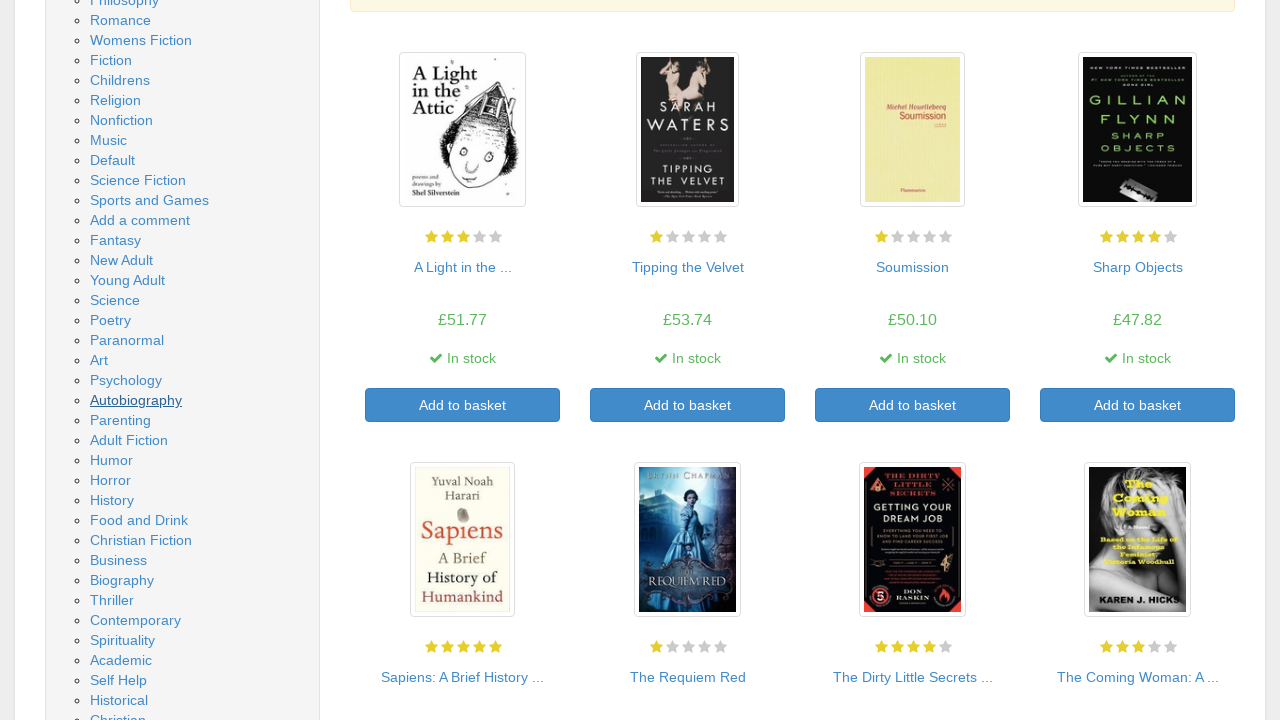

Clicked category link #27 at (120, 420) on .nav-list ul a >> nth=26
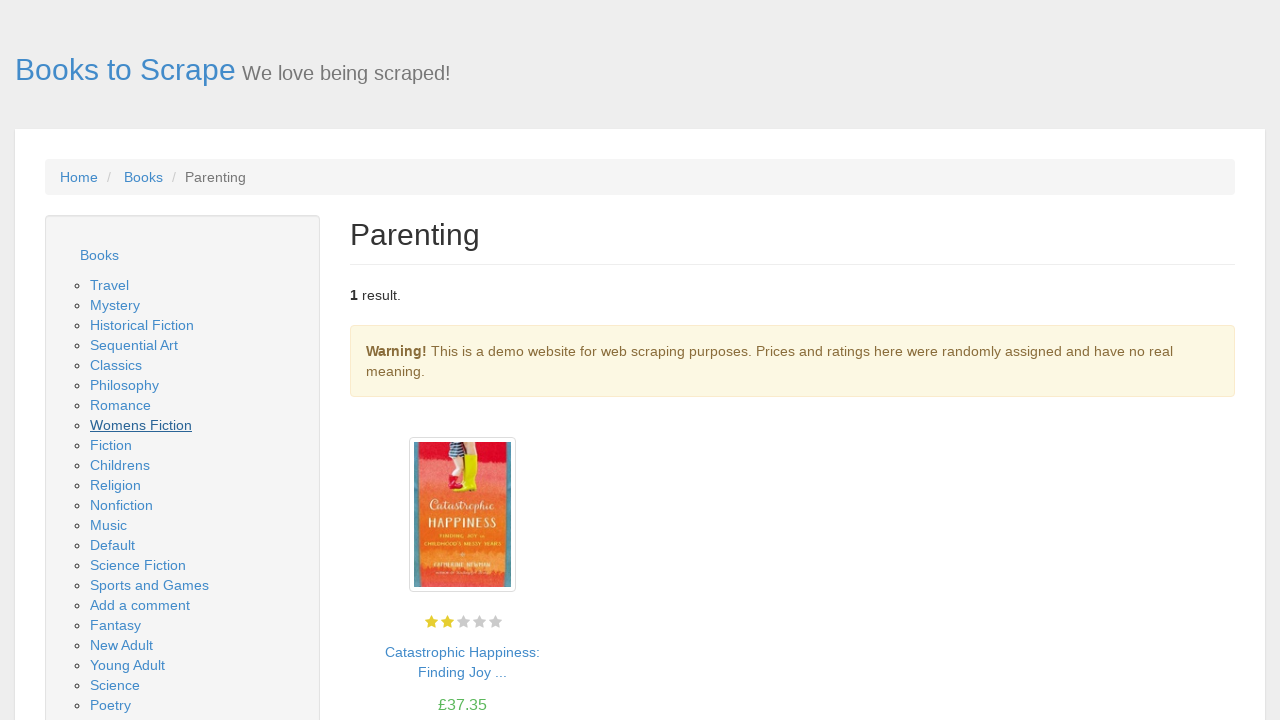

Waited 2 seconds for category page to load
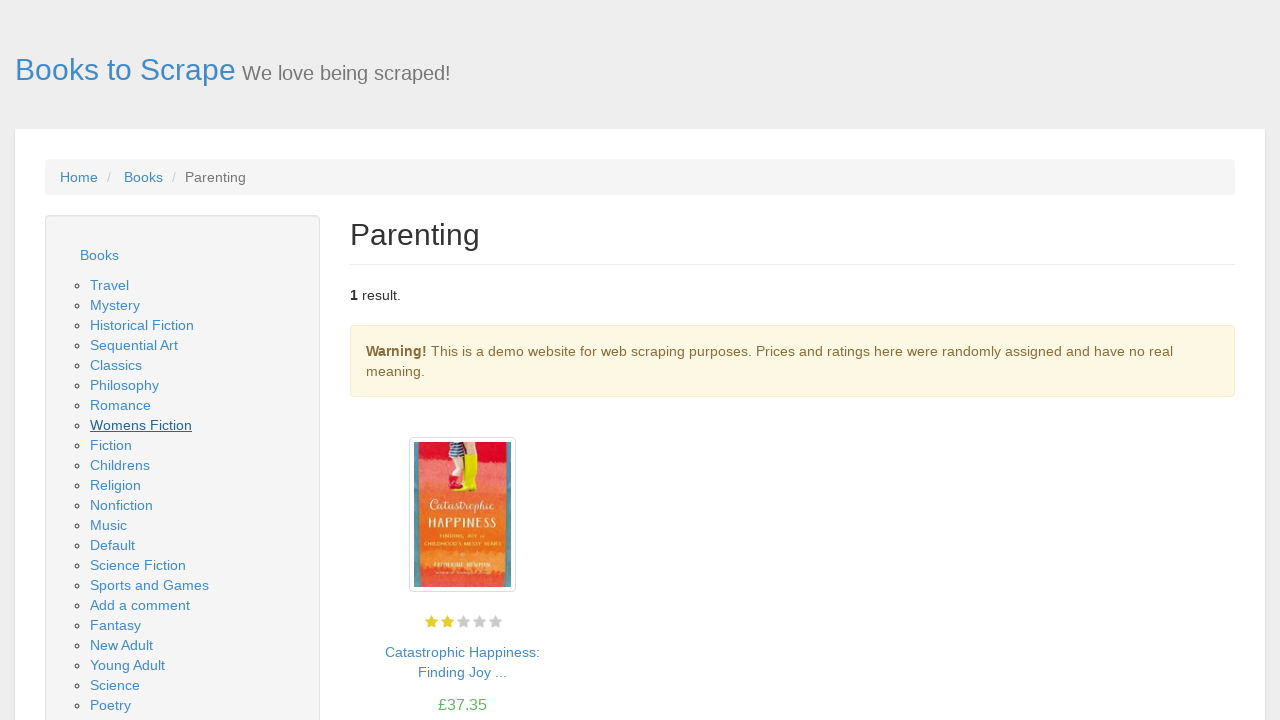

Navigated back to main page
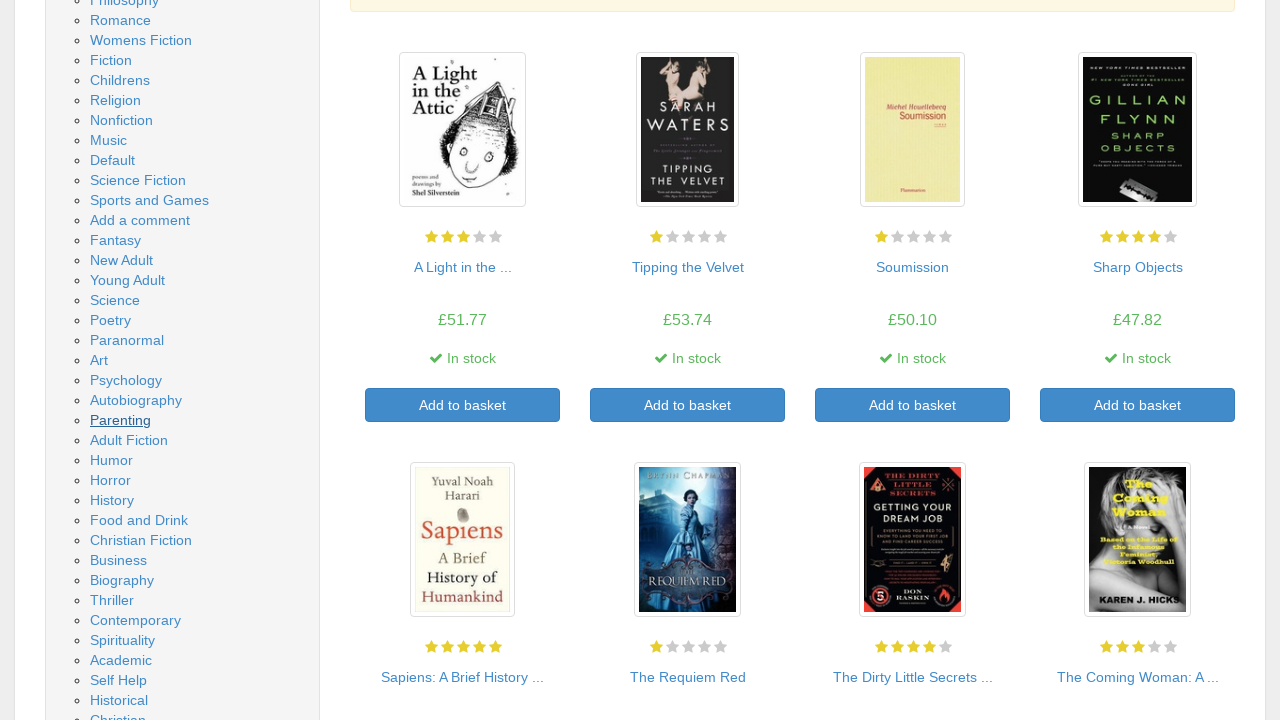

Waited 1 second for main page to load
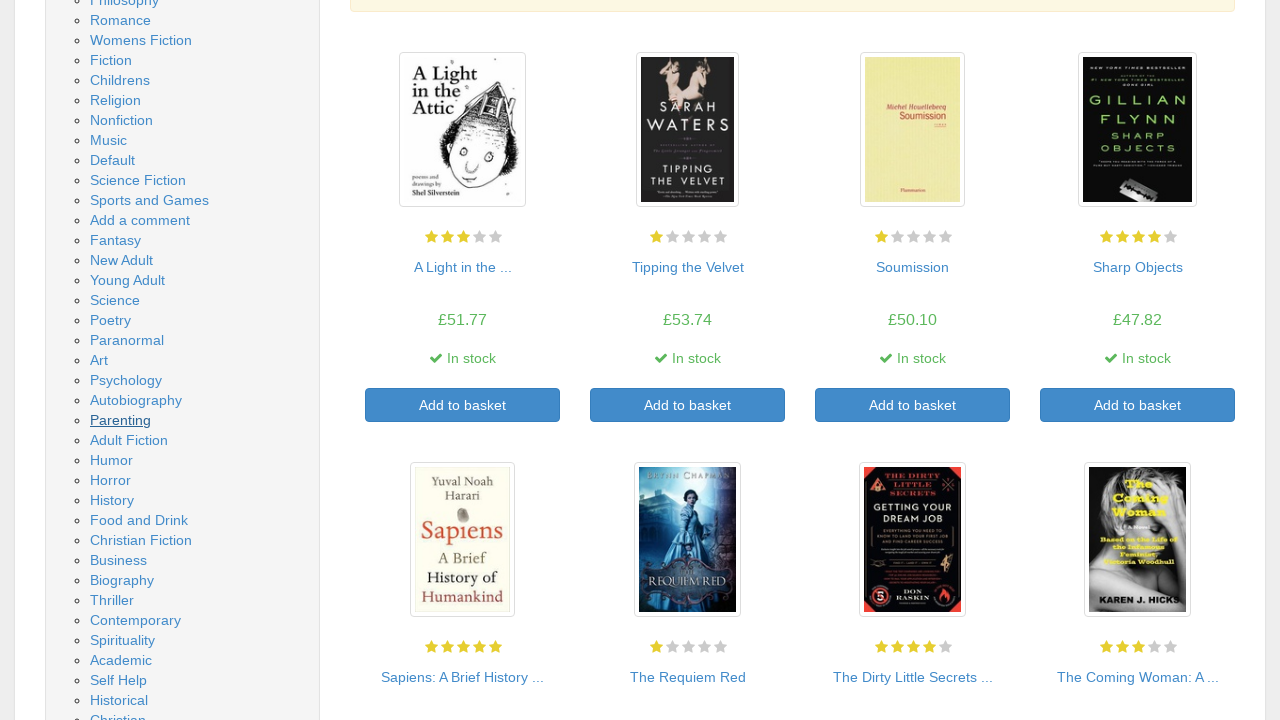

Re-located navigation links for iteration 28
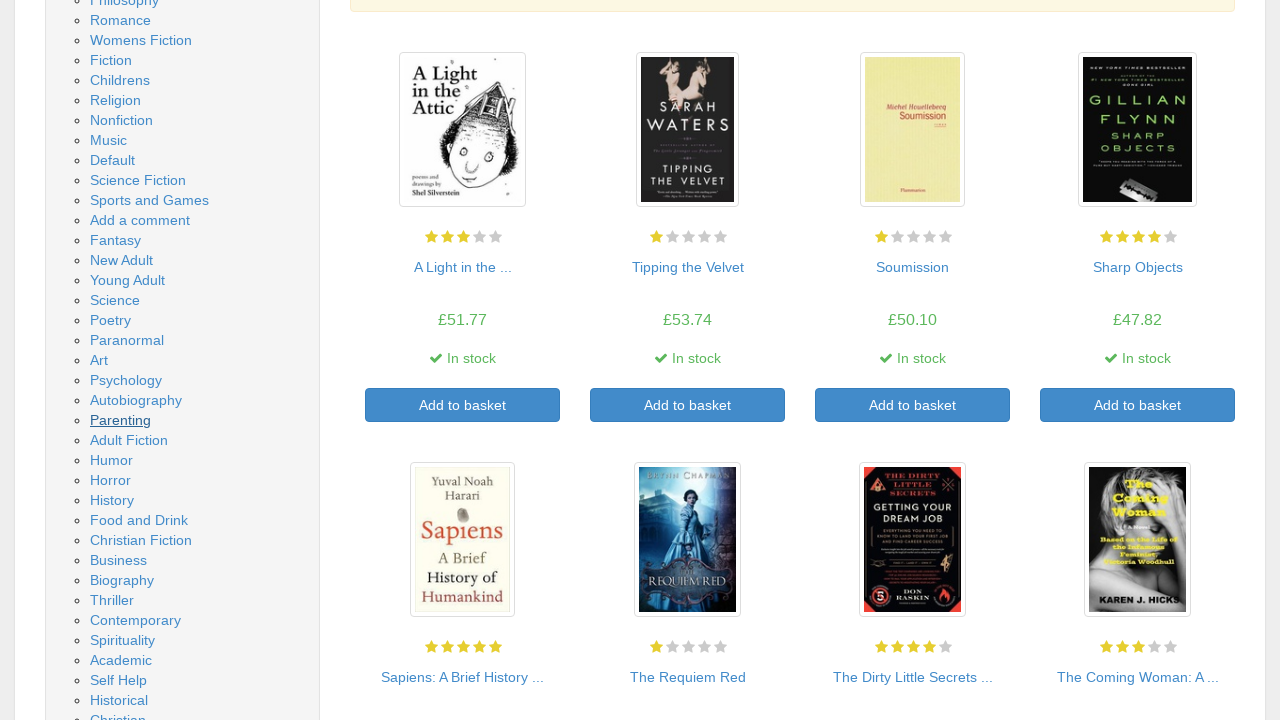

Clicked category link #28 at (129, 440) on .nav-list ul a >> nth=27
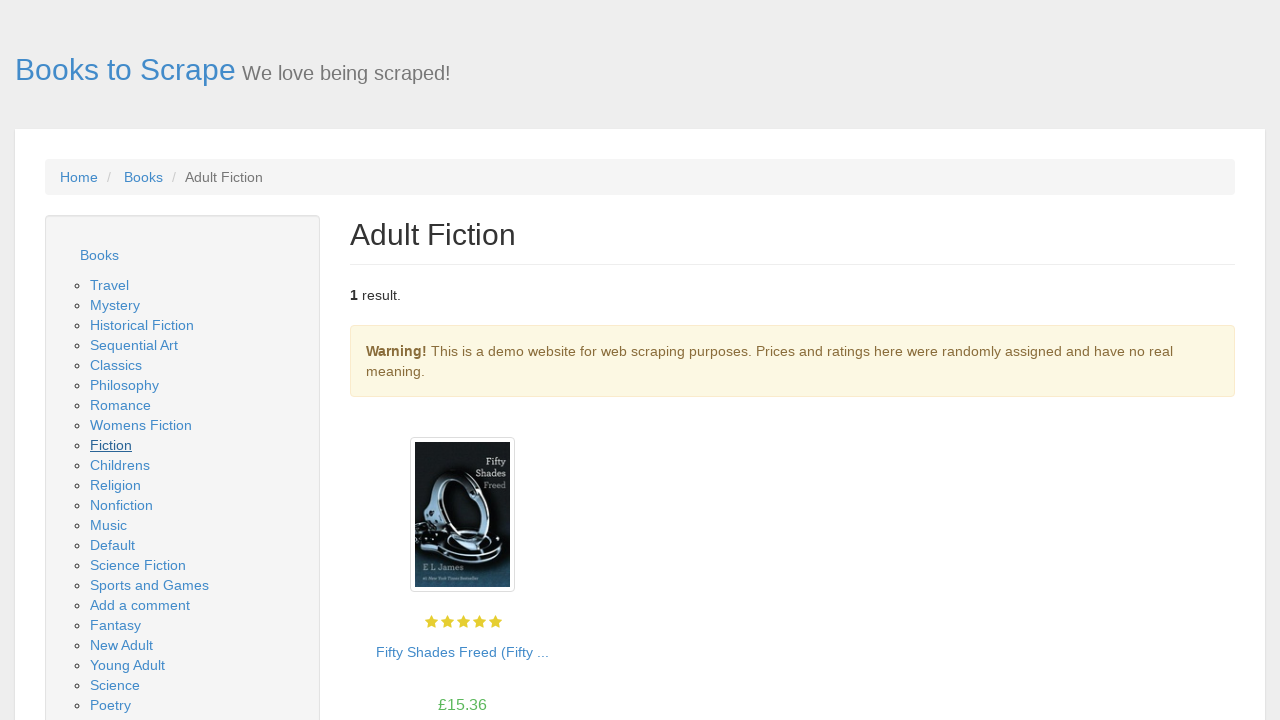

Waited 2 seconds for category page to load
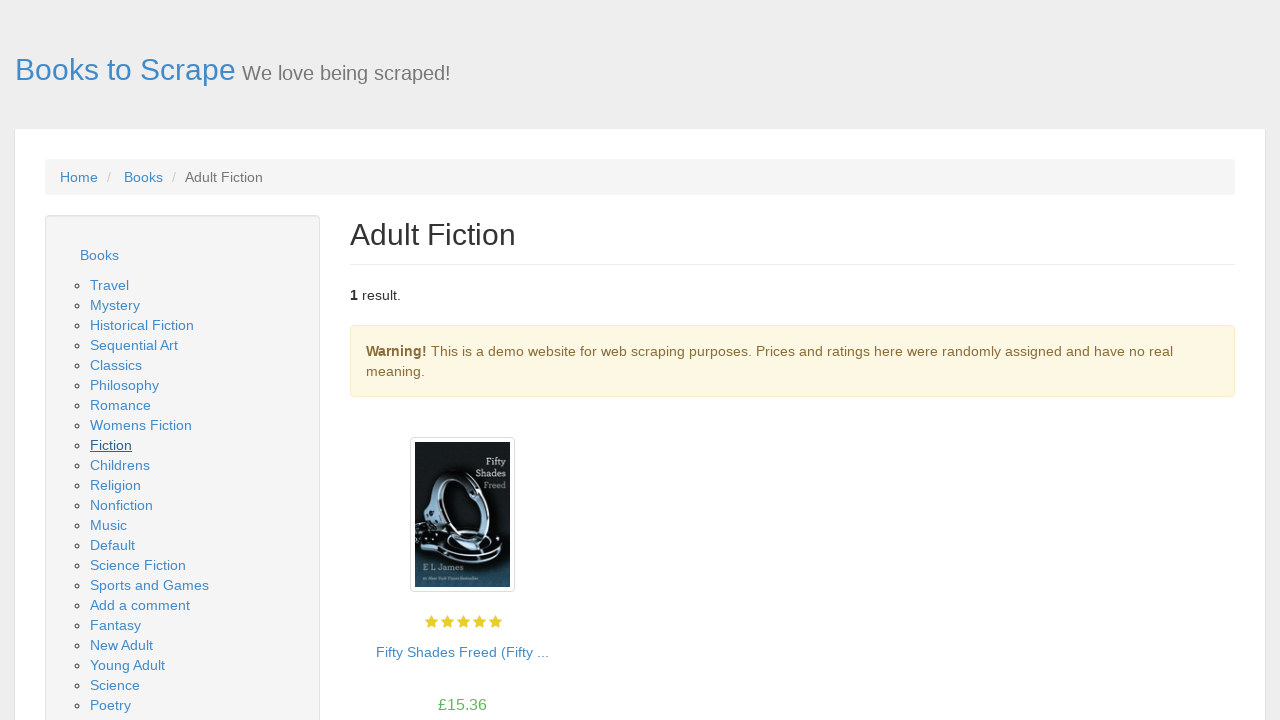

Navigated back to main page
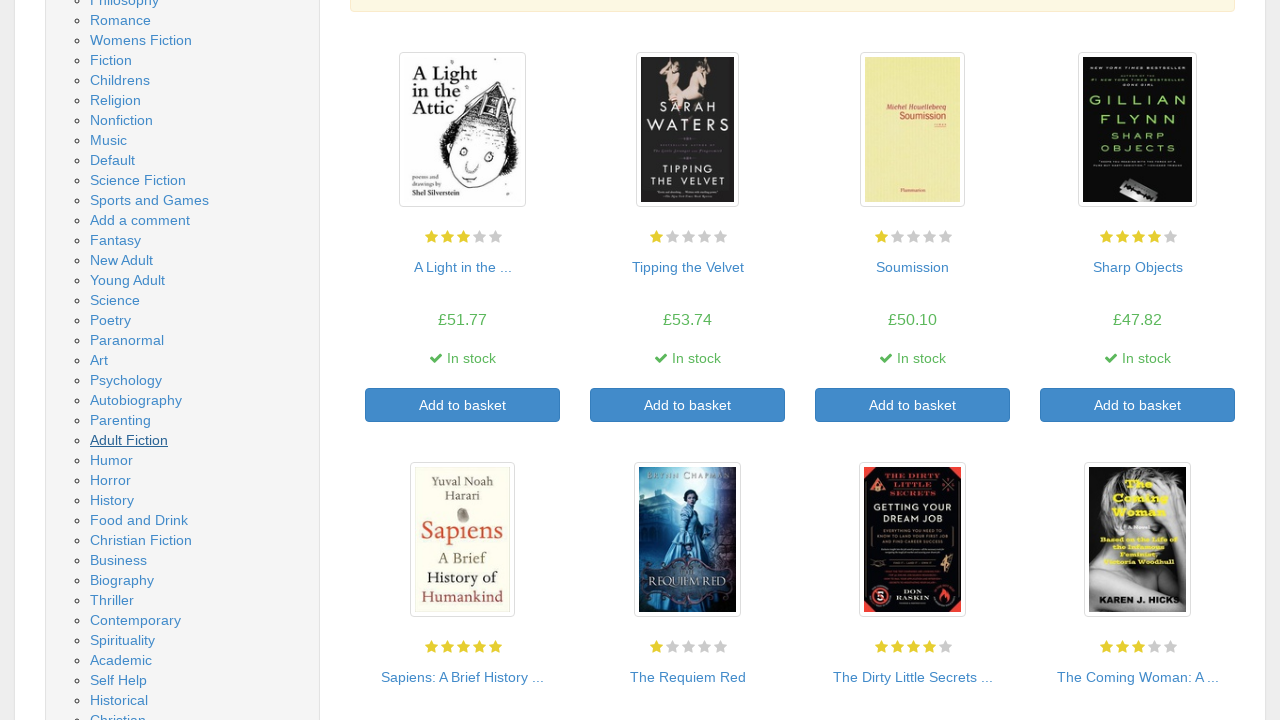

Waited 1 second for main page to load
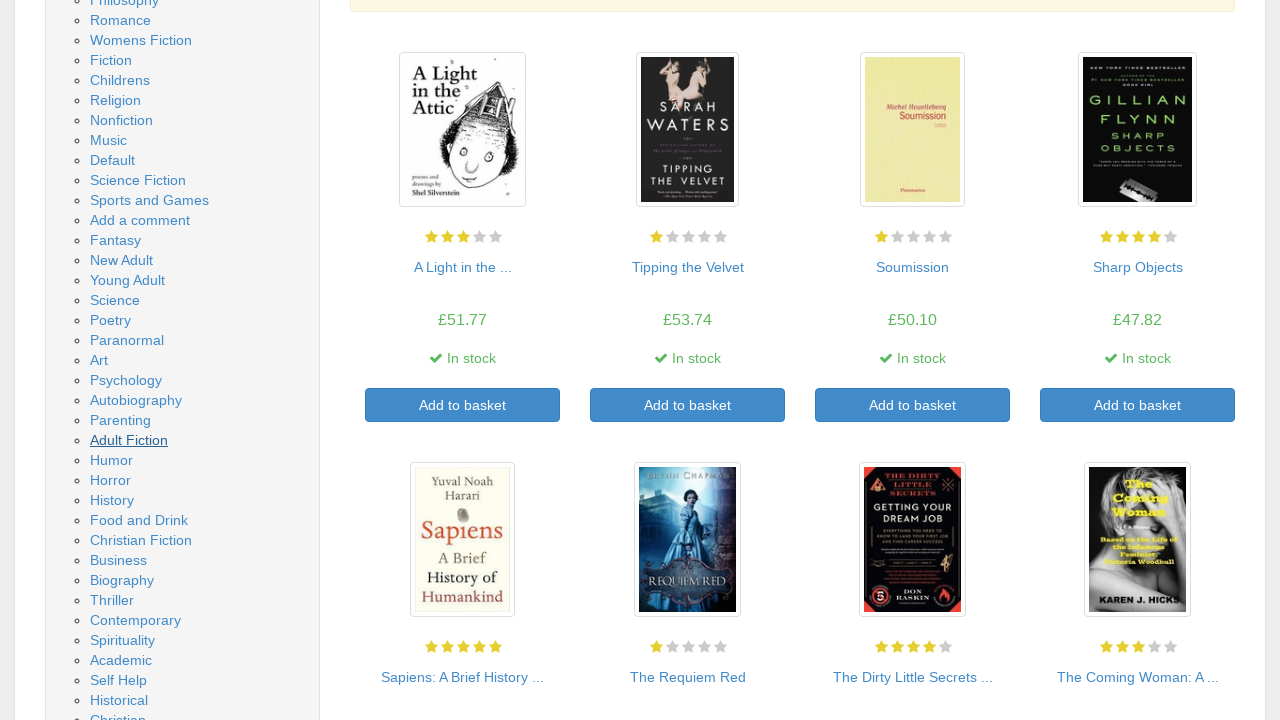

Re-located navigation links for iteration 29
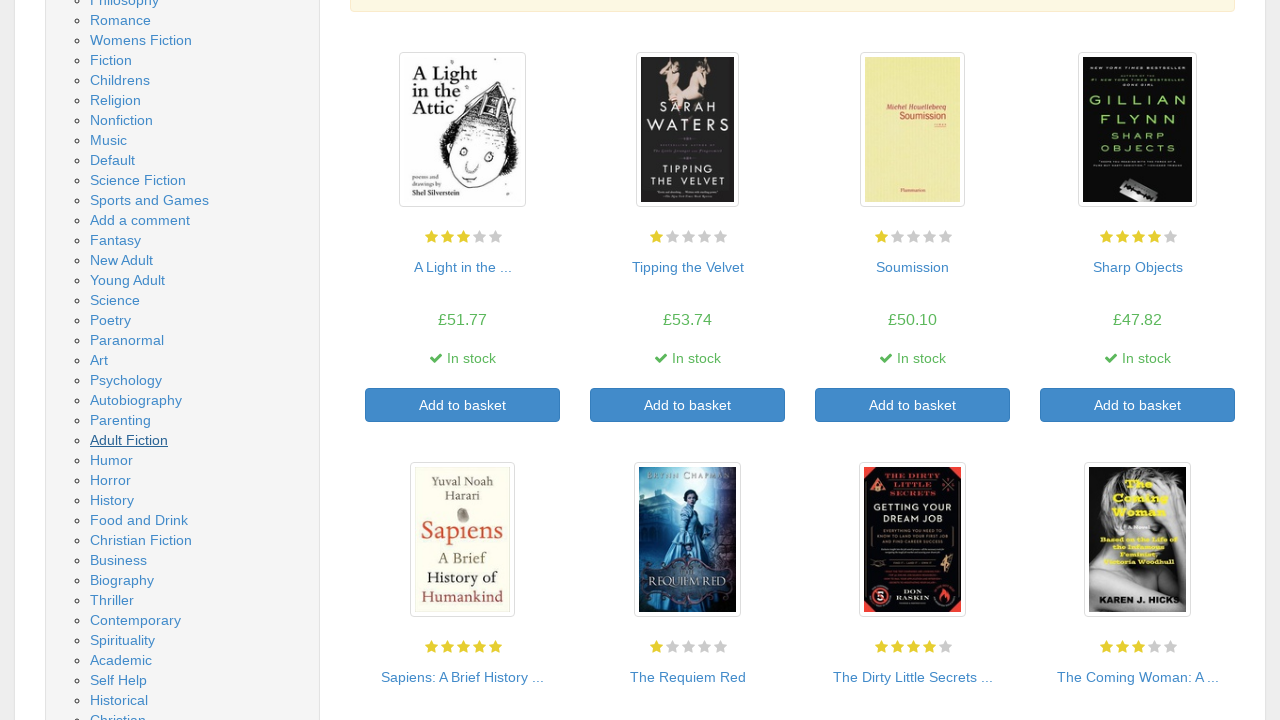

Clicked category link #29 at (112, 460) on .nav-list ul a >> nth=28
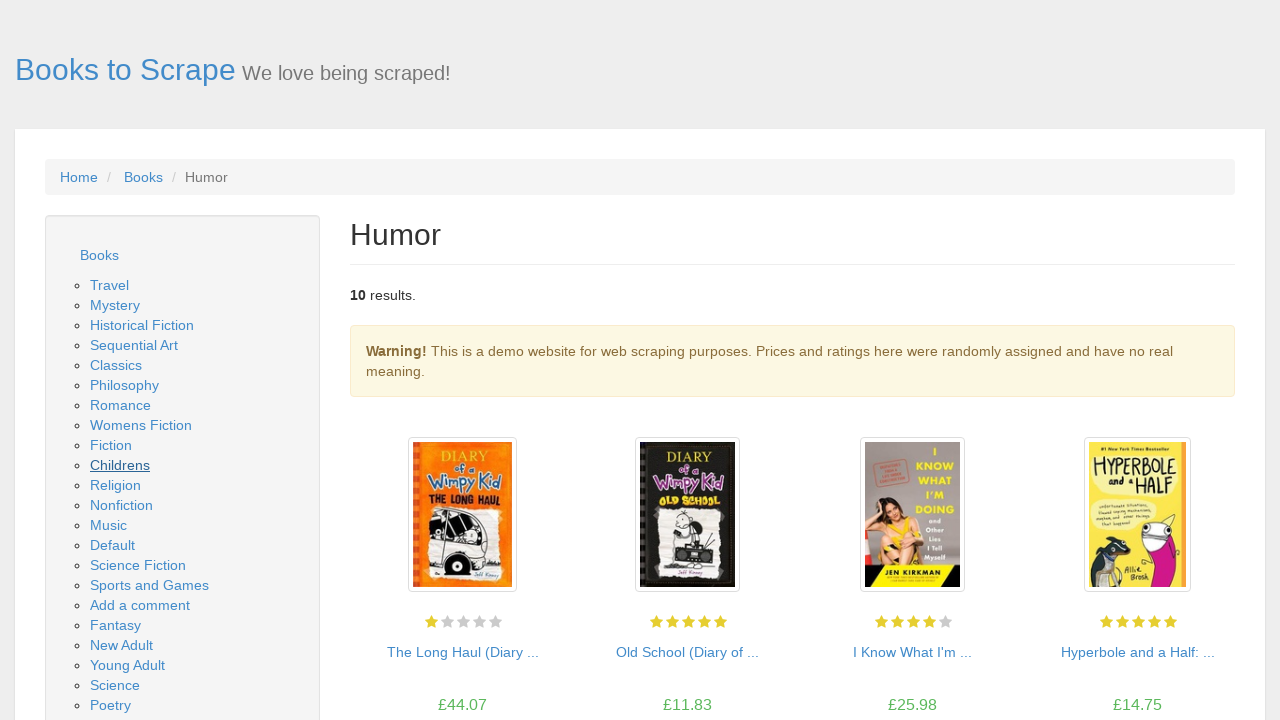

Waited 2 seconds for category page to load
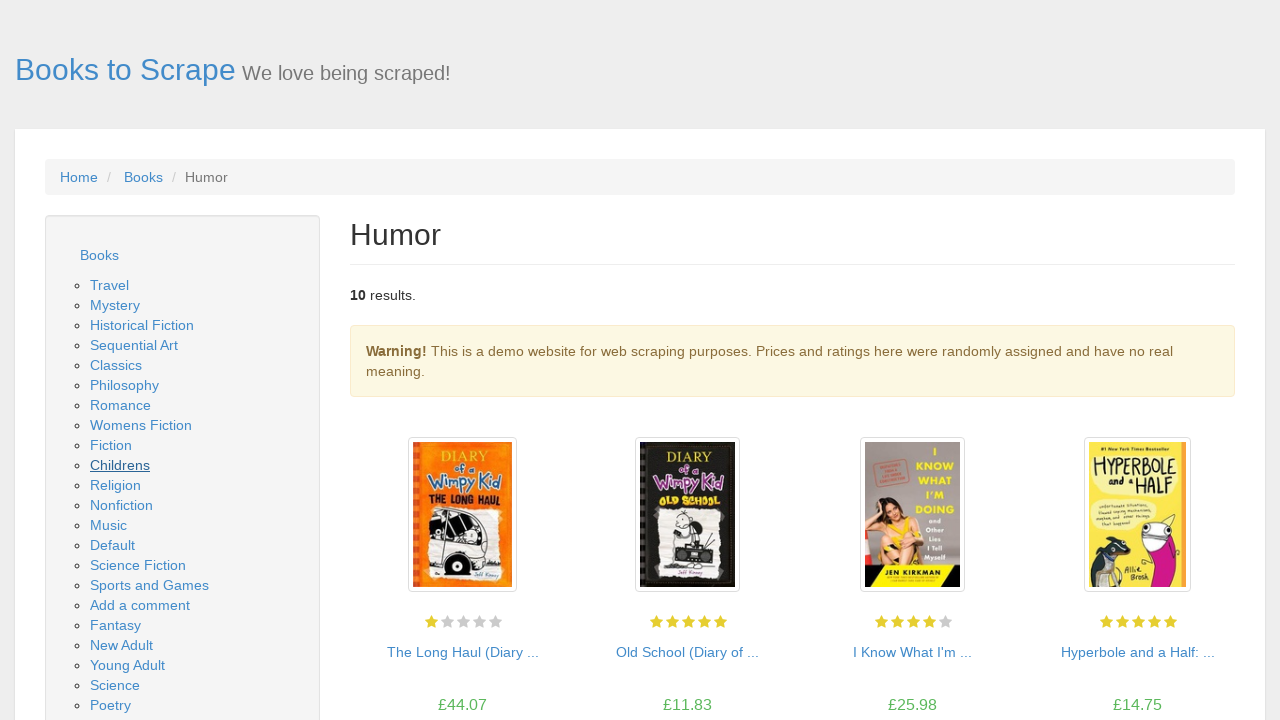

Navigated back to main page
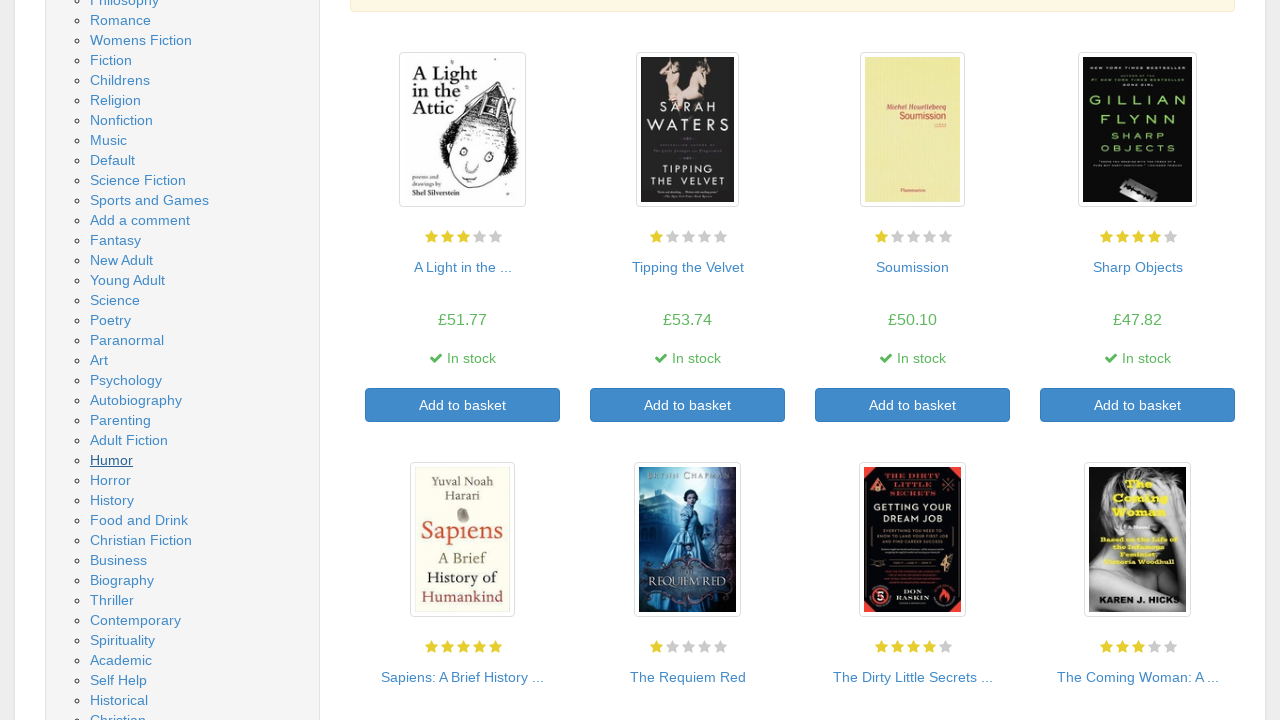

Waited 1 second for main page to load
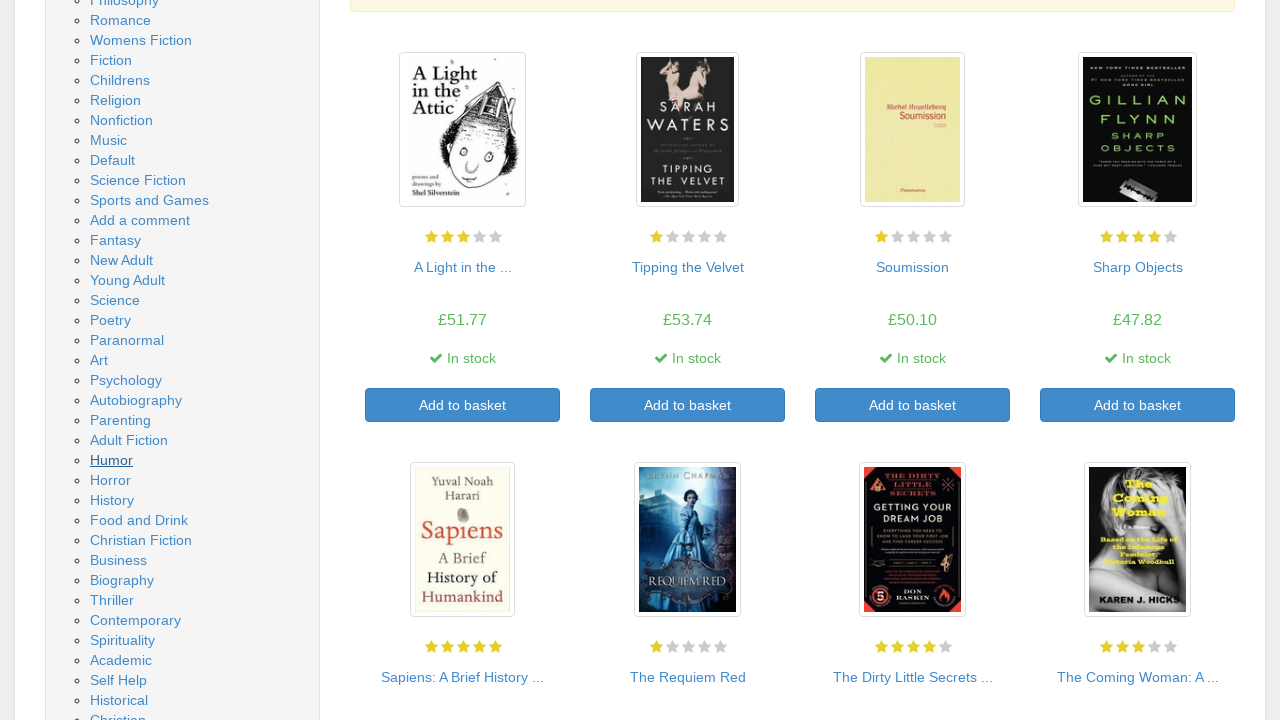

Re-located navigation links for iteration 30
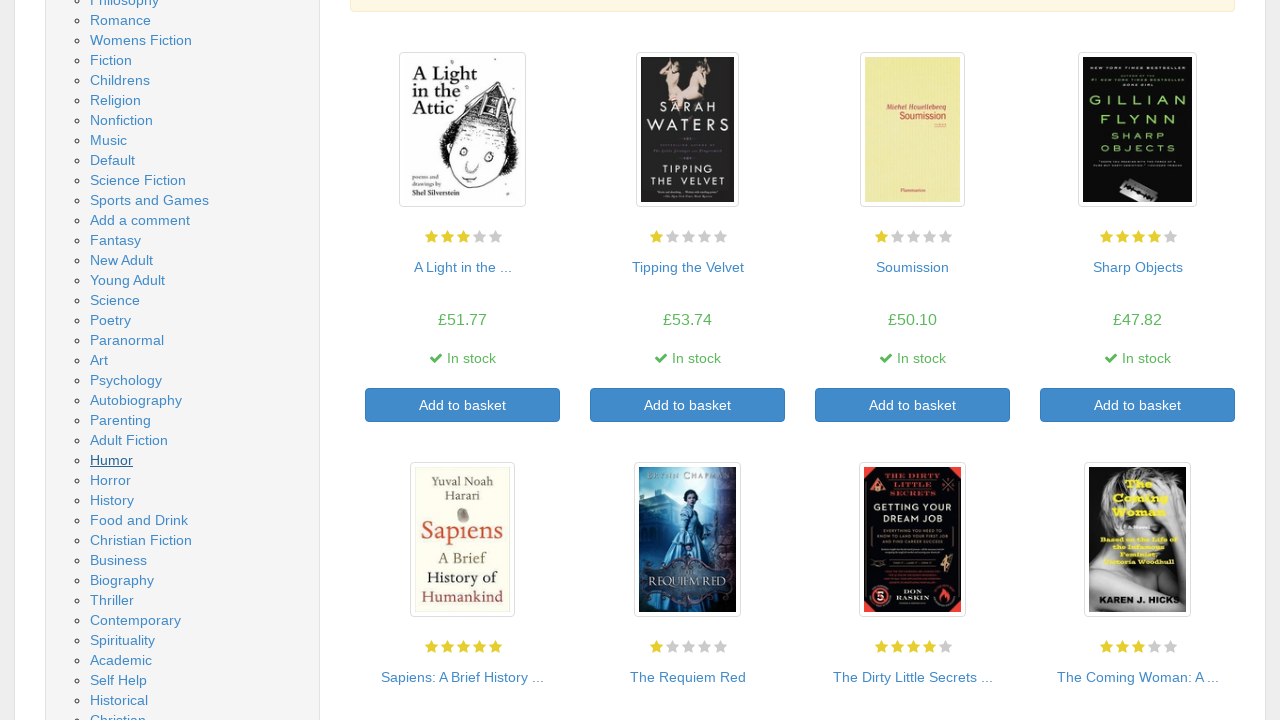

Clicked category link #30 at (110, 480) on .nav-list ul a >> nth=29
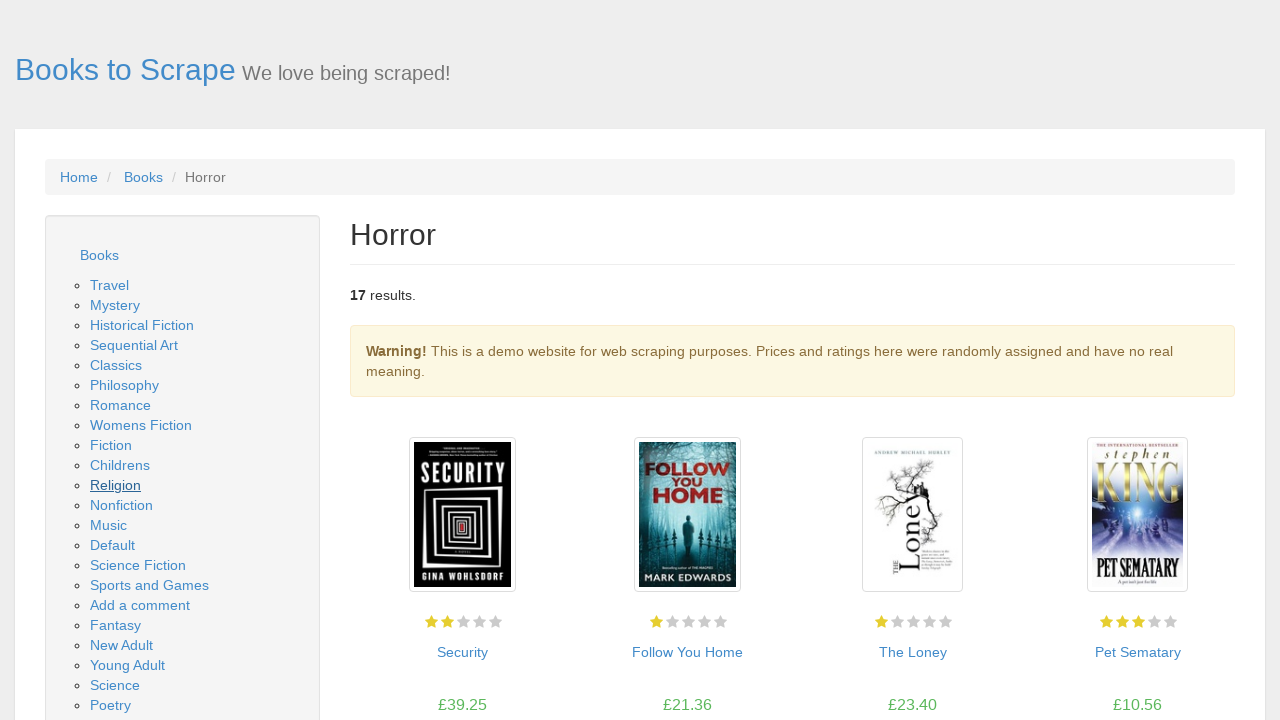

Waited 2 seconds for category page to load
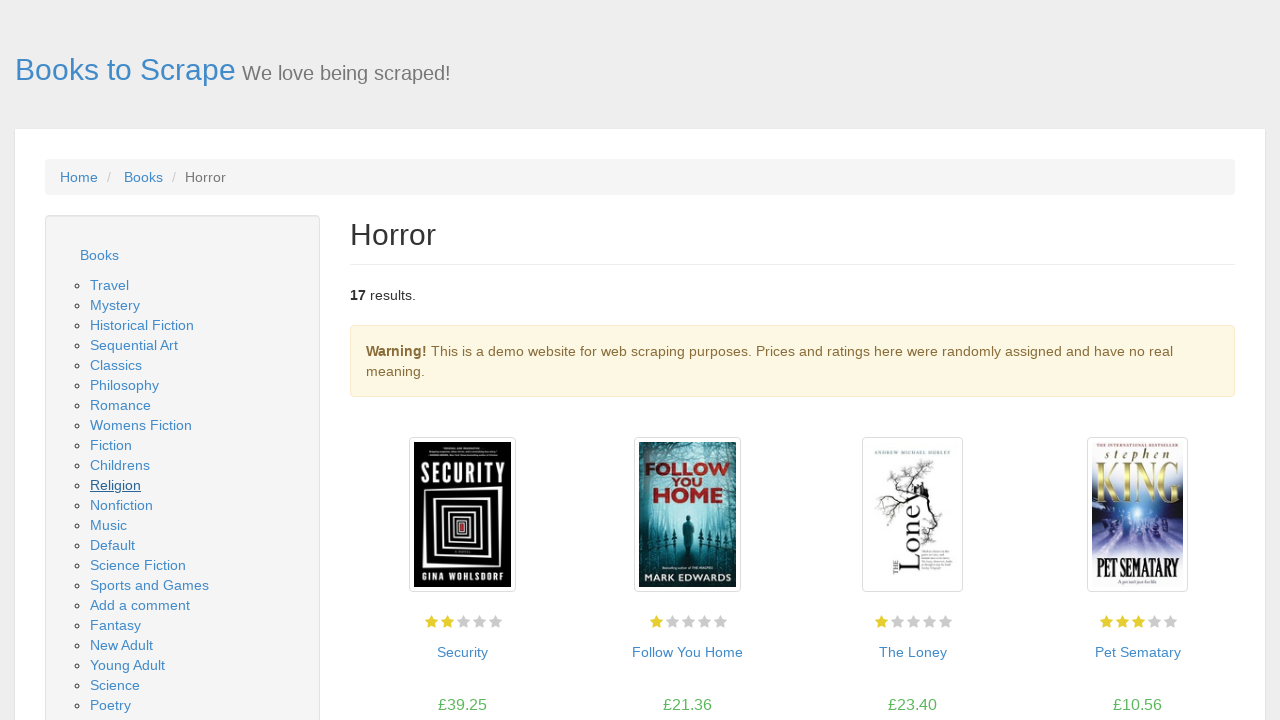

Navigated back to main page
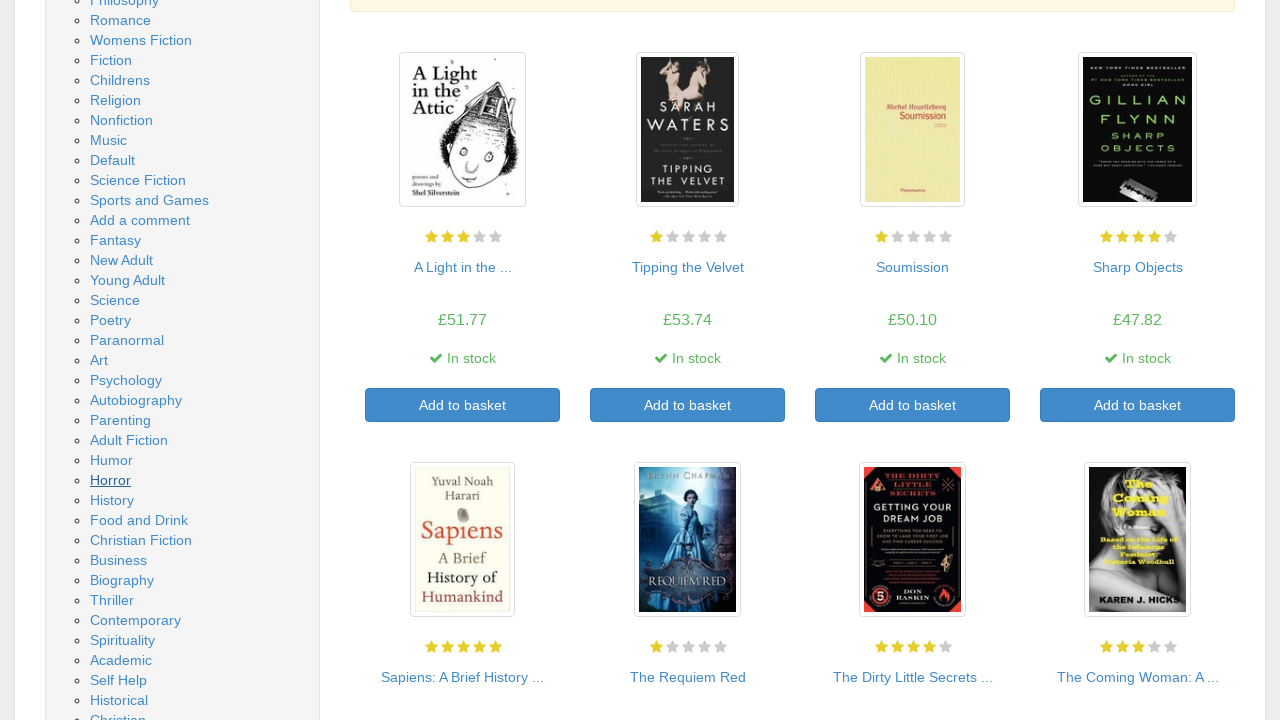

Waited 1 second for main page to load
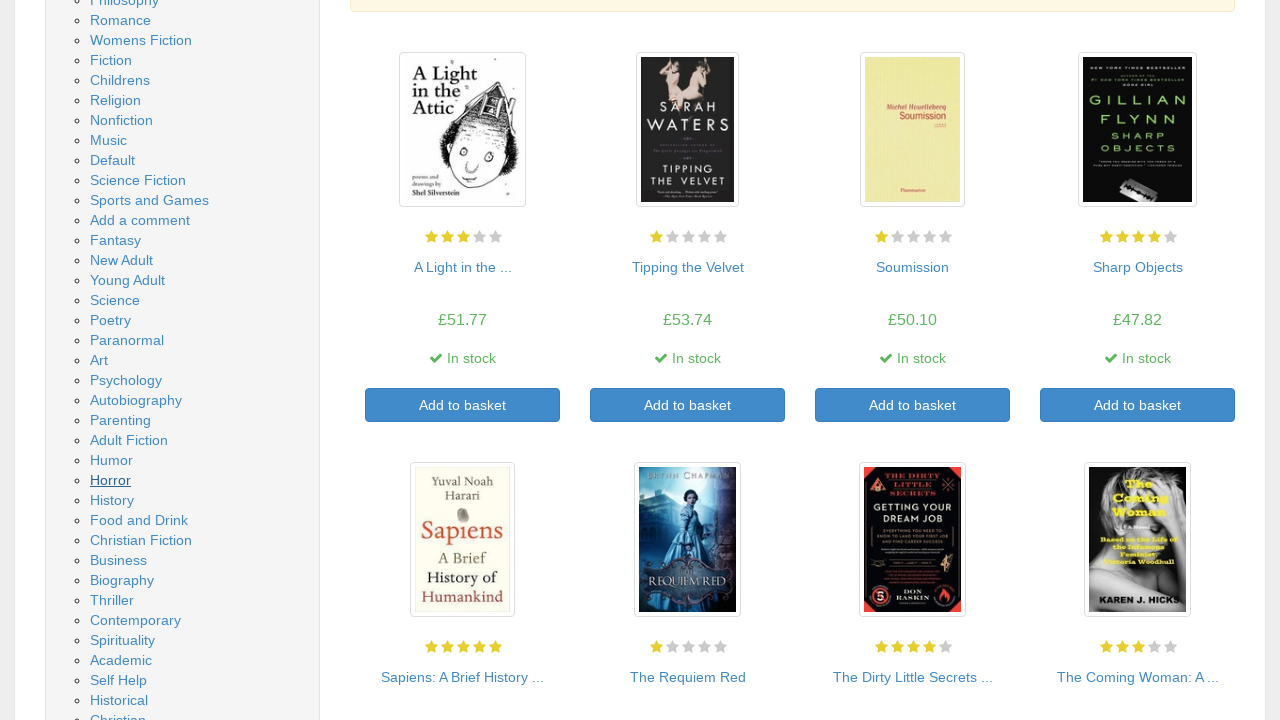

Re-located navigation links for iteration 31
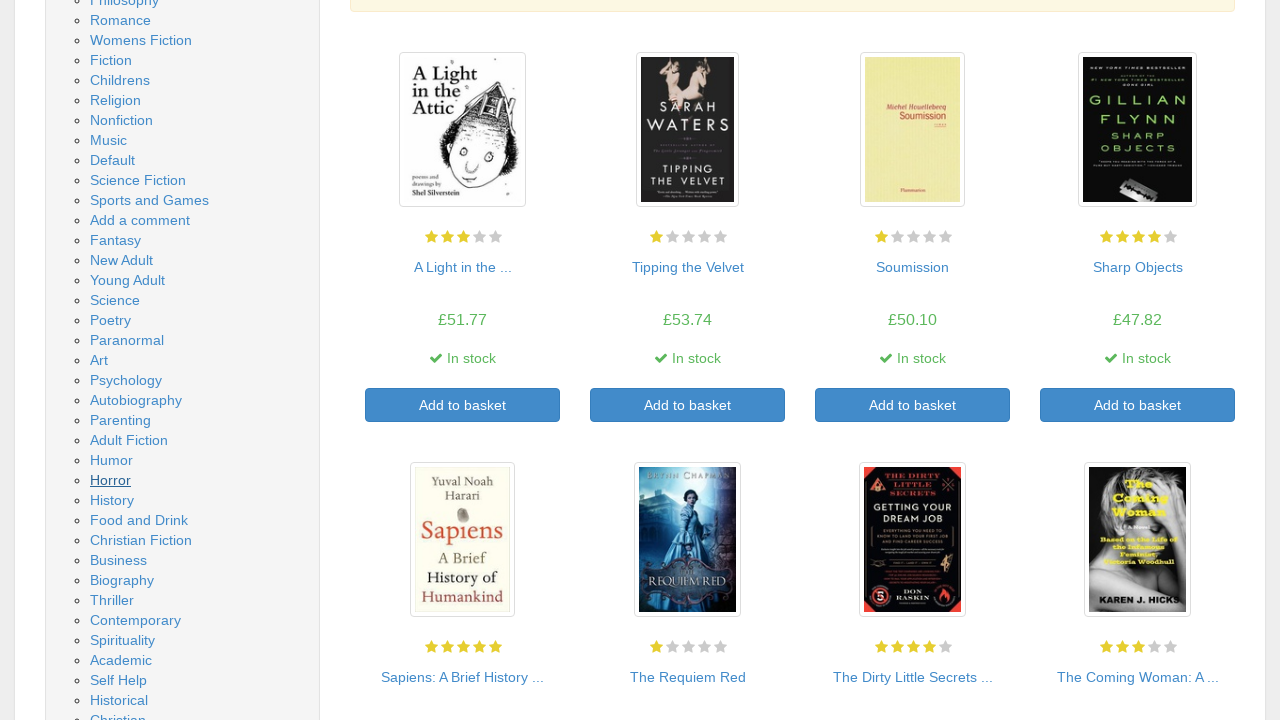

Clicked category link #31 at (112, 500) on .nav-list ul a >> nth=30
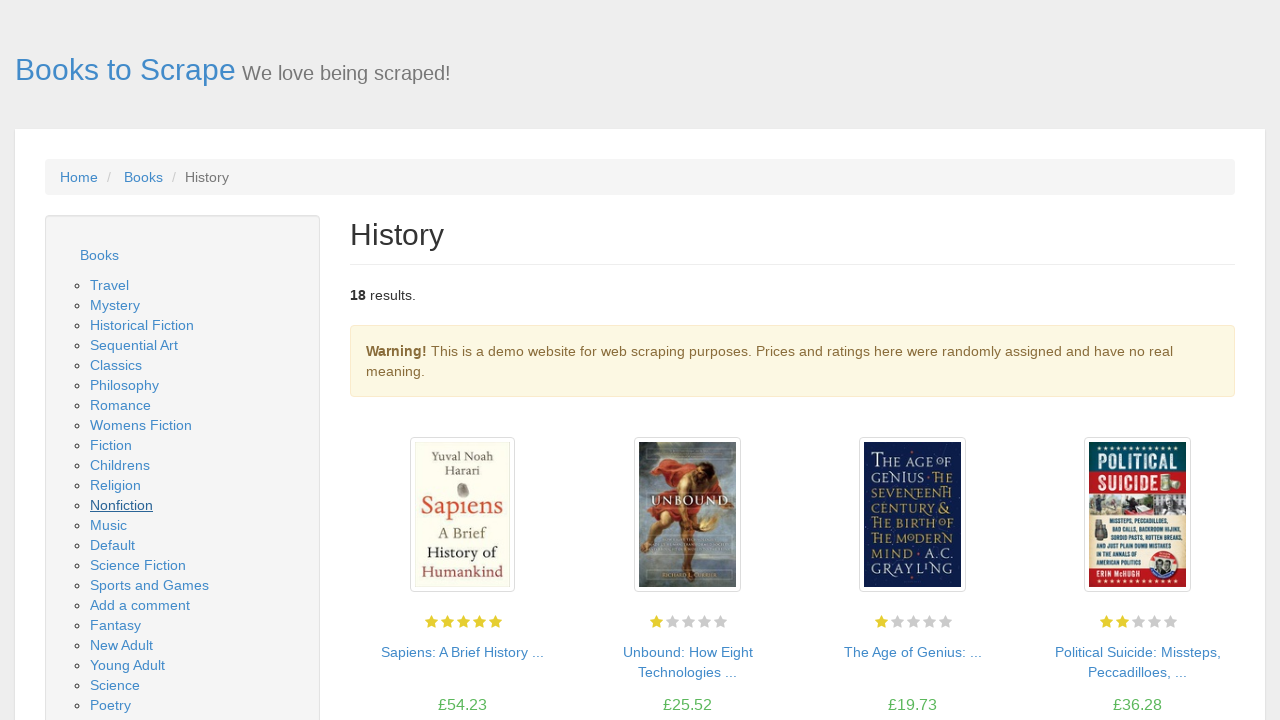

Waited 2 seconds for category page to load
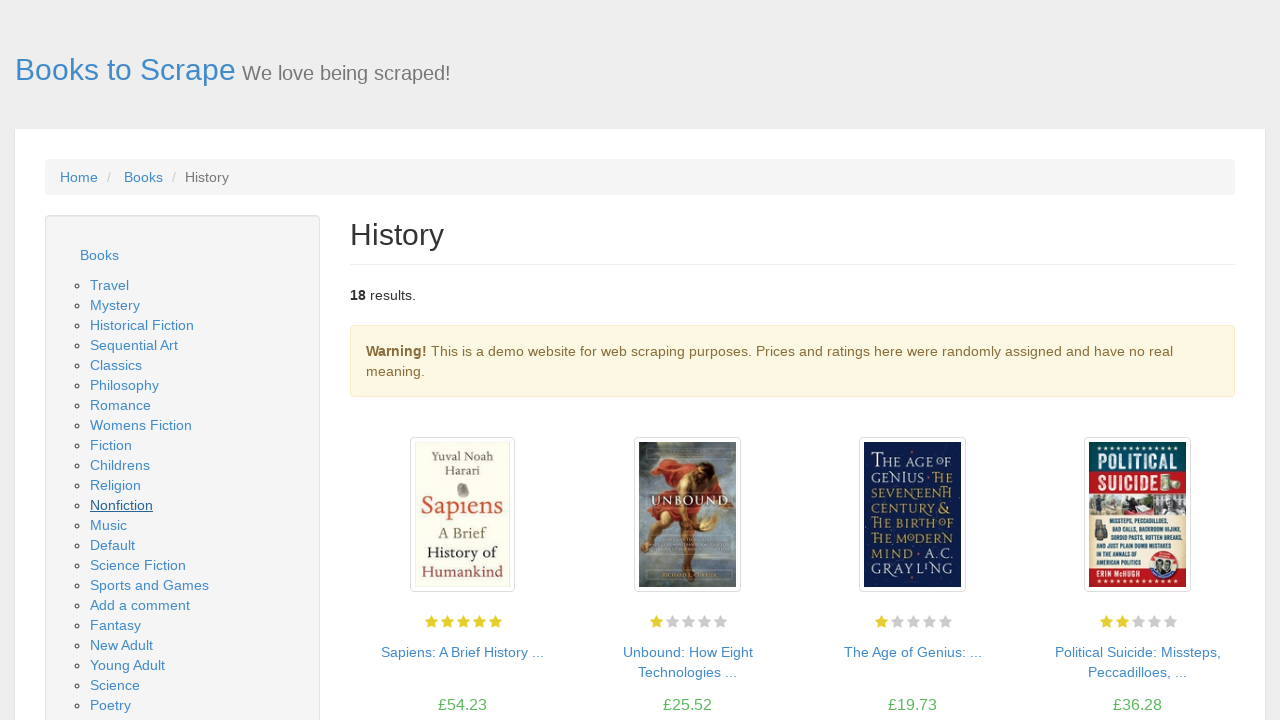

Navigated back to main page
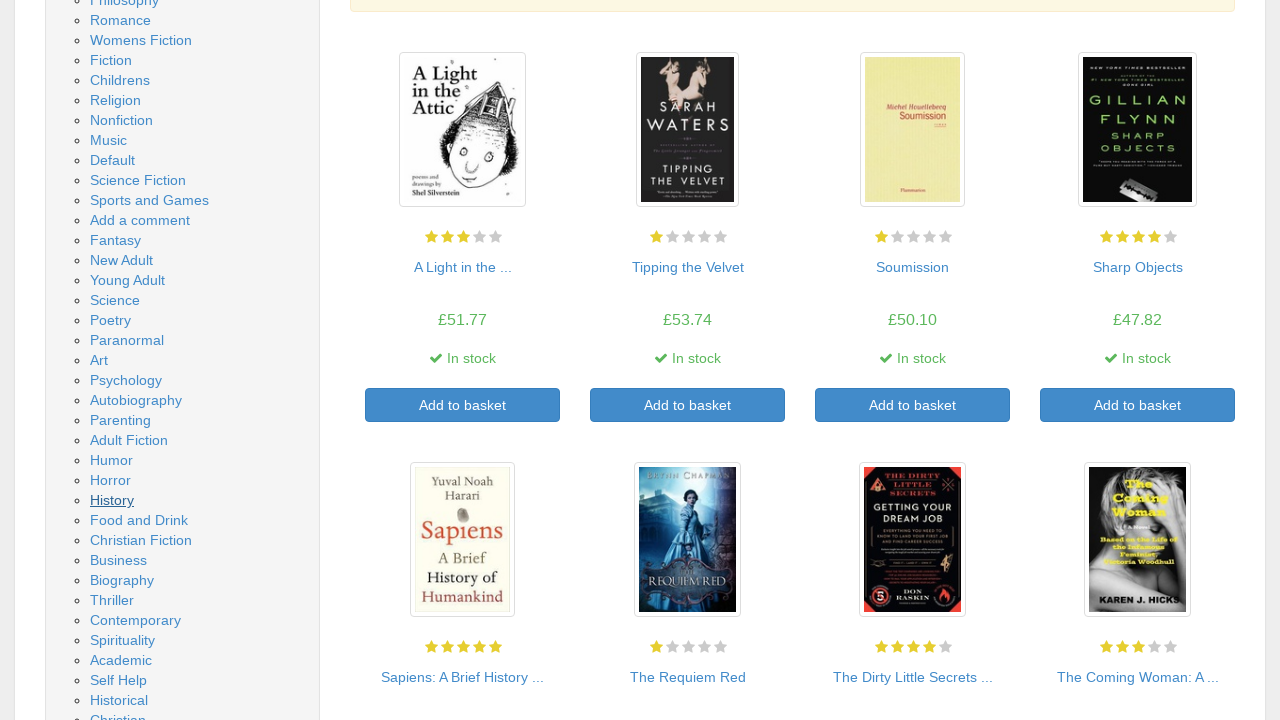

Waited 1 second for main page to load
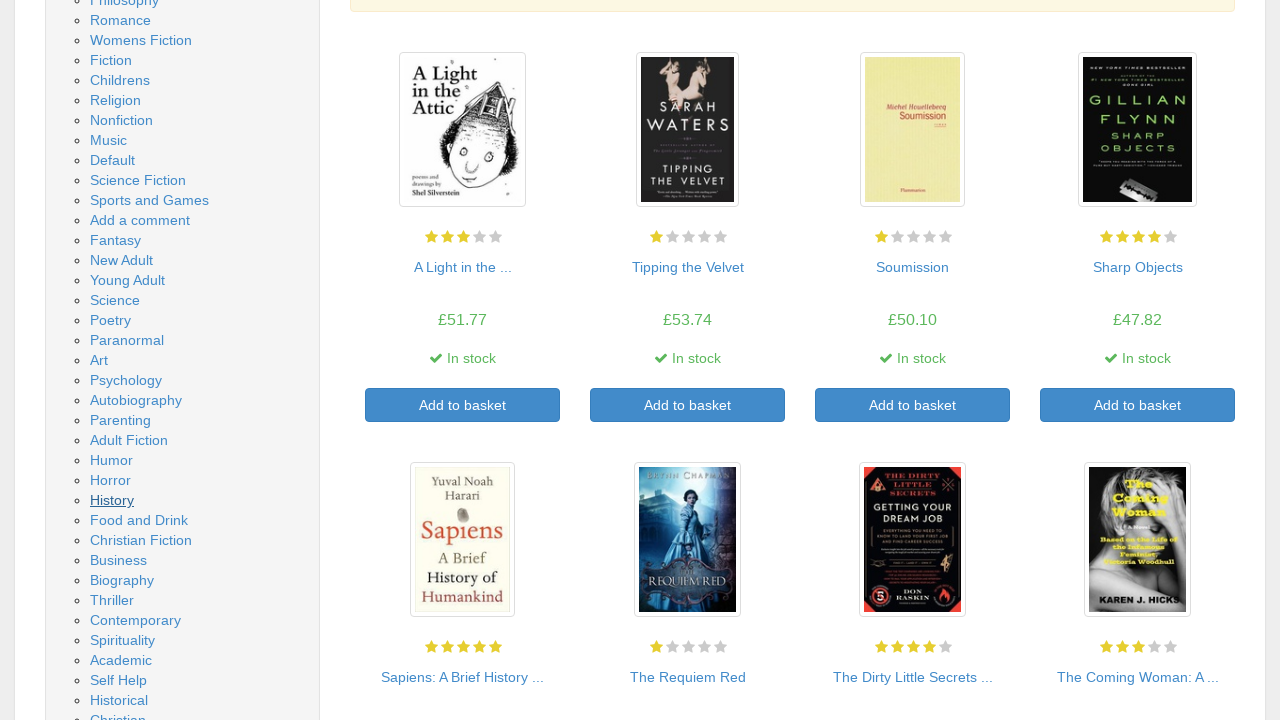

Re-located navigation links for iteration 32
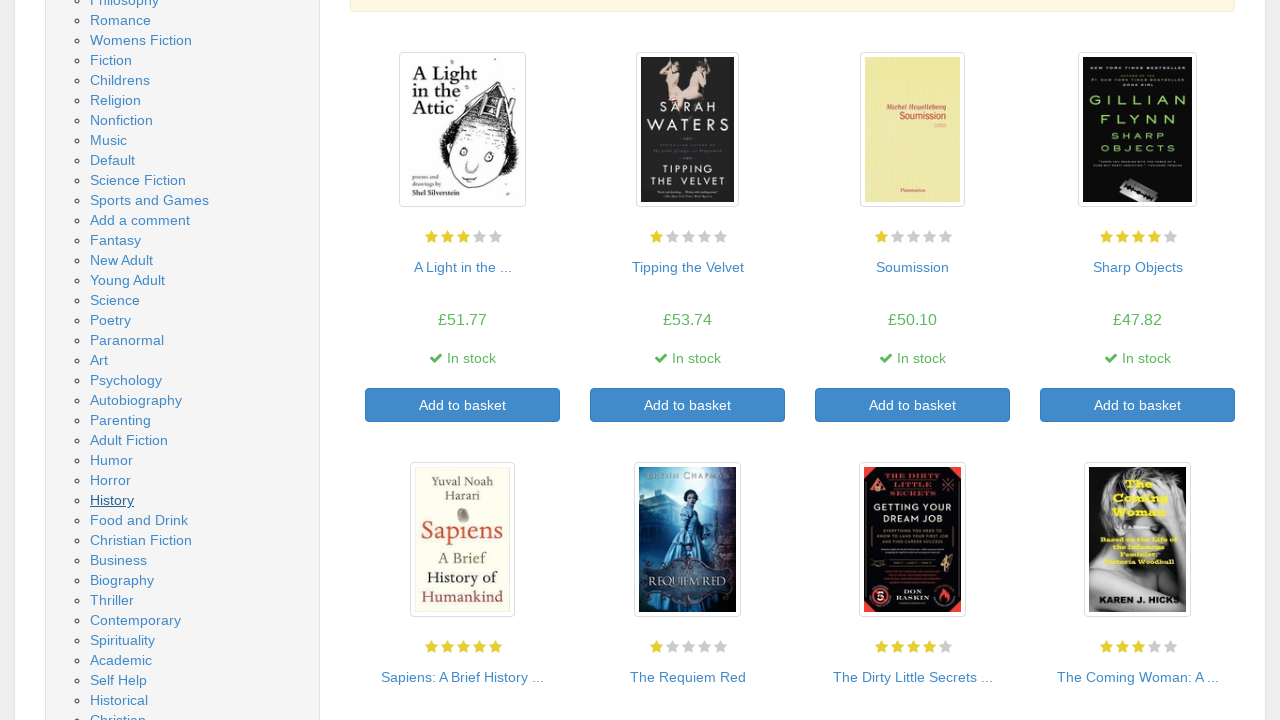

Clicked category link #32 at (139, 520) on .nav-list ul a >> nth=31
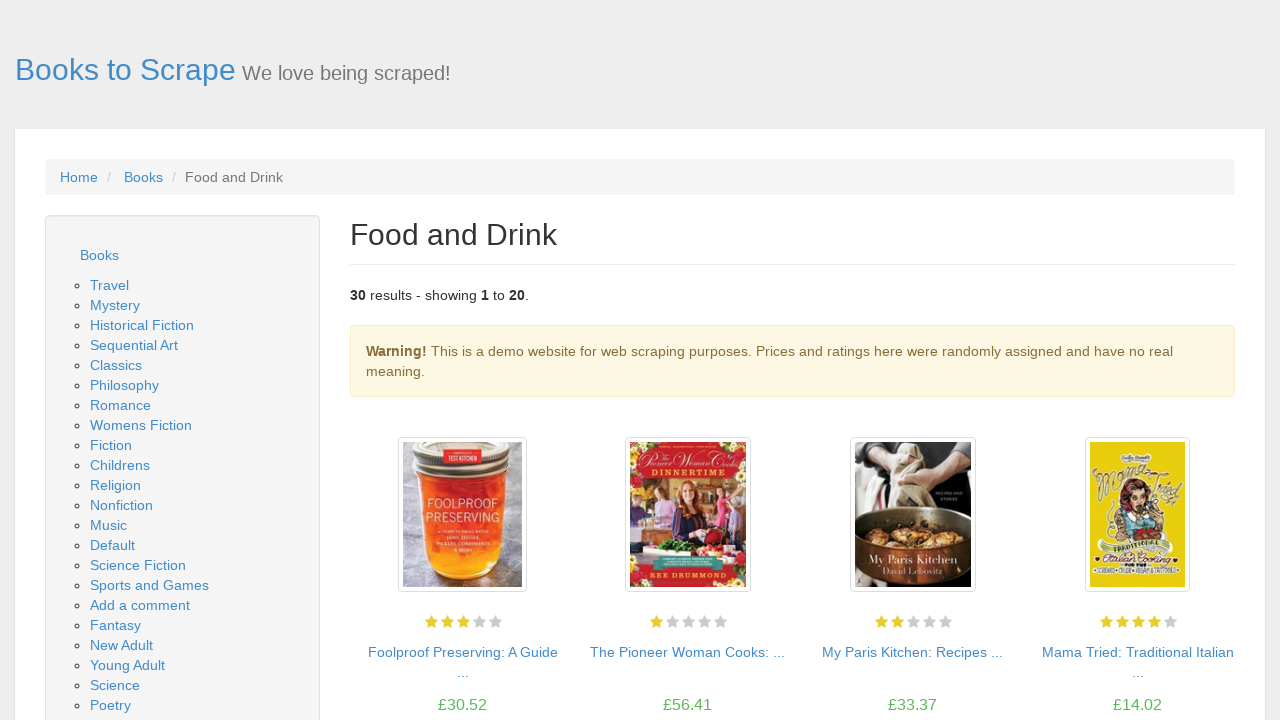

Waited 2 seconds for category page to load
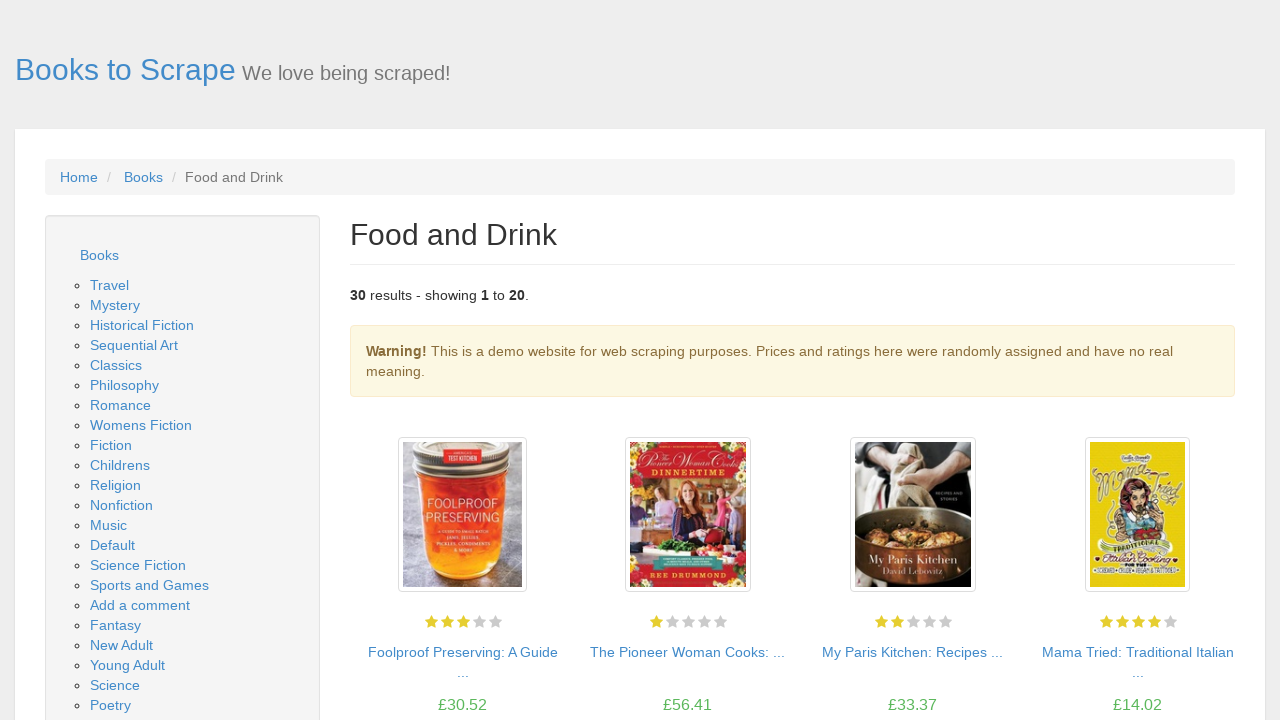

Navigated back to main page
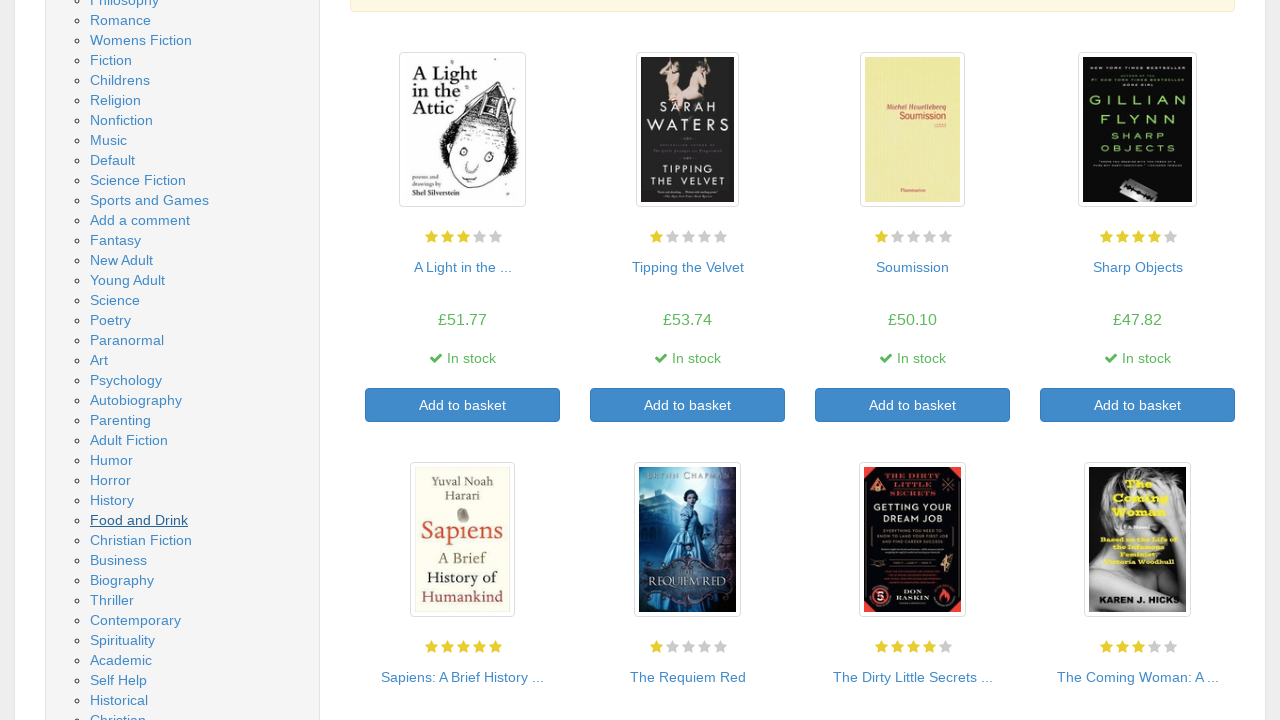

Waited 1 second for main page to load
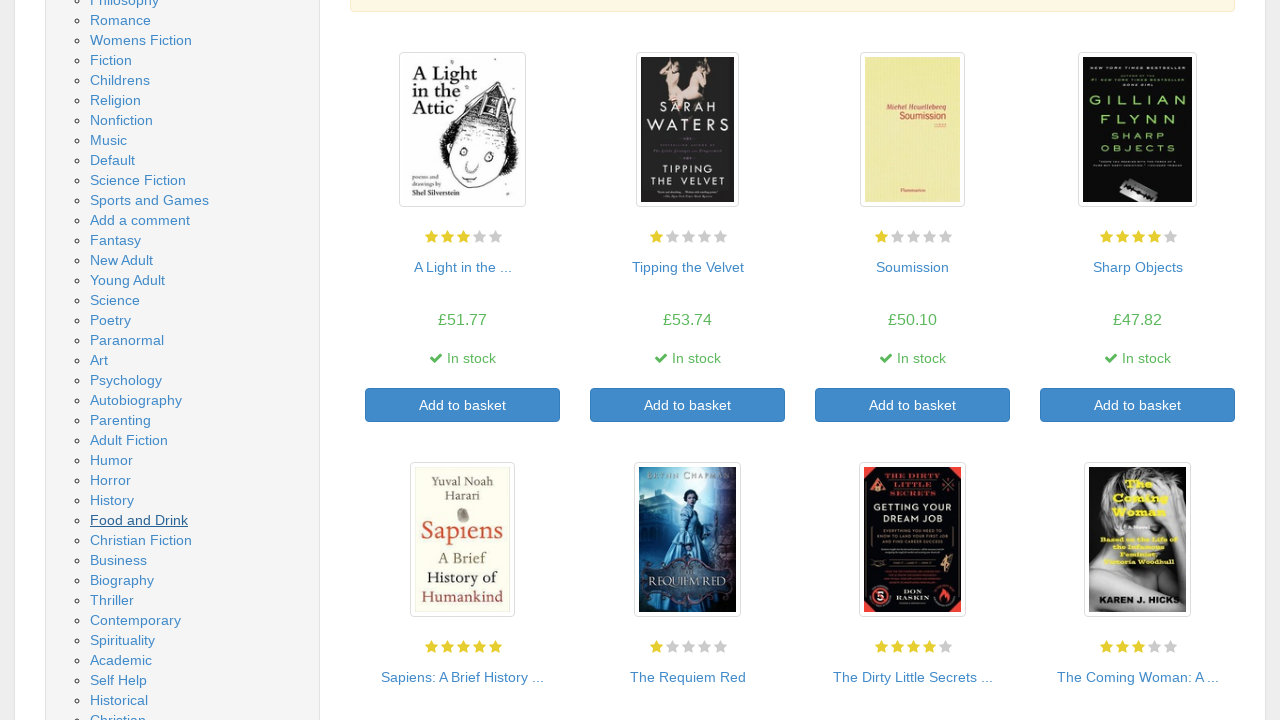

Re-located navigation links for iteration 33
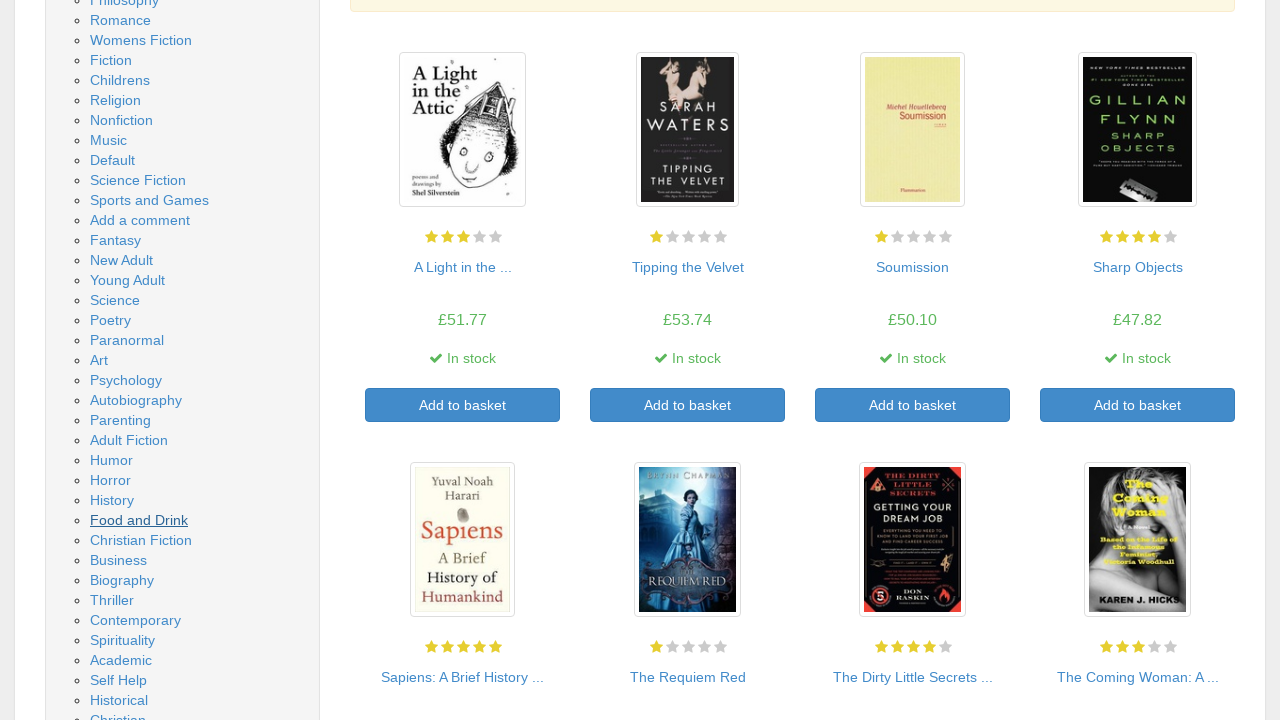

Clicked category link #33 at (141, 540) on .nav-list ul a >> nth=32
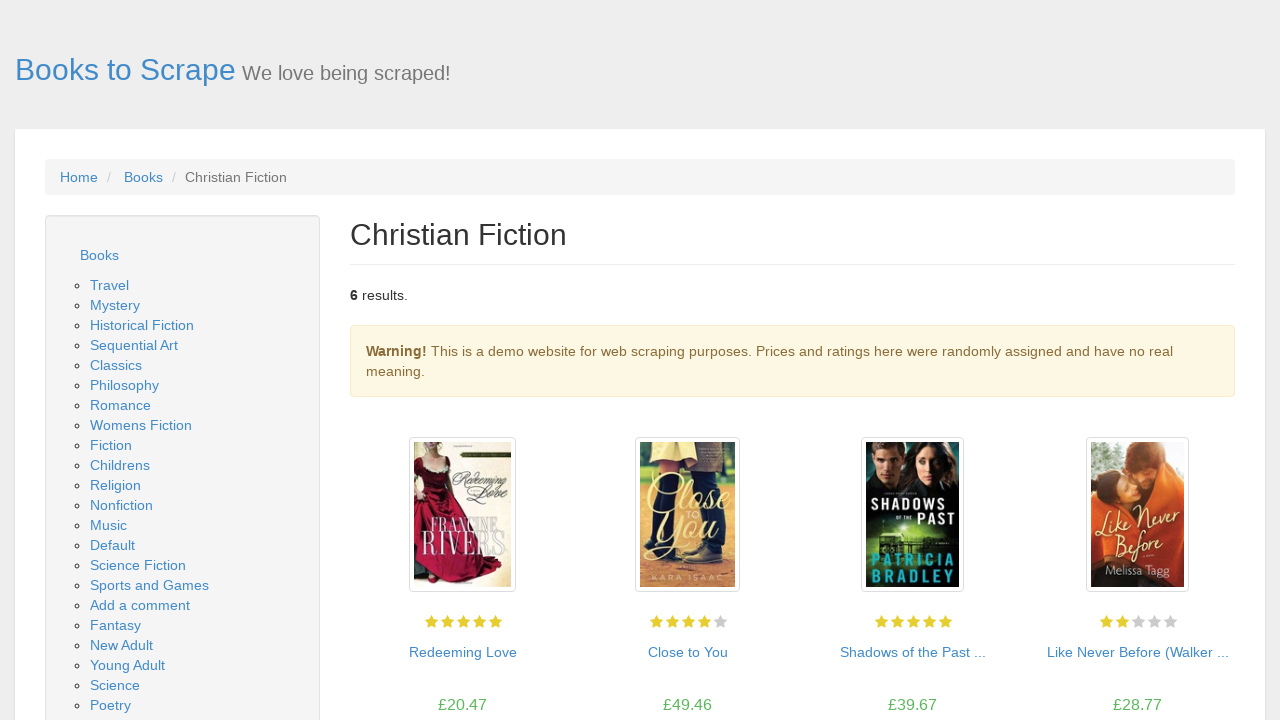

Waited 2 seconds for category page to load
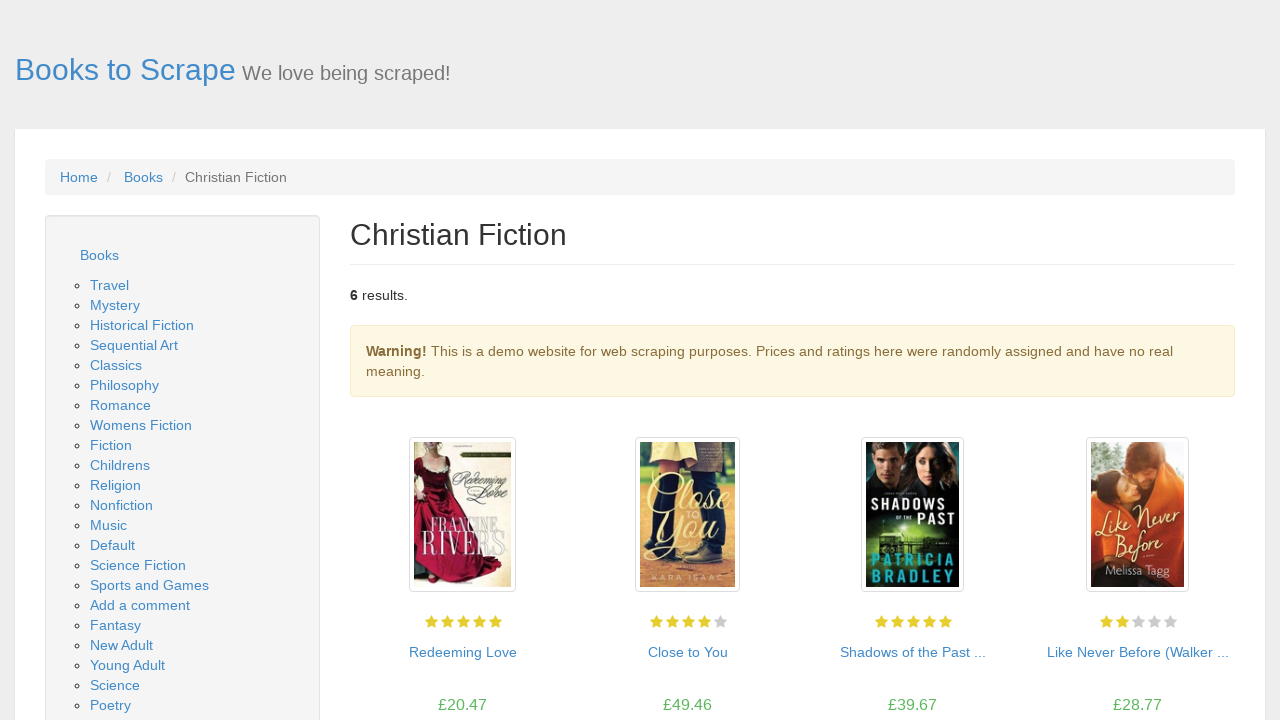

Navigated back to main page
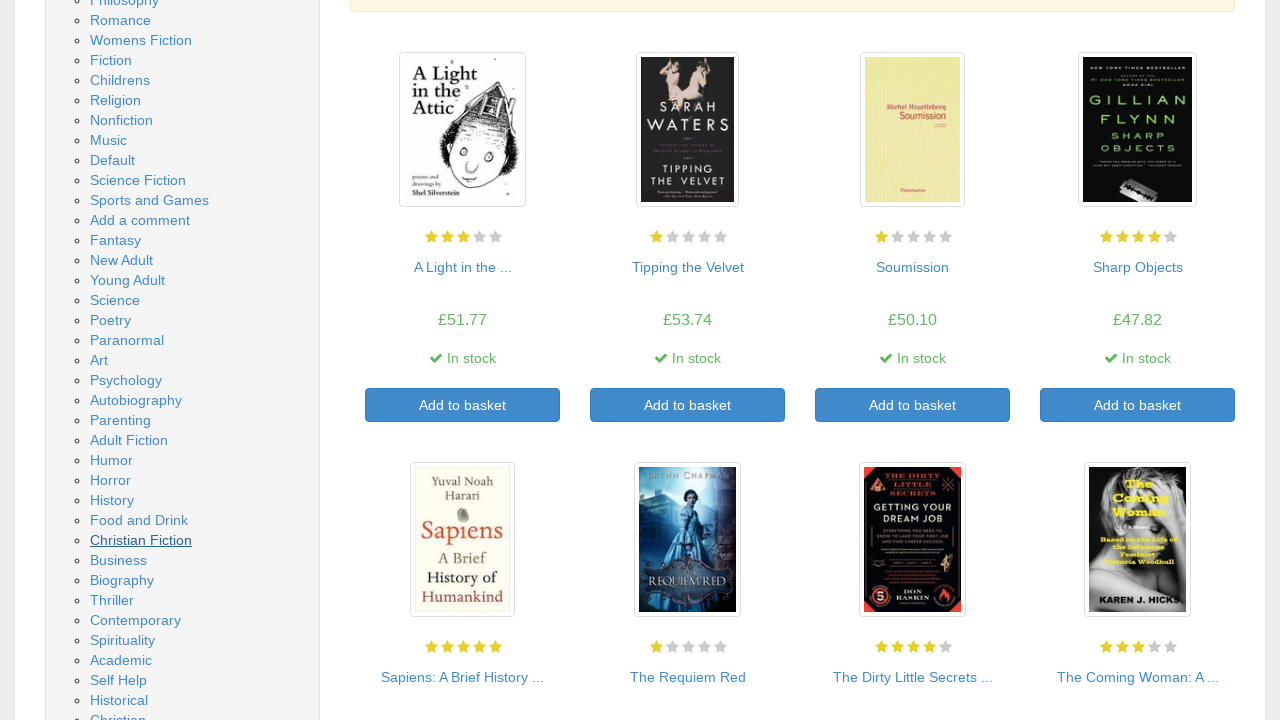

Waited 1 second for main page to load
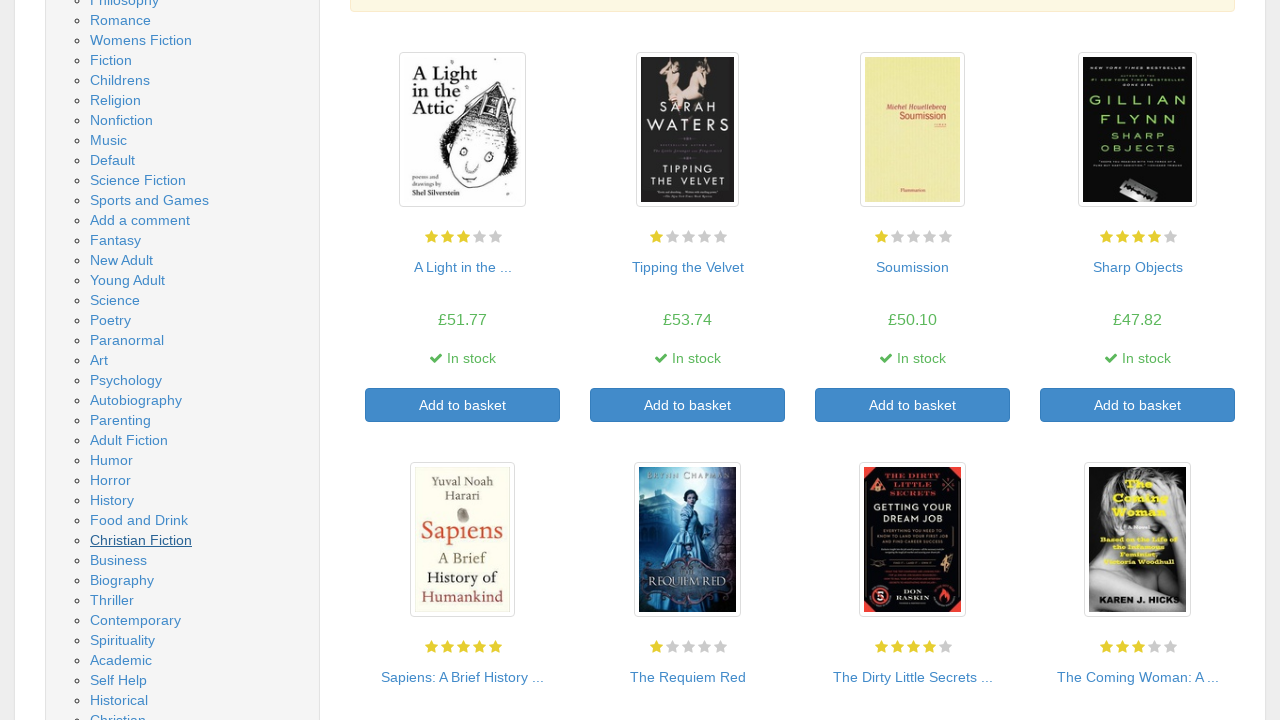

Re-located navigation links for iteration 34
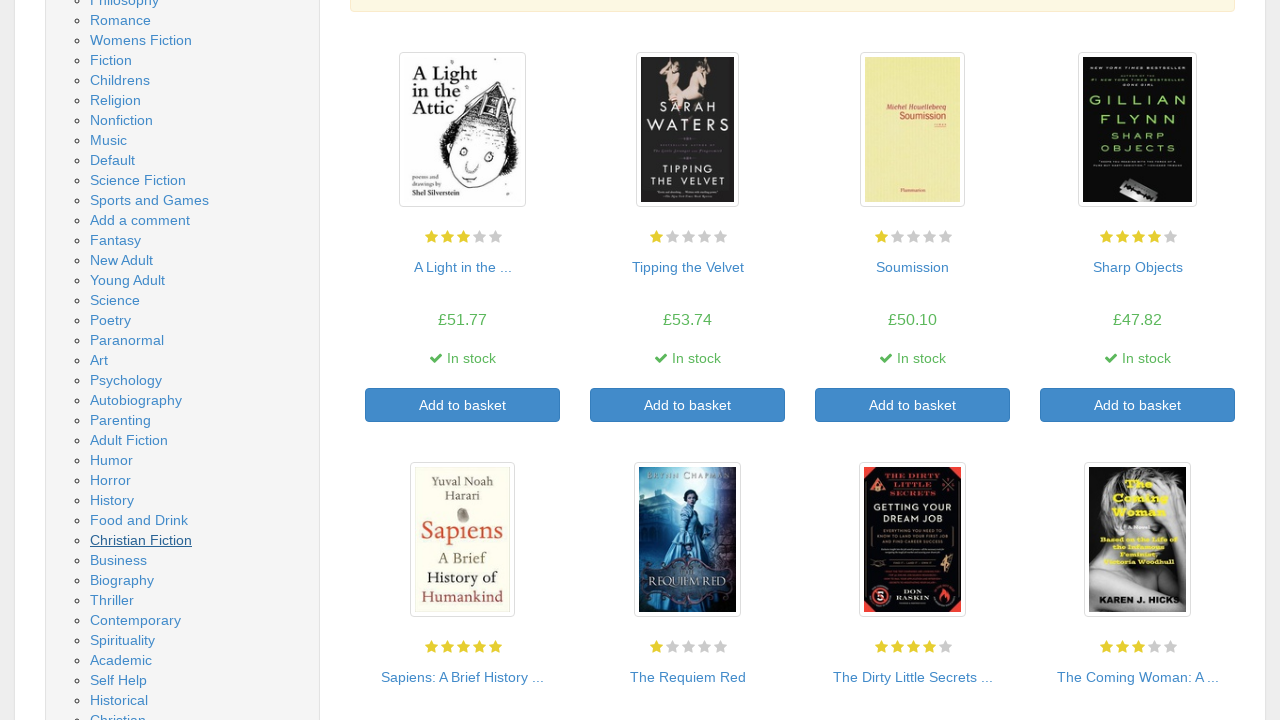

Clicked category link #34 at (118, 560) on .nav-list ul a >> nth=33
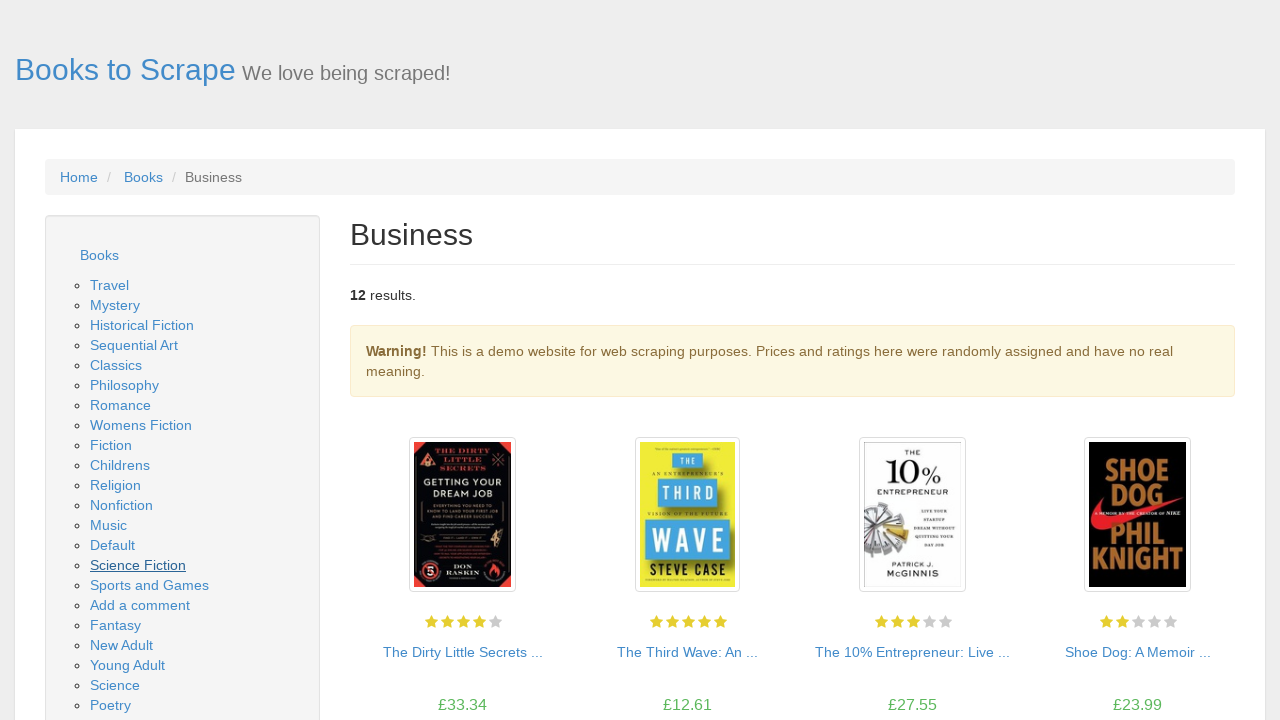

Waited 2 seconds for category page to load
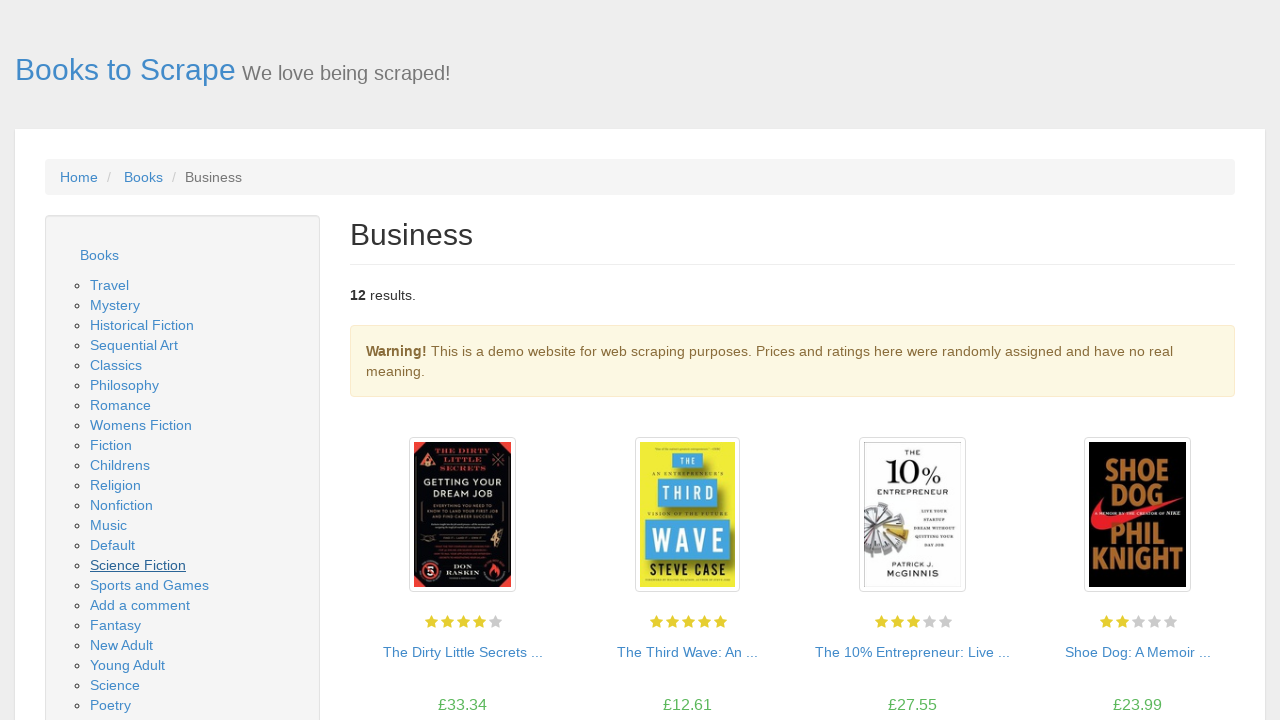

Navigated back to main page
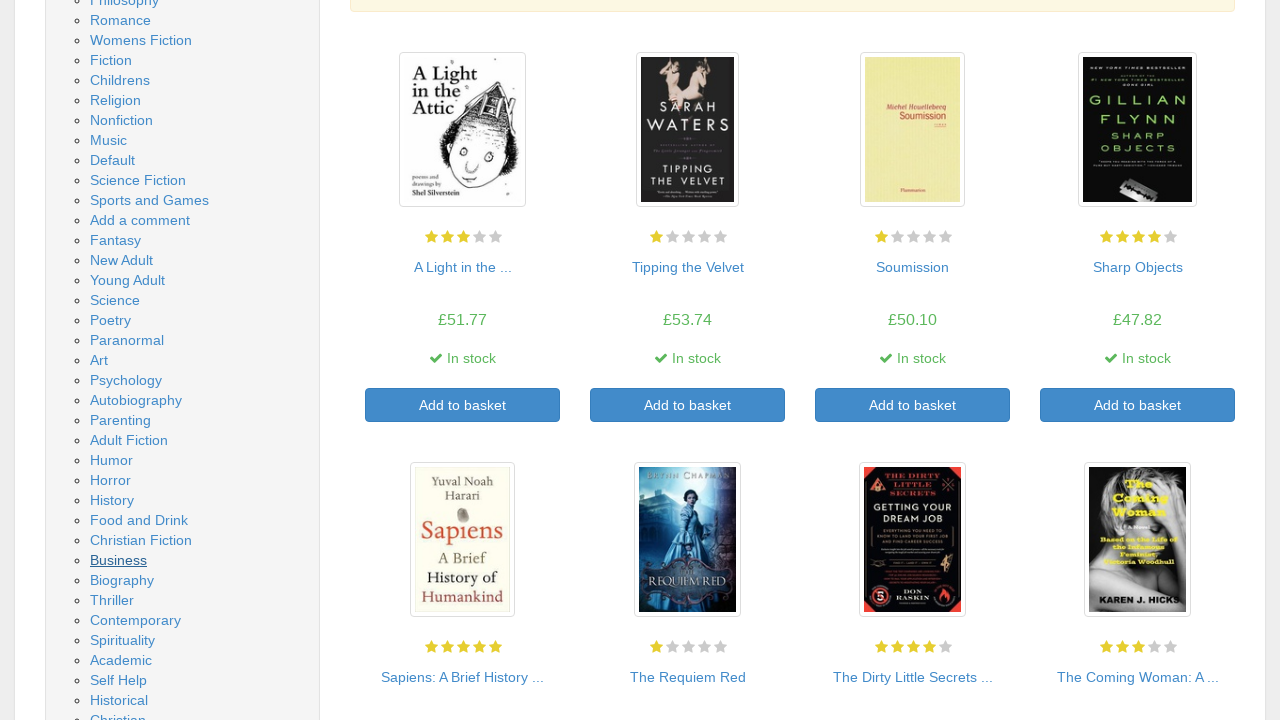

Waited 1 second for main page to load
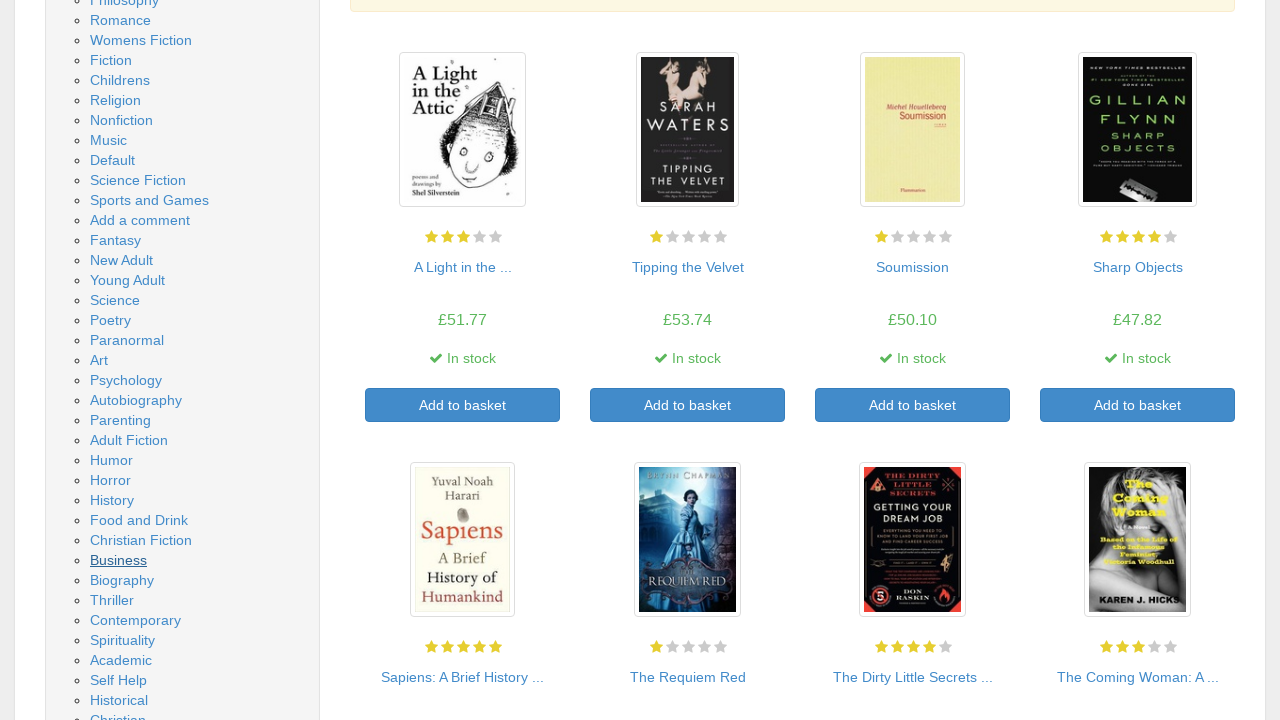

Re-located navigation links for iteration 35
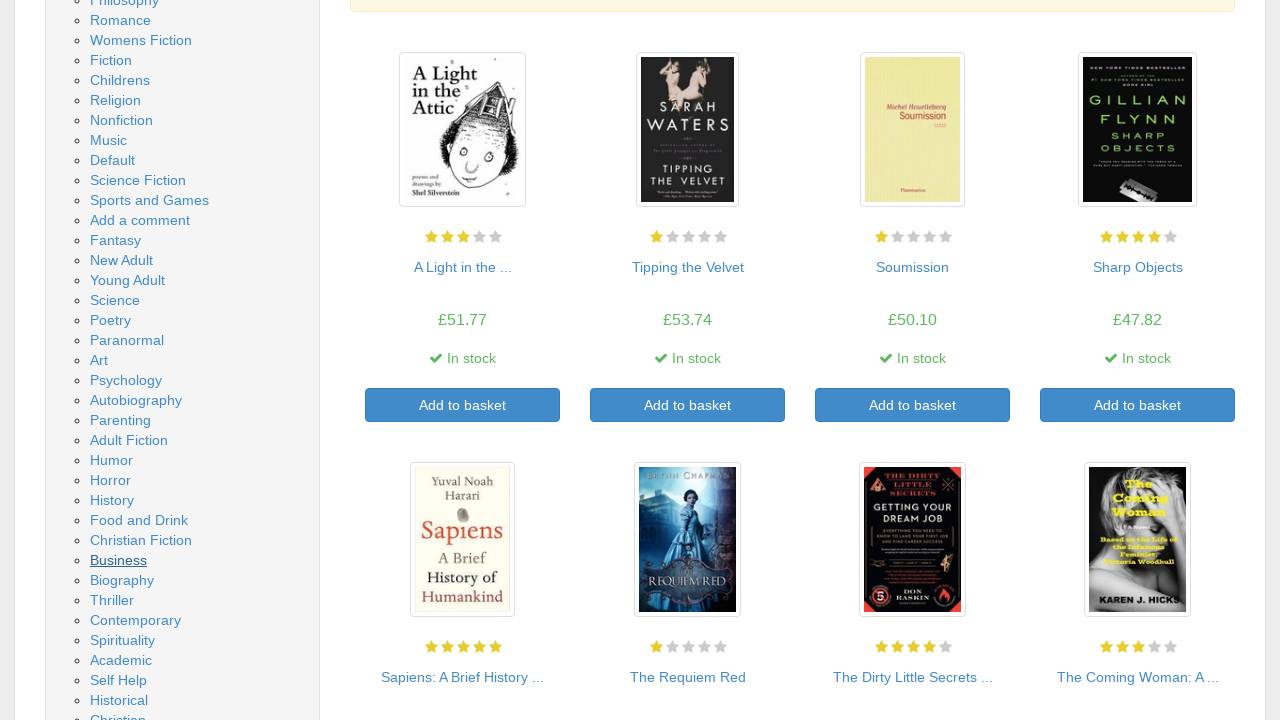

Clicked category link #35 at (122, 580) on .nav-list ul a >> nth=34
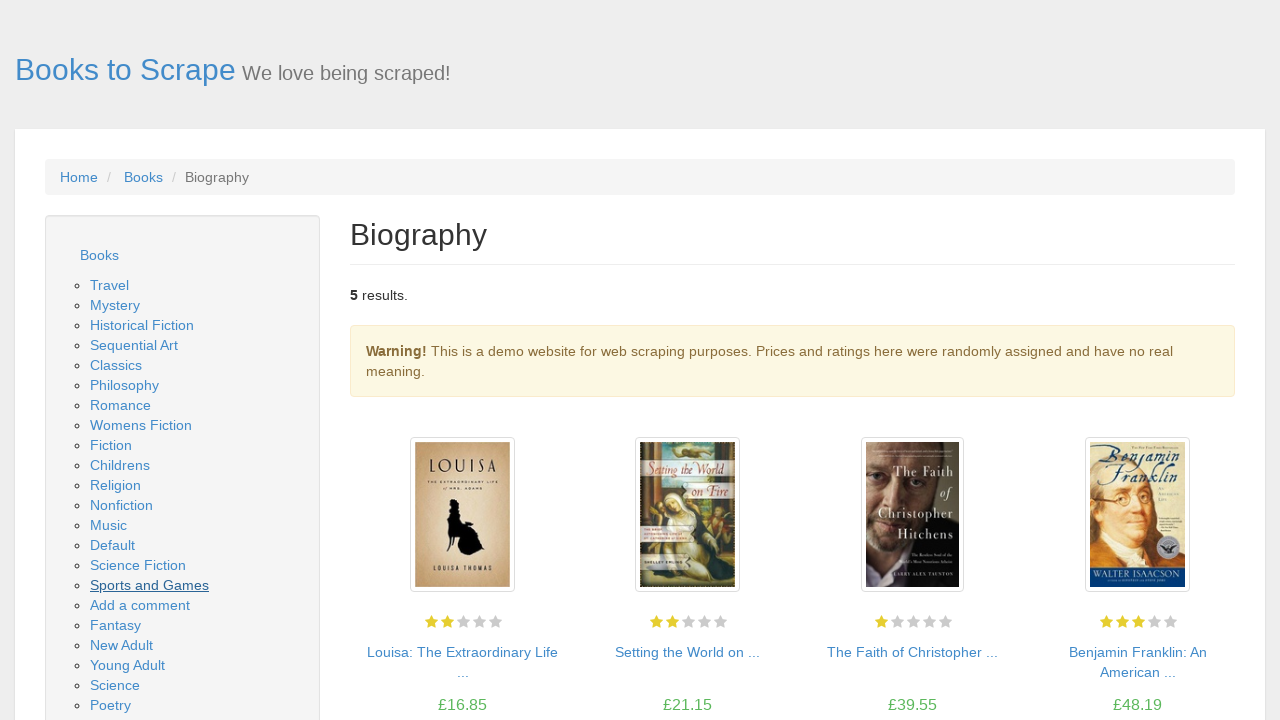

Waited 2 seconds for category page to load
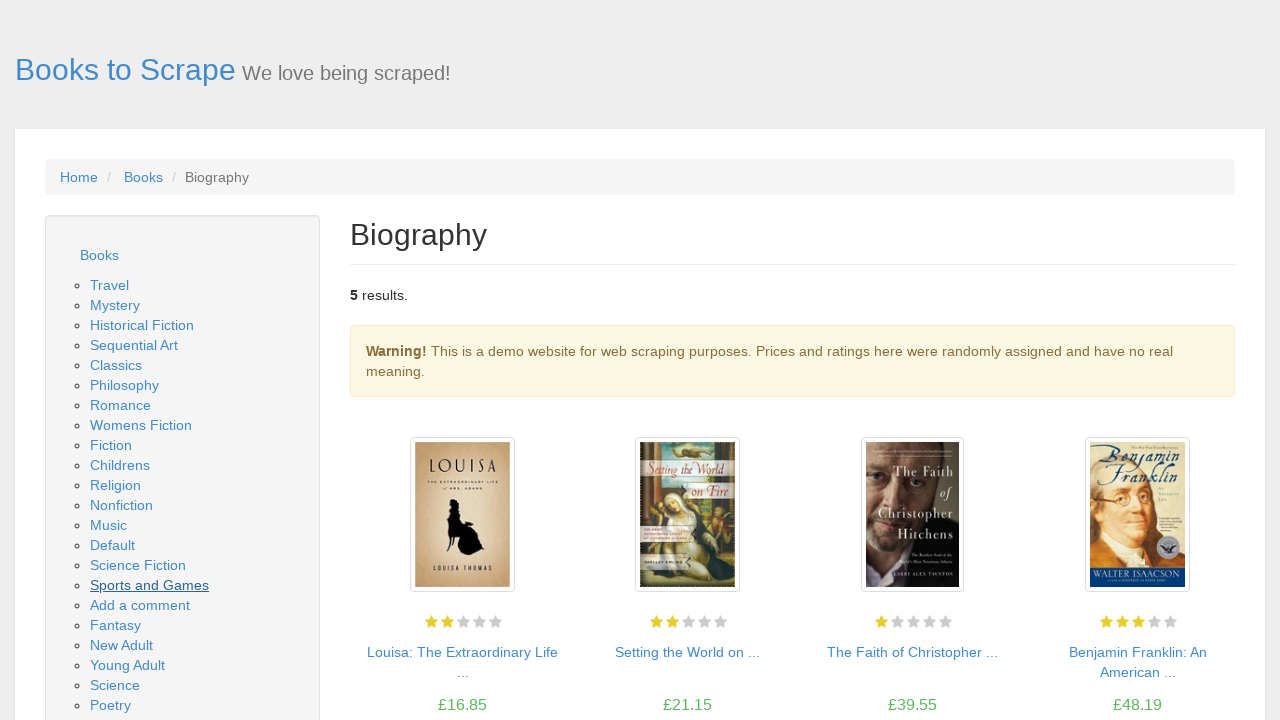

Navigated back to main page
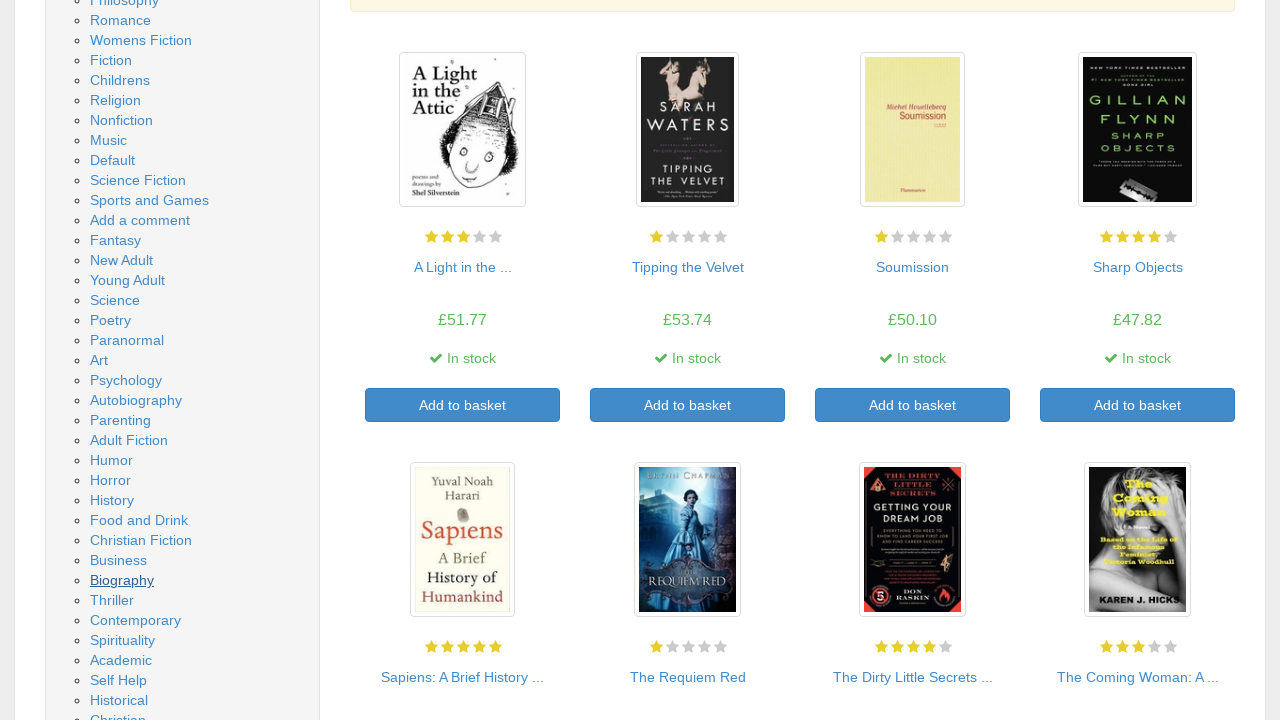

Waited 1 second for main page to load
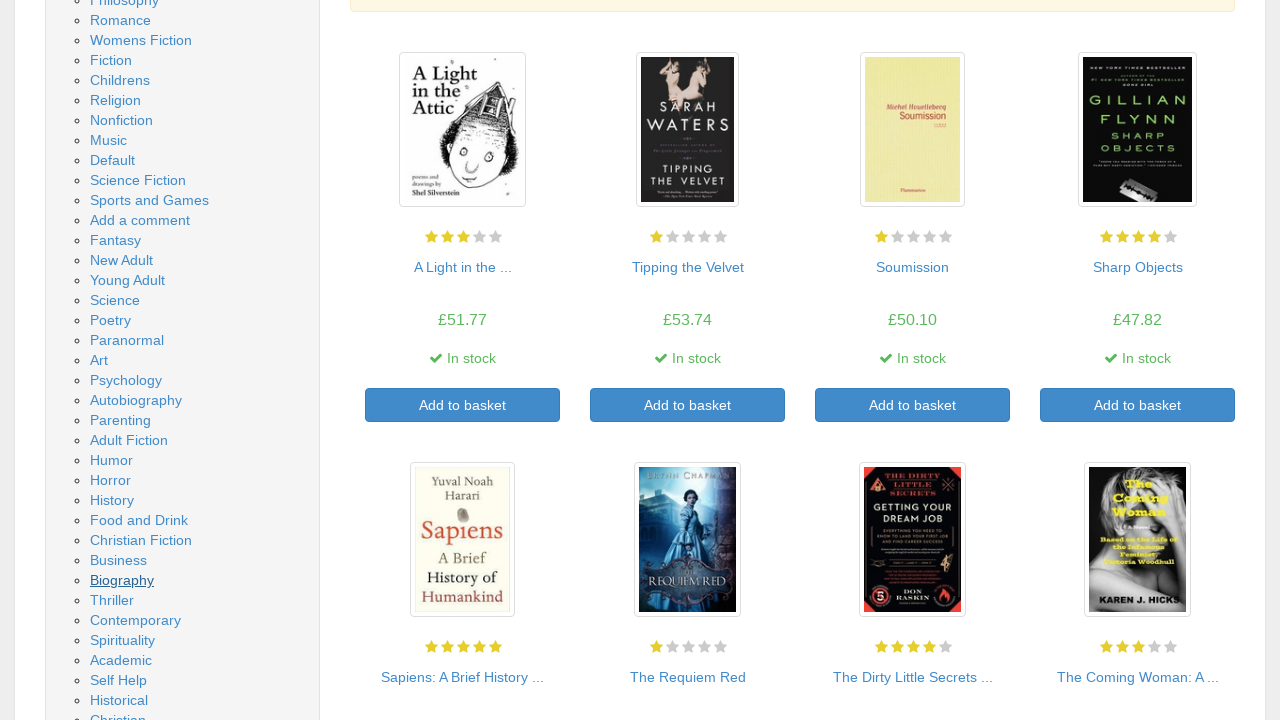

Re-located navigation links for iteration 36
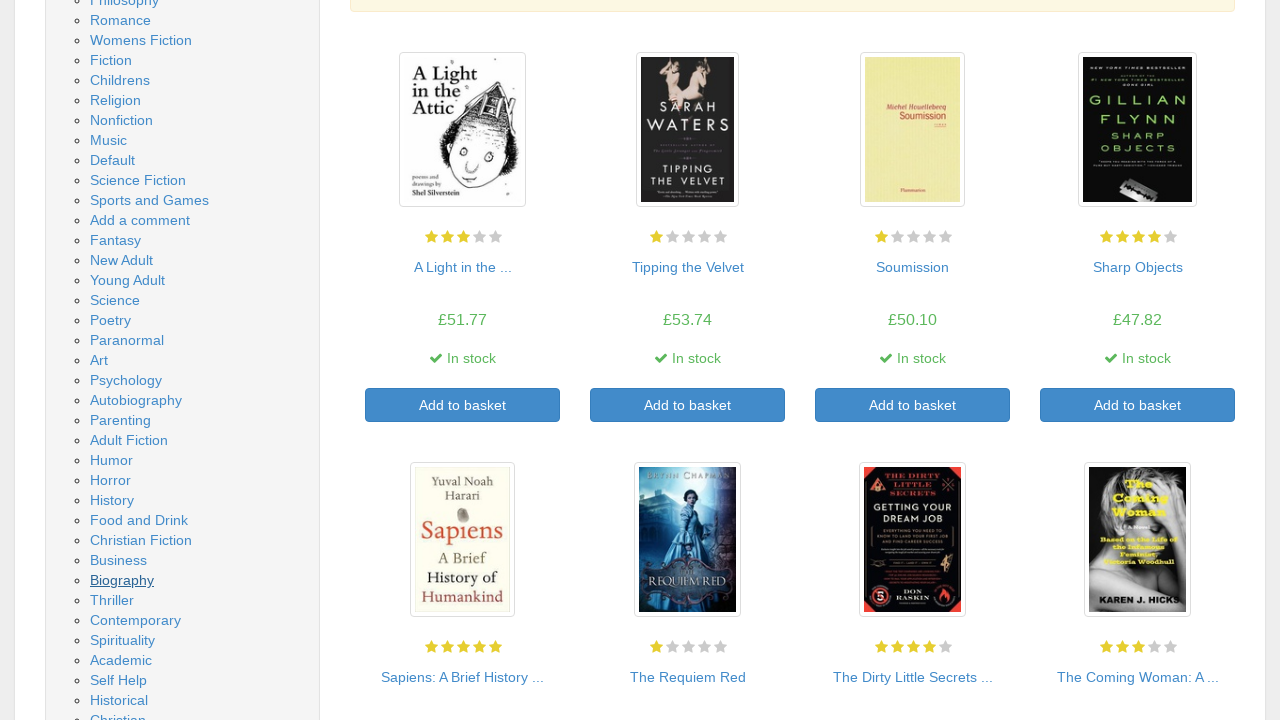

Clicked category link #36 at (112, 600) on .nav-list ul a >> nth=35
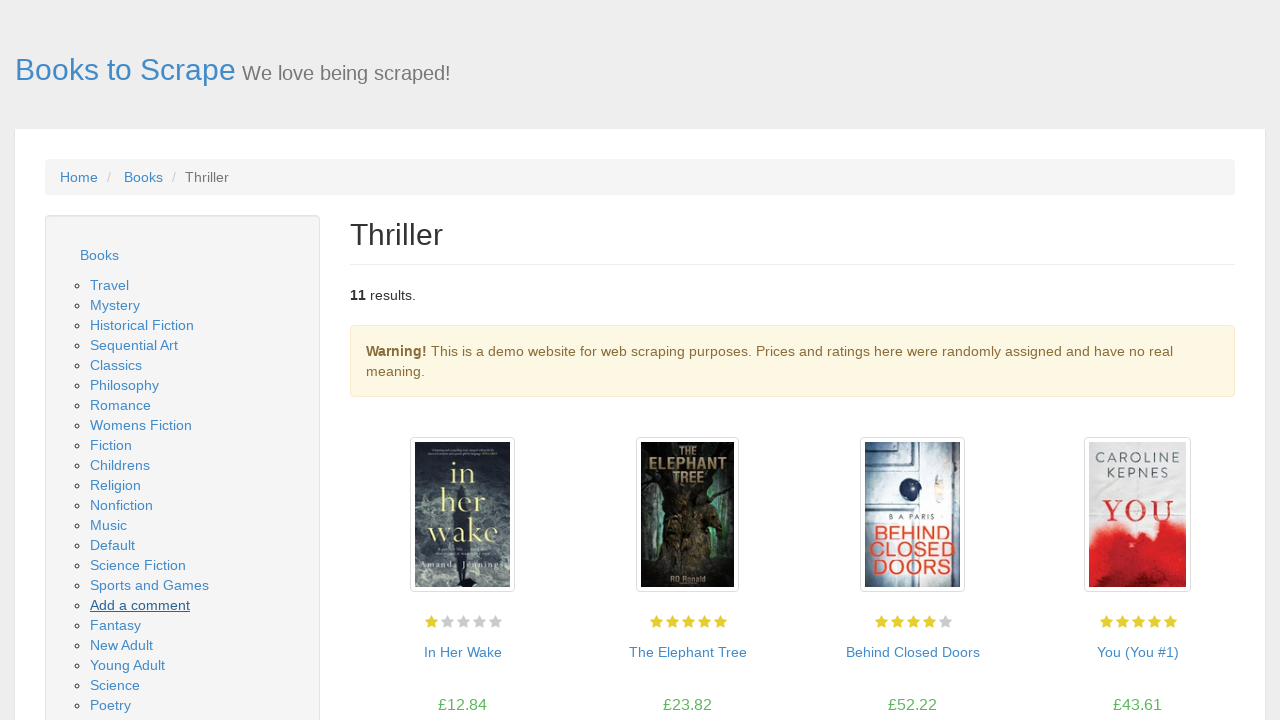

Waited 2 seconds for category page to load
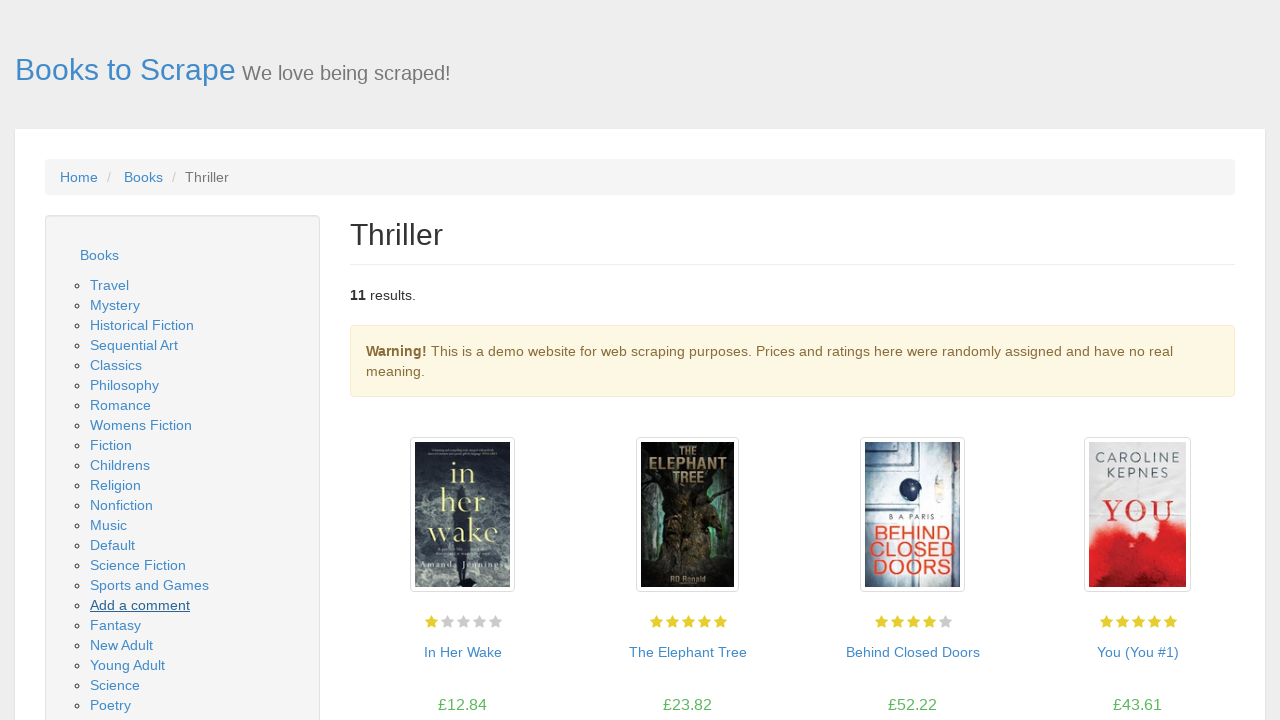

Navigated back to main page
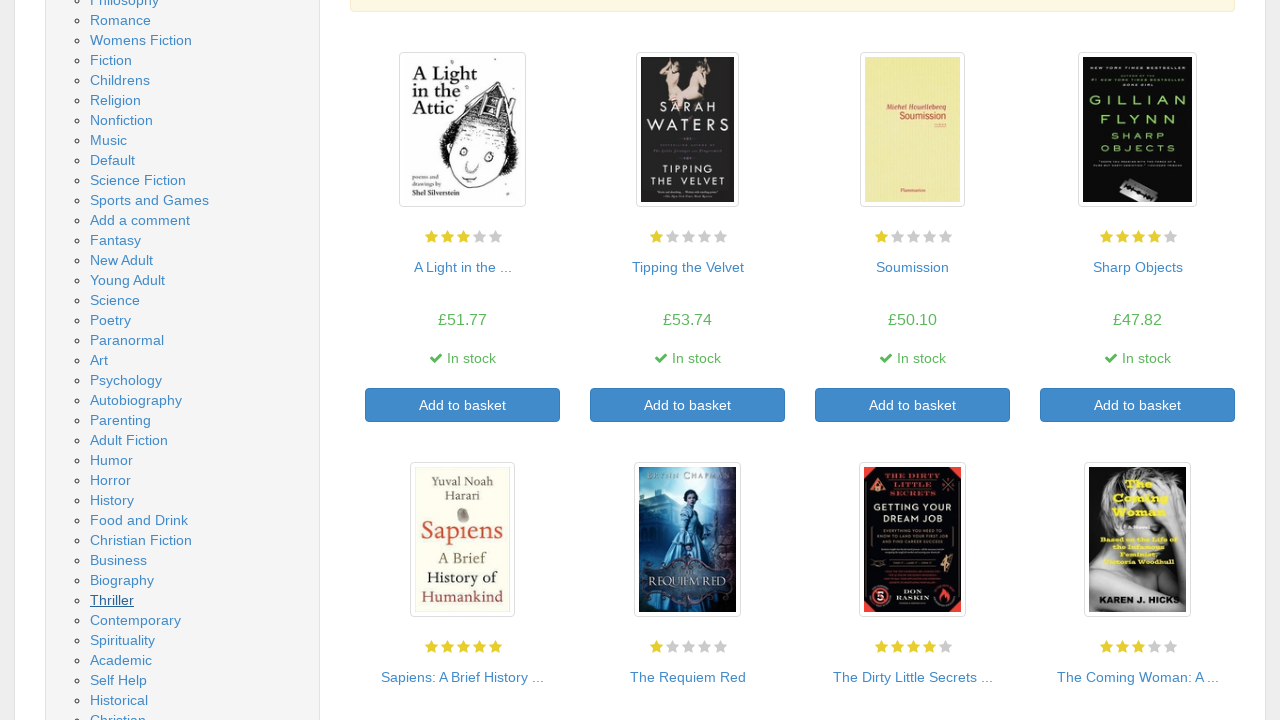

Waited 1 second for main page to load
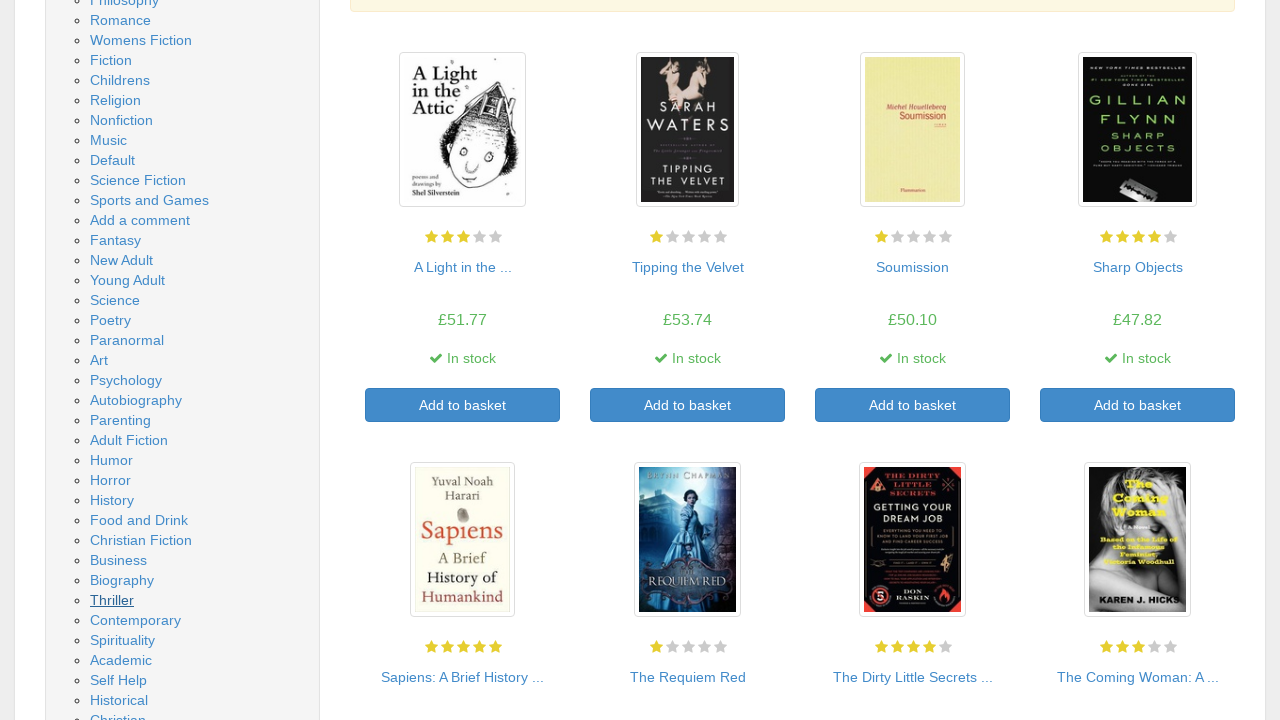

Re-located navigation links for iteration 37
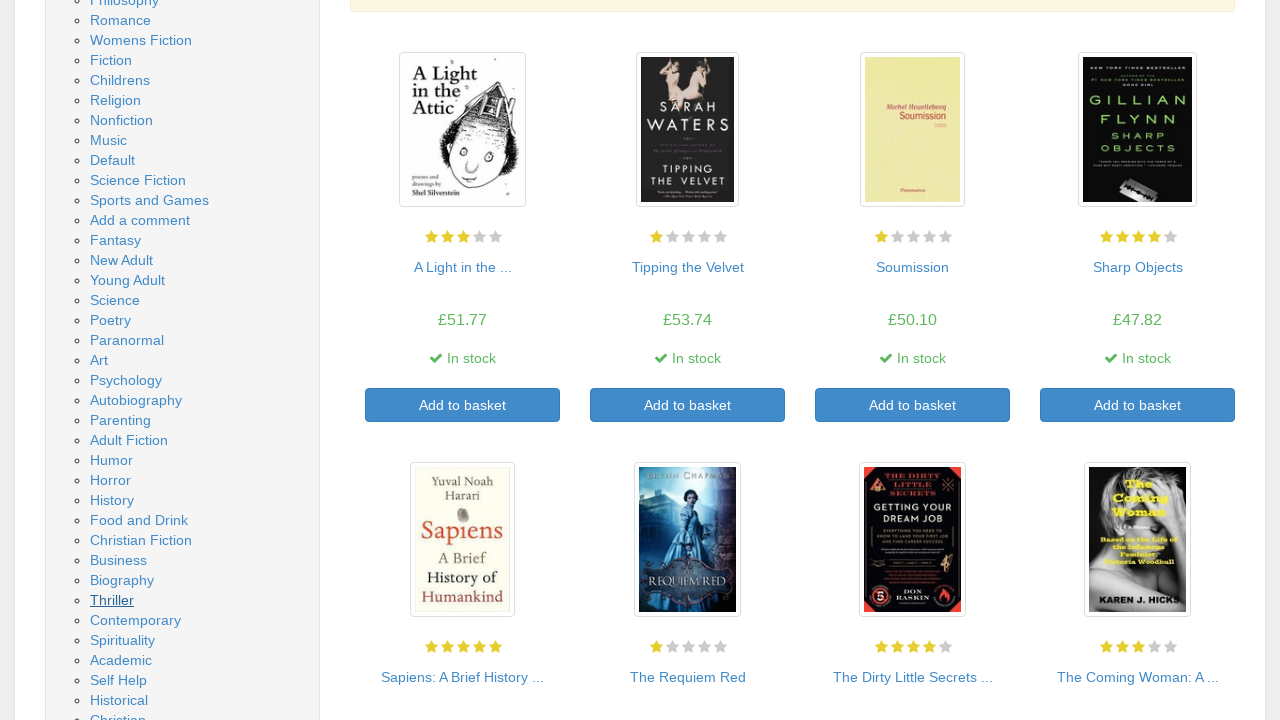

Clicked category link #37 at (136, 620) on .nav-list ul a >> nth=36
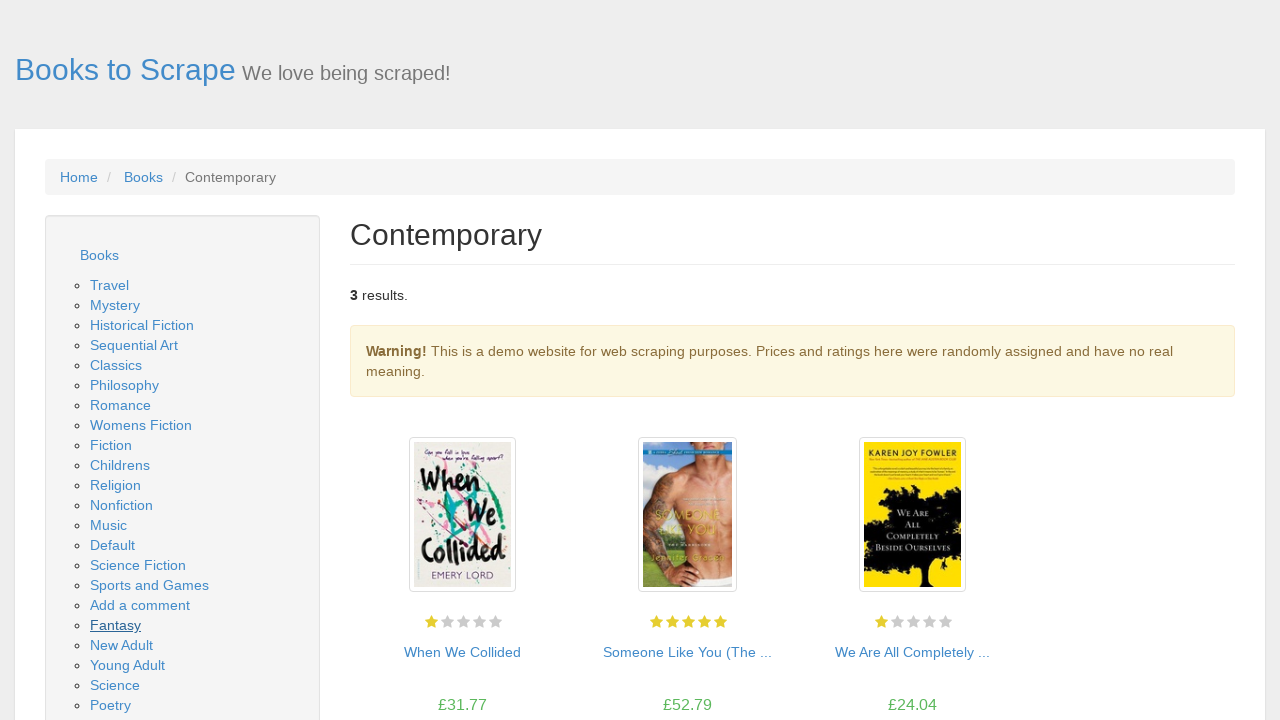

Waited 2 seconds for category page to load
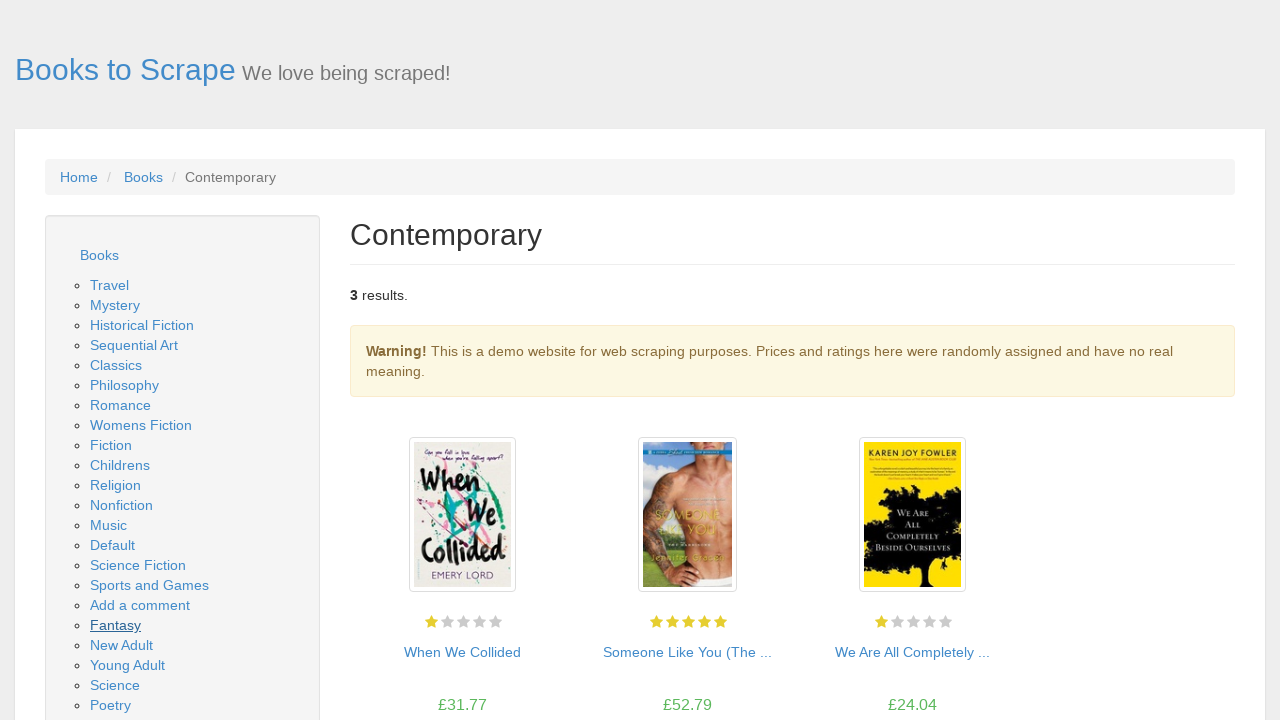

Navigated back to main page
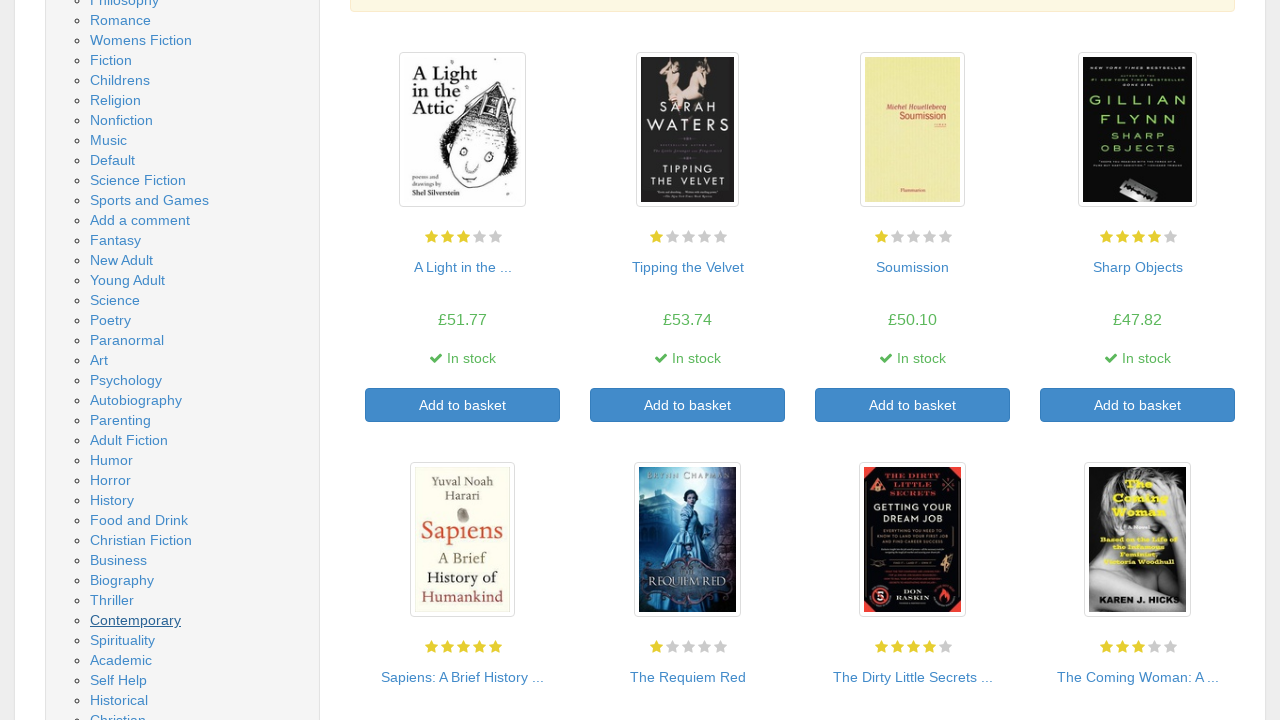

Waited 1 second for main page to load
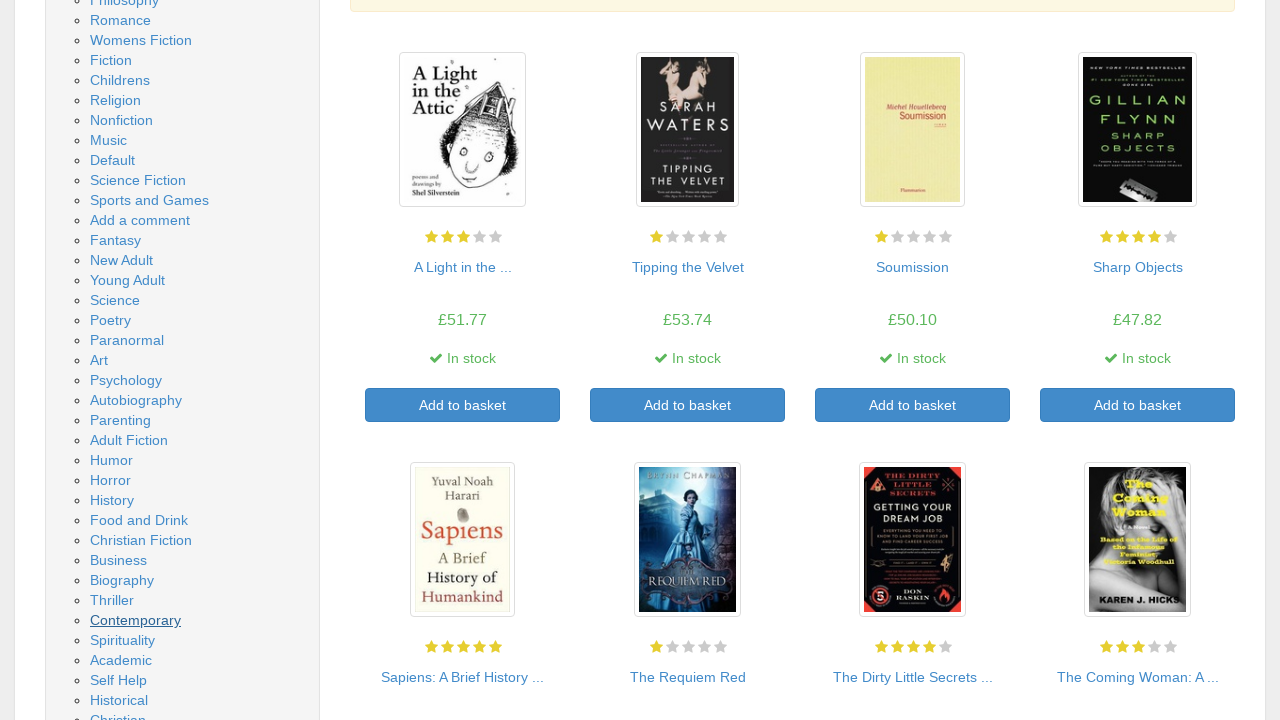

Re-located navigation links for iteration 38
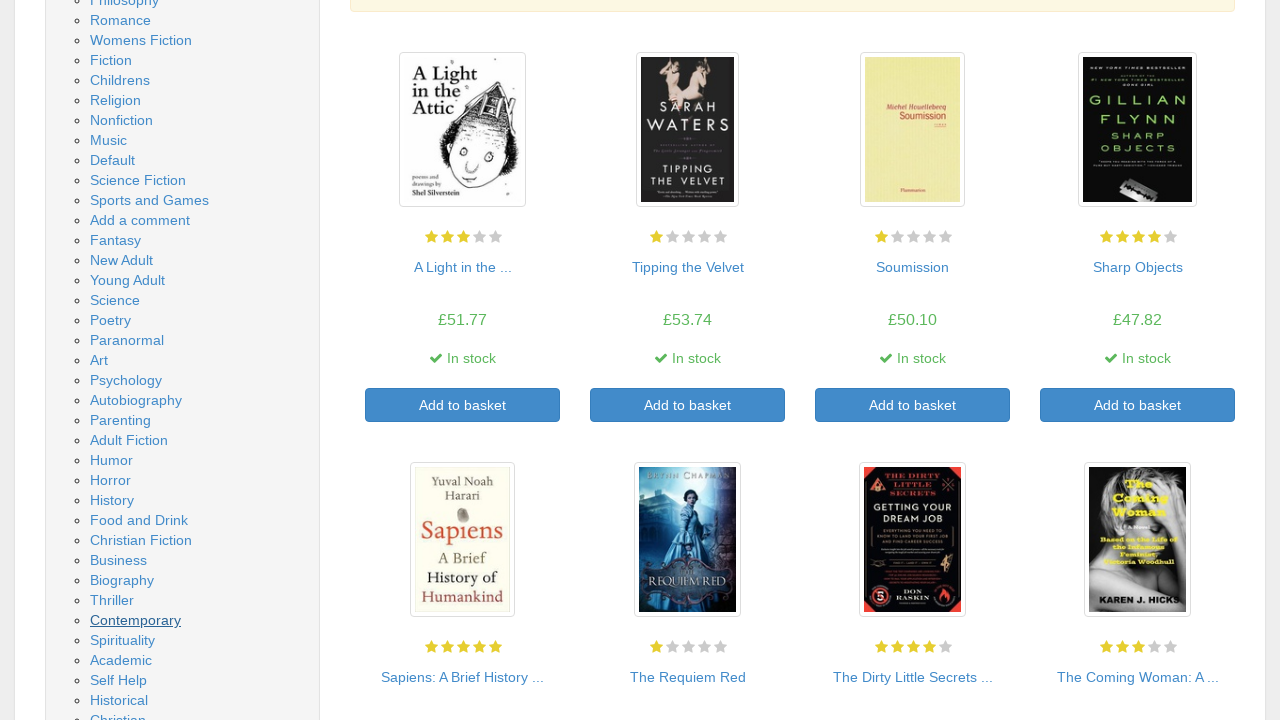

Clicked category link #38 at (122, 640) on .nav-list ul a >> nth=37
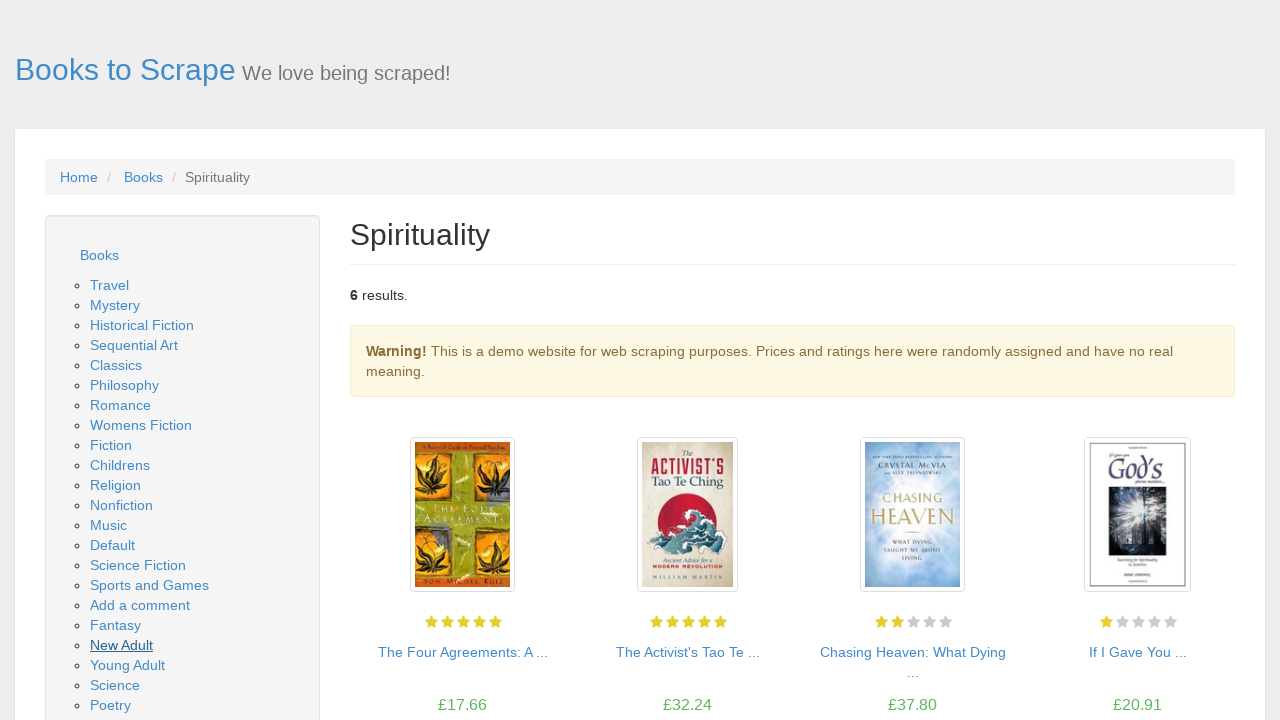

Waited 2 seconds for category page to load
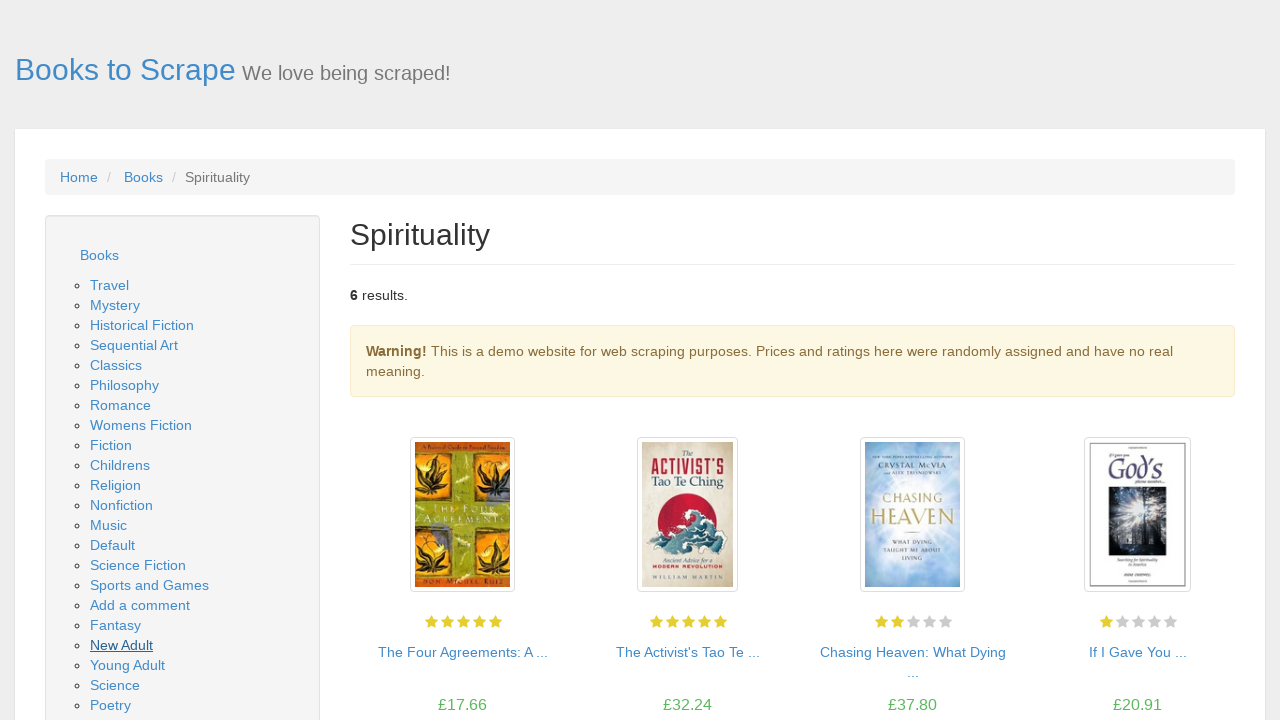

Navigated back to main page
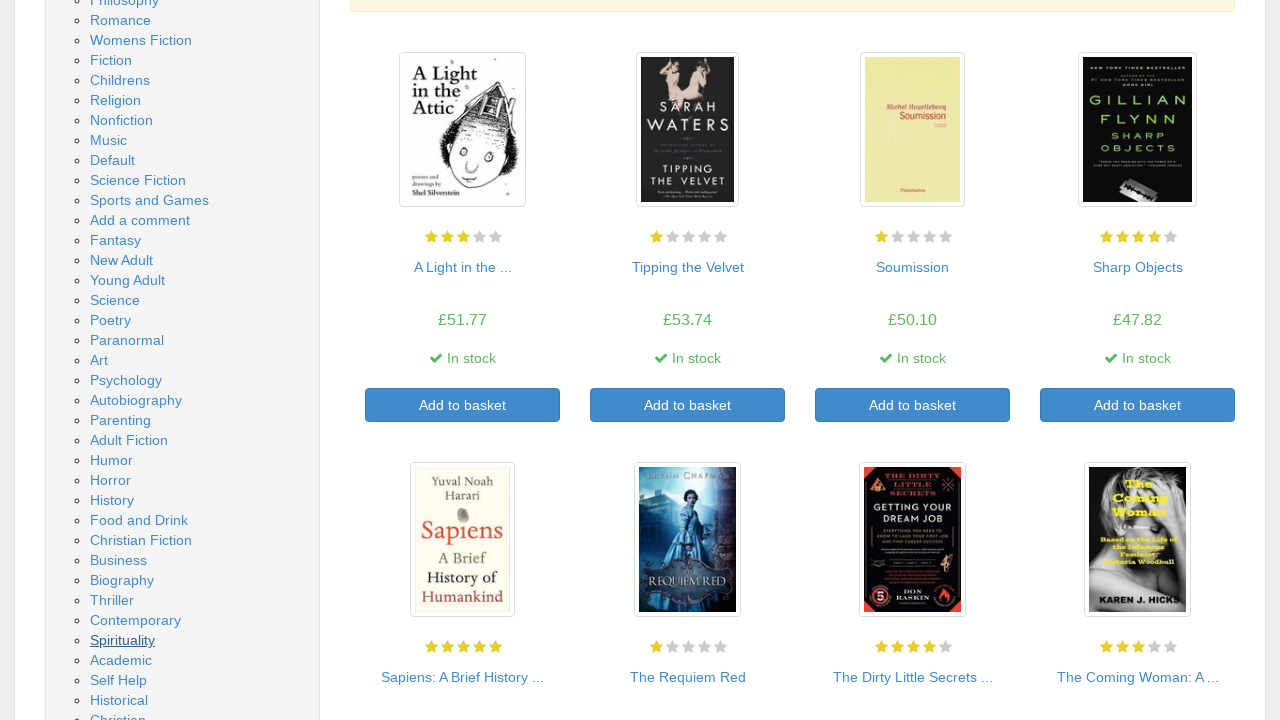

Waited 1 second for main page to load
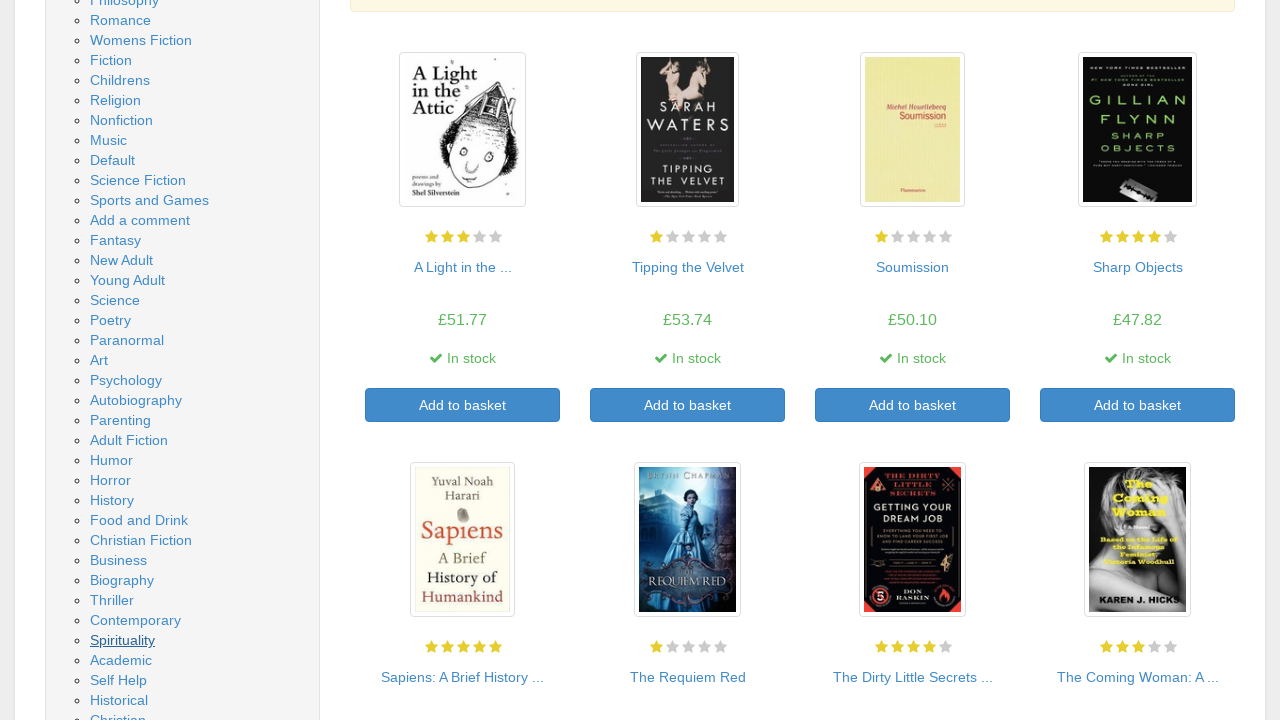

Re-located navigation links for iteration 39
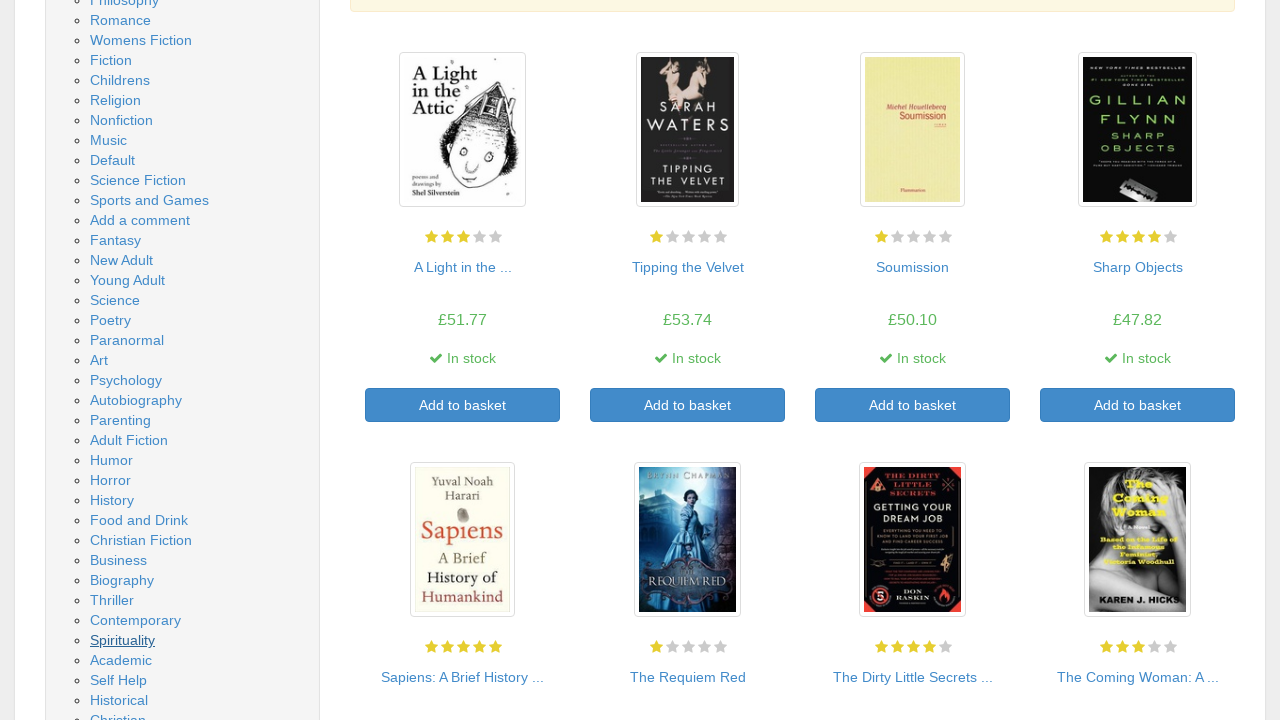

Clicked category link #39 at (121, 660) on .nav-list ul a >> nth=38
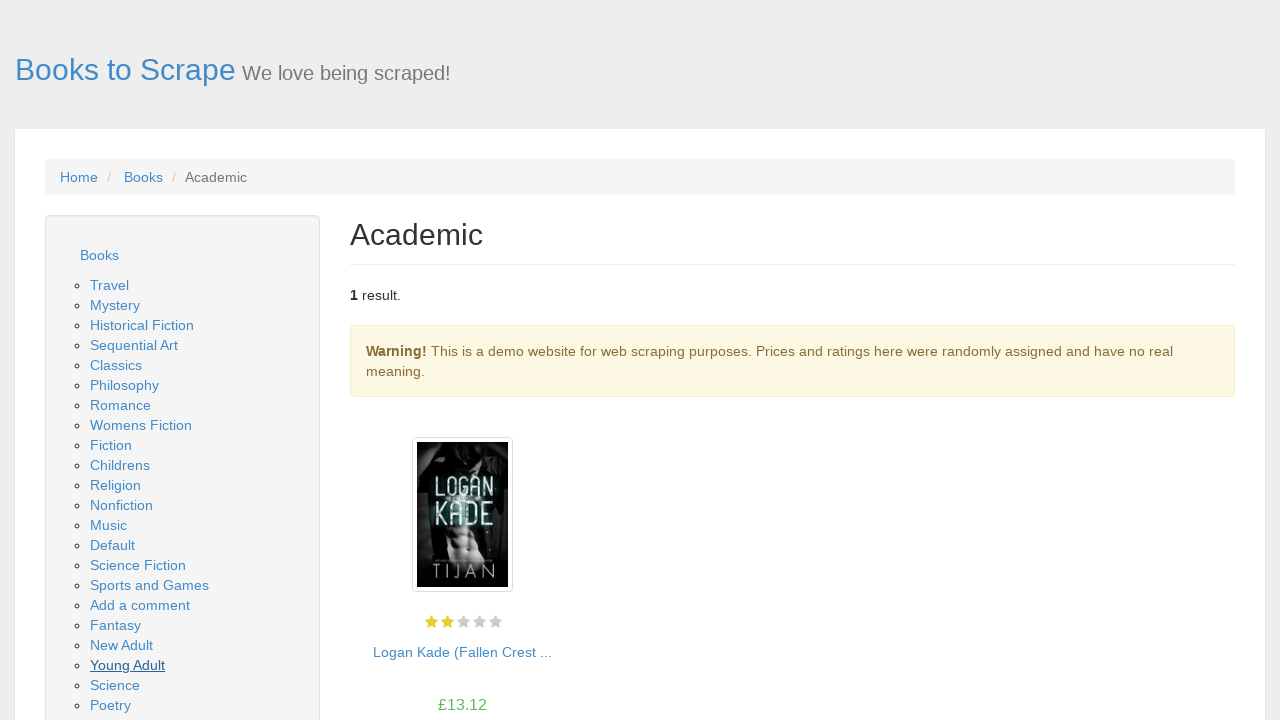

Waited 2 seconds for category page to load
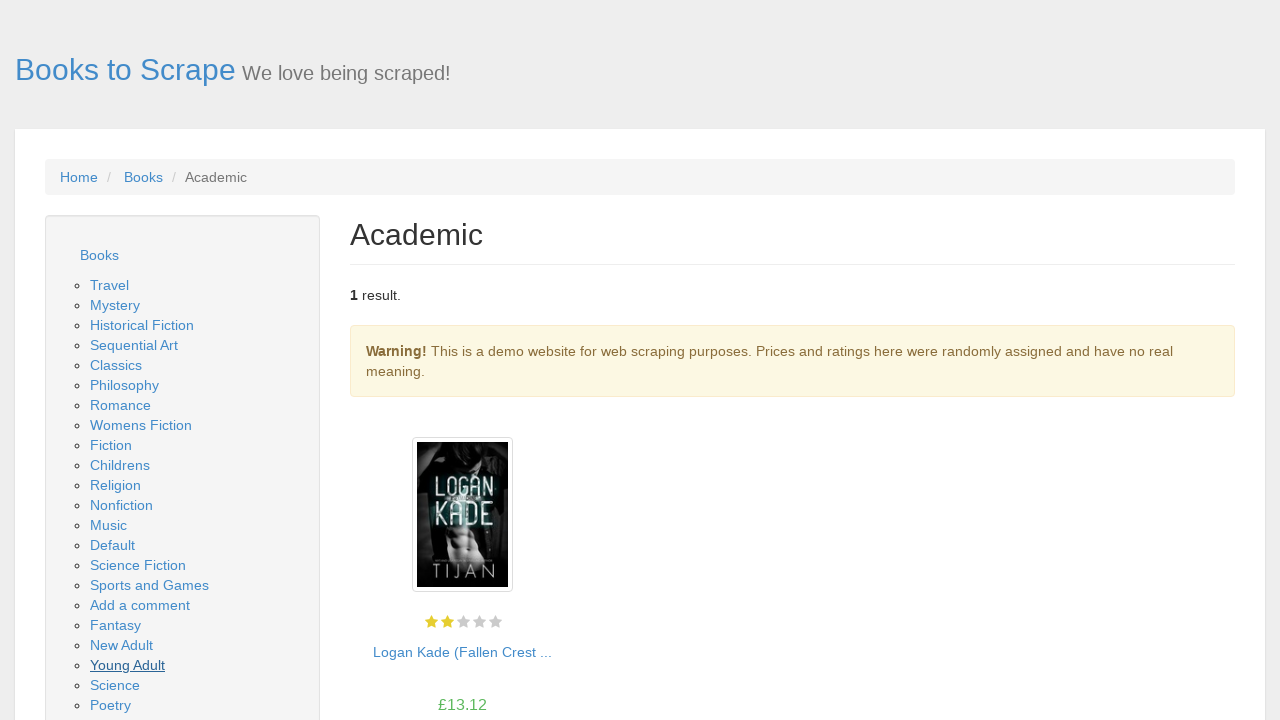

Navigated back to main page
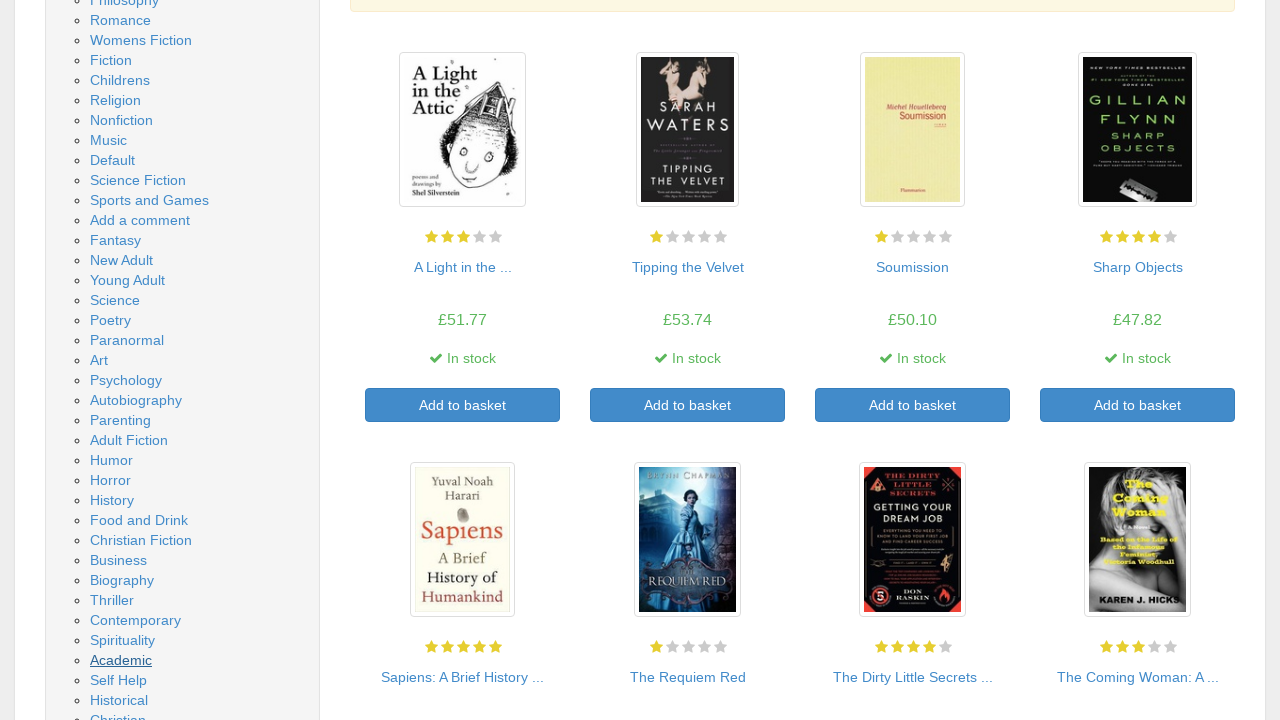

Waited 1 second for main page to load
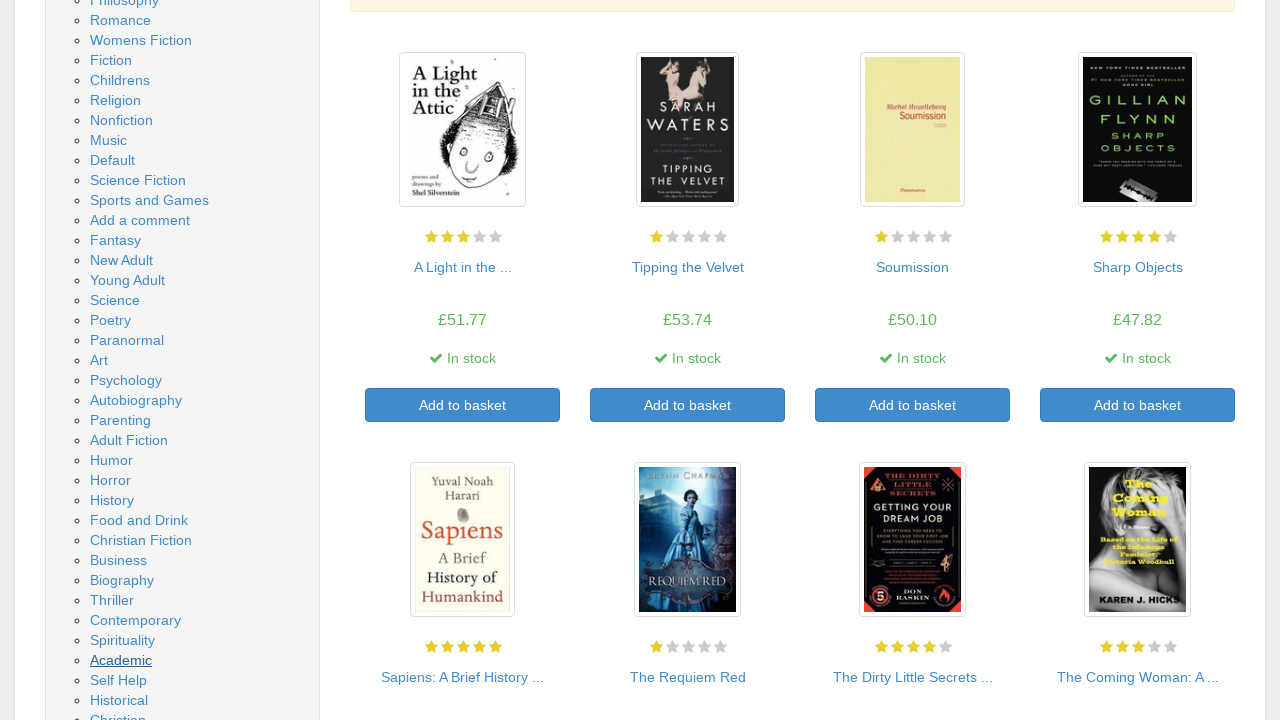

Re-located navigation links for iteration 40
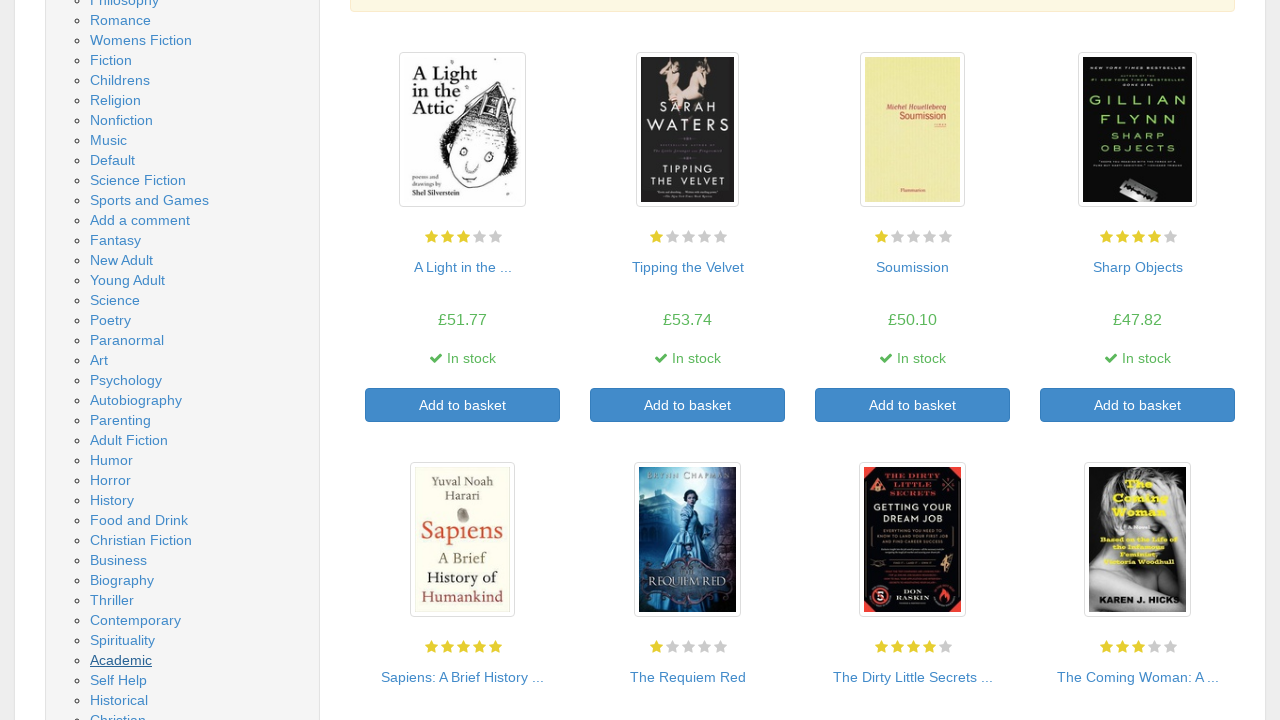

Clicked category link #40 at (118, 680) on .nav-list ul a >> nth=39
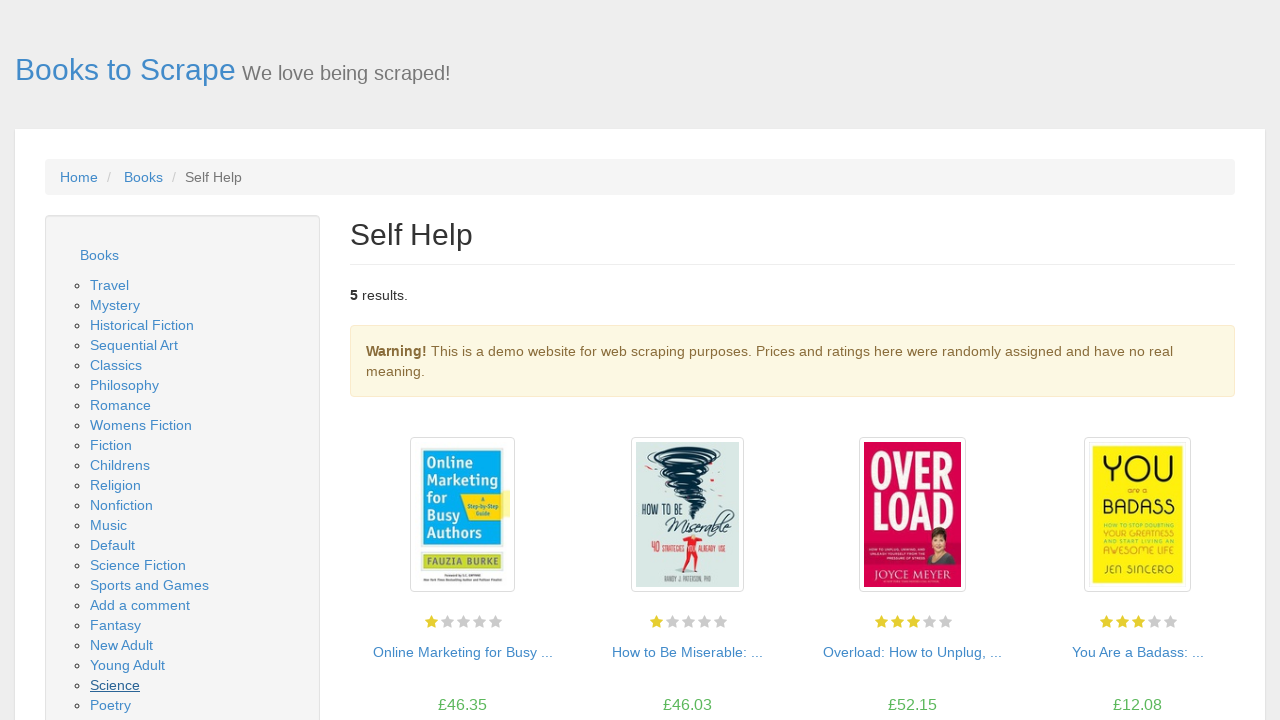

Waited 2 seconds for category page to load
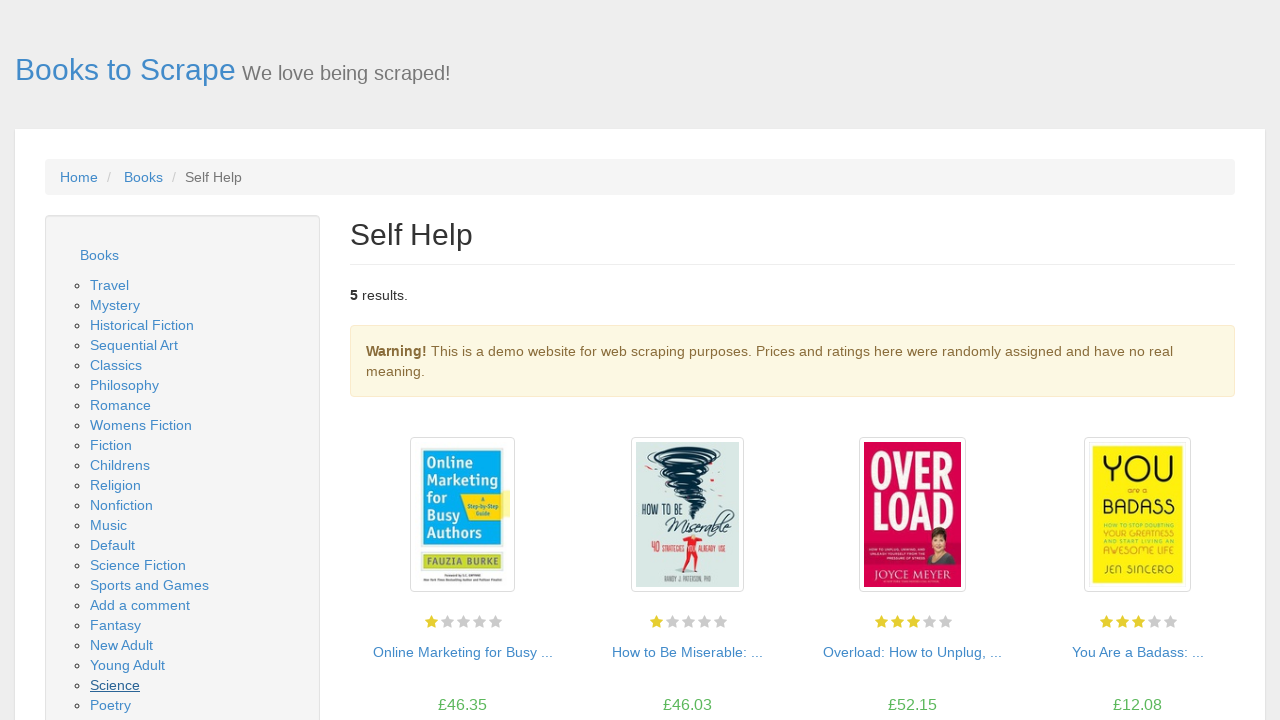

Navigated back to main page
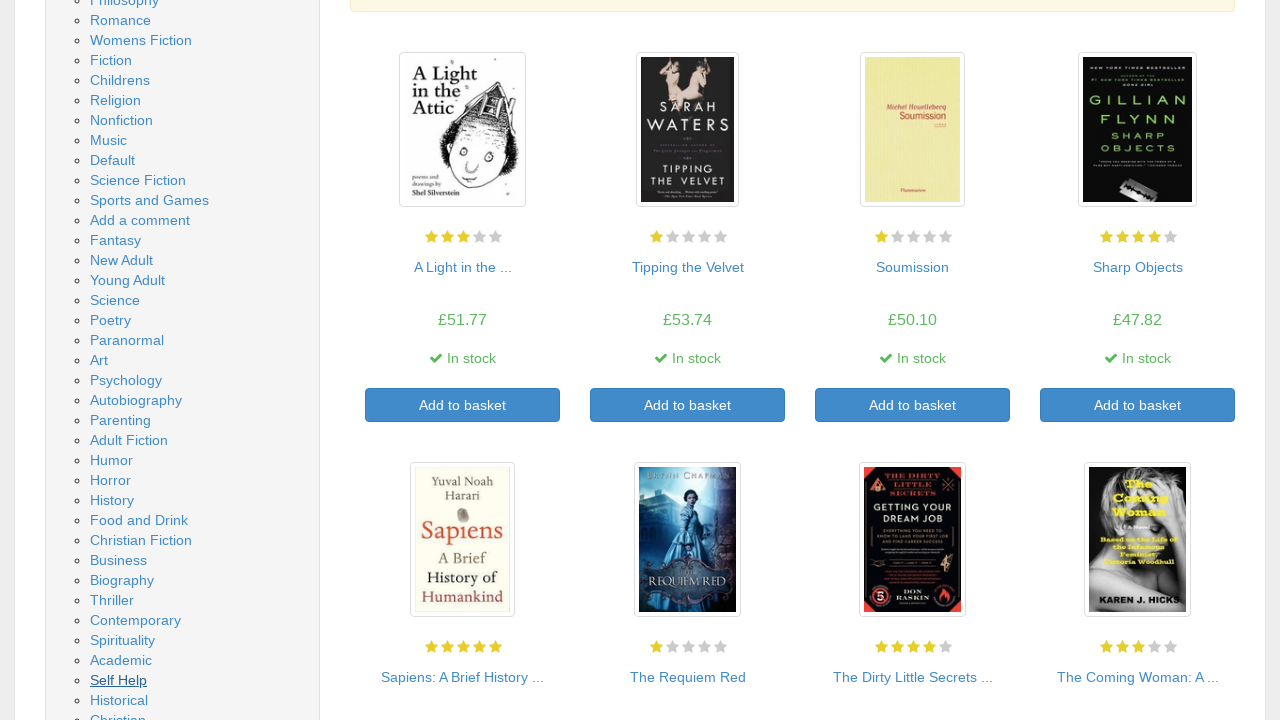

Waited 1 second for main page to load
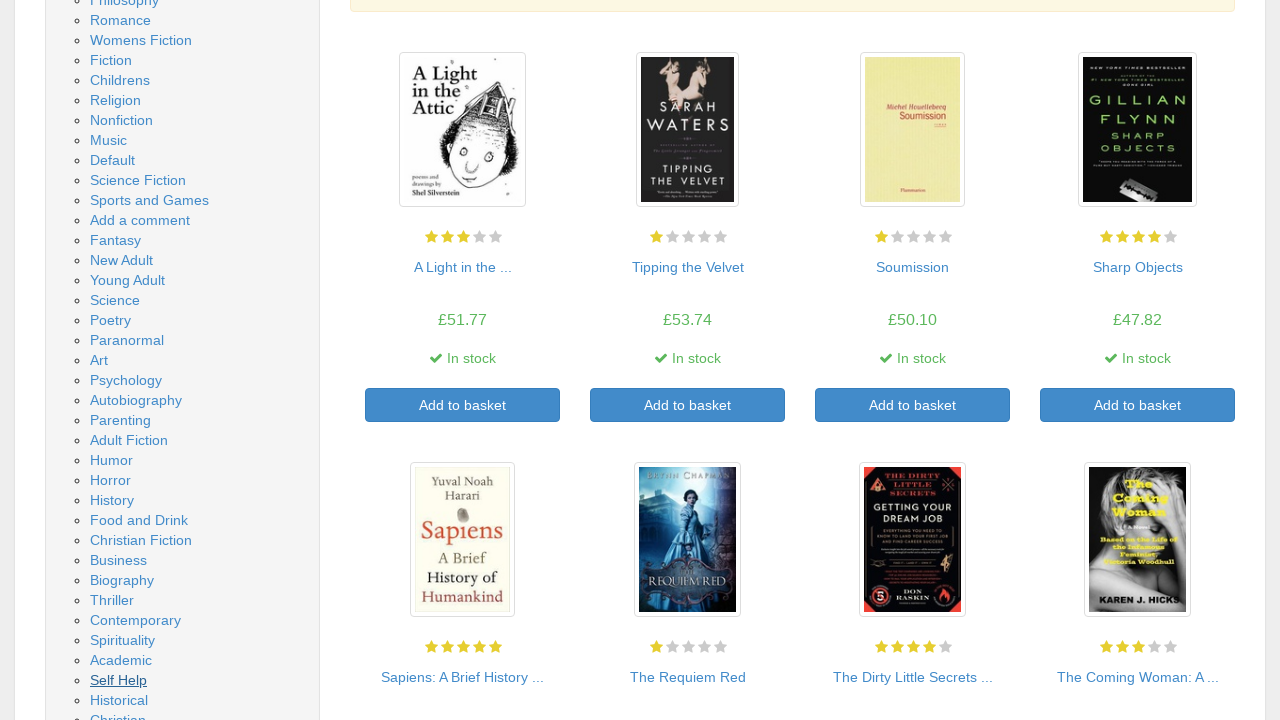

Re-located navigation links for iteration 41
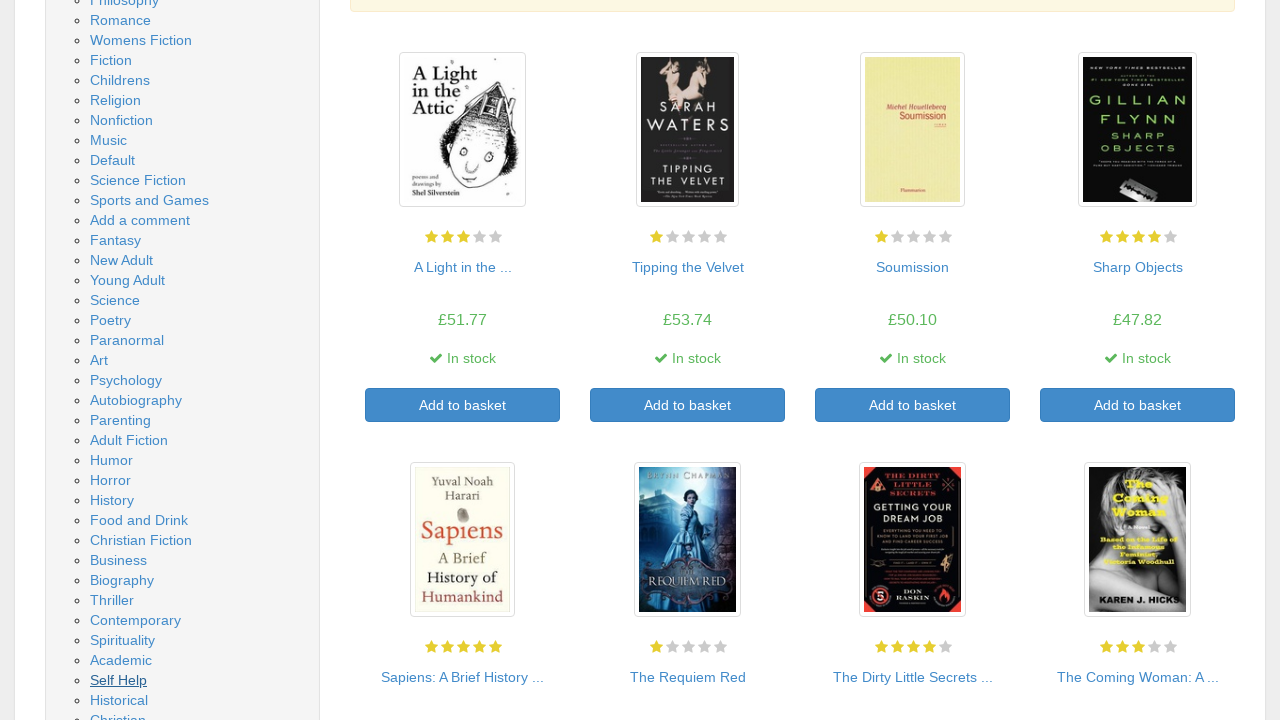

Clicked category link #41 at (119, 700) on .nav-list ul a >> nth=40
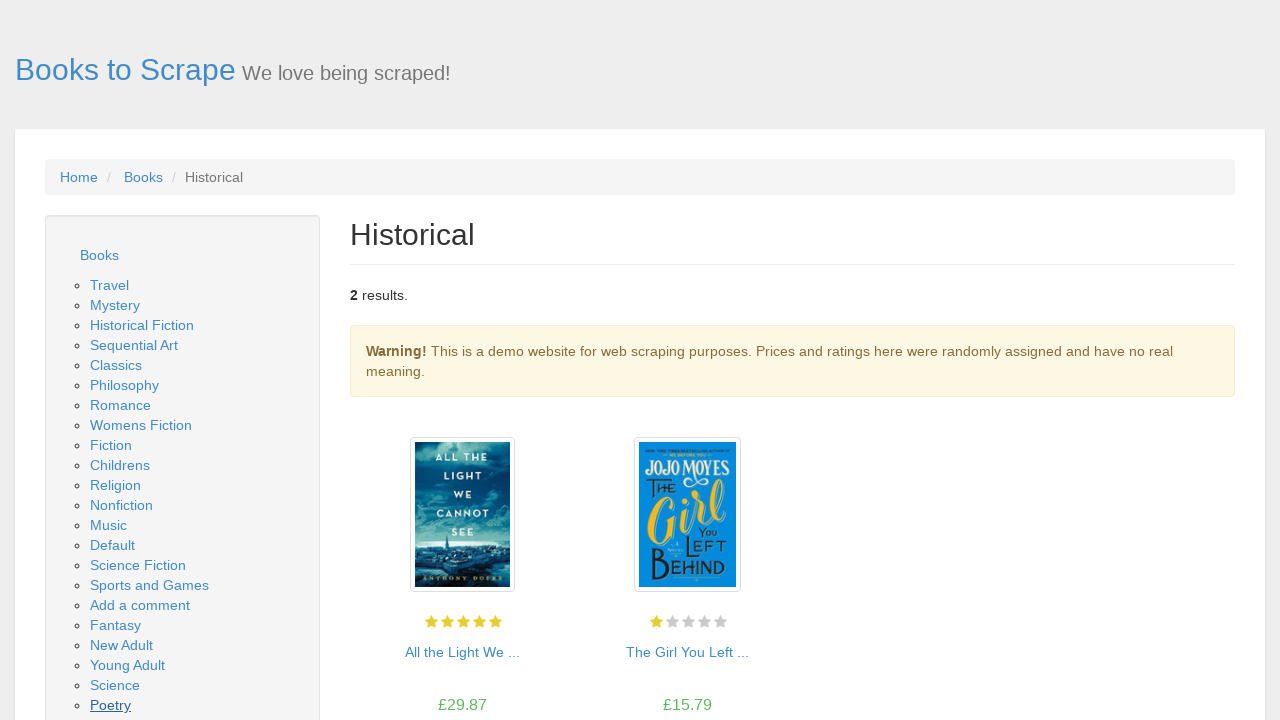

Waited 2 seconds for category page to load
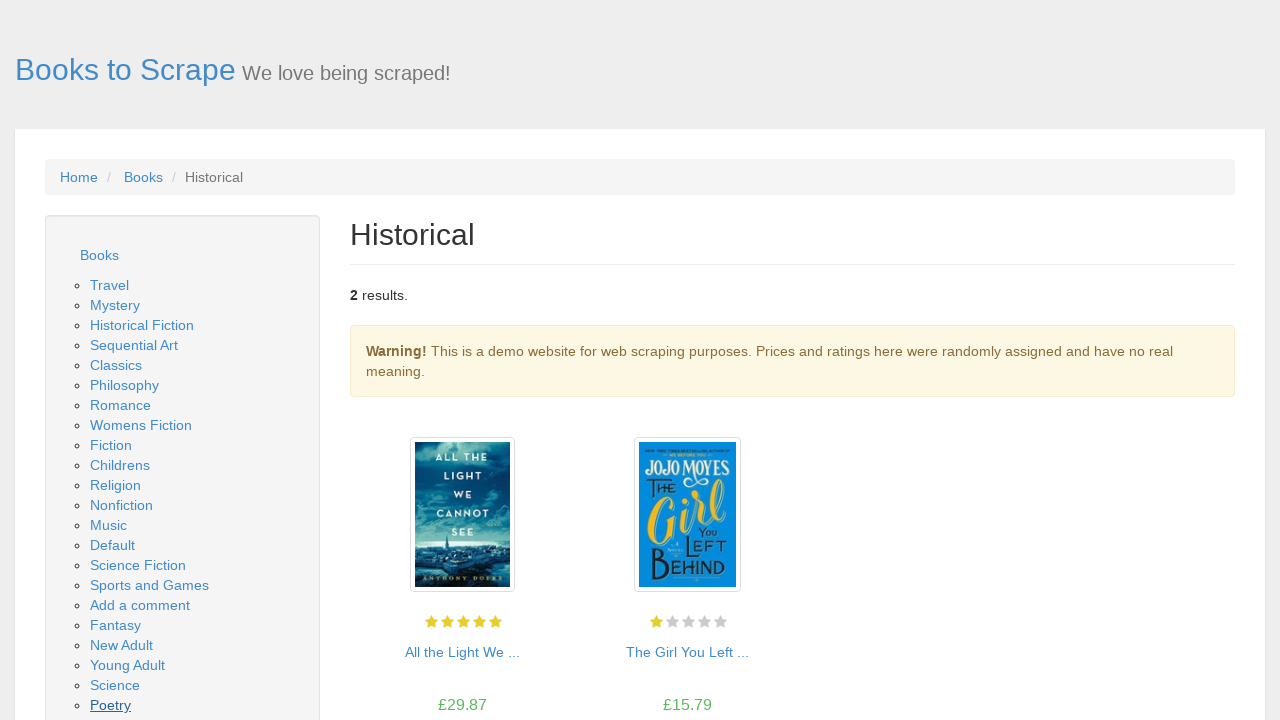

Navigated back to main page
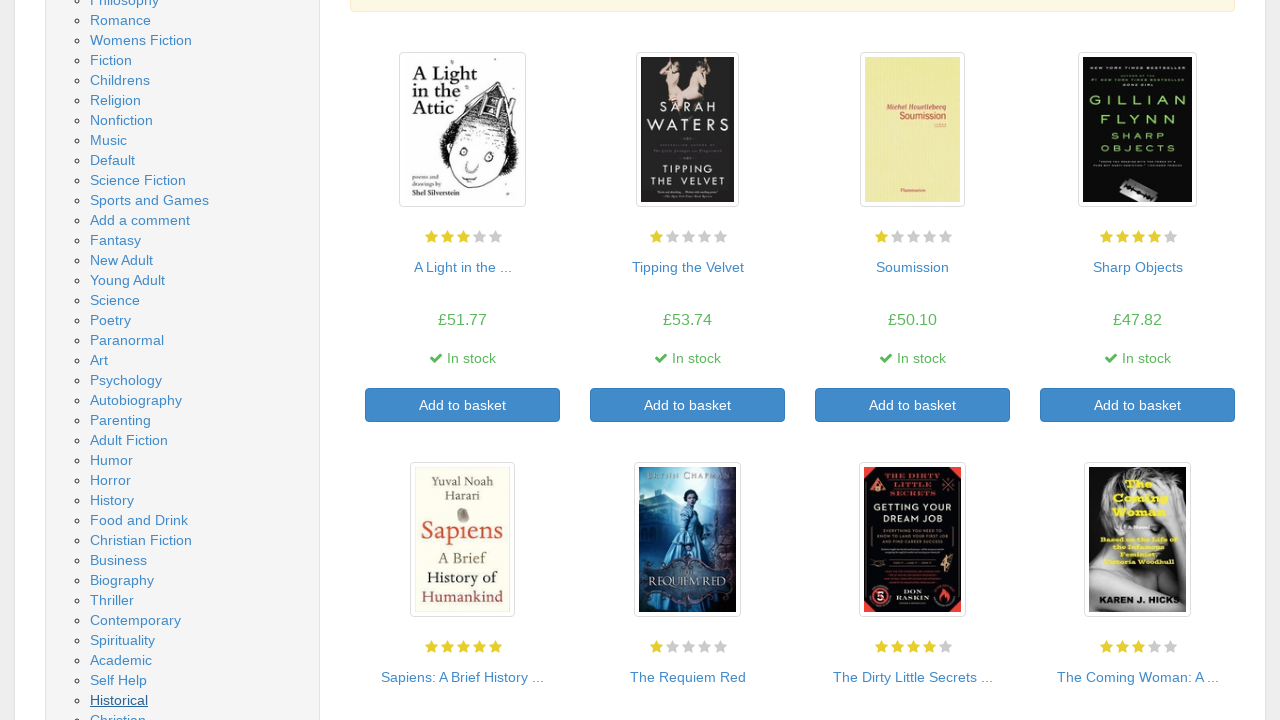

Waited 1 second for main page to load
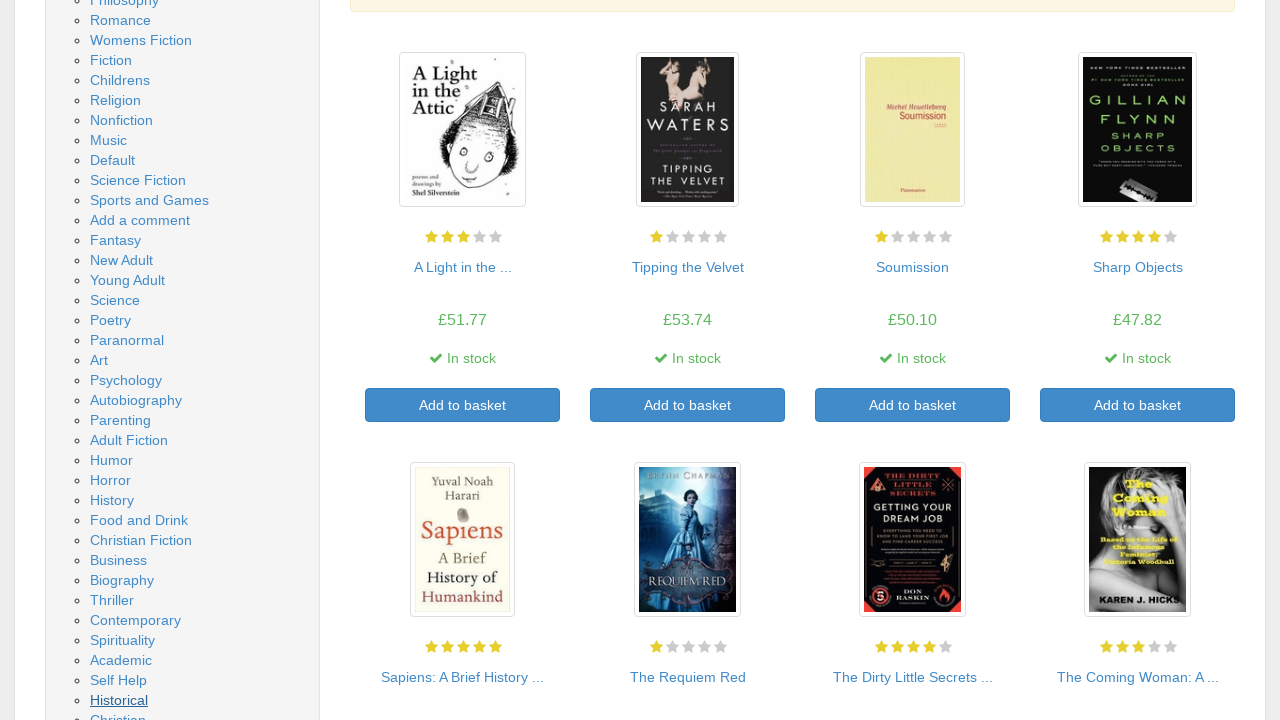

Re-located navigation links for iteration 42
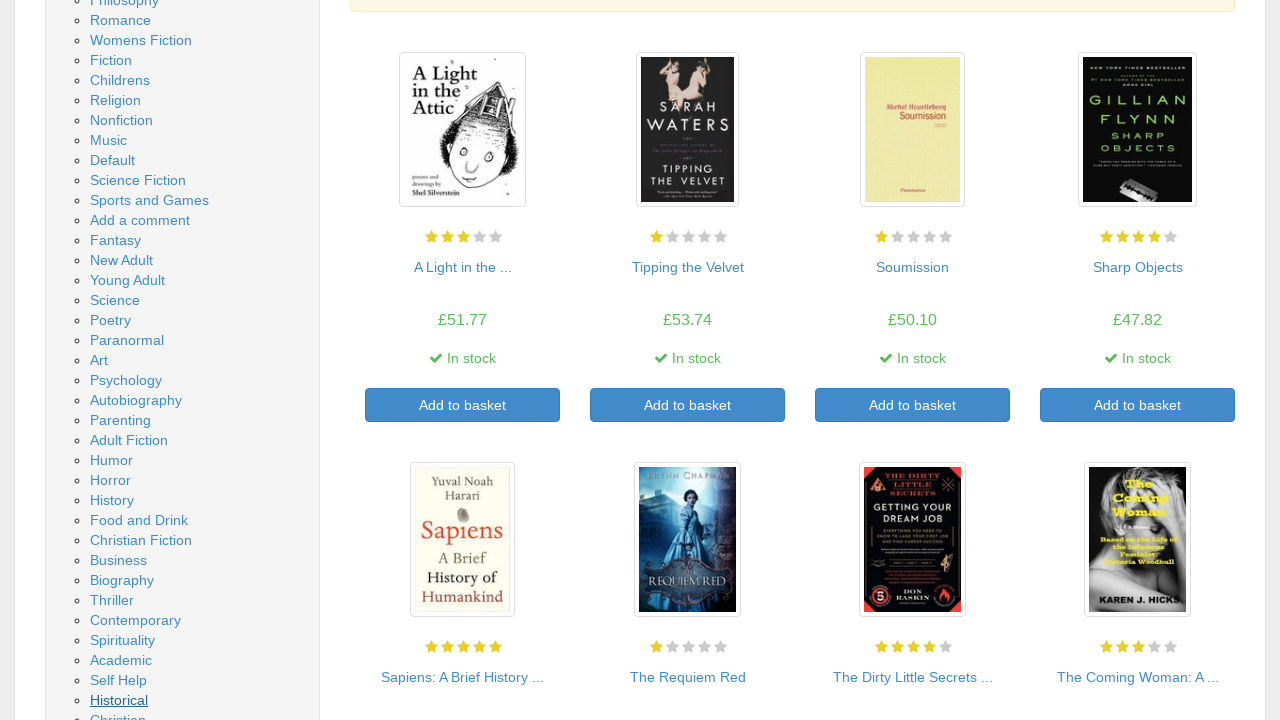

Clicked category link #42 at (118, 712) on .nav-list ul a >> nth=41
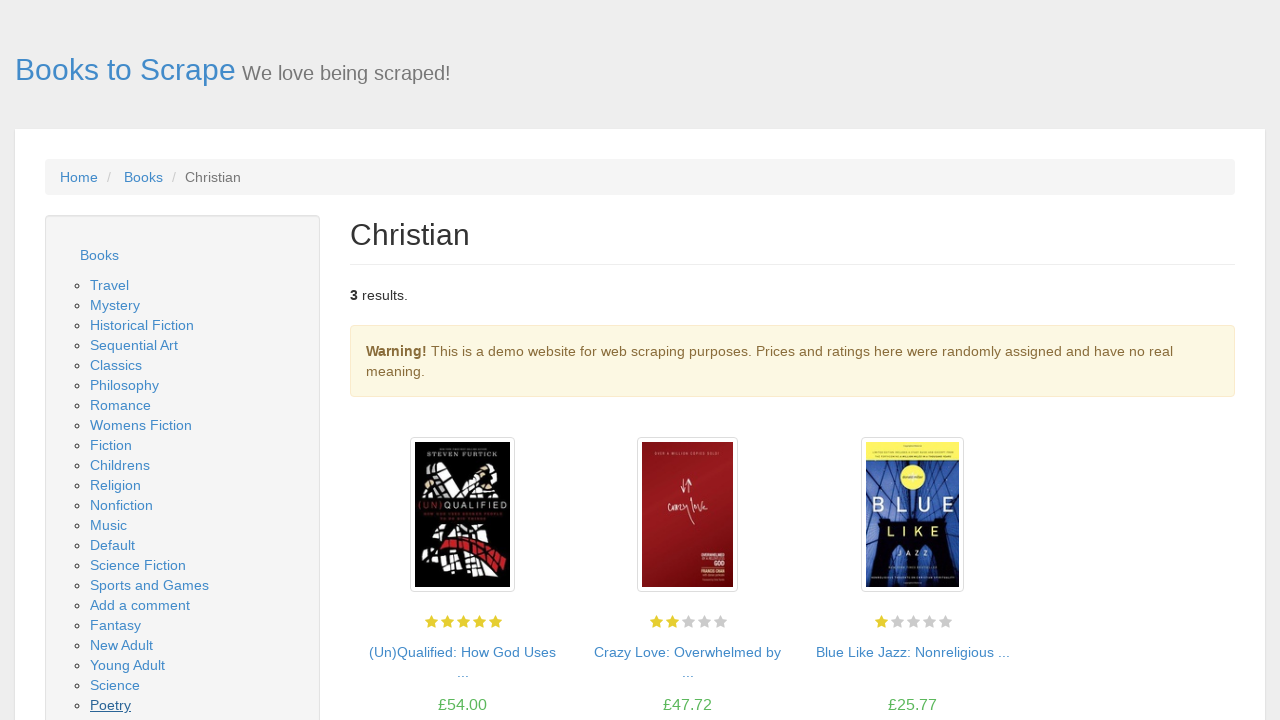

Waited 2 seconds for category page to load
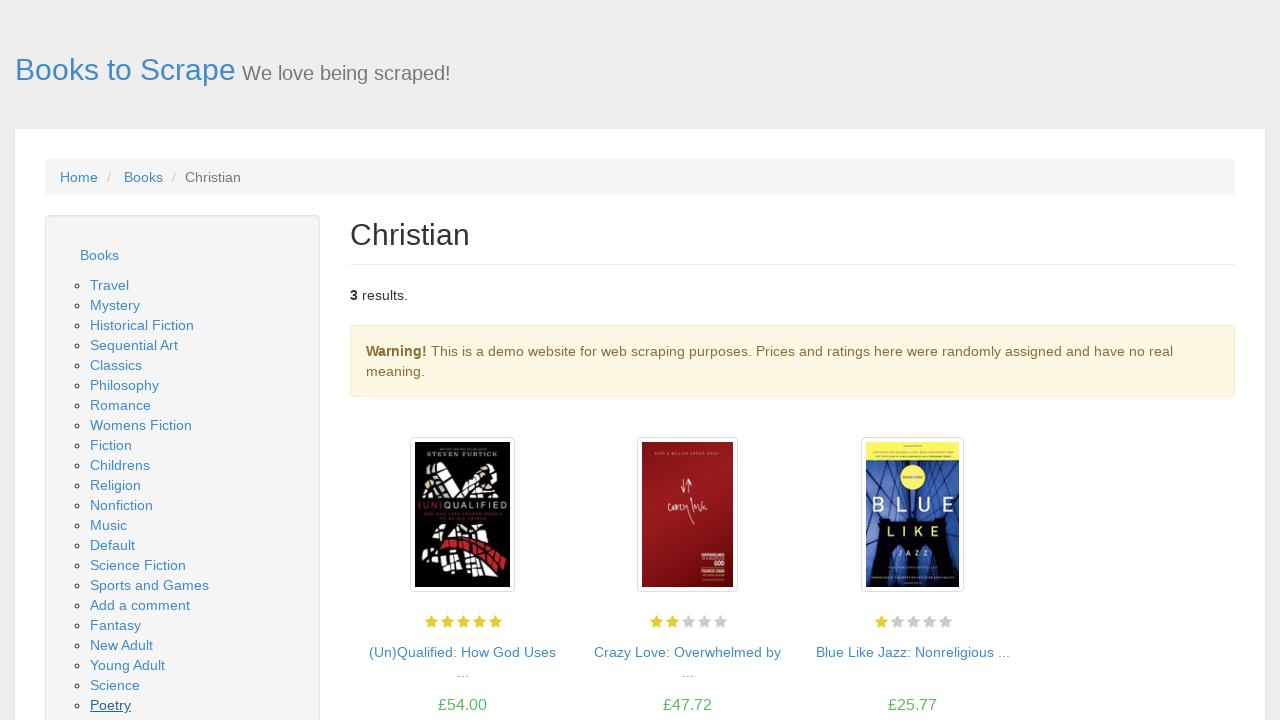

Navigated back to main page
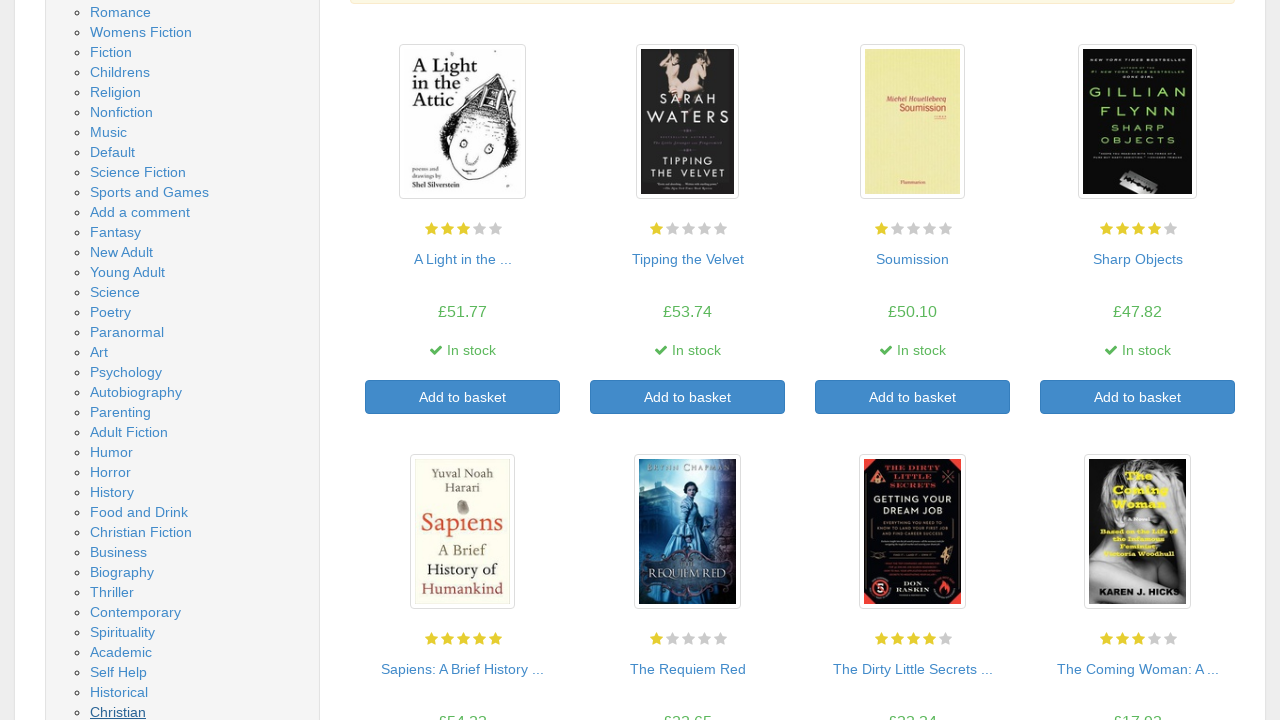

Waited 1 second for main page to load
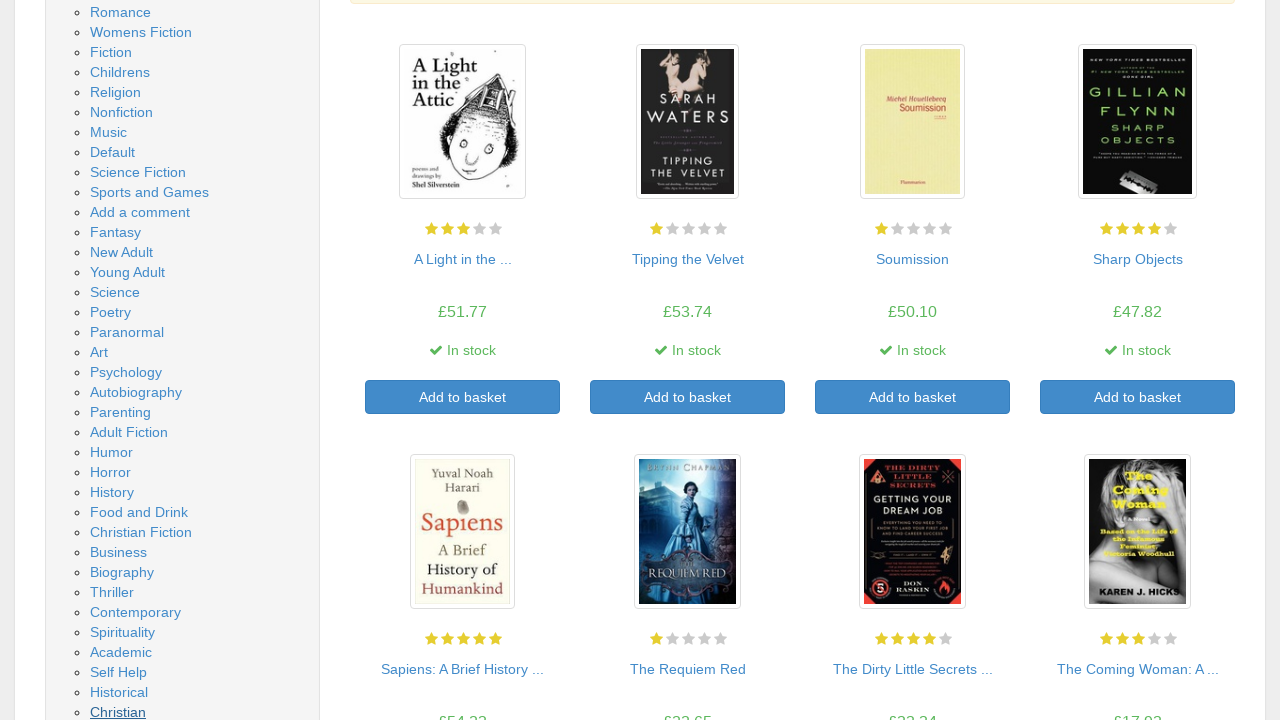

Re-located navigation links for iteration 43
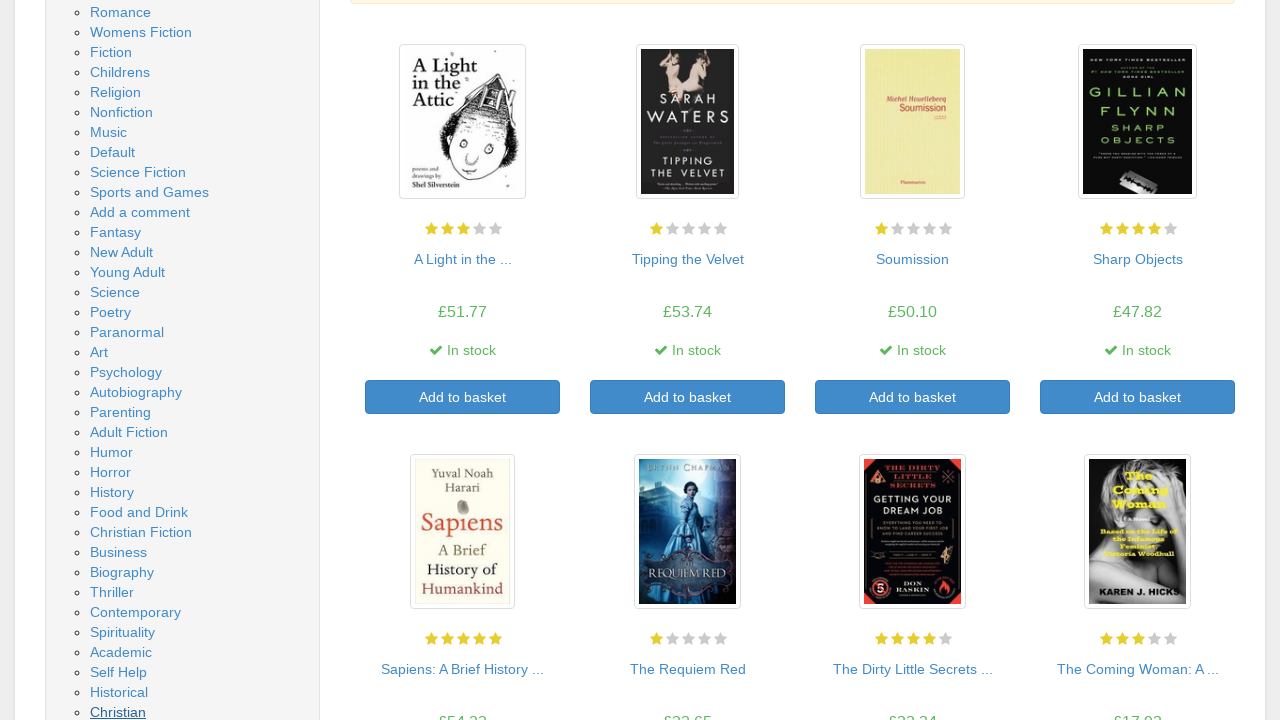

Clicked category link #43 at (122, 360) on .nav-list ul a >> nth=42
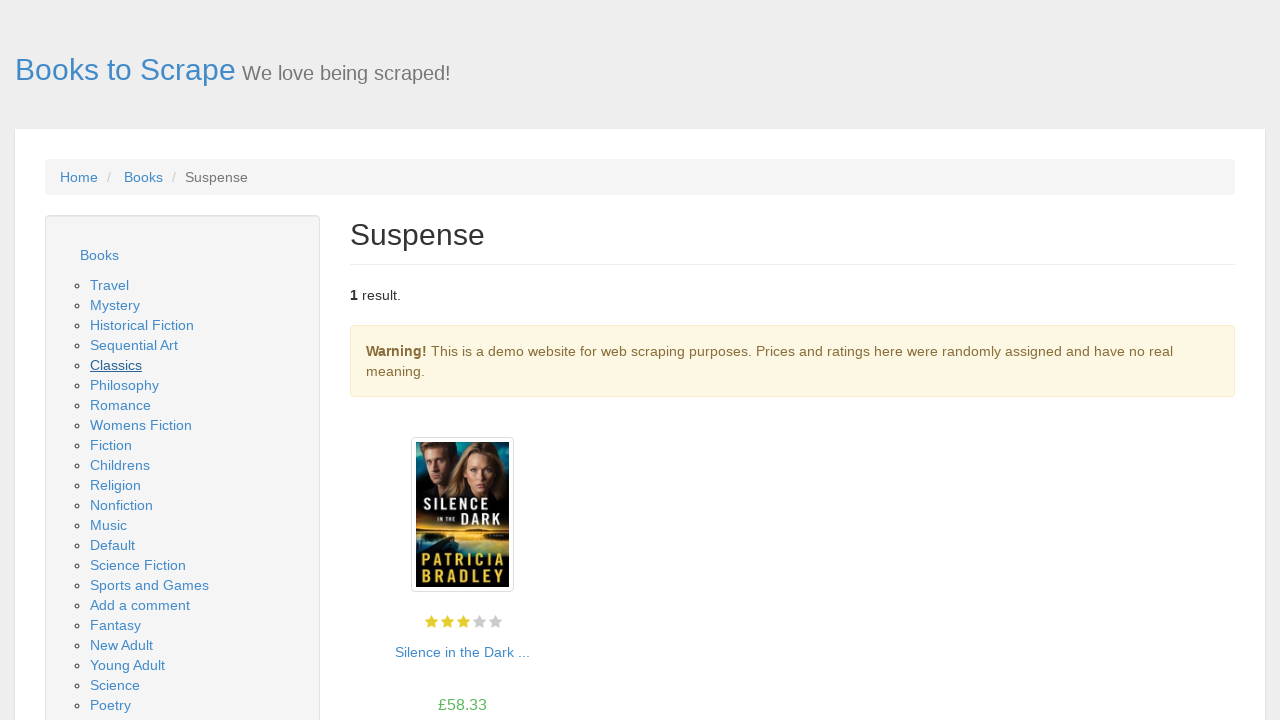

Waited 2 seconds for category page to load
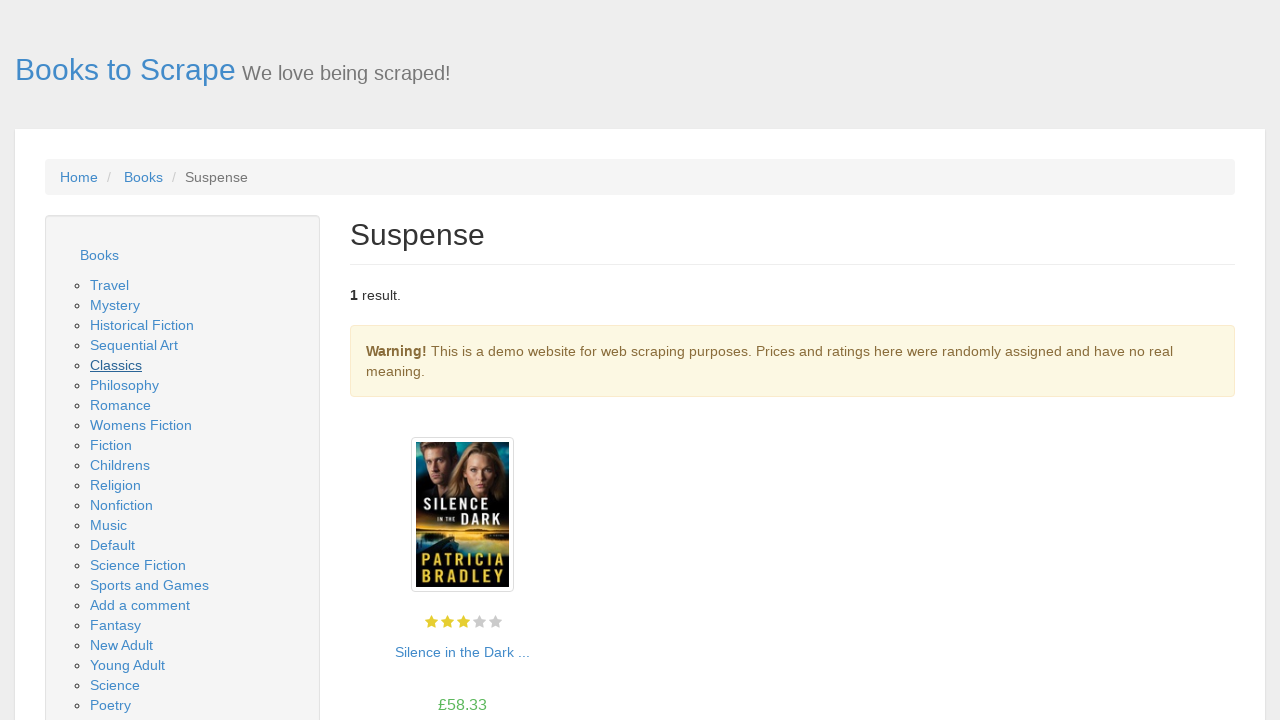

Navigated back to main page
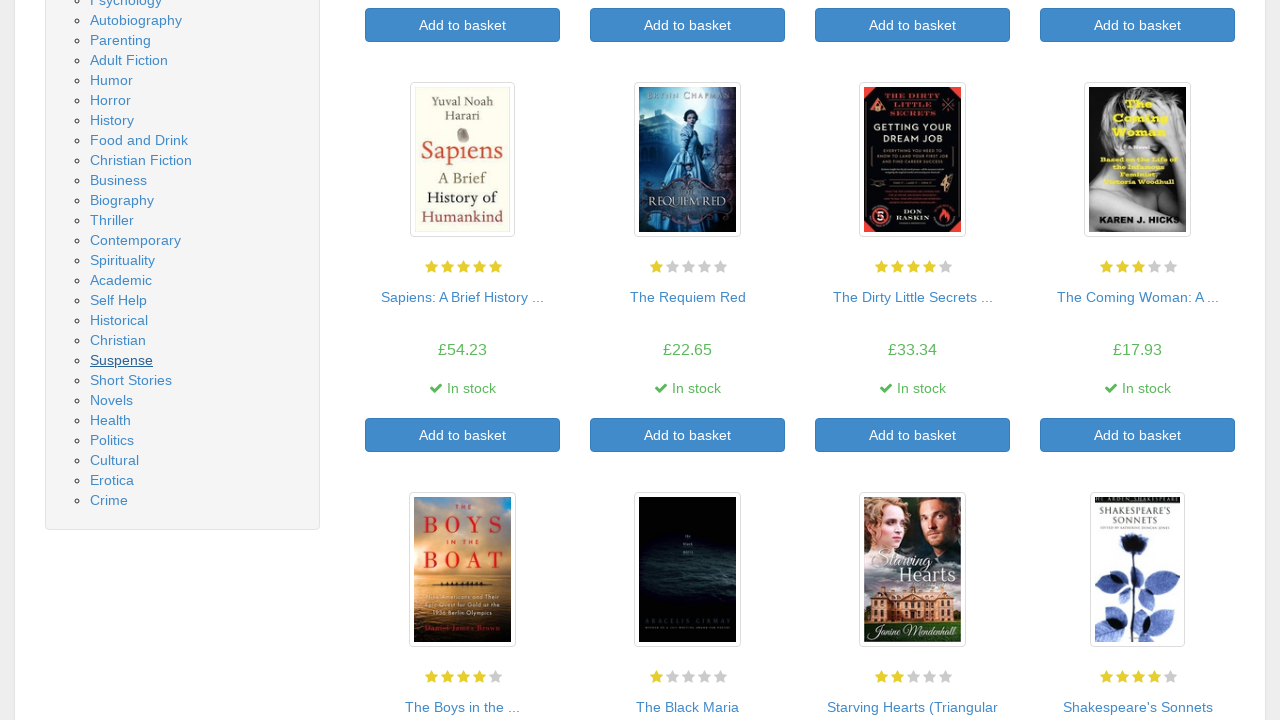

Waited 1 second for main page to load
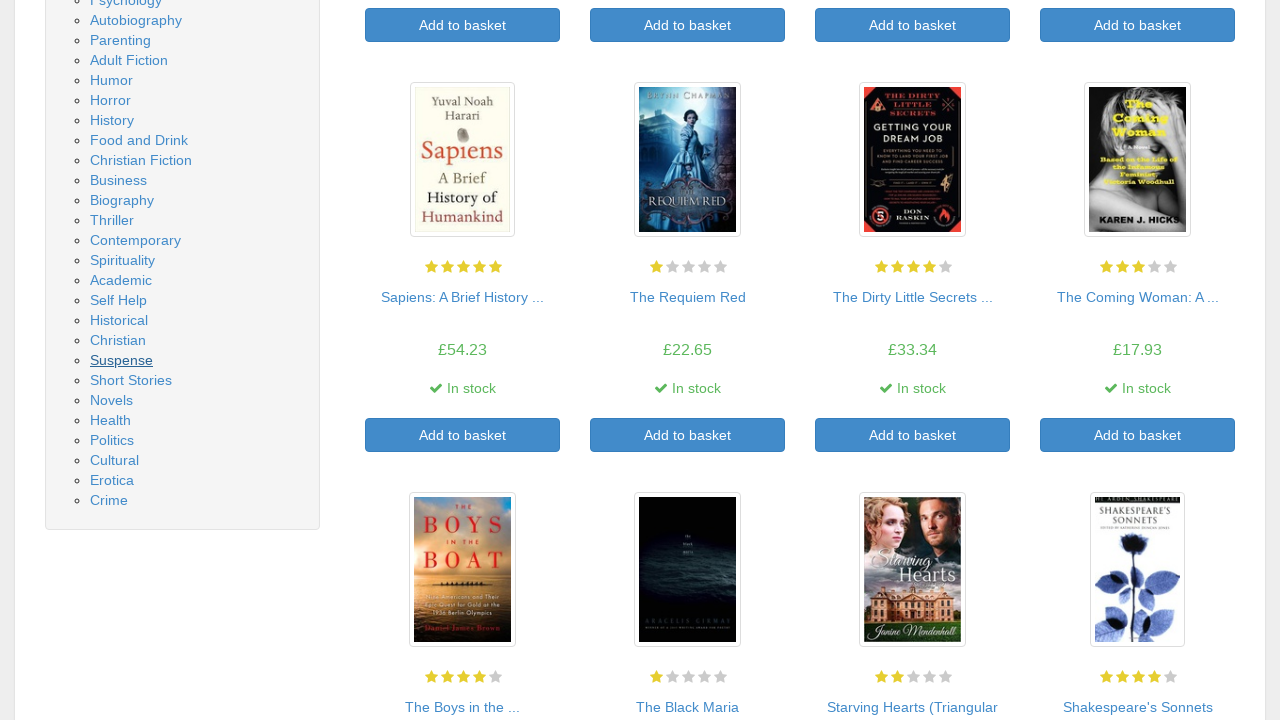

Re-located navigation links for iteration 44
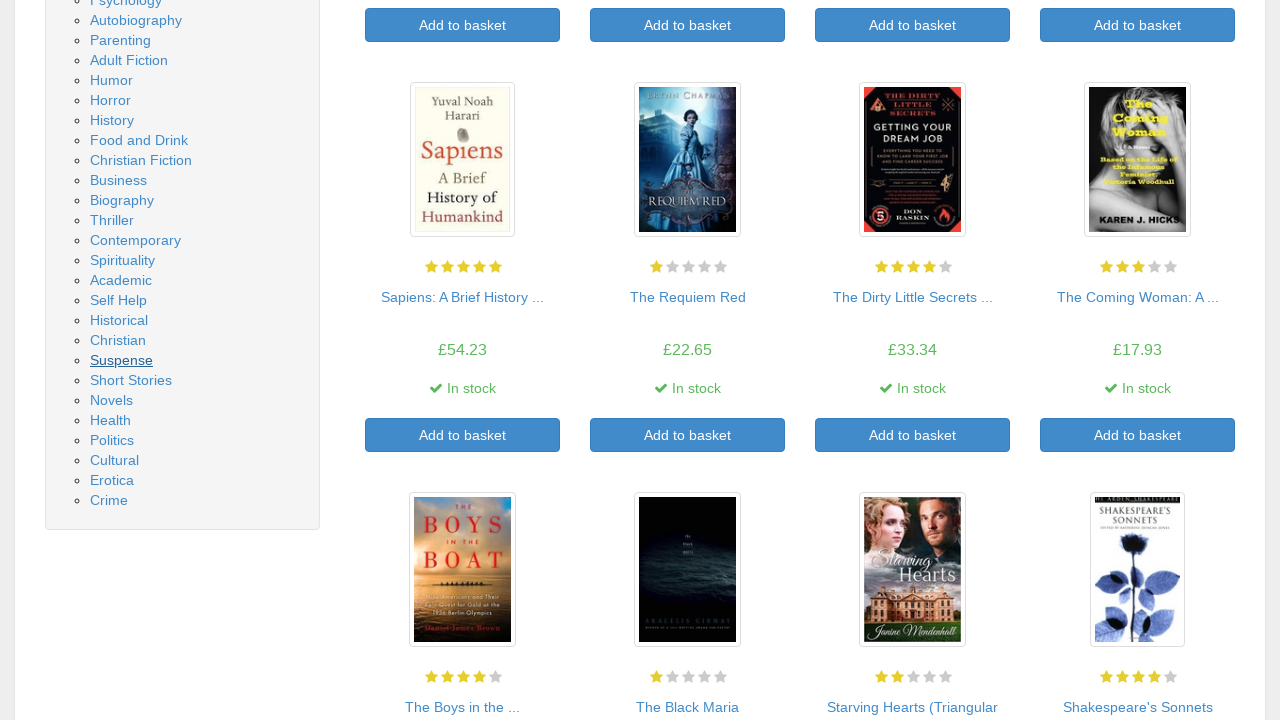

Clicked category link #44 at (131, 380) on .nav-list ul a >> nth=43
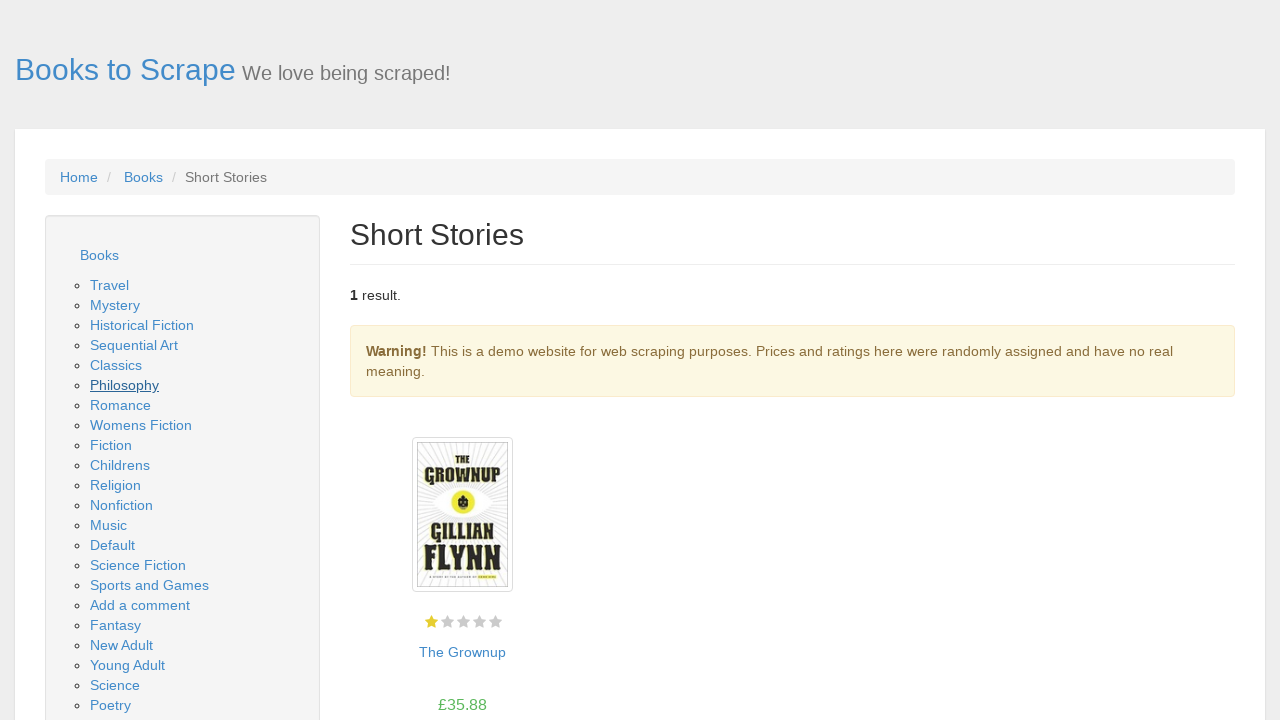

Waited 2 seconds for category page to load
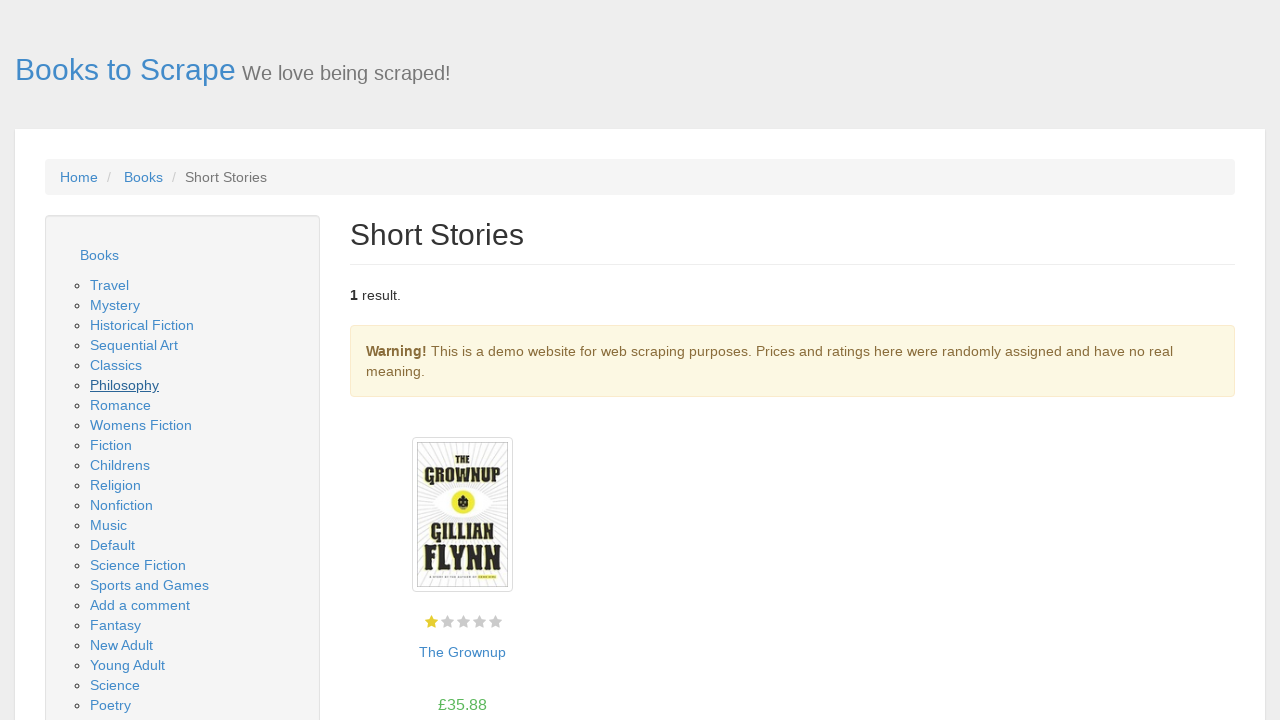

Navigated back to main page
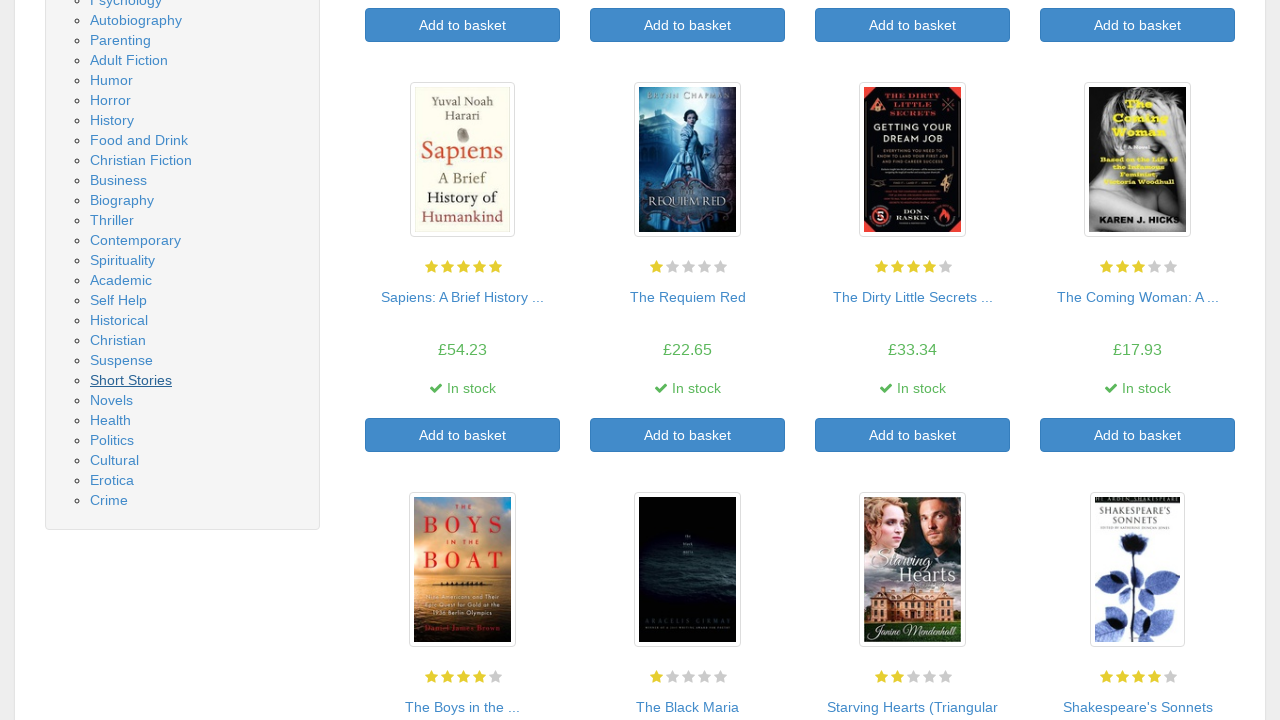

Waited 1 second for main page to load
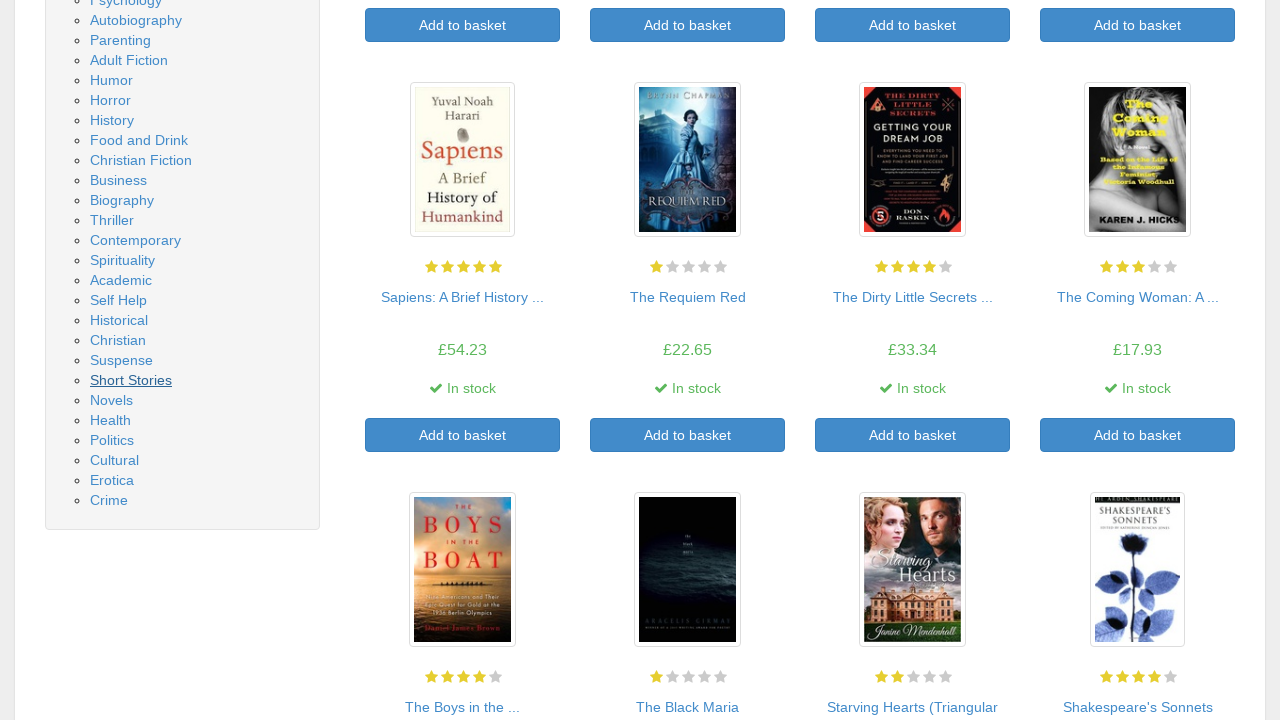

Re-located navigation links for iteration 45
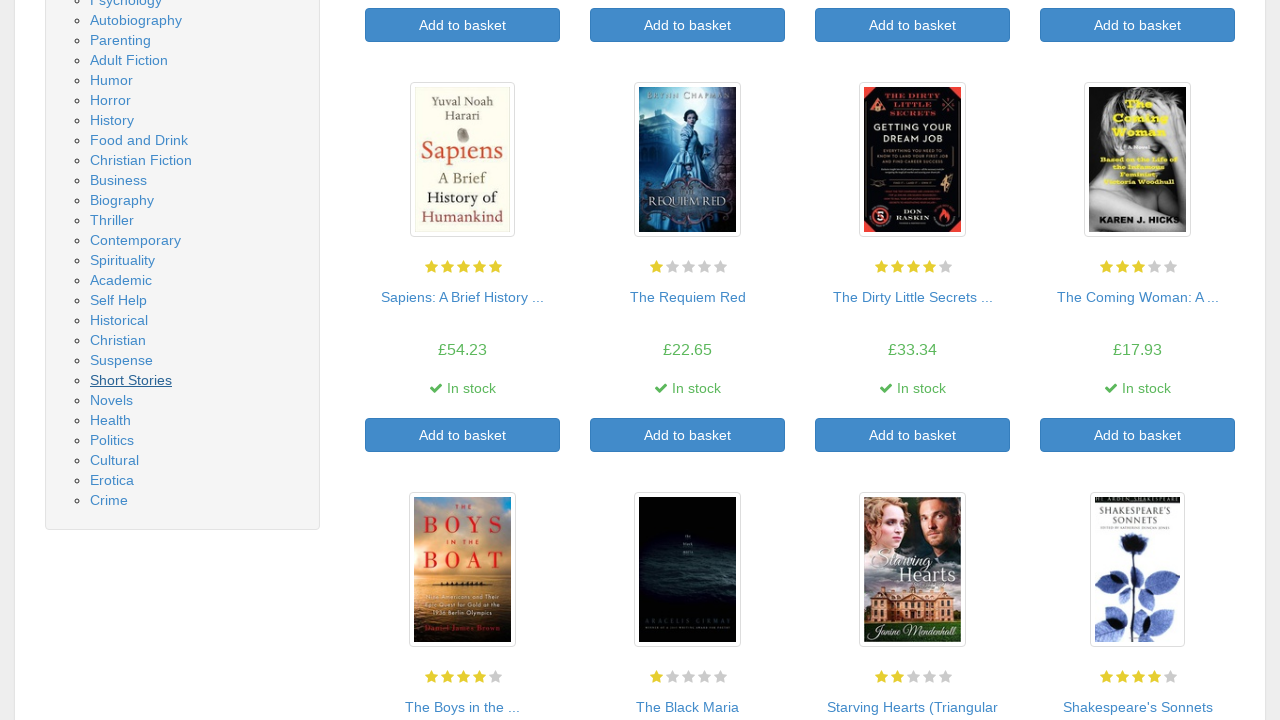

Clicked category link #45 at (112, 400) on .nav-list ul a >> nth=44
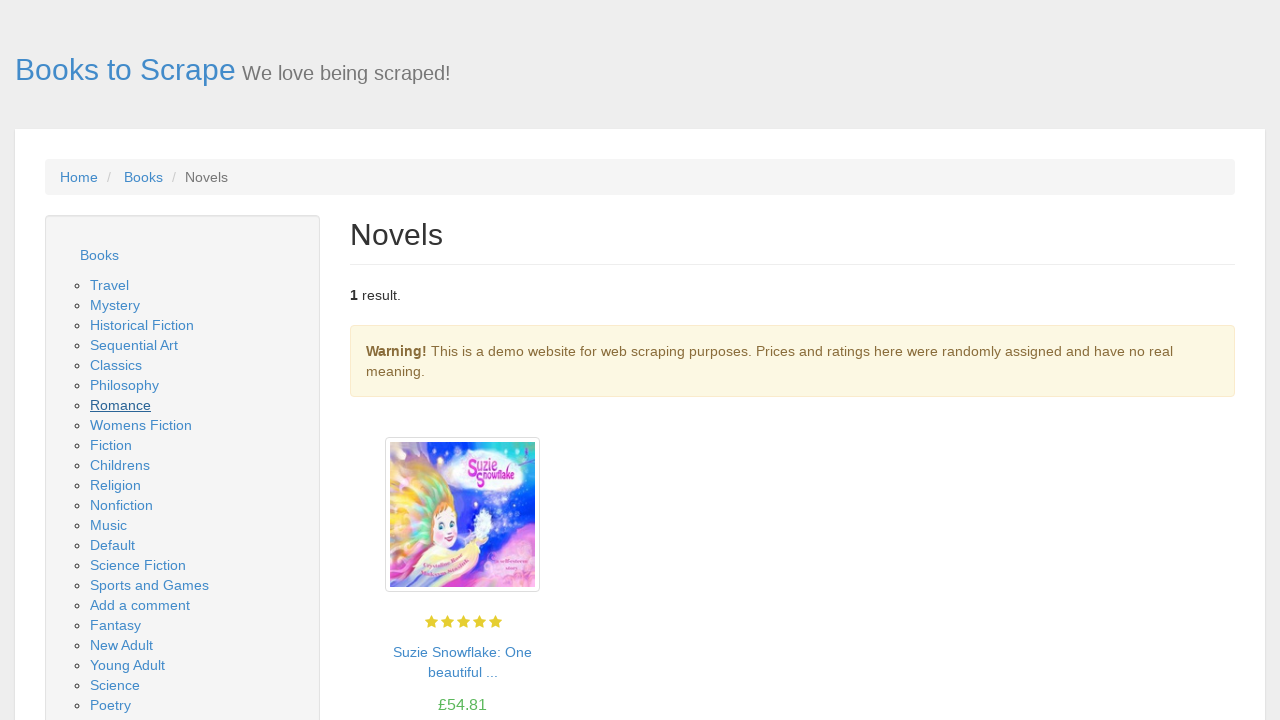

Waited 2 seconds for category page to load
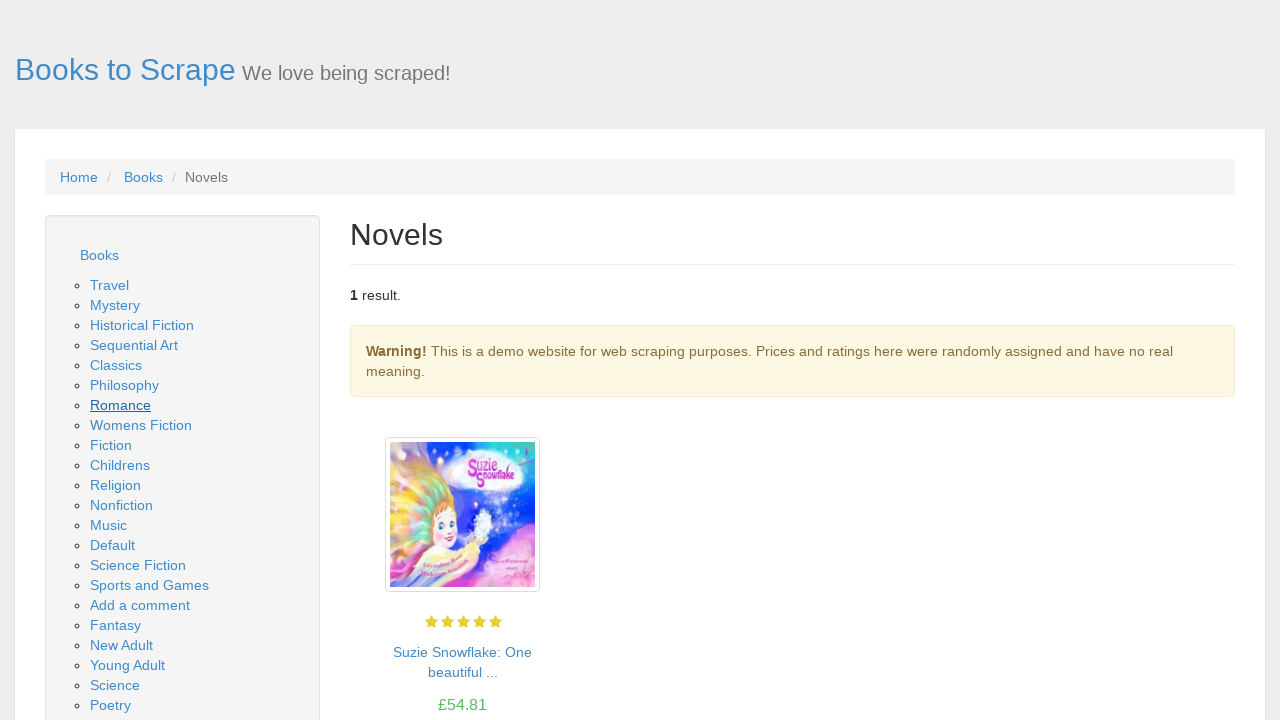

Navigated back to main page
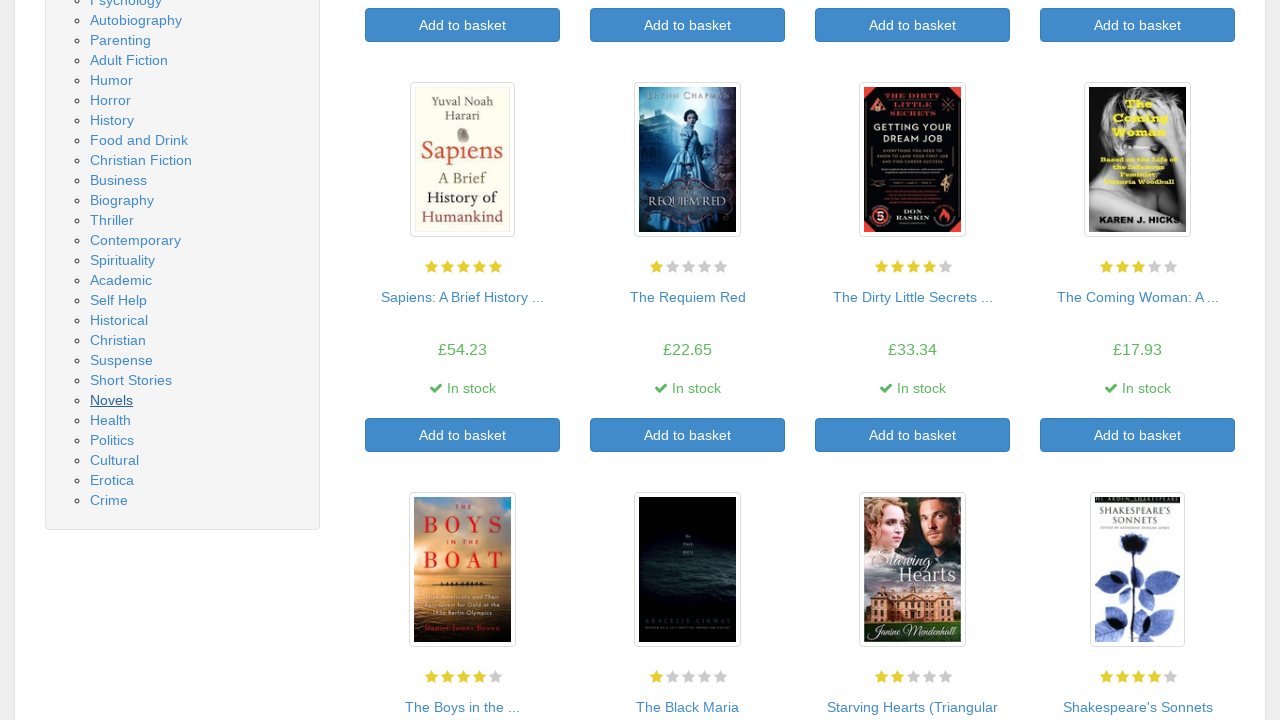

Waited 1 second for main page to load
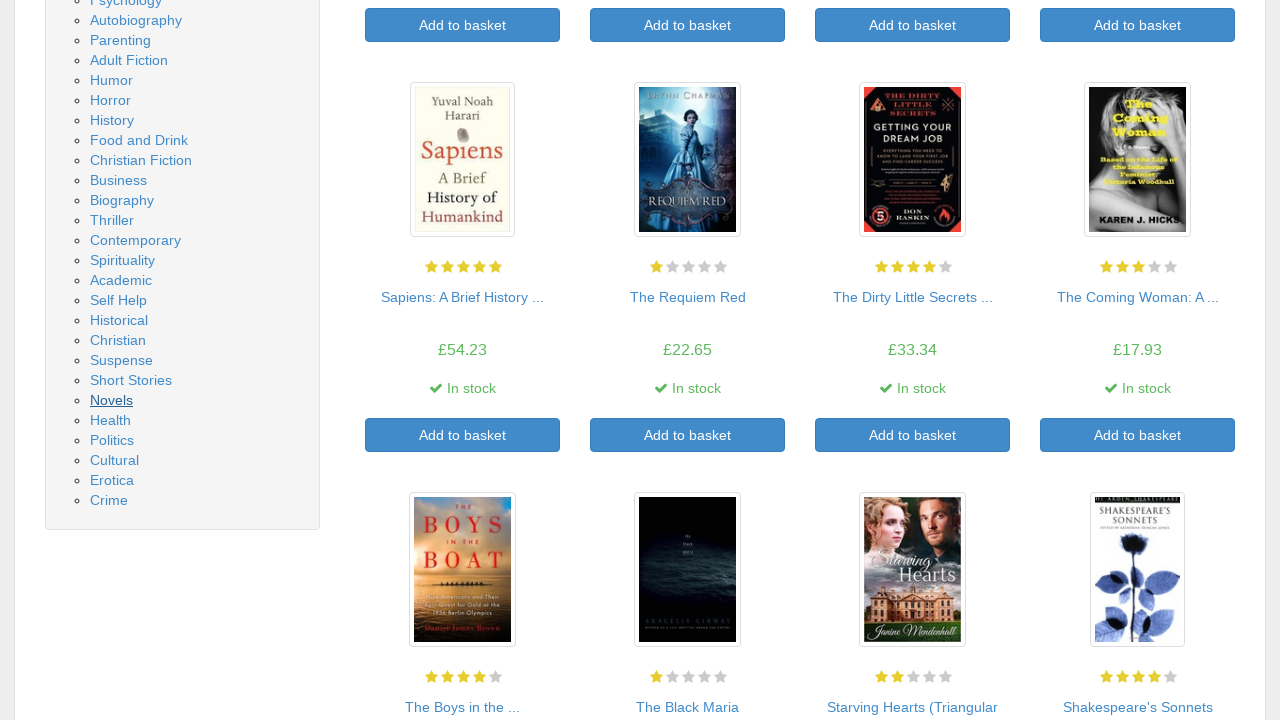

Re-located navigation links for iteration 46
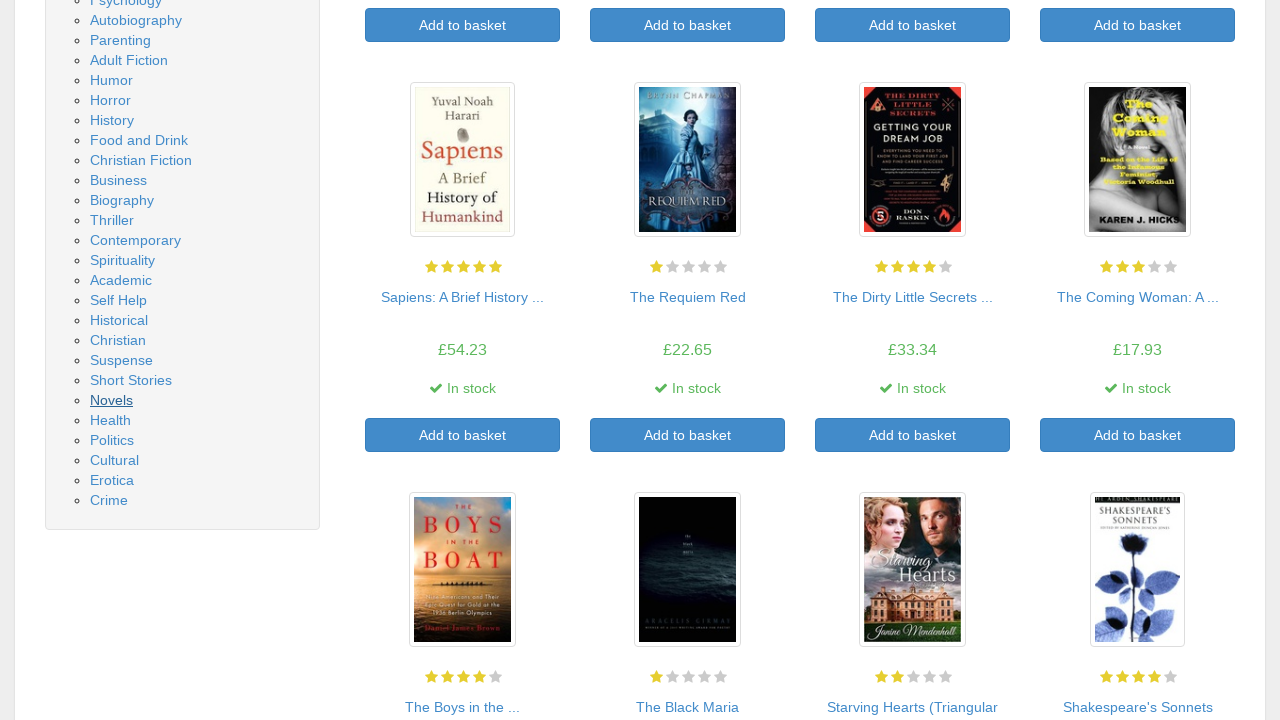

Clicked category link #46 at (110, 420) on .nav-list ul a >> nth=45
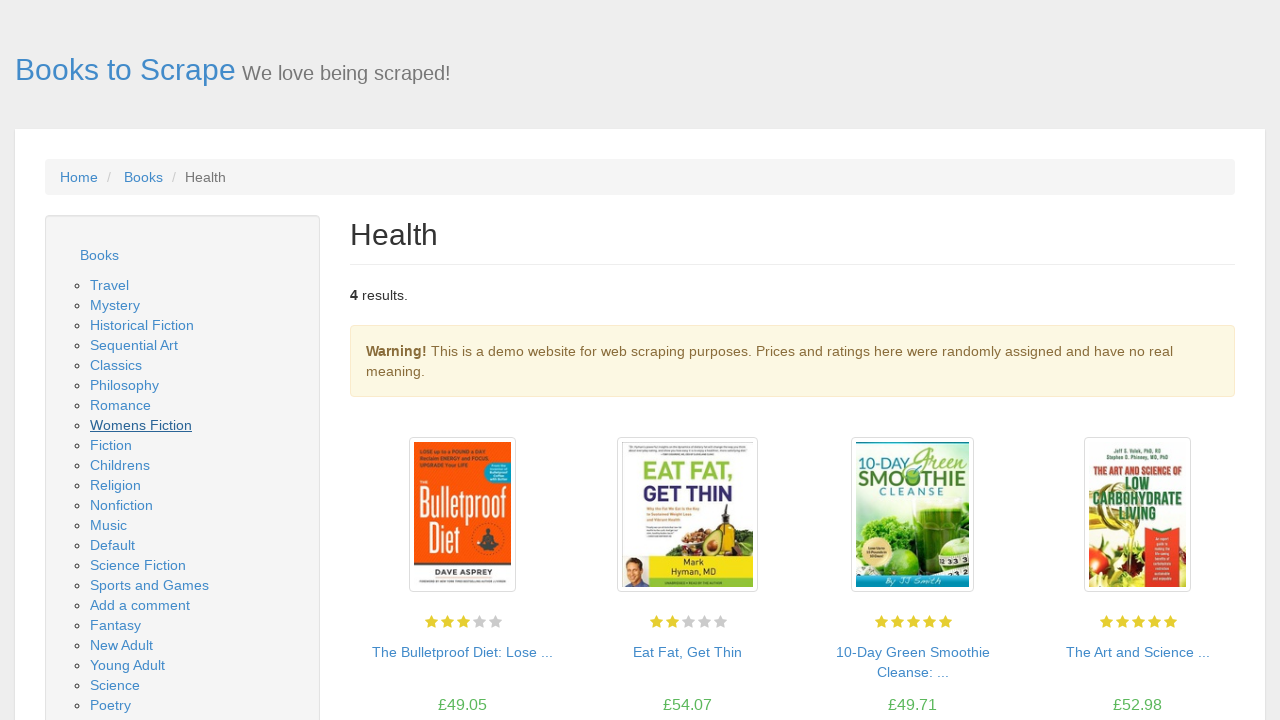

Waited 2 seconds for category page to load
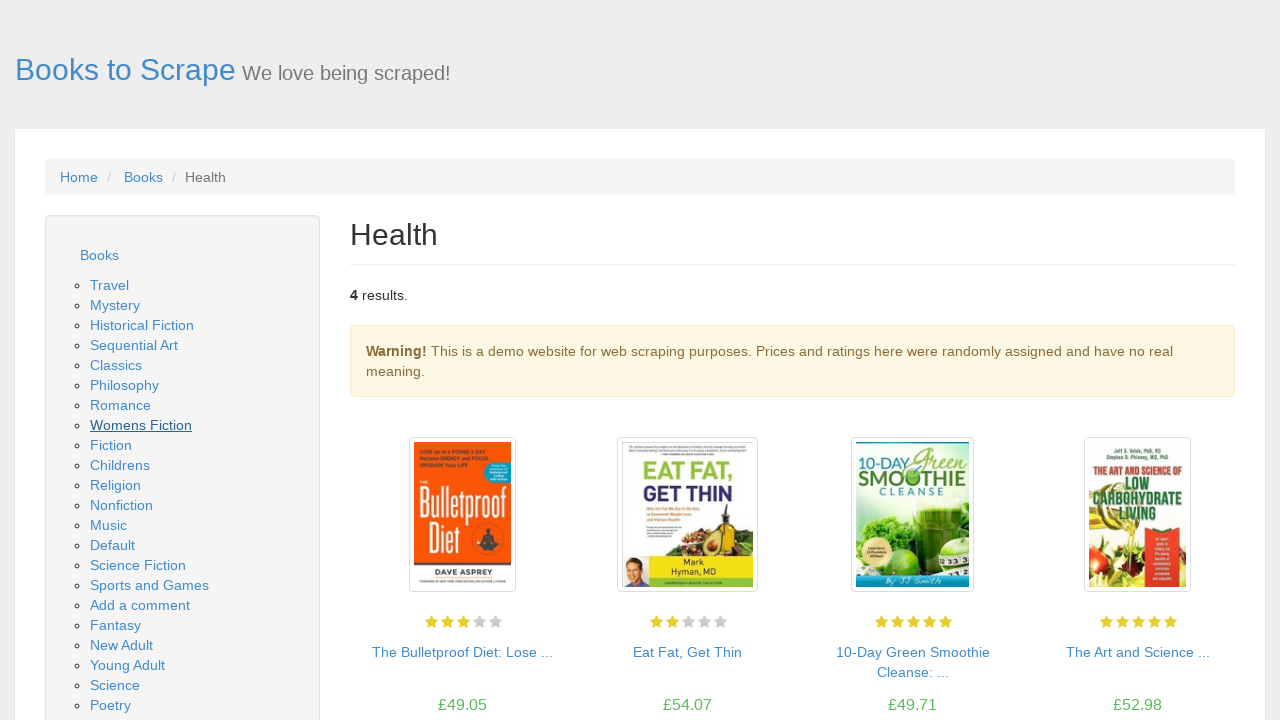

Navigated back to main page
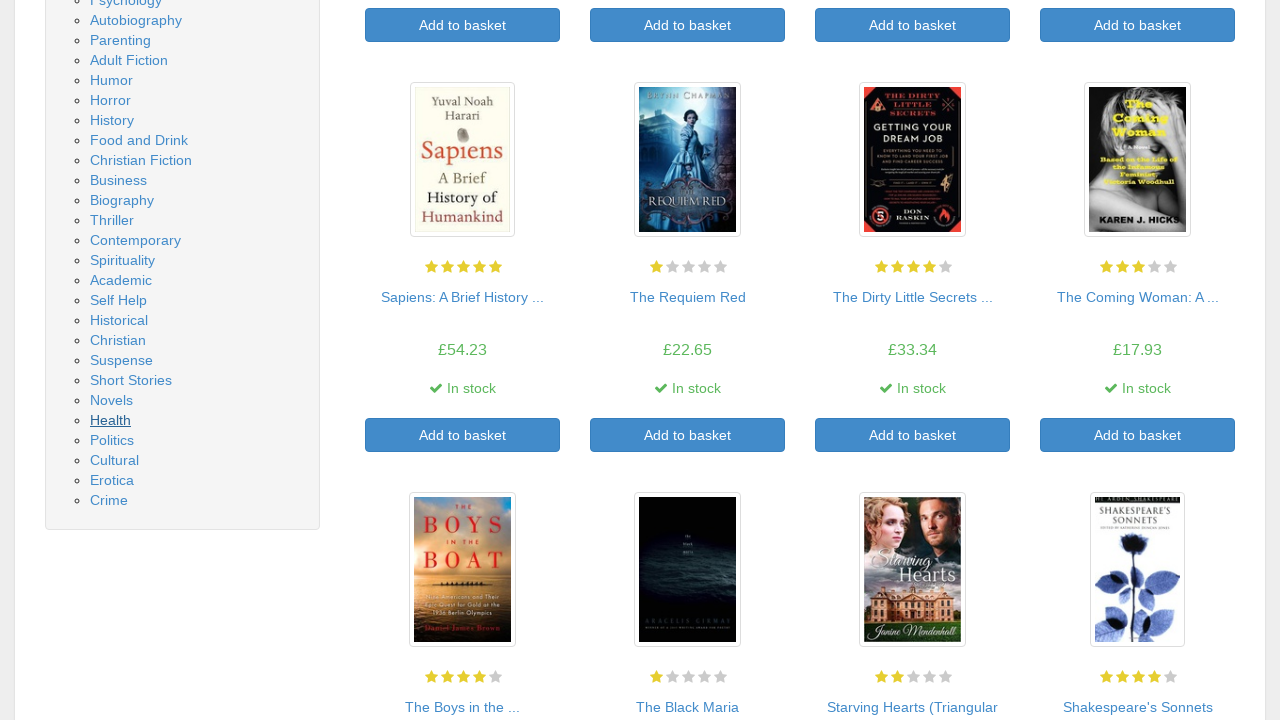

Waited 1 second for main page to load
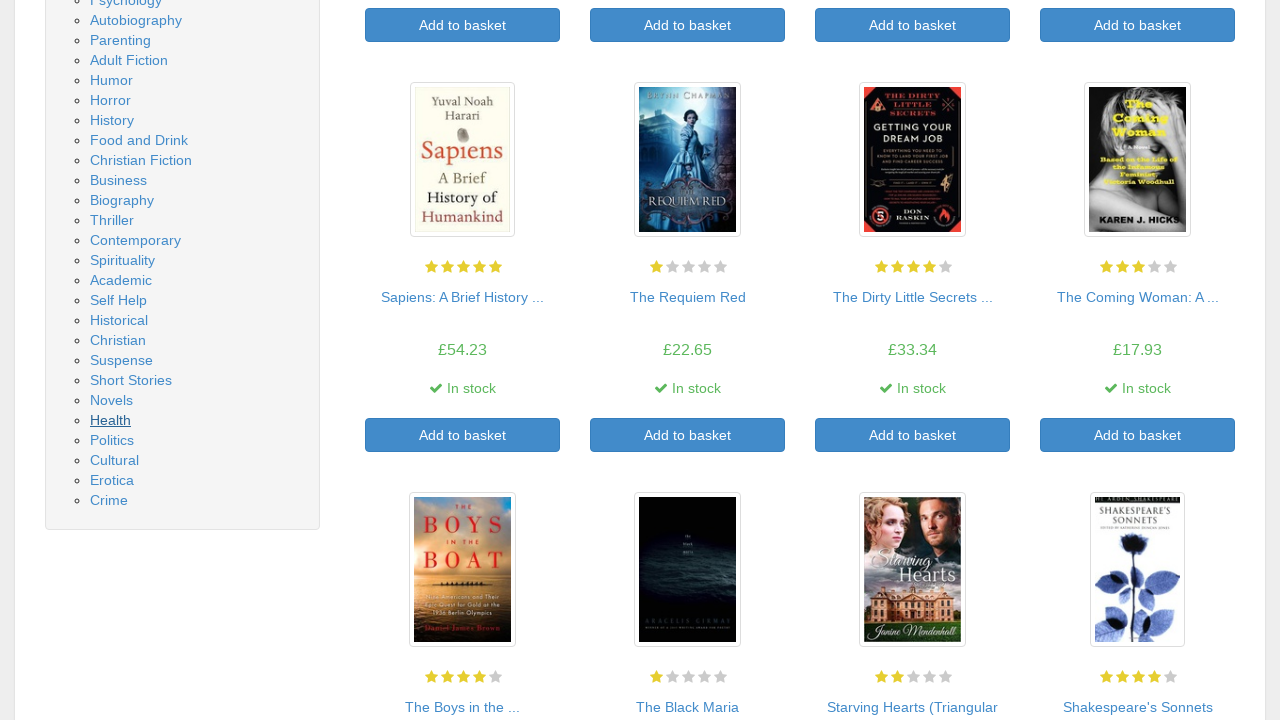

Re-located navigation links for iteration 47
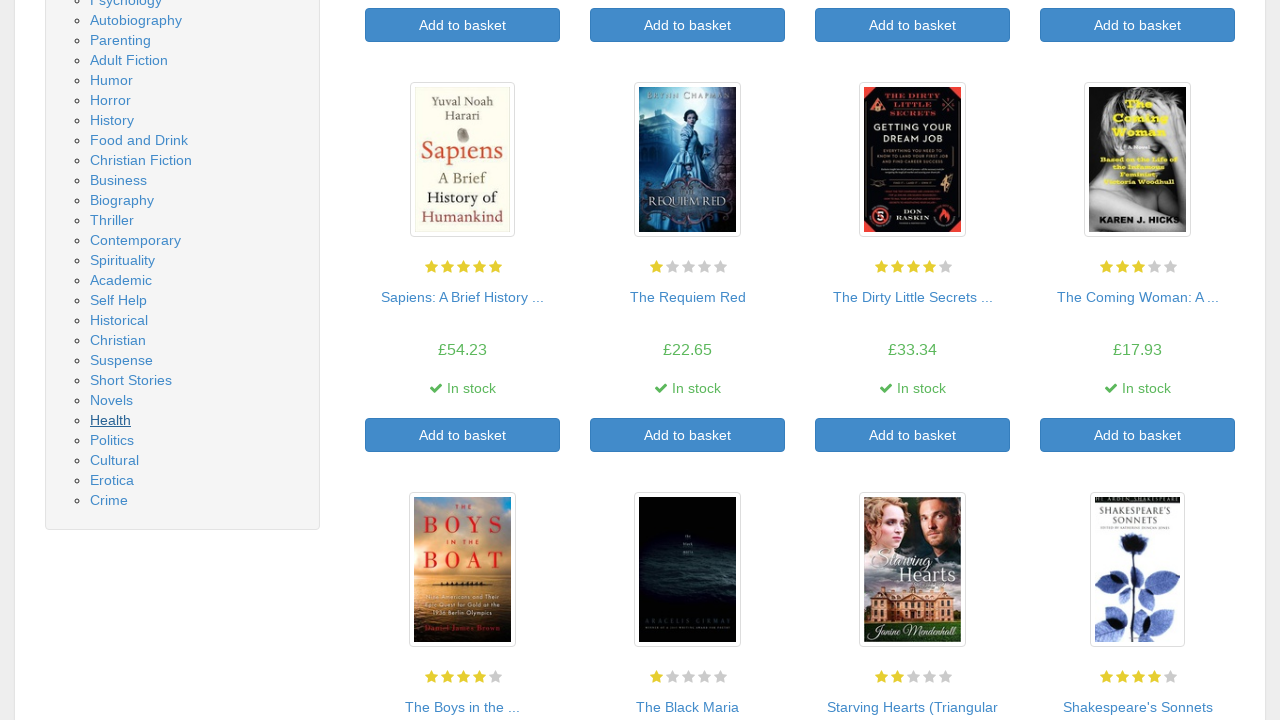

Clicked category link #47 at (112, 440) on .nav-list ul a >> nth=46
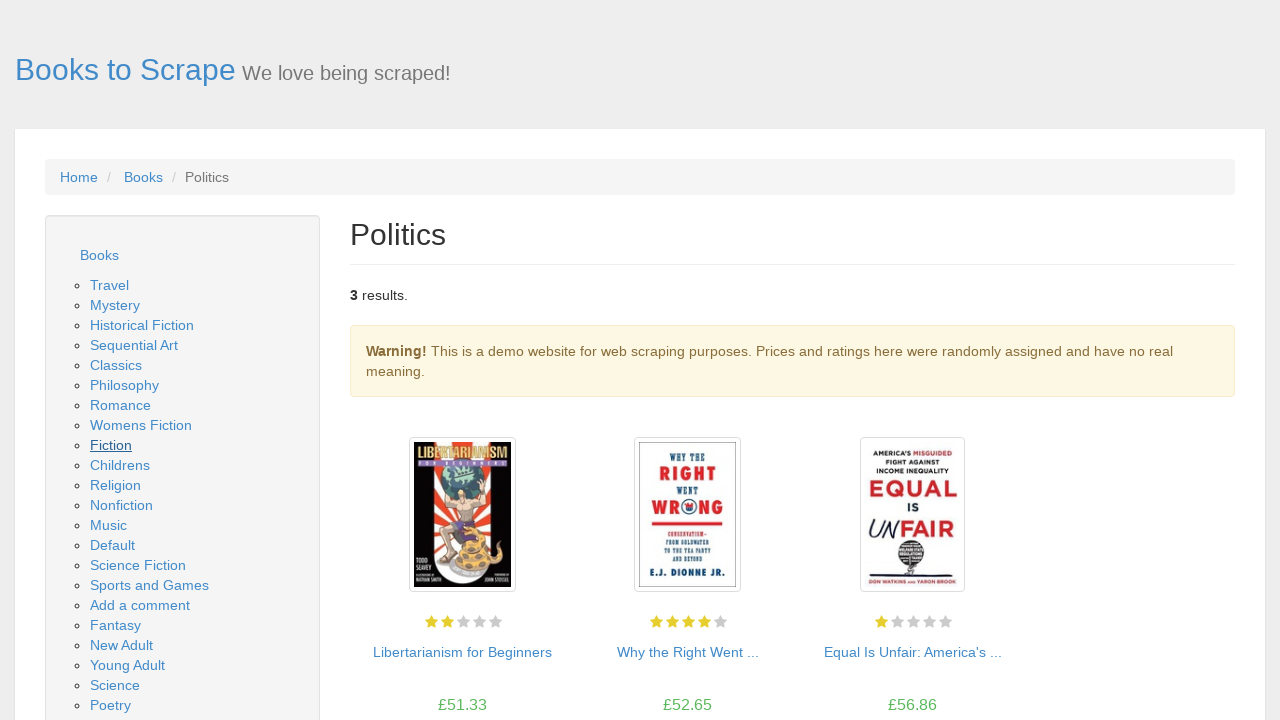

Waited 2 seconds for category page to load
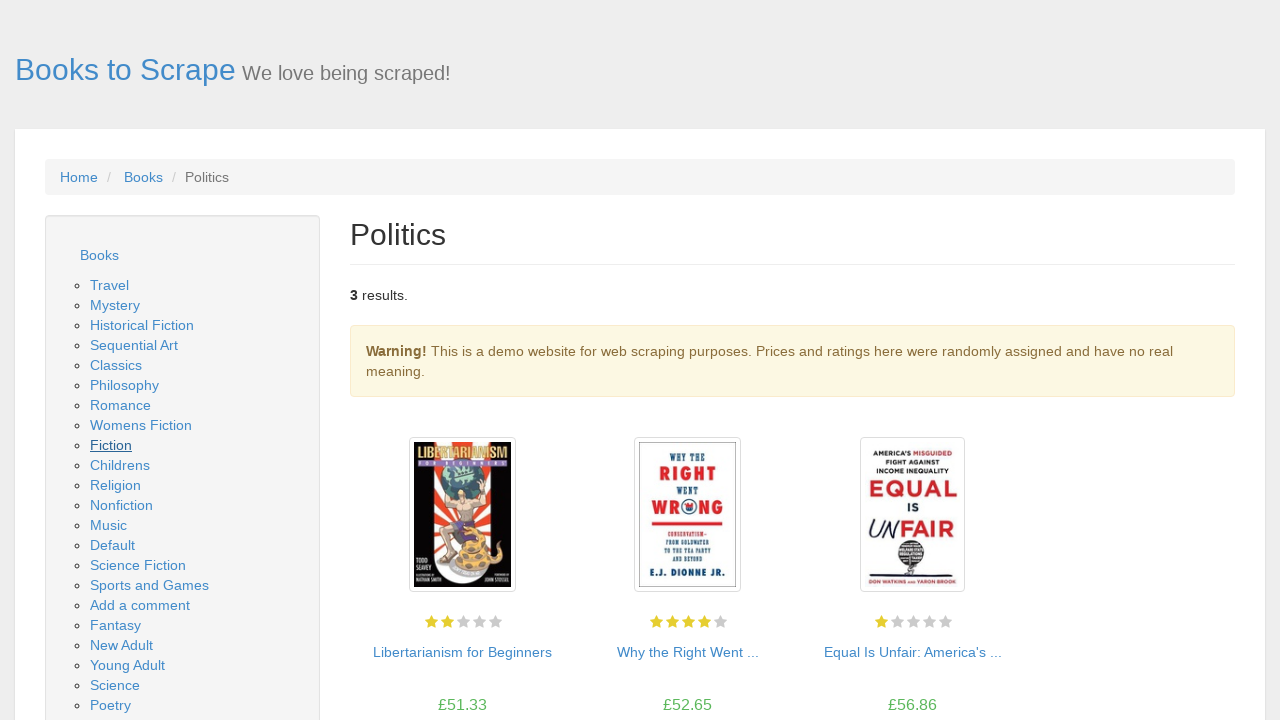

Navigated back to main page
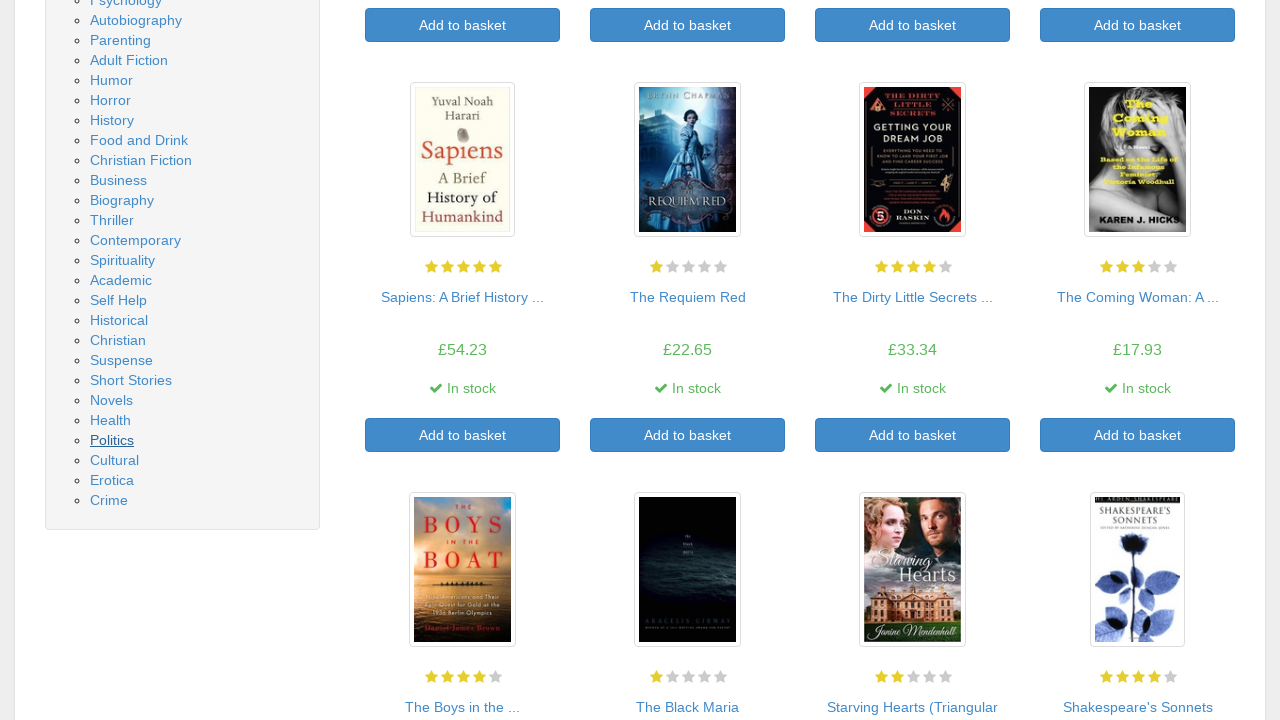

Waited 1 second for main page to load
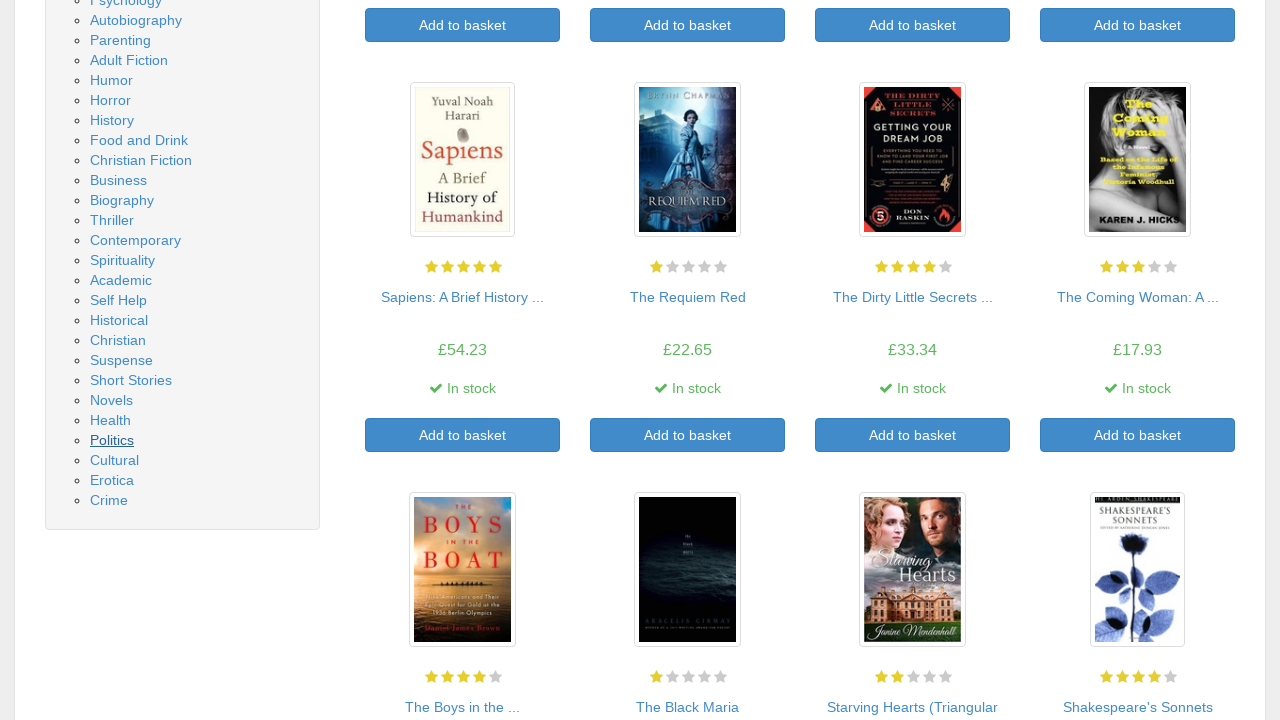

Re-located navigation links for iteration 48
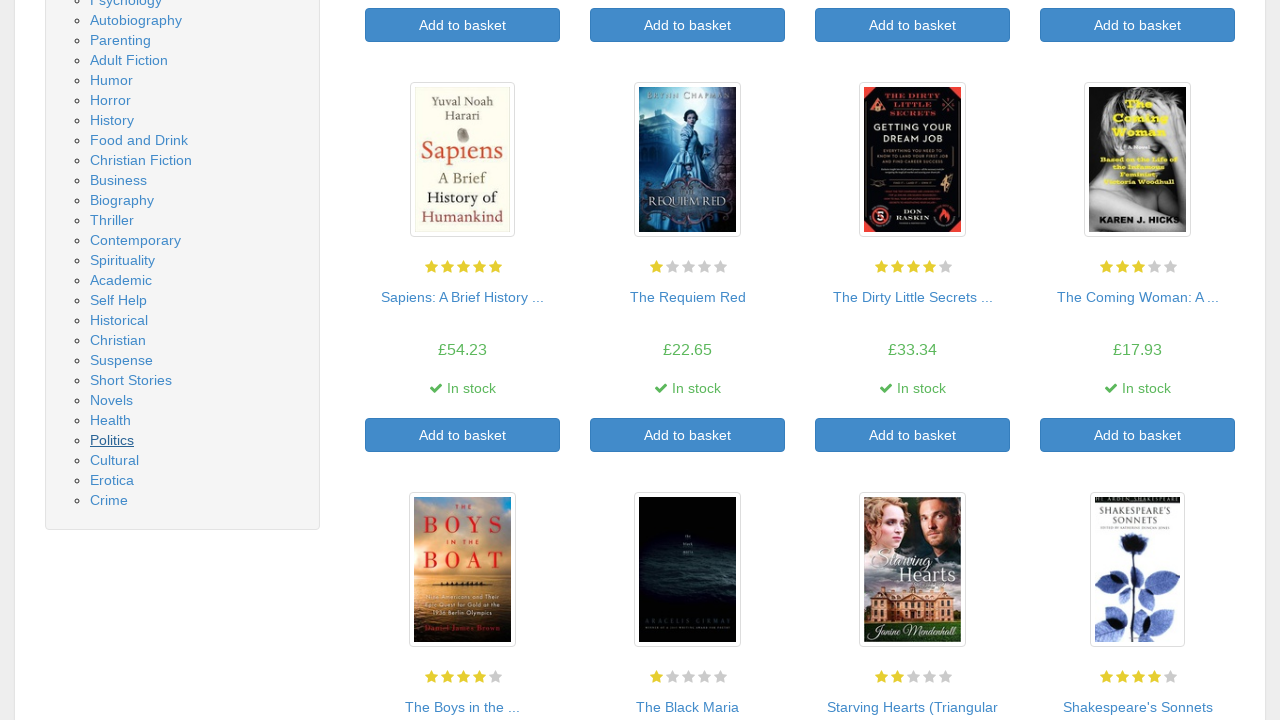

Clicked category link #48 at (114, 460) on .nav-list ul a >> nth=47
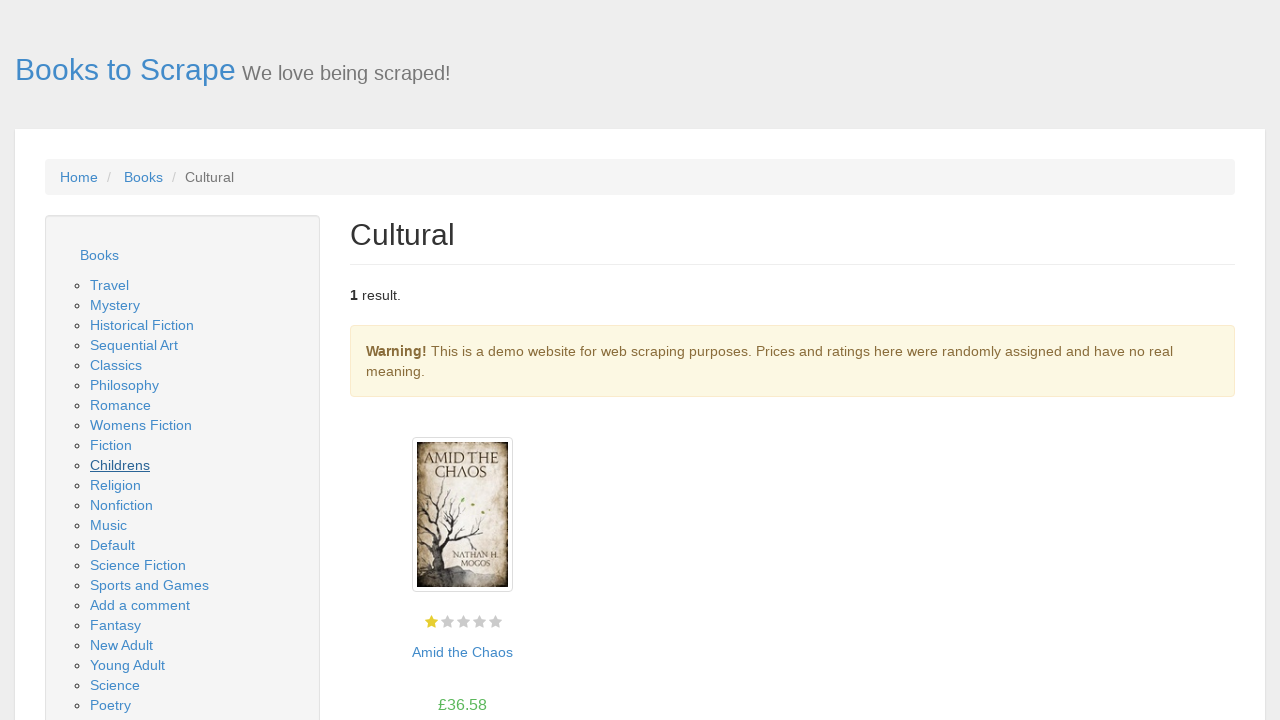

Waited 2 seconds for category page to load
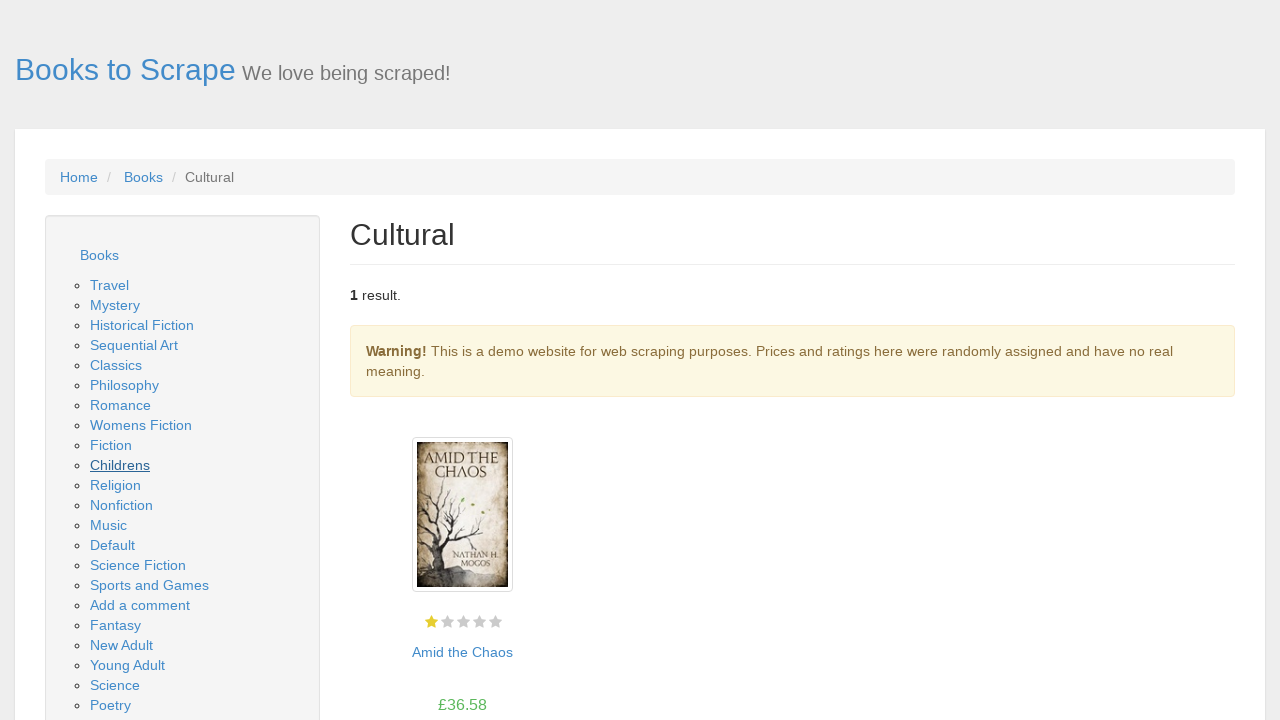

Navigated back to main page
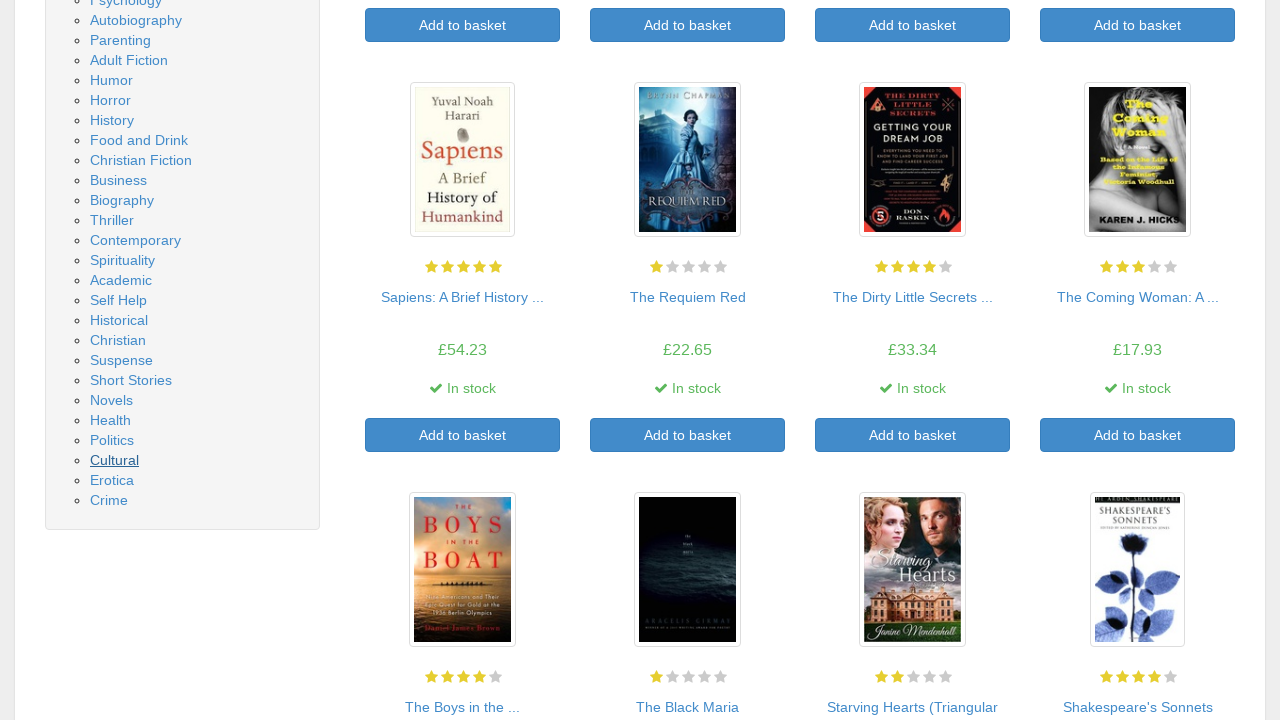

Waited 1 second for main page to load
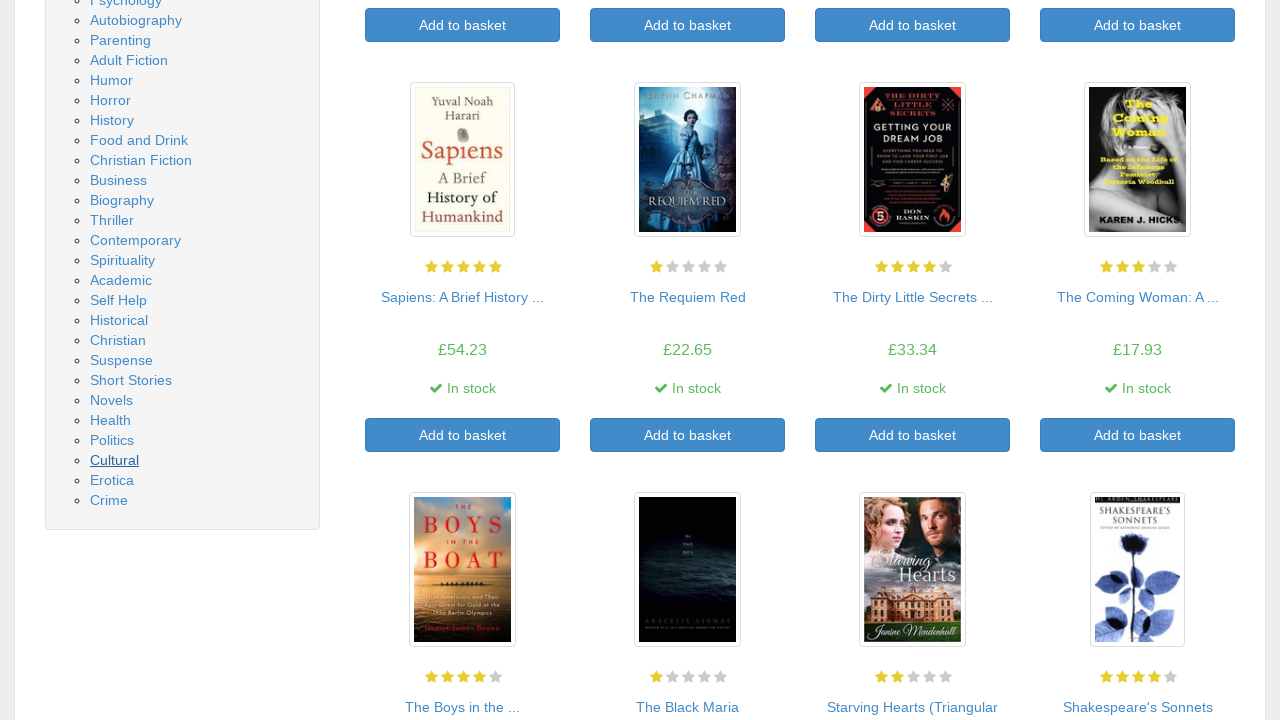

Re-located navigation links for iteration 49
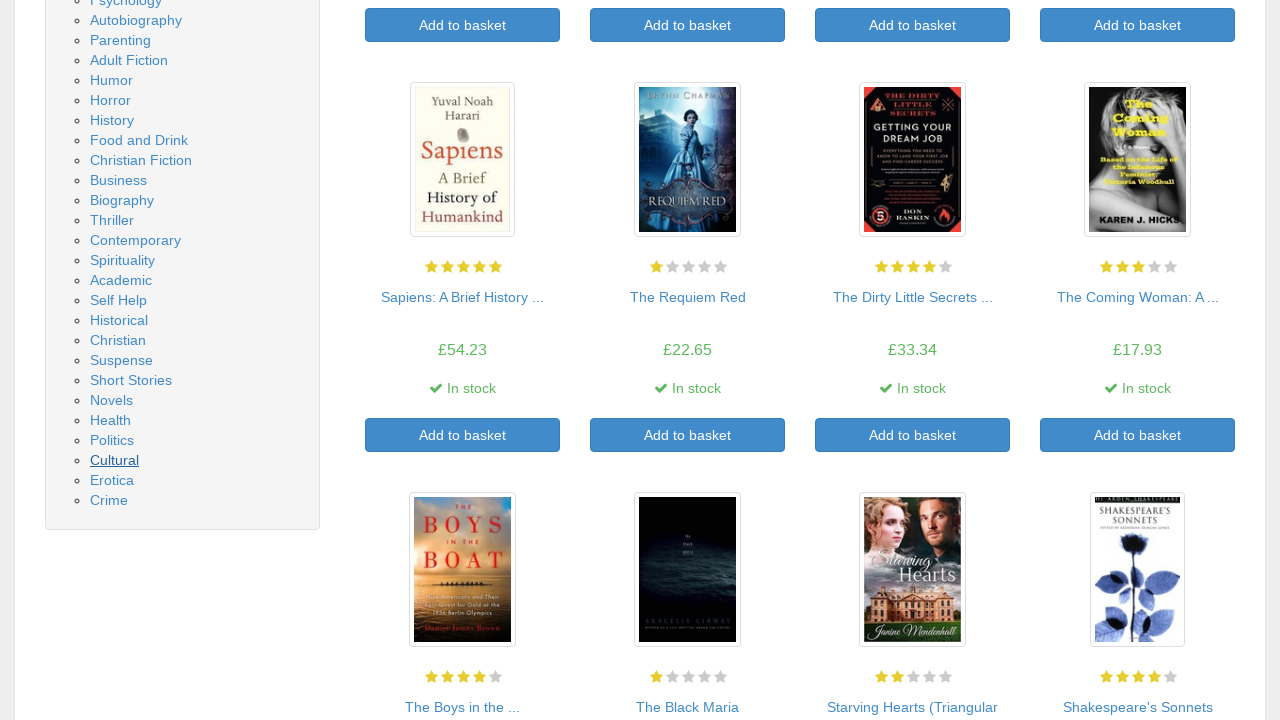

Clicked category link #49 at (112, 480) on .nav-list ul a >> nth=48
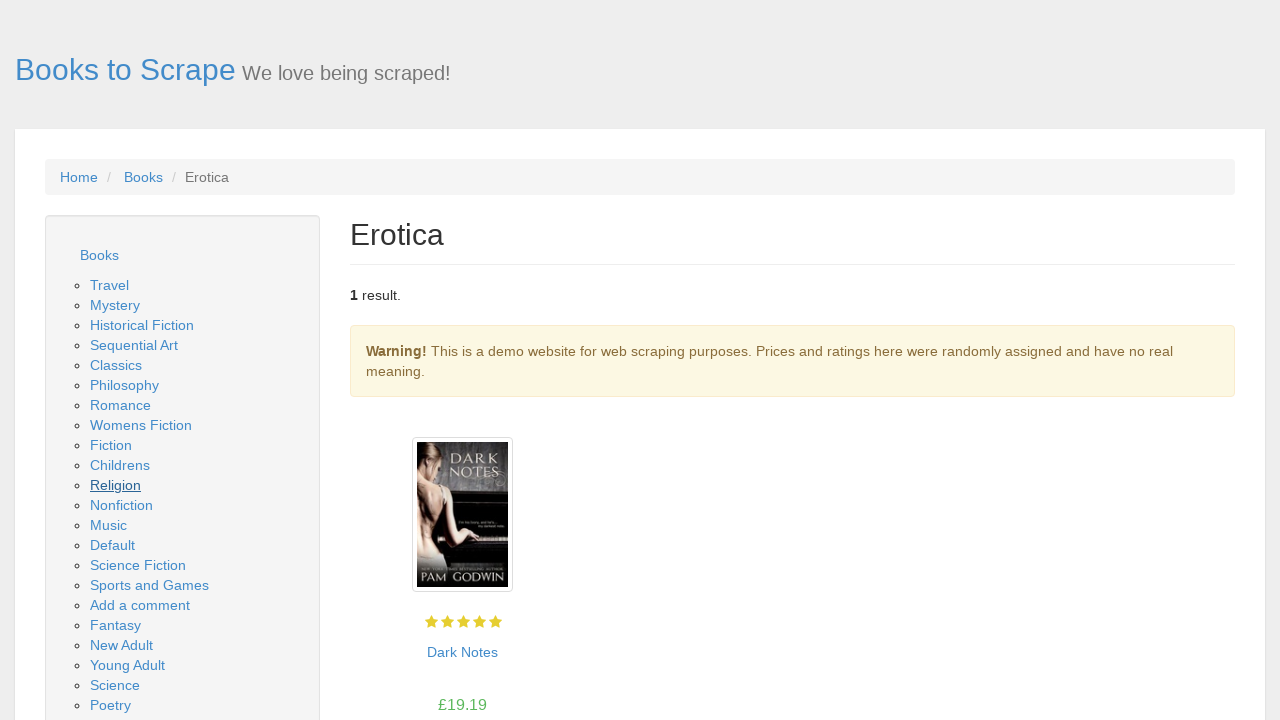

Waited 2 seconds for category page to load
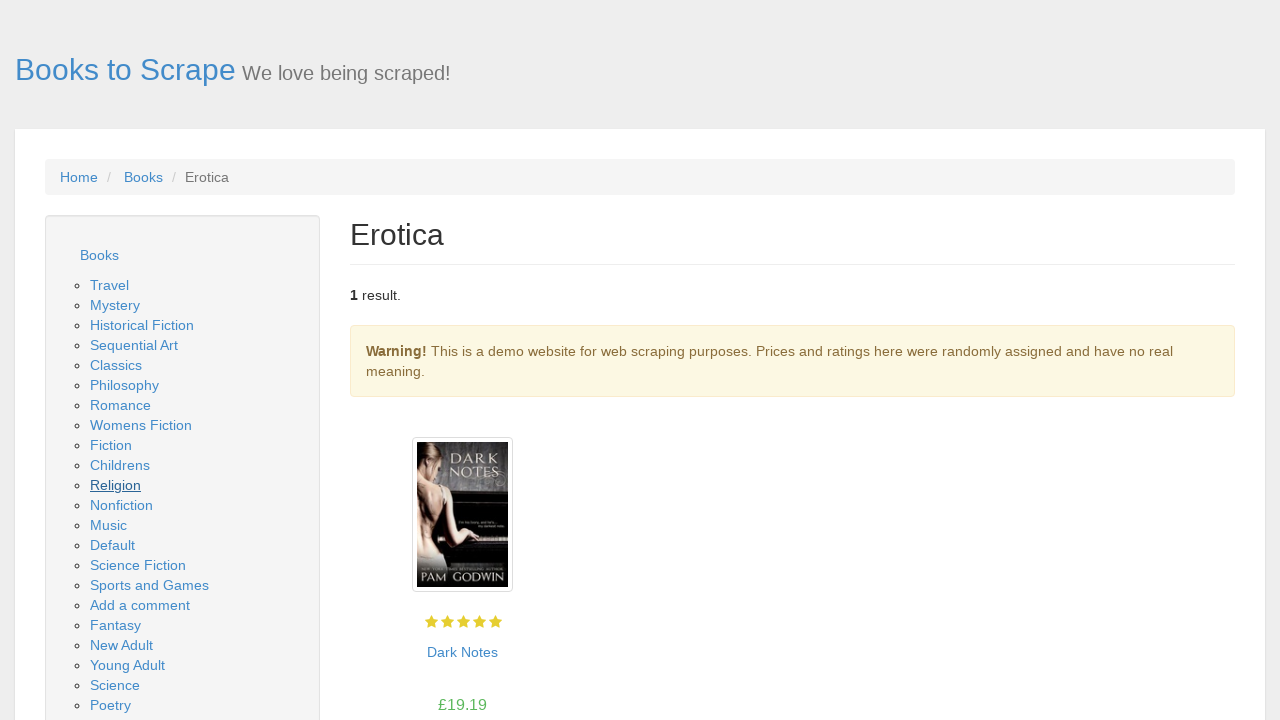

Navigated back to main page
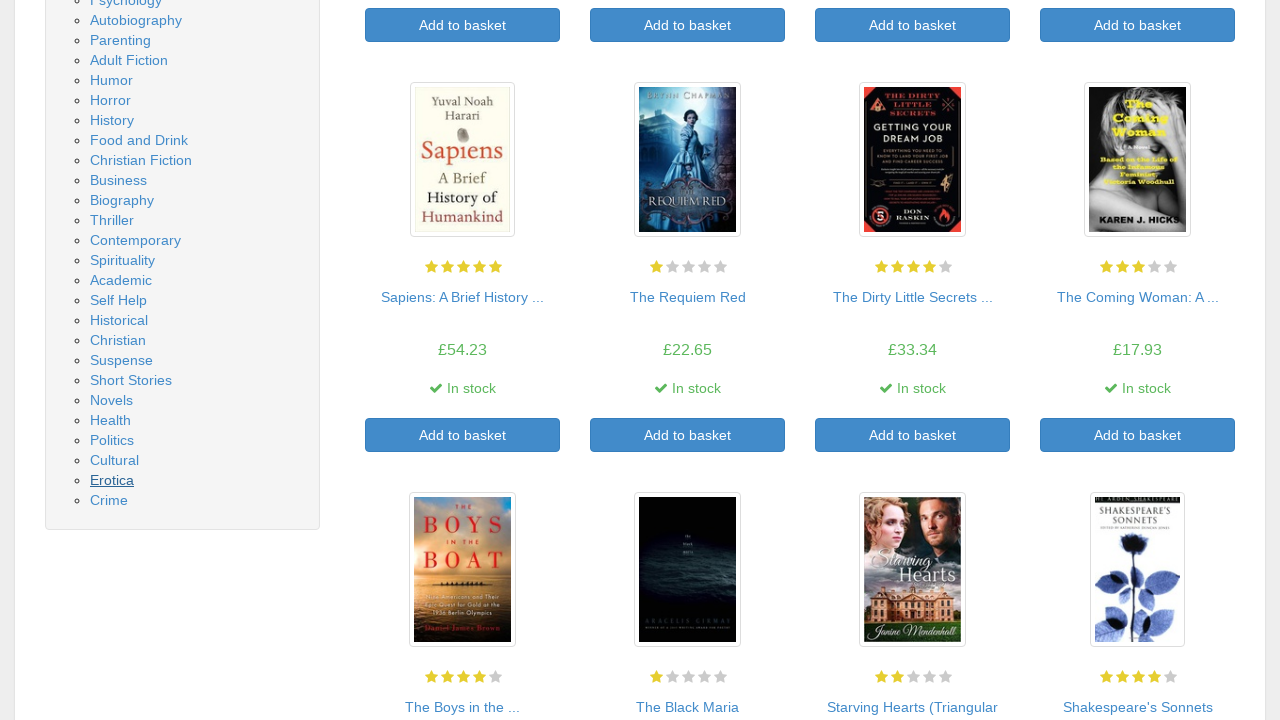

Waited 1 second for main page to load
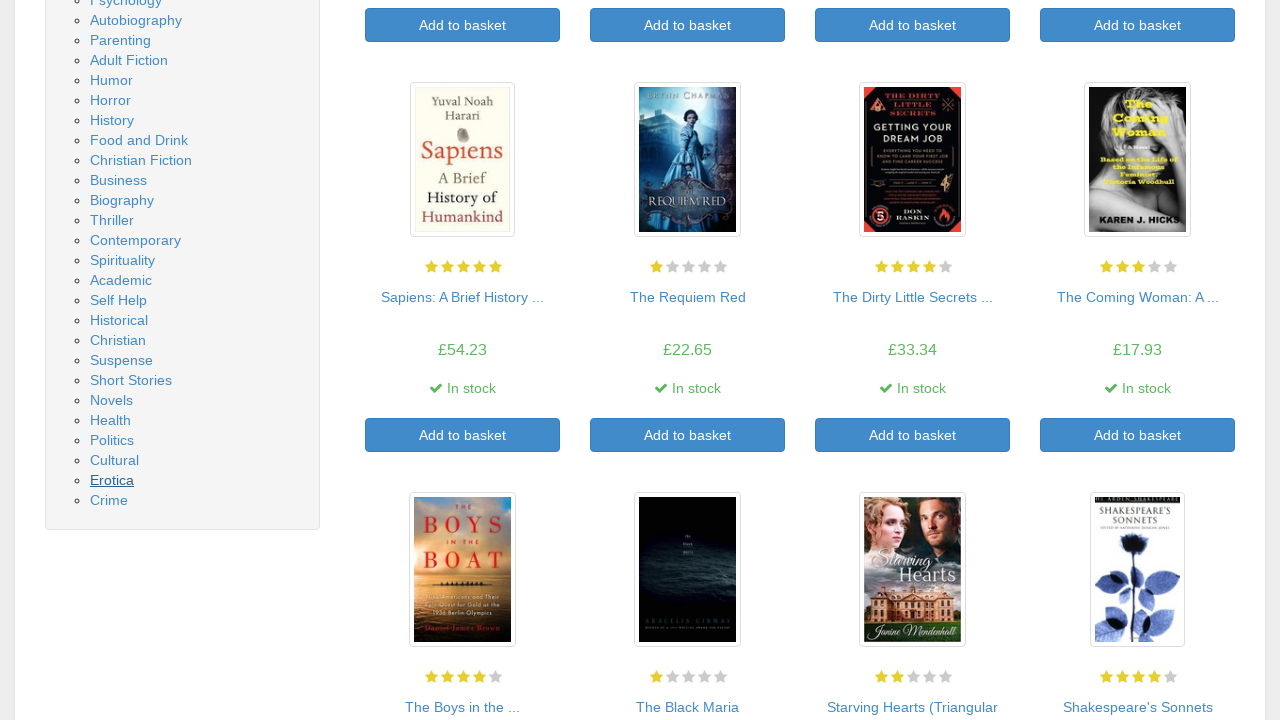

Re-located navigation links for iteration 50
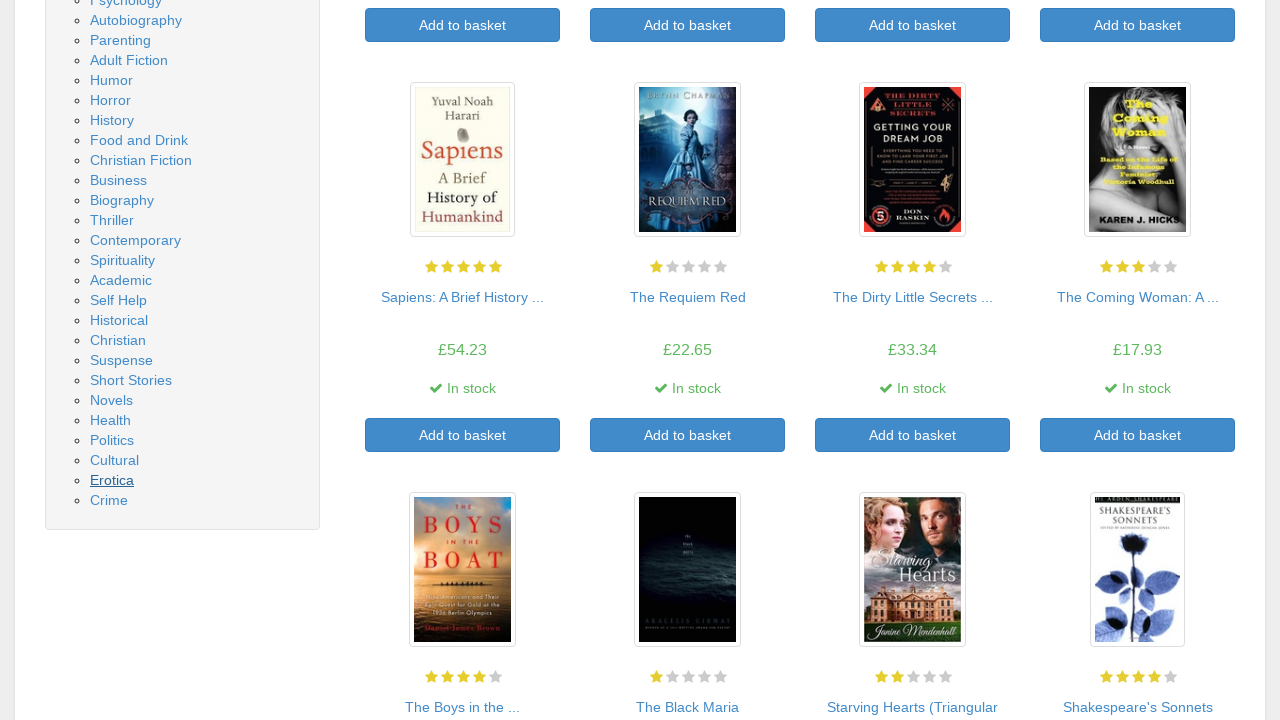

Clicked category link #50 at (109, 500) on .nav-list ul a >> nth=49
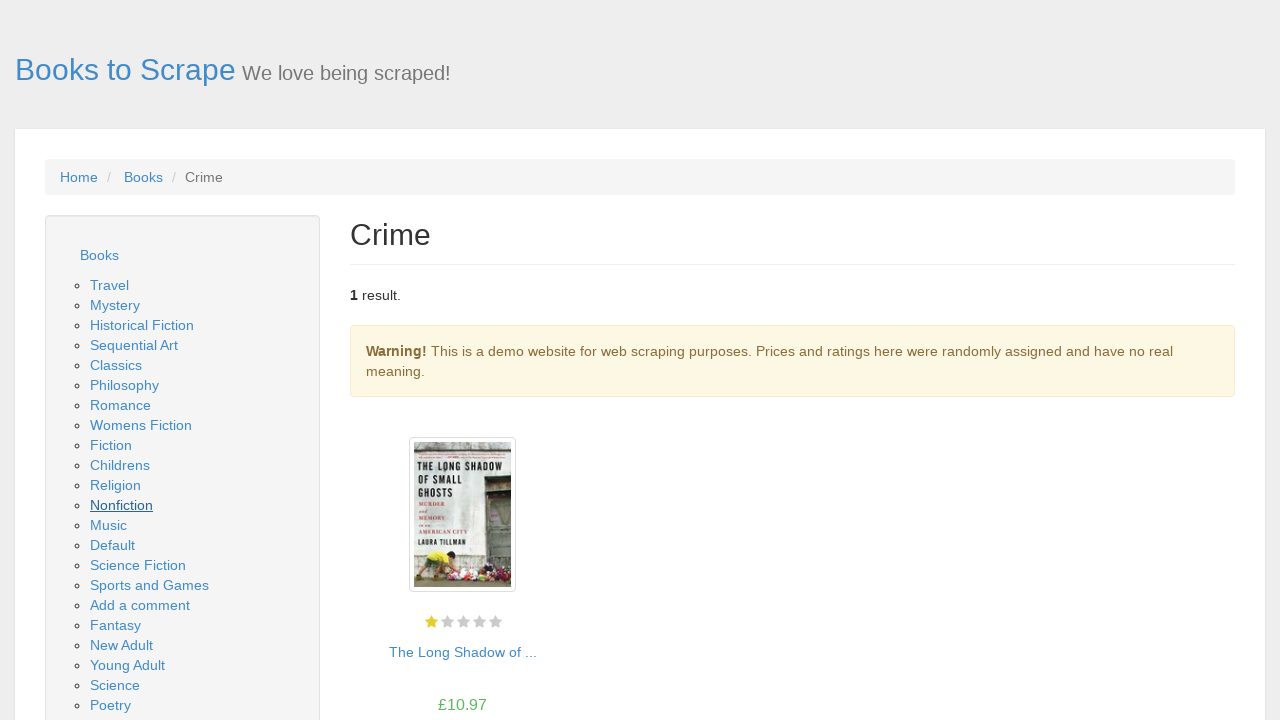

Waited 2 seconds for category page to load
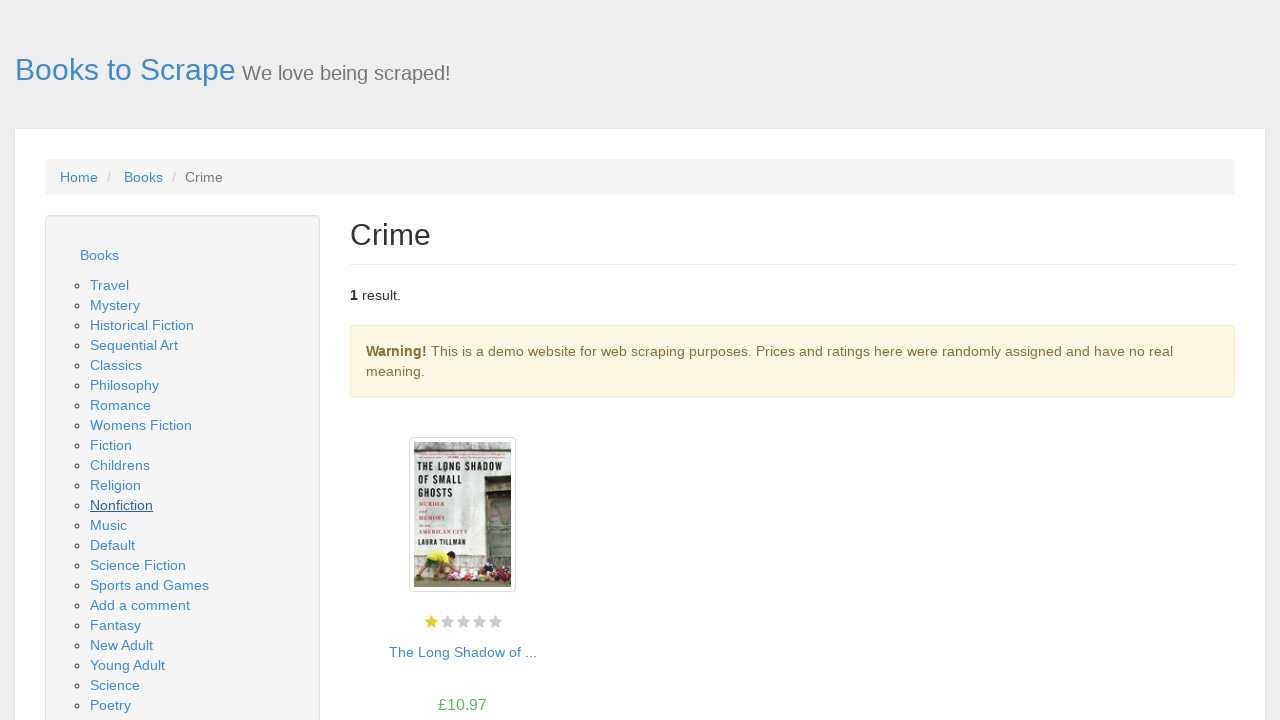

Navigated back to main page
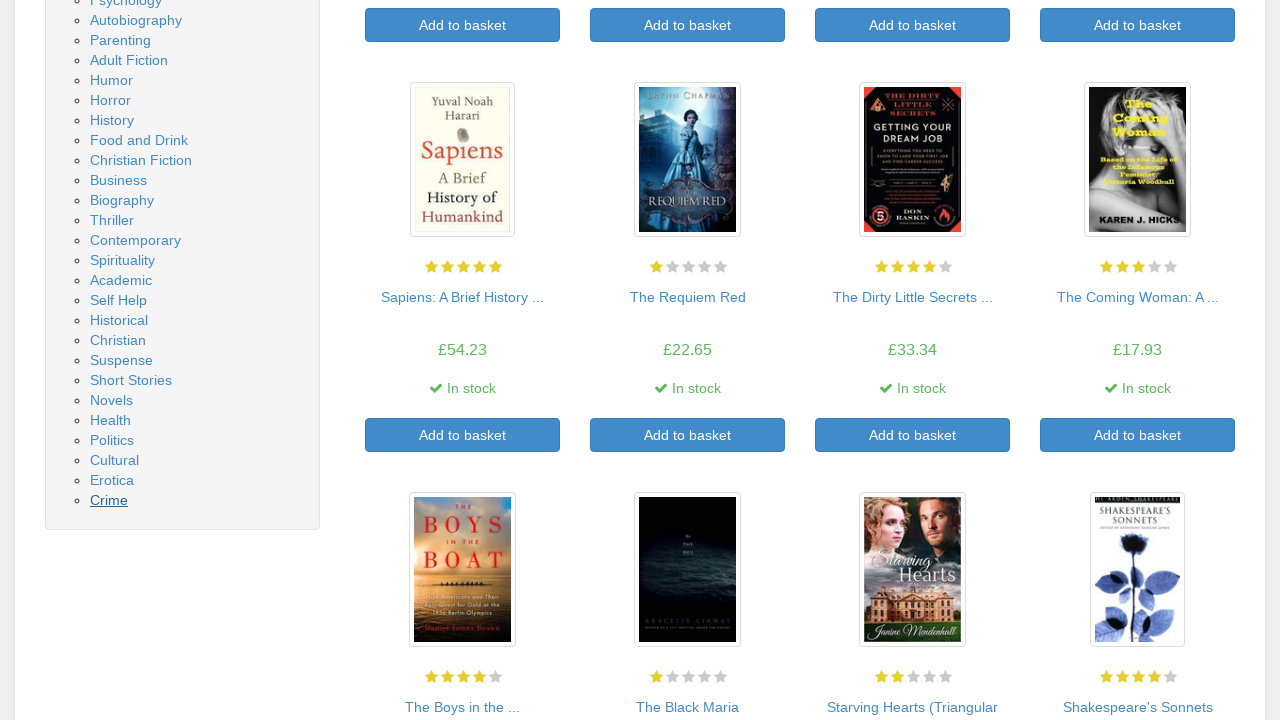

Waited 1 second for main page to load
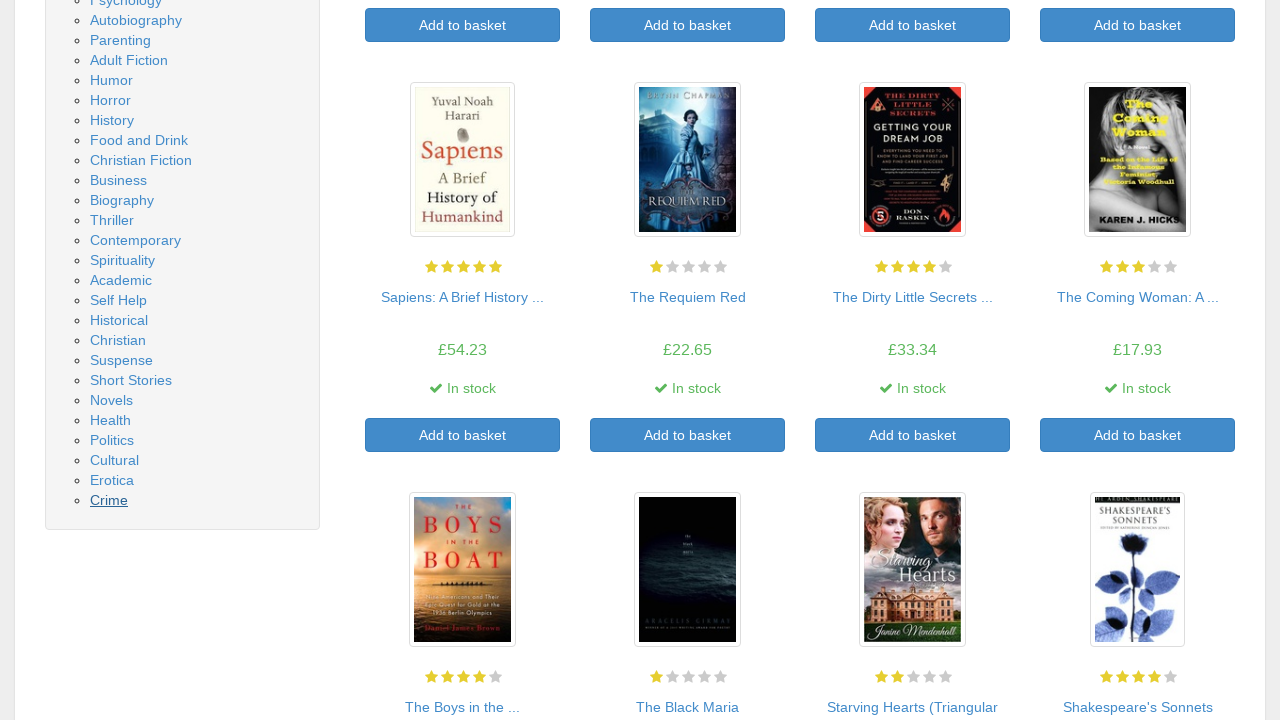

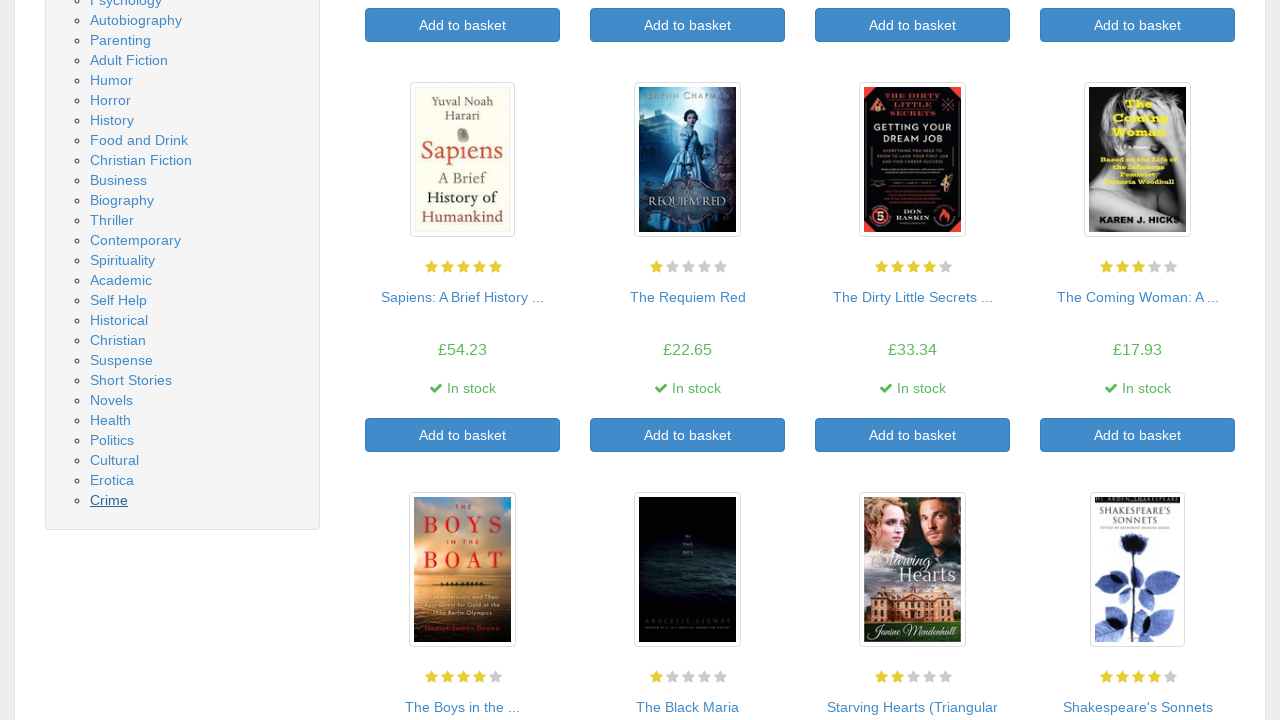